Automates playing the 2048 game by repeatedly pressing arrow keys in a sequence until the game is over

Starting URL: https://www.2048.org/

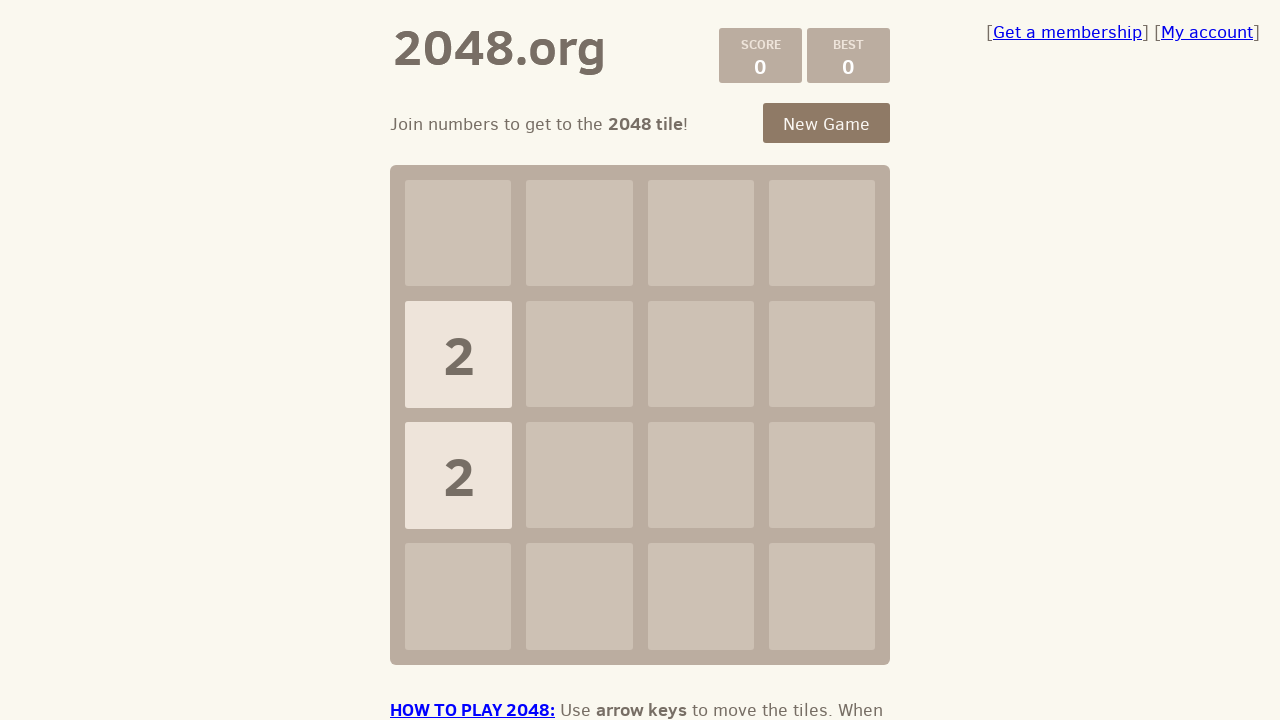

Located body element for keyboard input
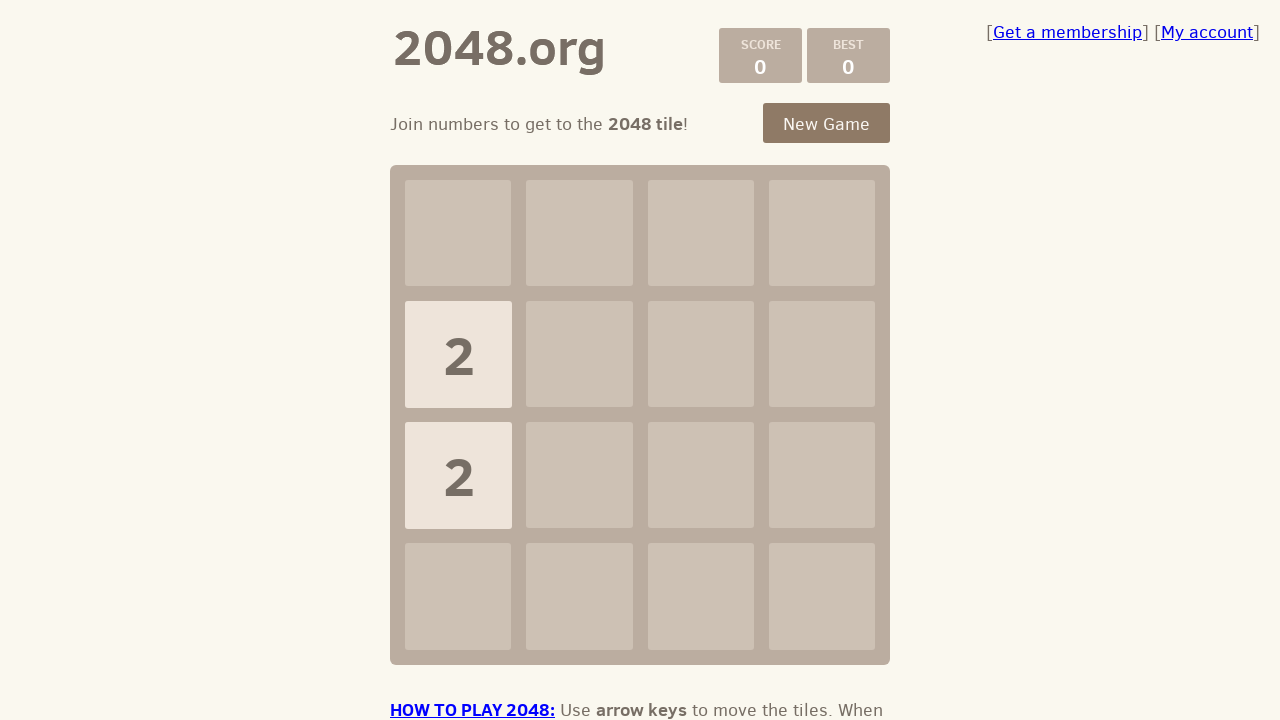

Pressed ArrowUp key
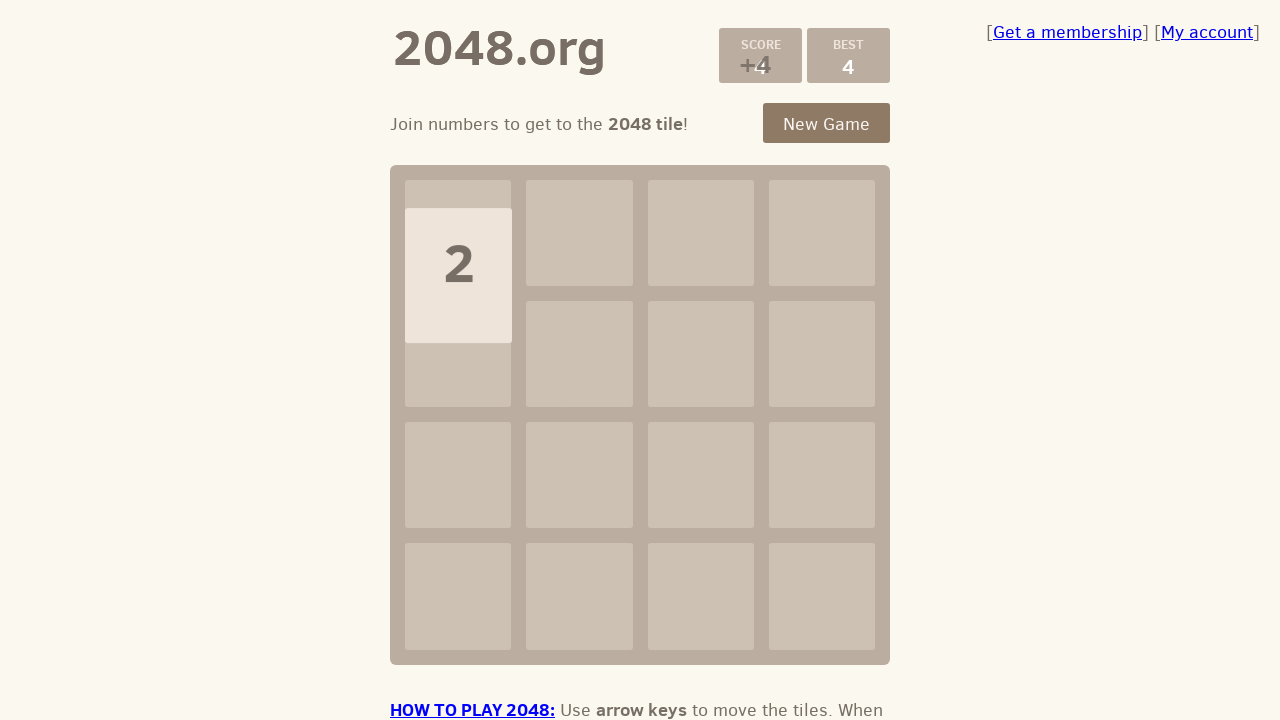

Pressed ArrowDown key
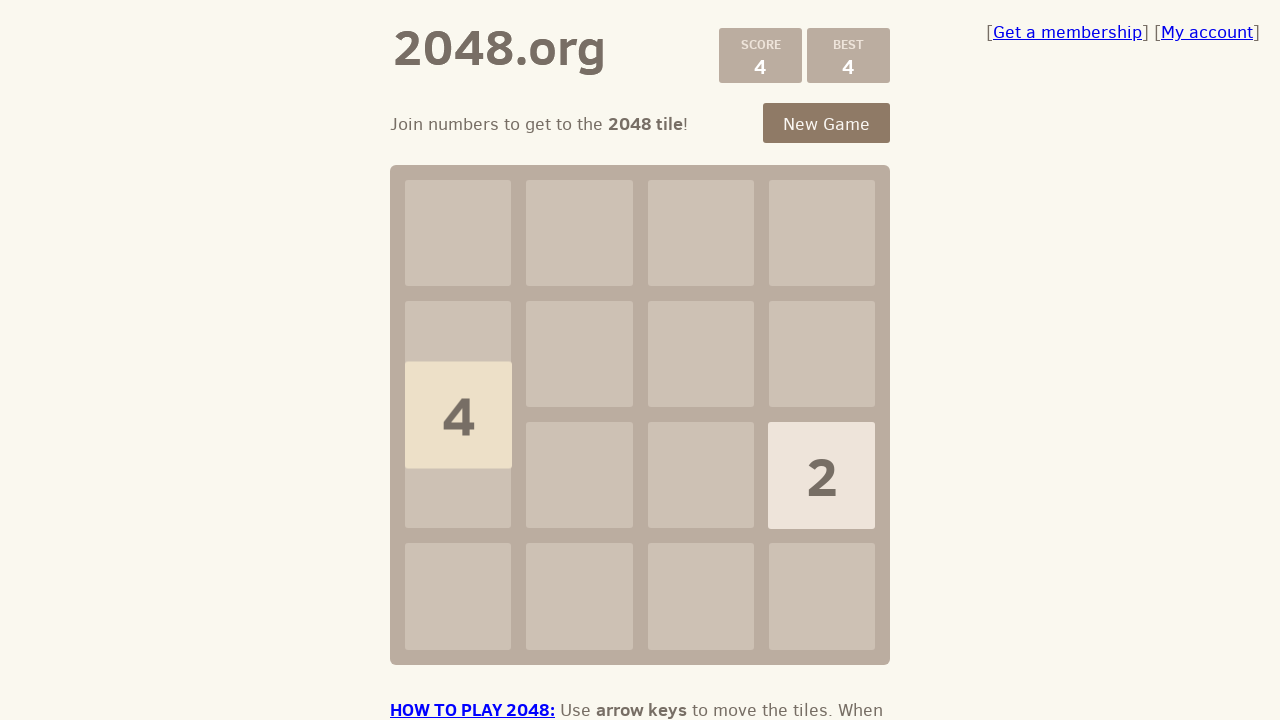

Pressed ArrowRight key
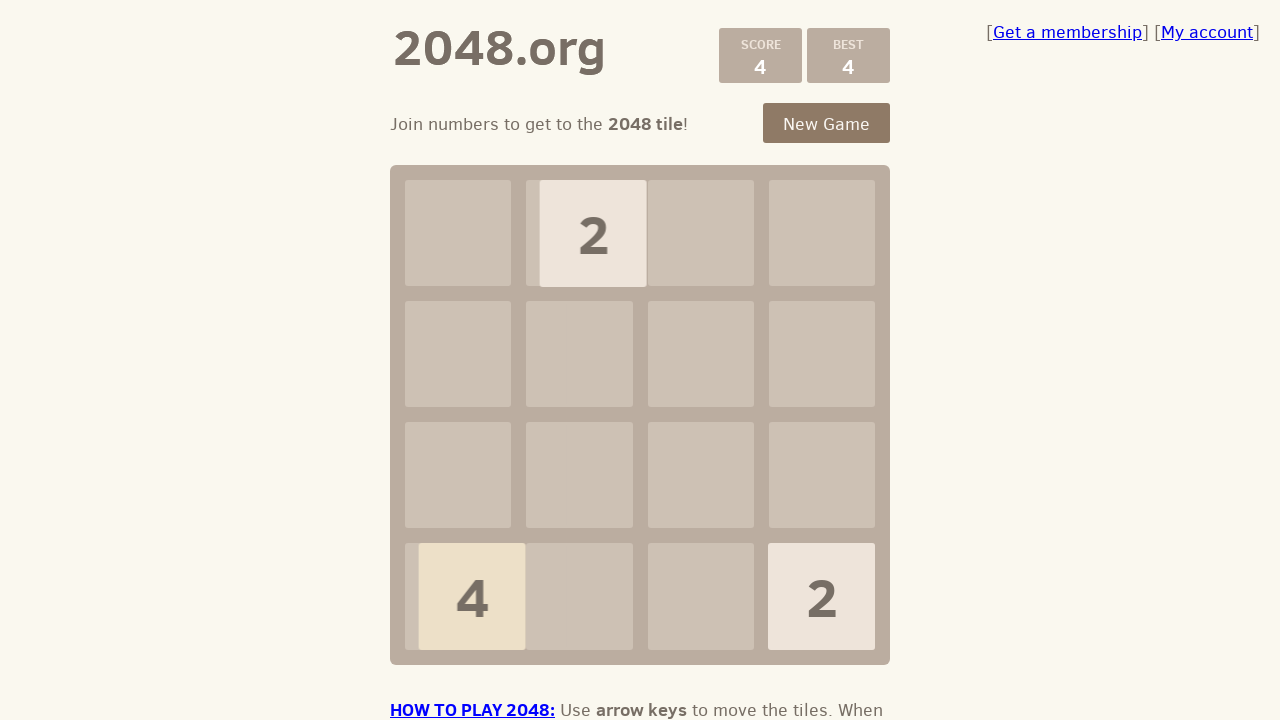

Pressed ArrowLeft key
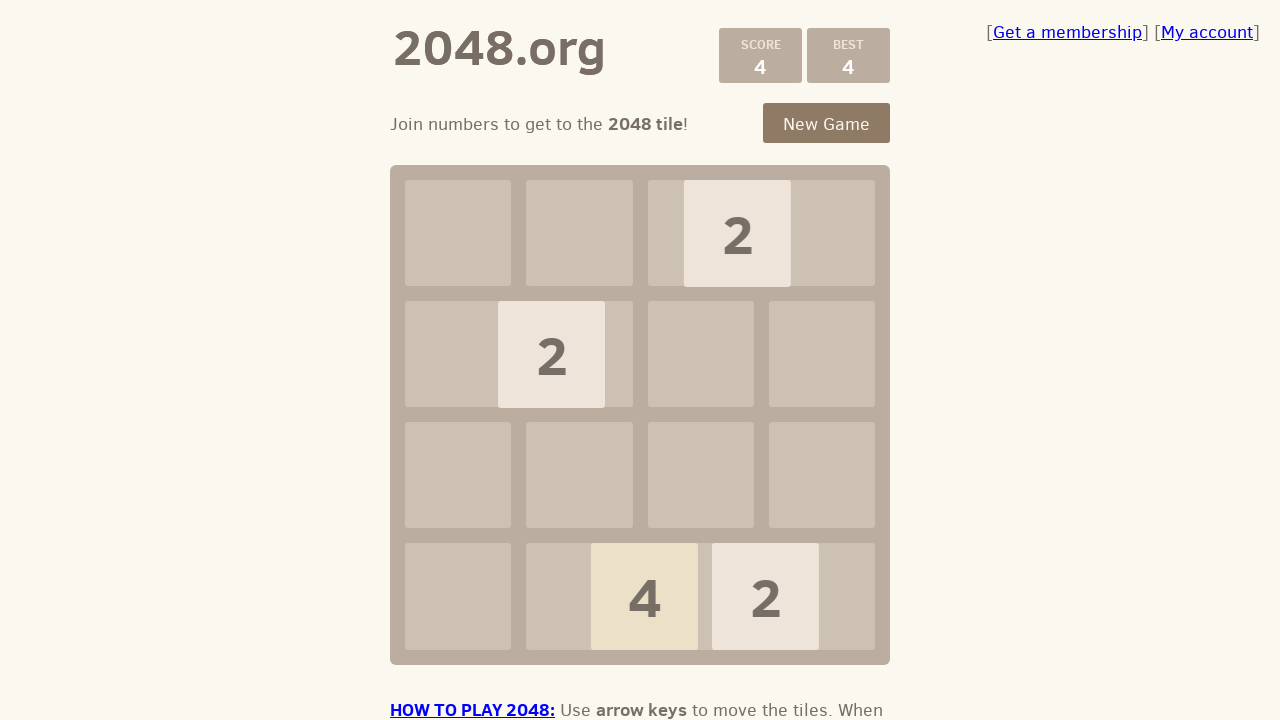

Pressed ArrowUp key
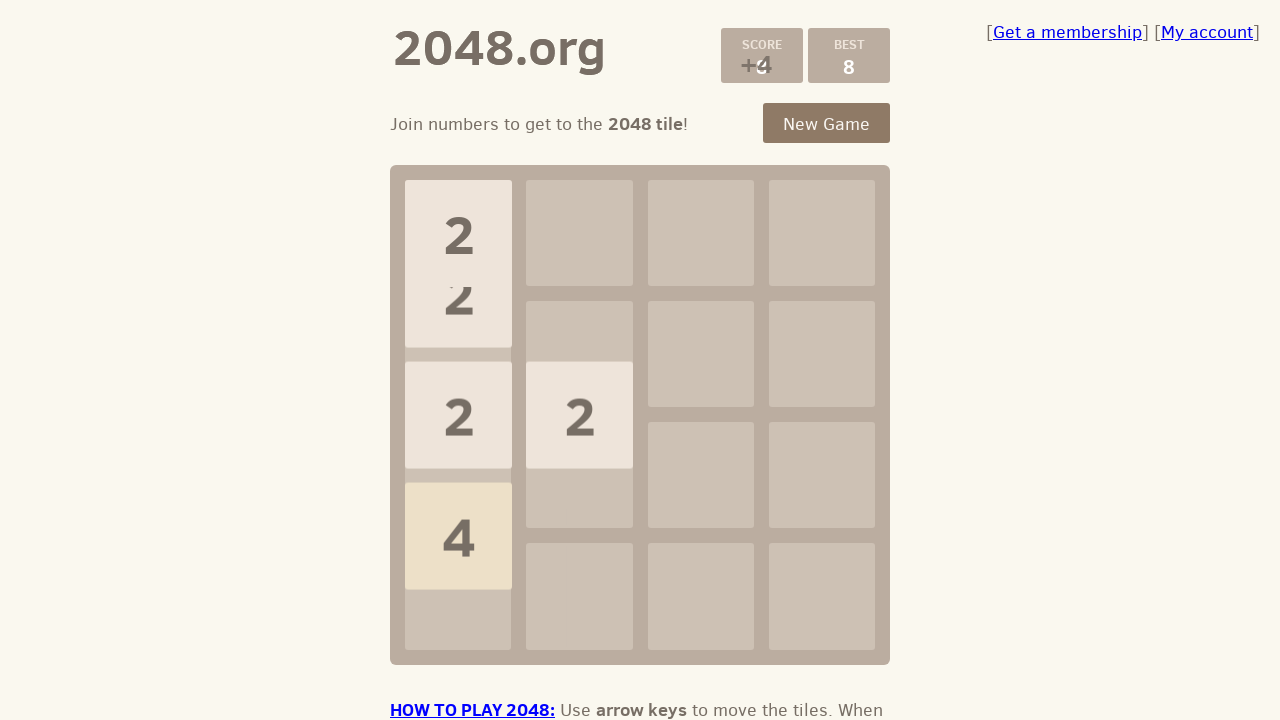

Pressed ArrowDown key
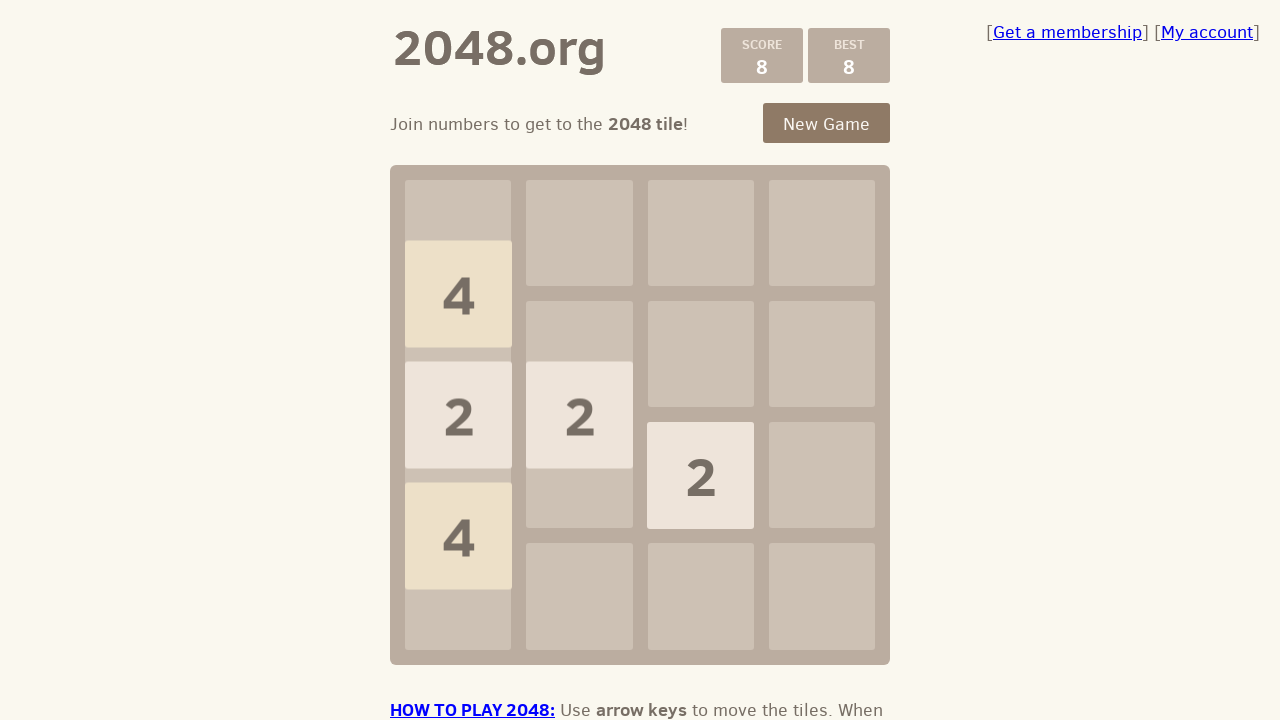

Pressed ArrowRight key
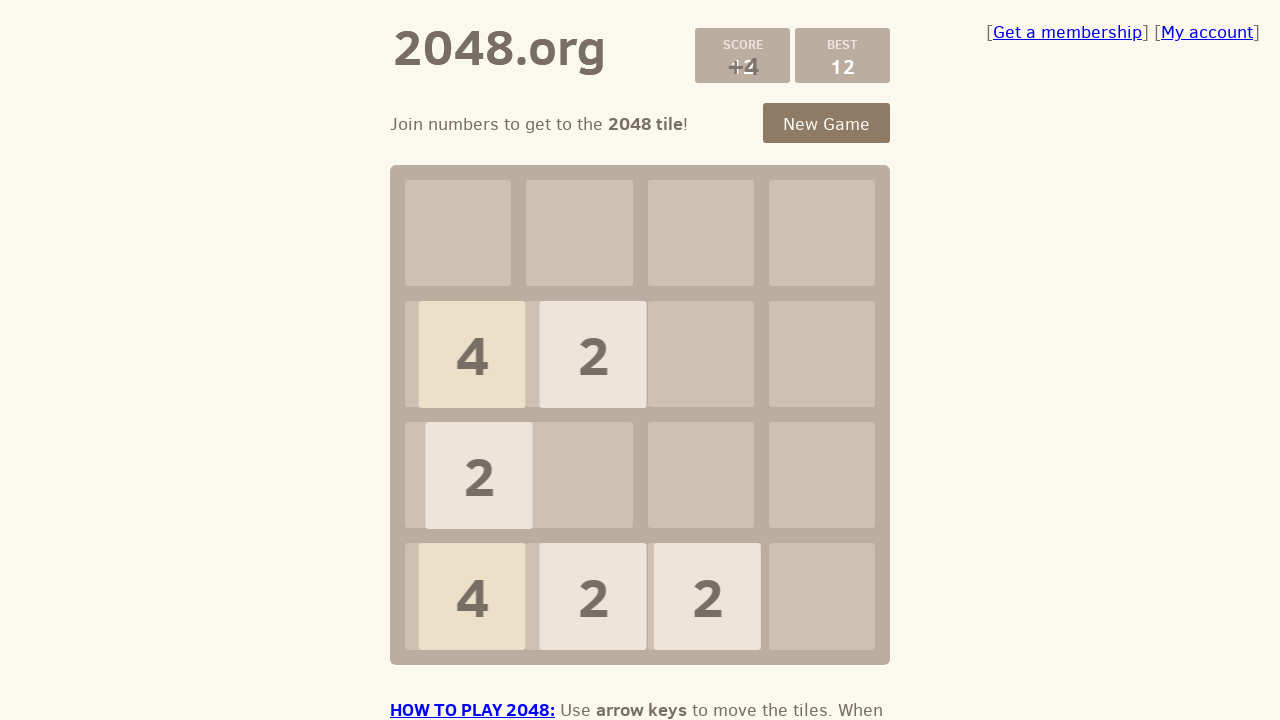

Pressed ArrowLeft key
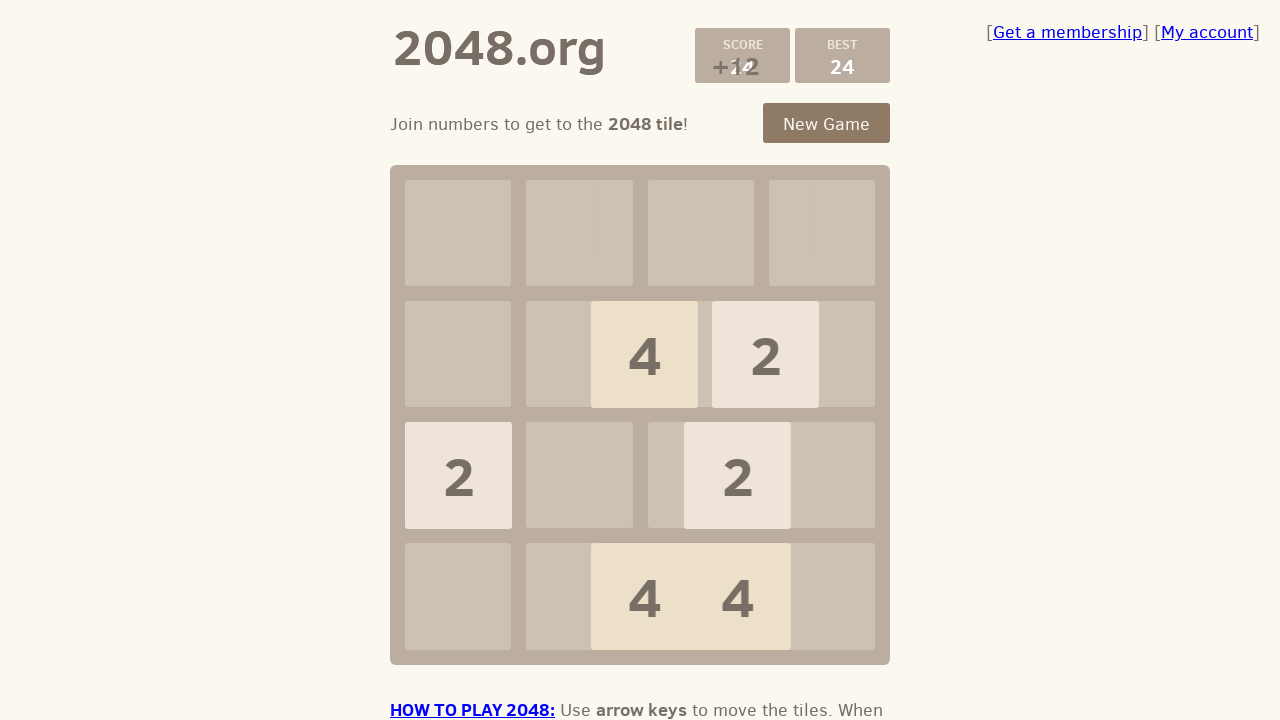

Pressed ArrowUp key
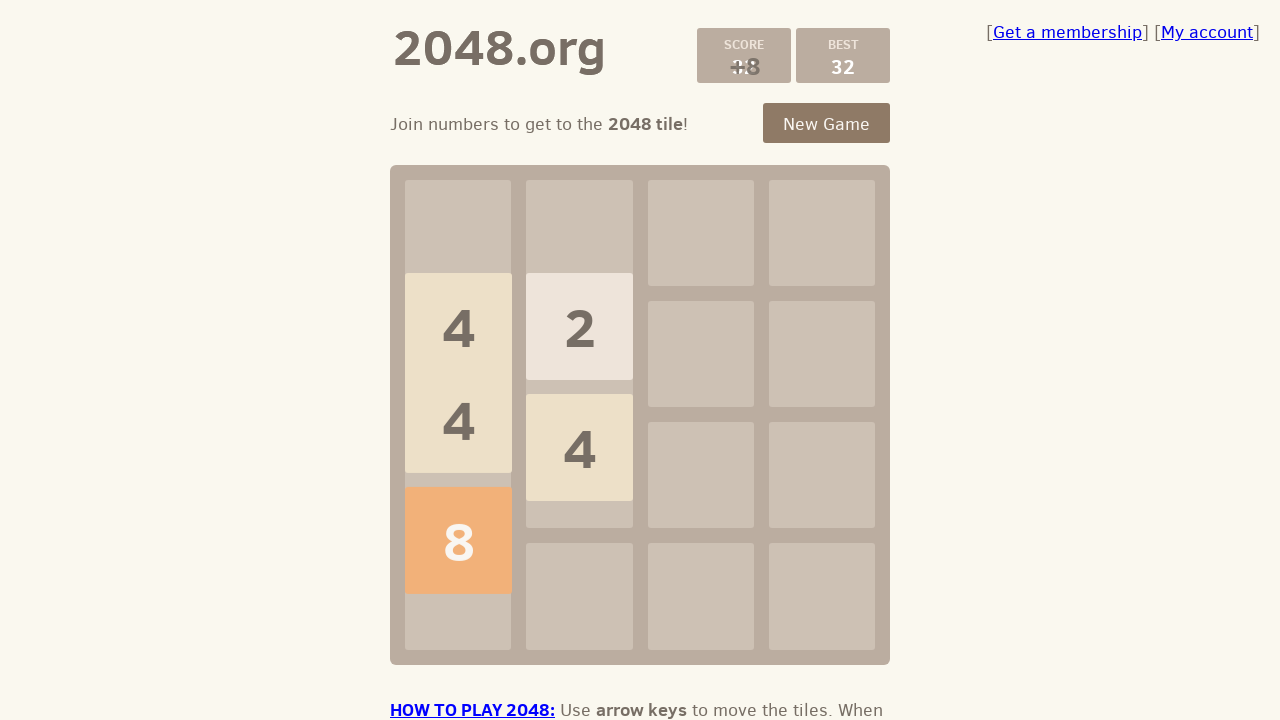

Pressed ArrowDown key
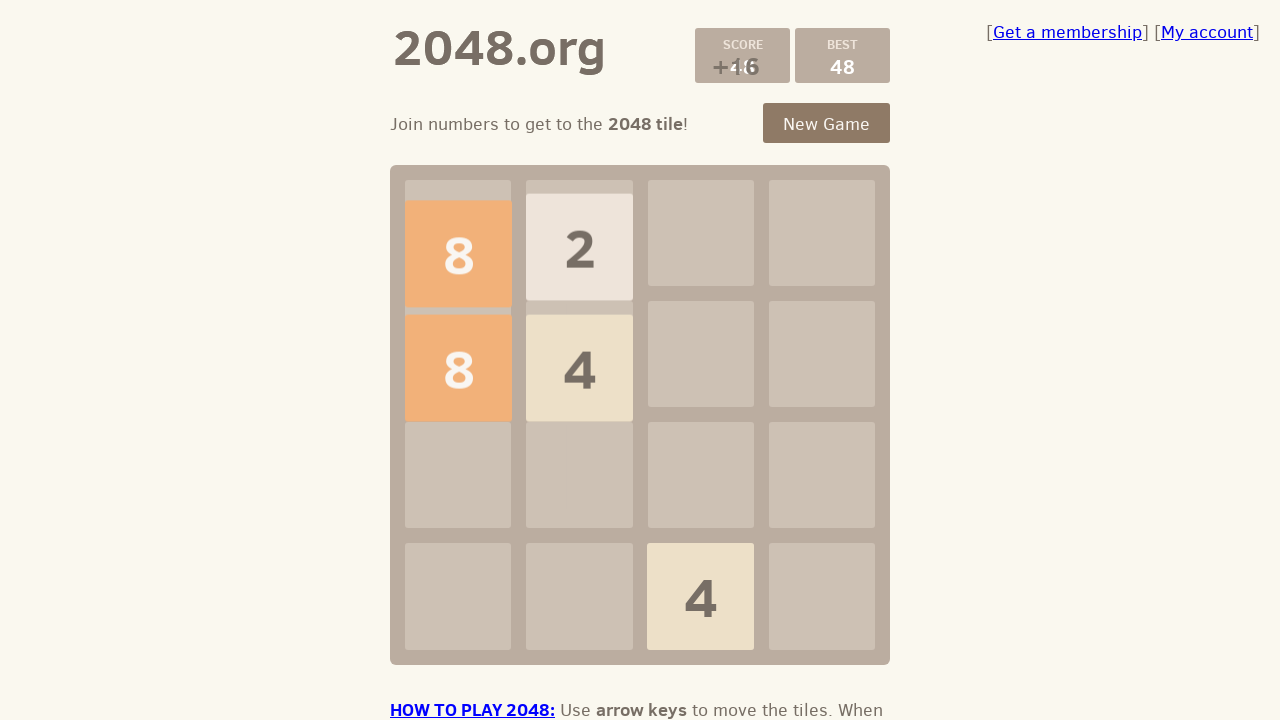

Pressed ArrowRight key
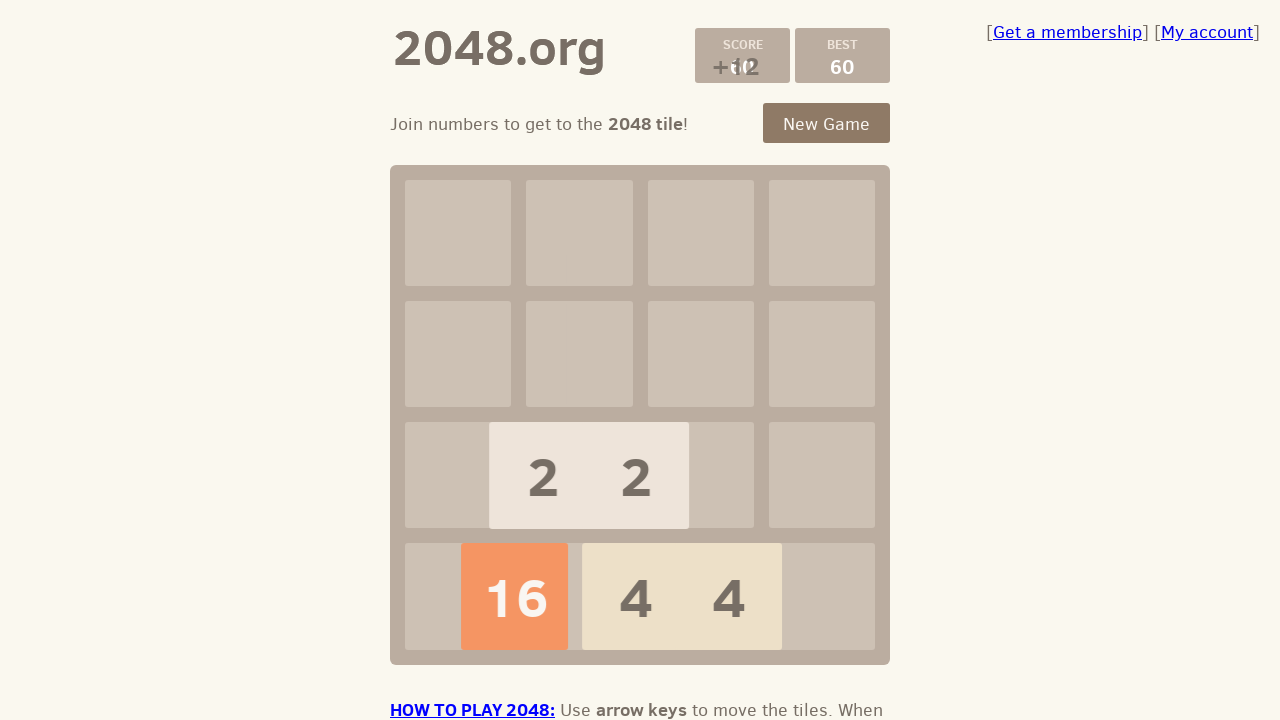

Pressed ArrowLeft key
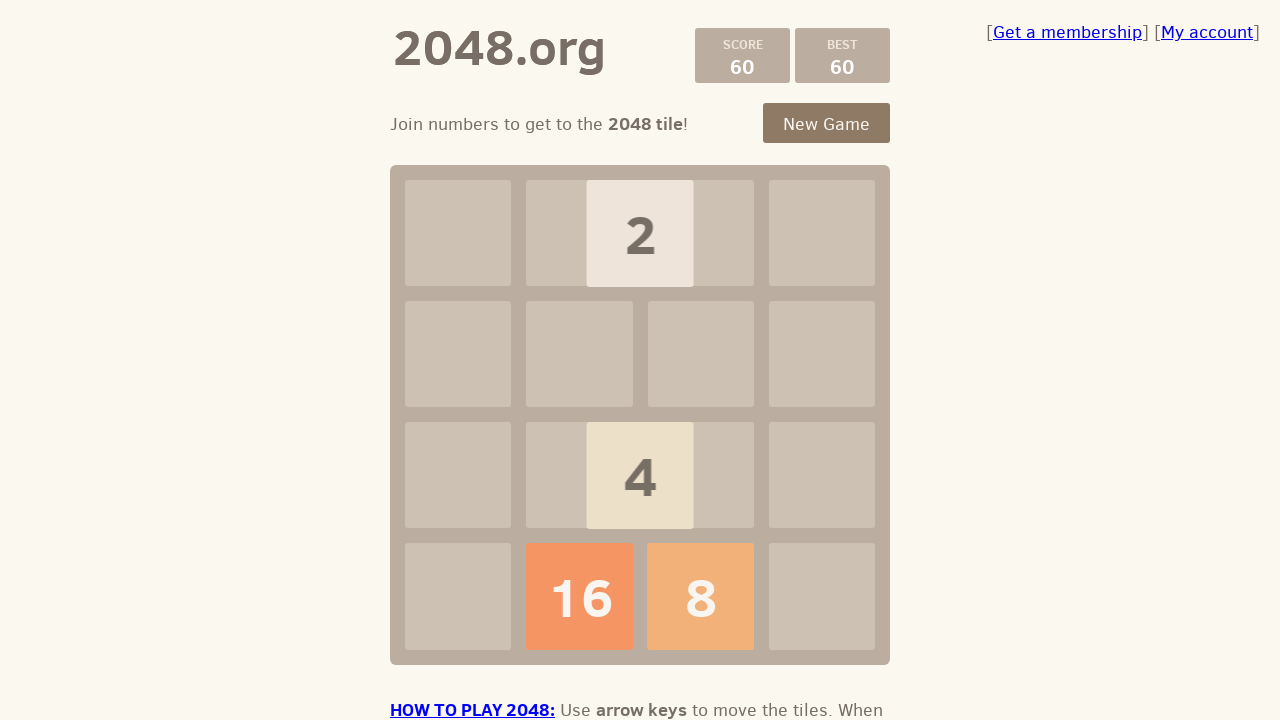

Pressed ArrowUp key
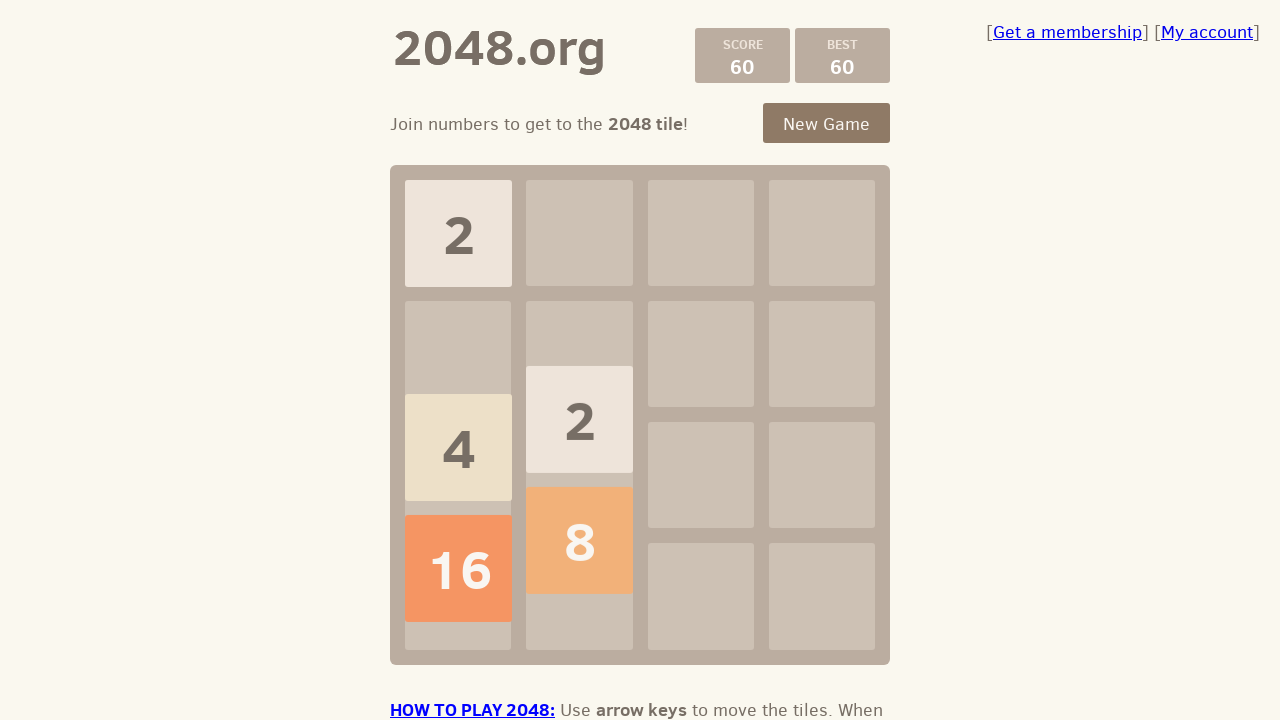

Pressed ArrowDown key
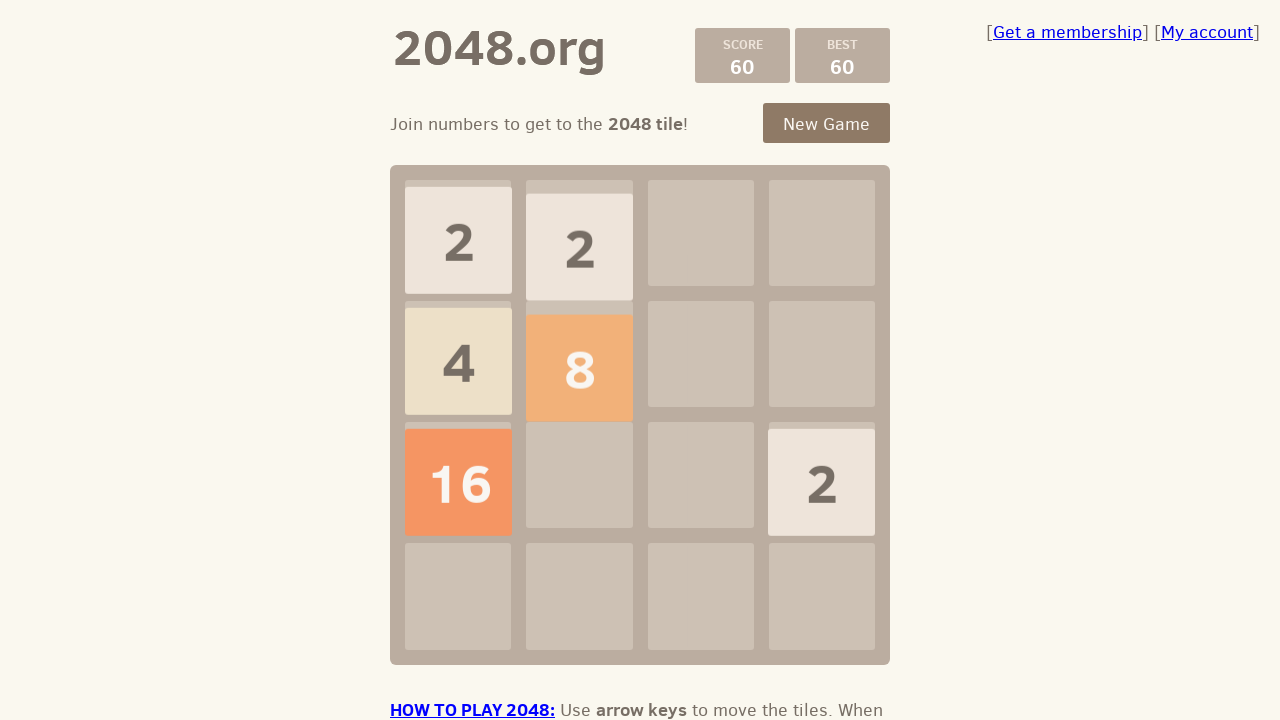

Pressed ArrowRight key
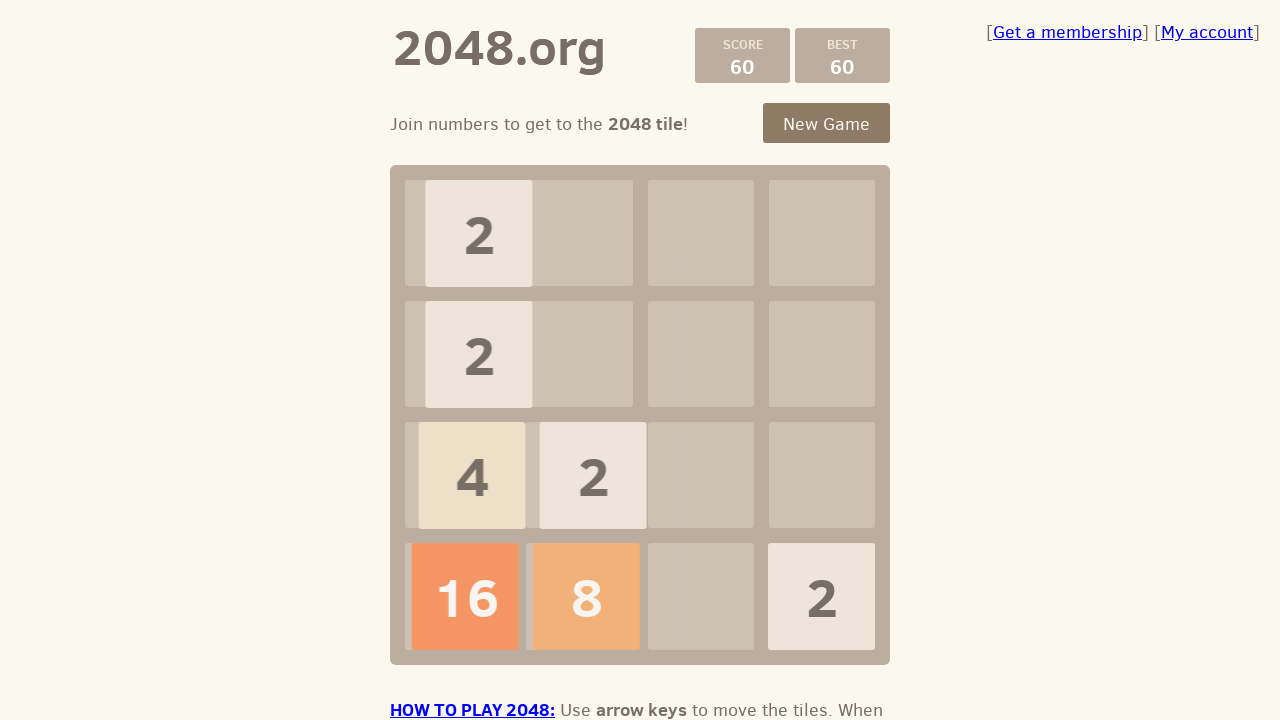

Pressed ArrowLeft key
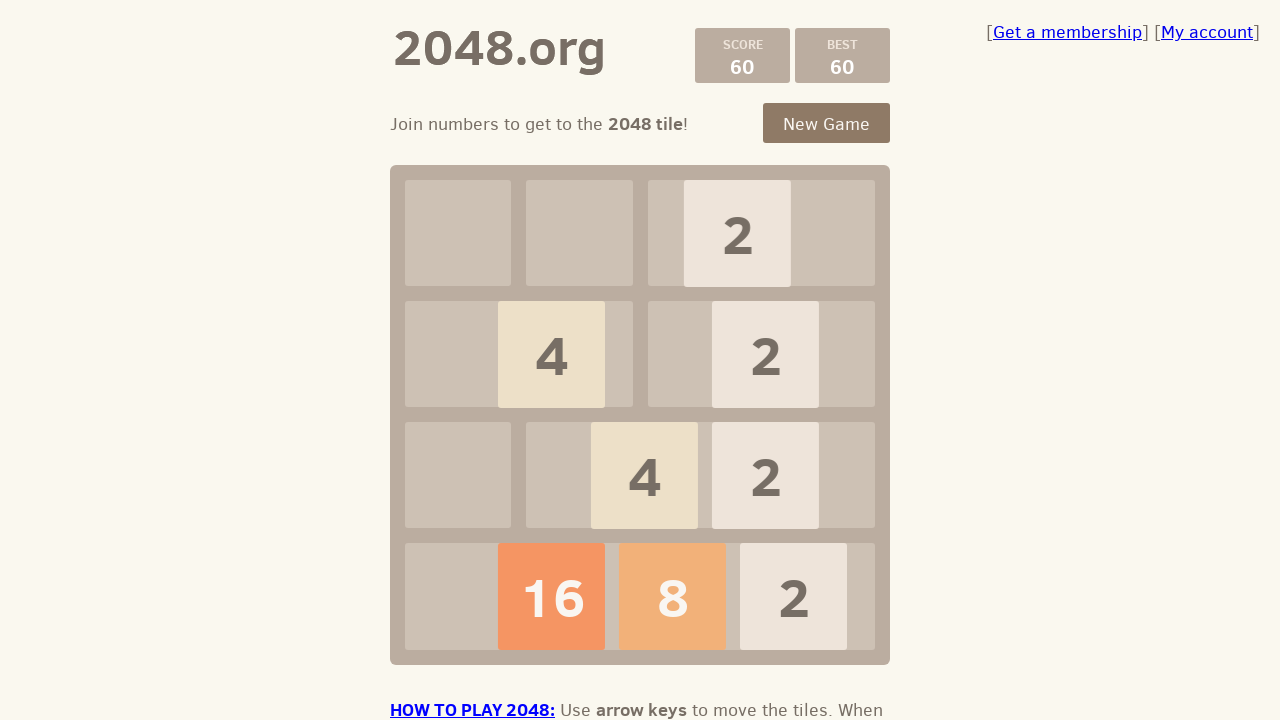

Pressed ArrowUp key
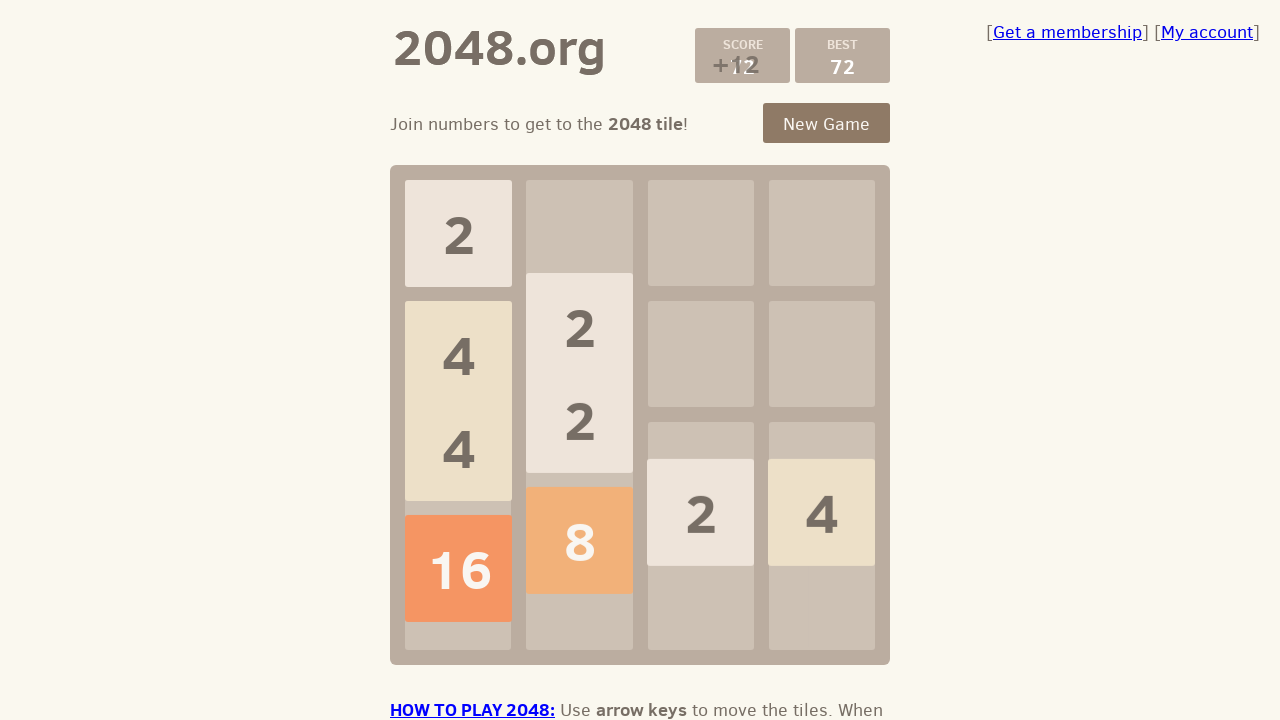

Pressed ArrowDown key
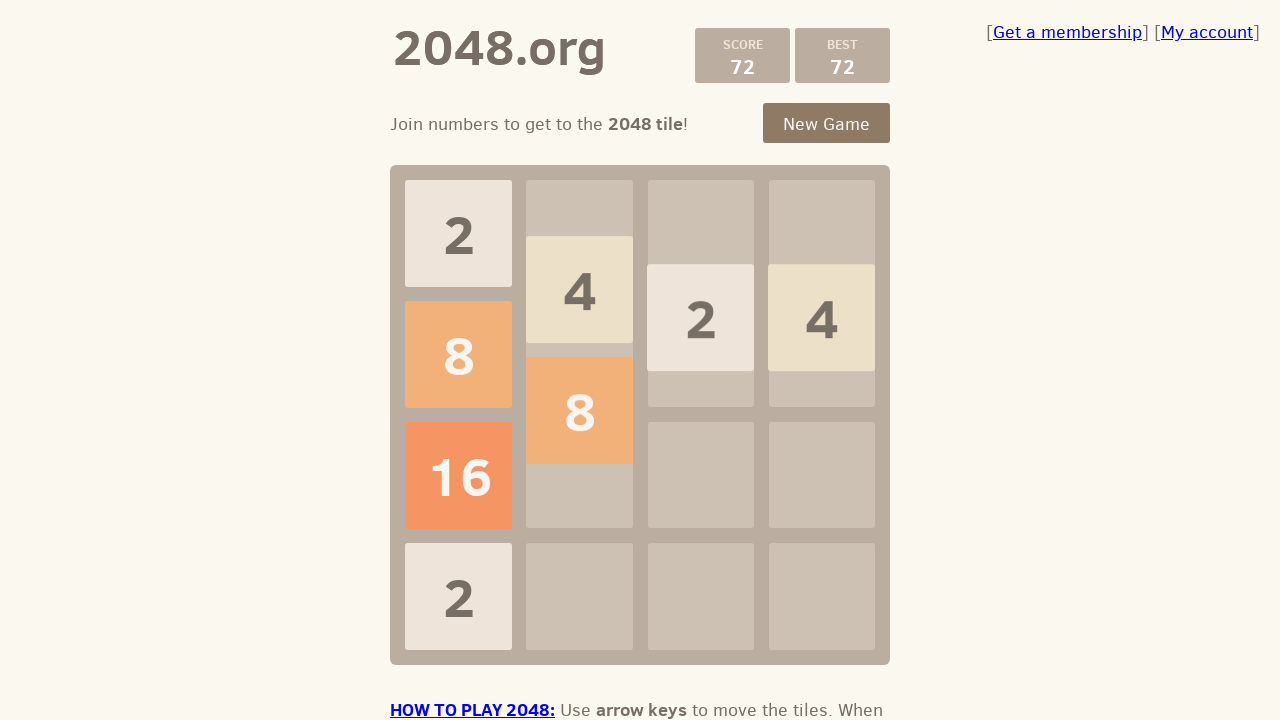

Pressed ArrowRight key
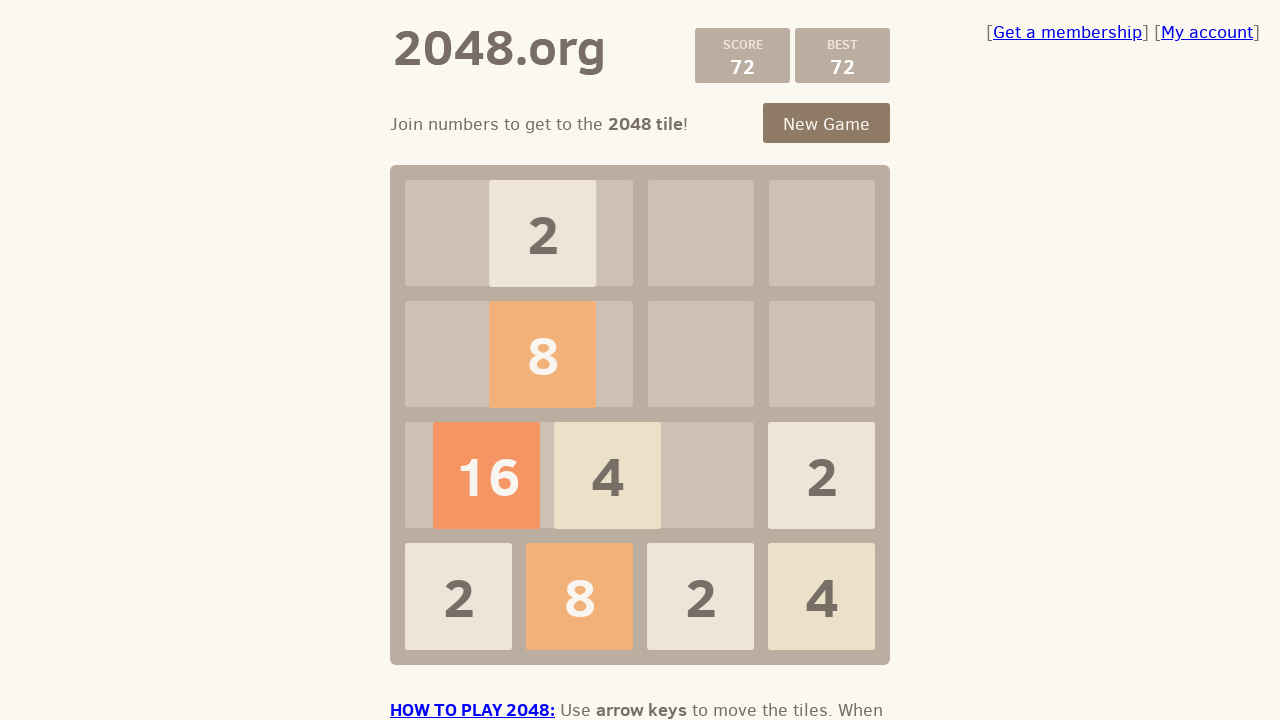

Pressed ArrowLeft key
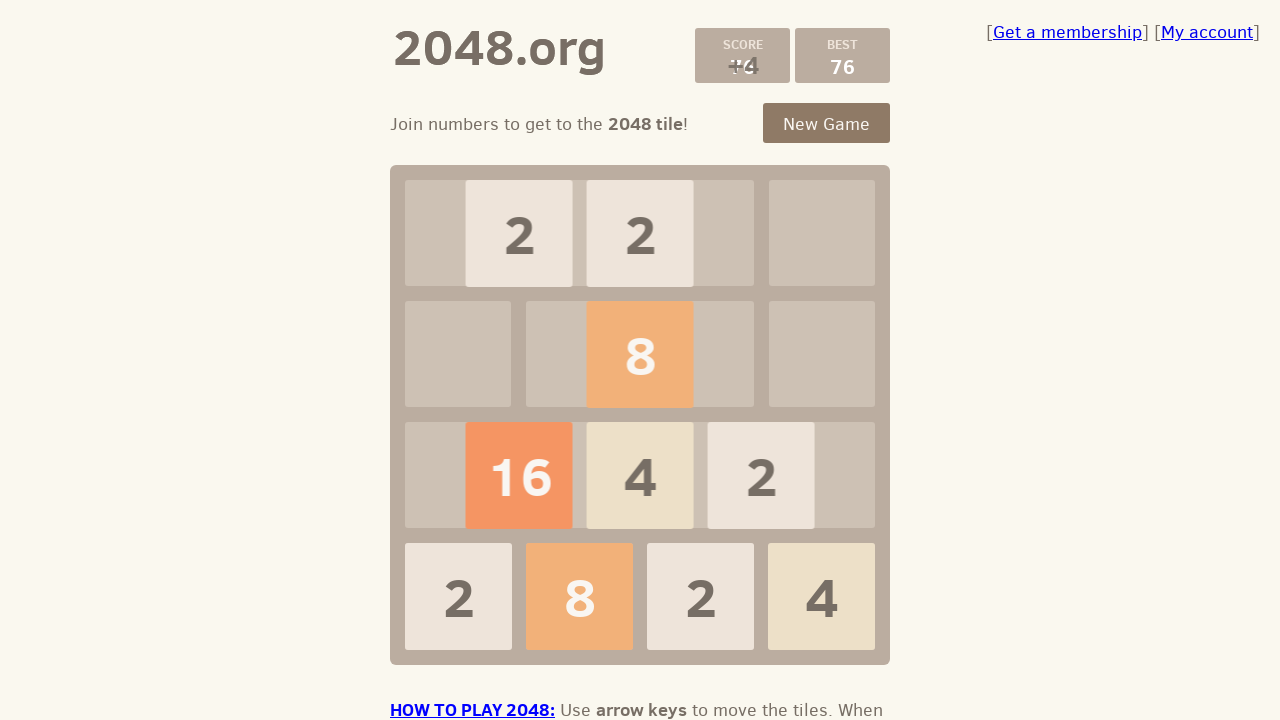

Pressed ArrowUp key
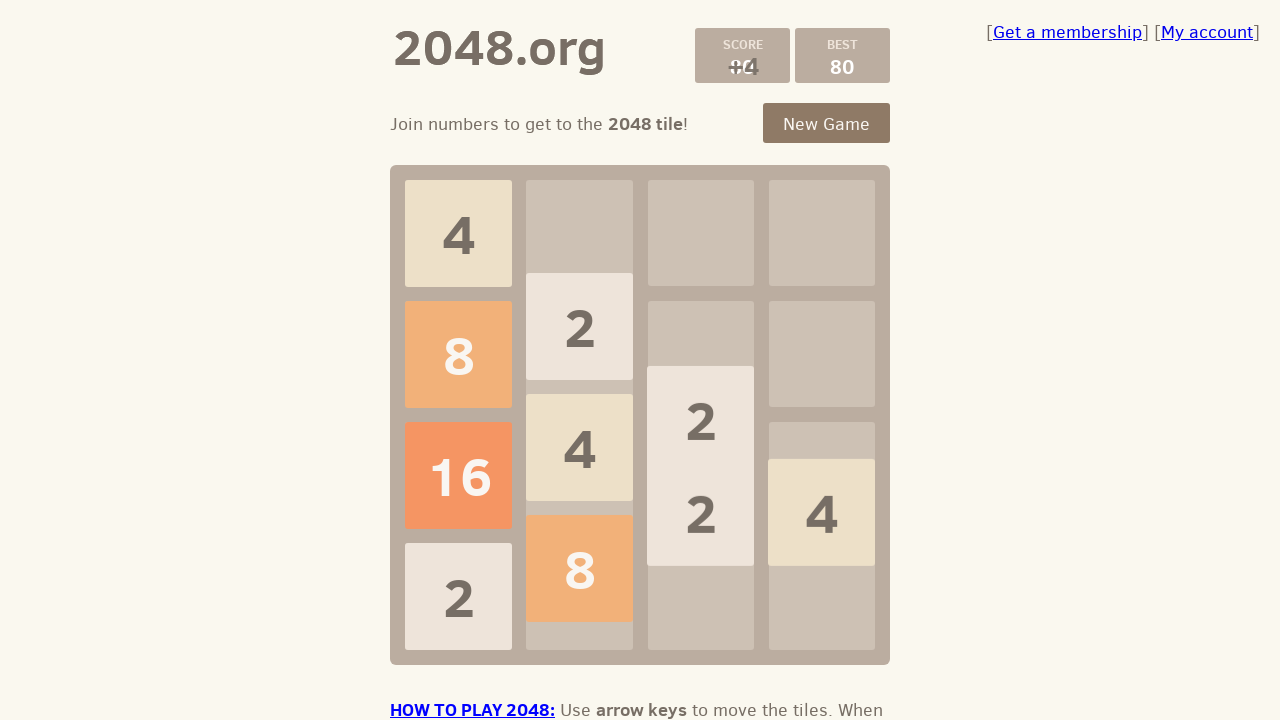

Pressed ArrowDown key
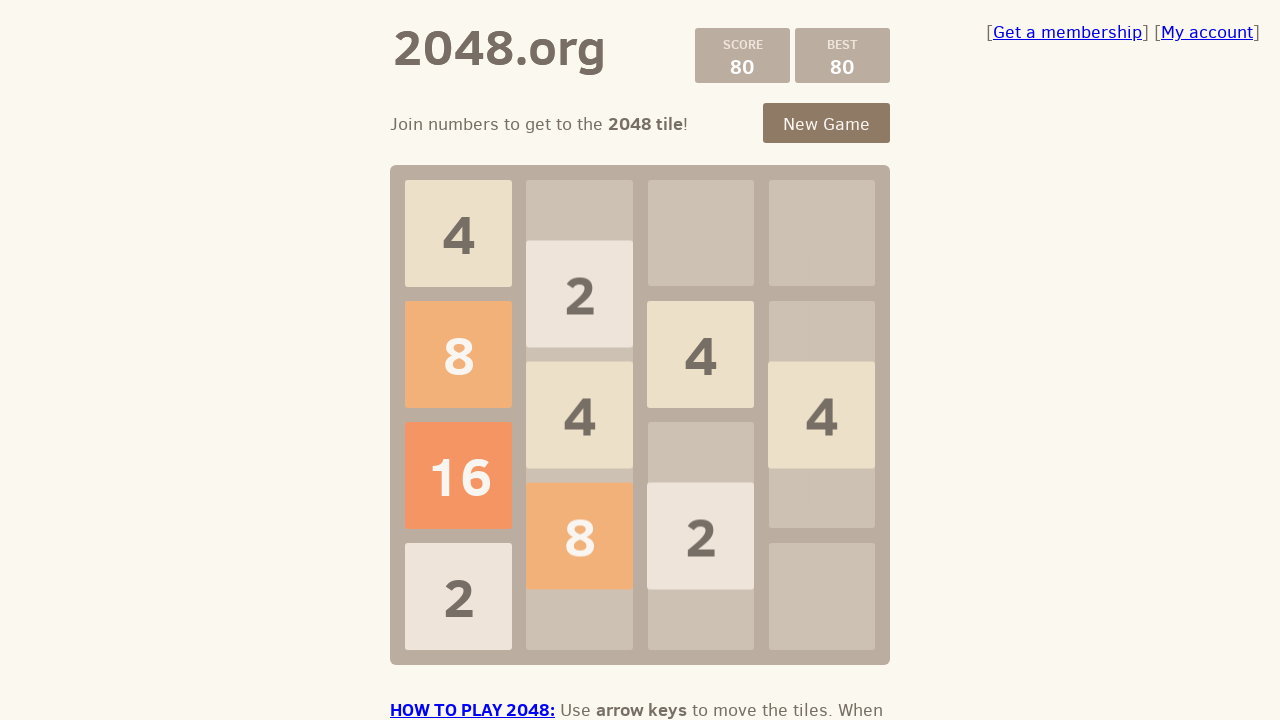

Pressed ArrowRight key
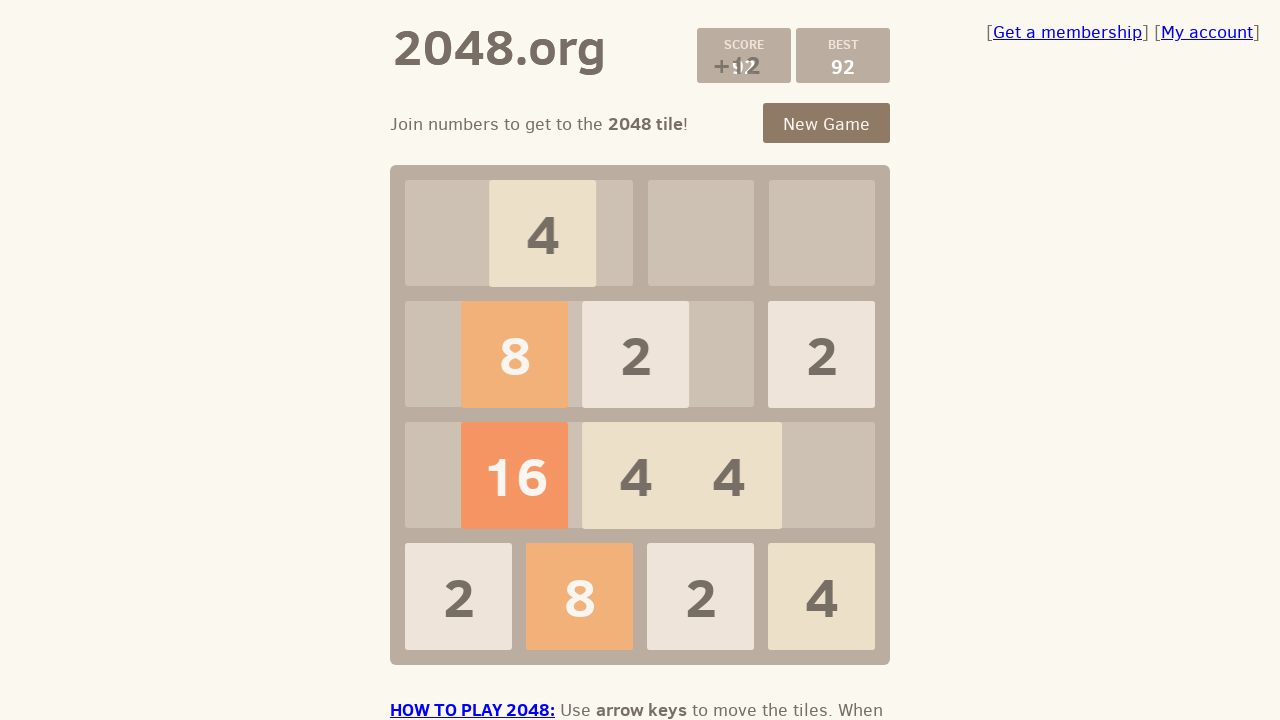

Pressed ArrowLeft key
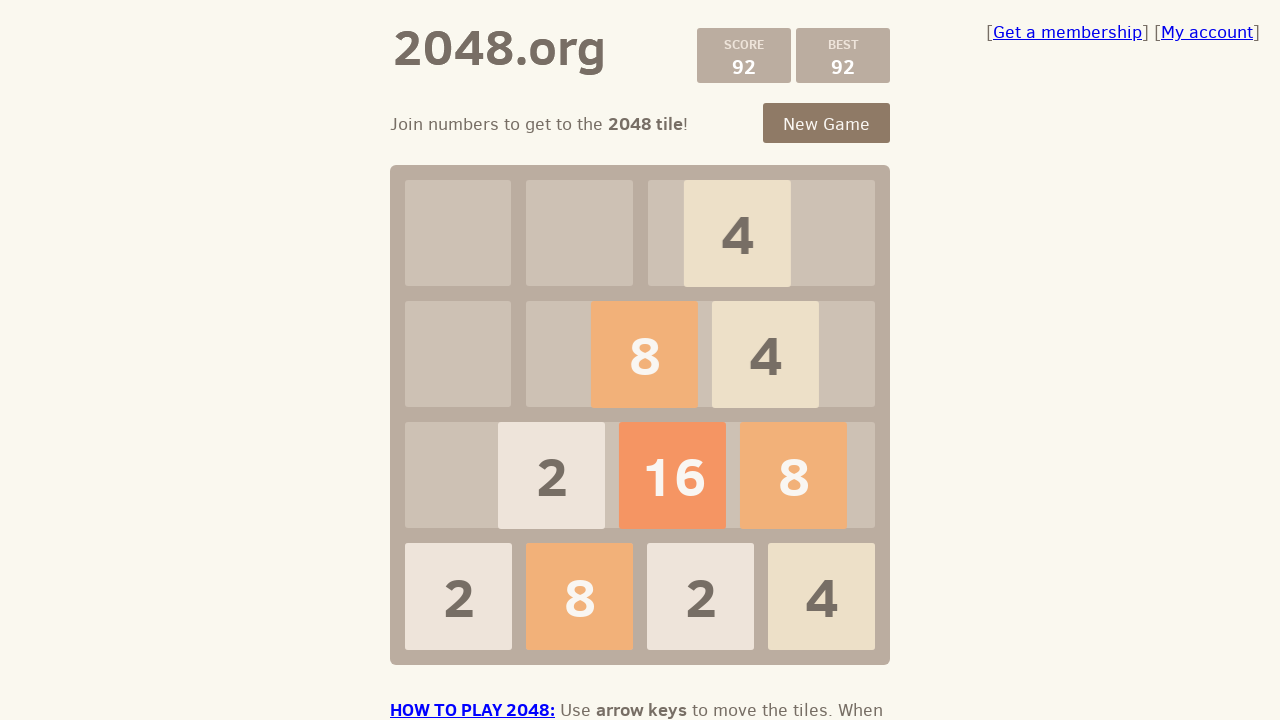

Pressed ArrowUp key
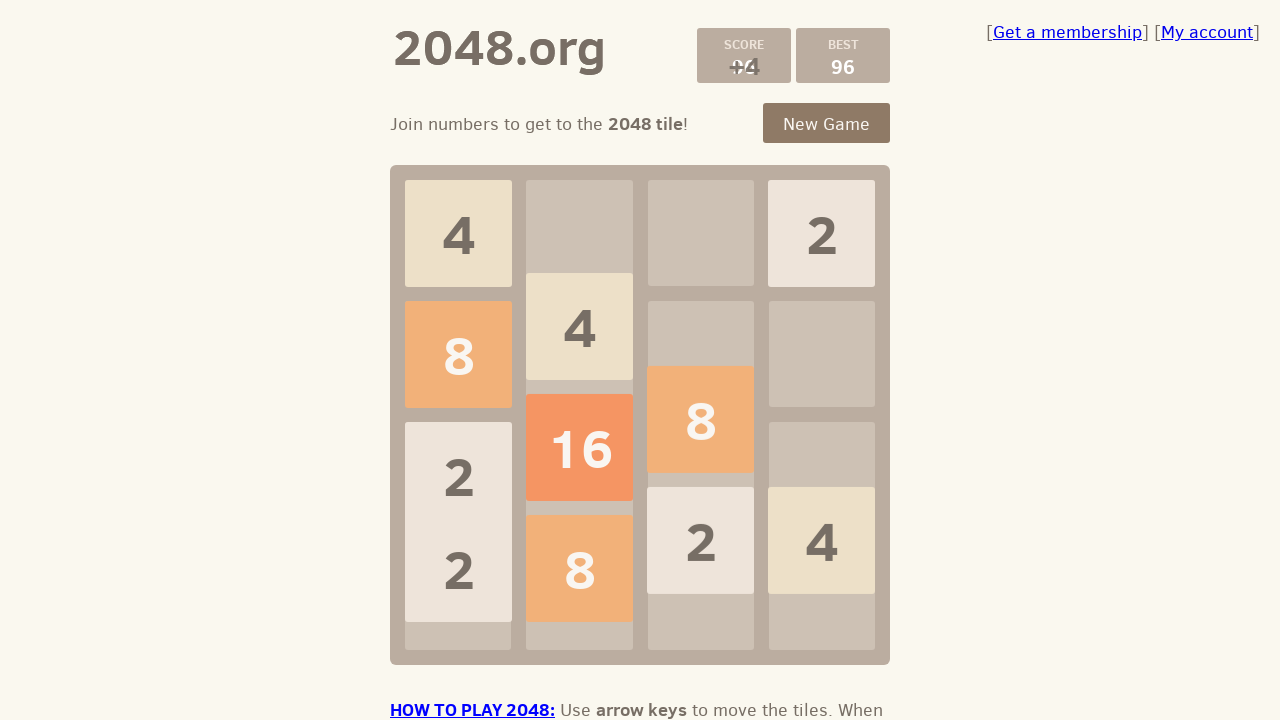

Pressed ArrowDown key
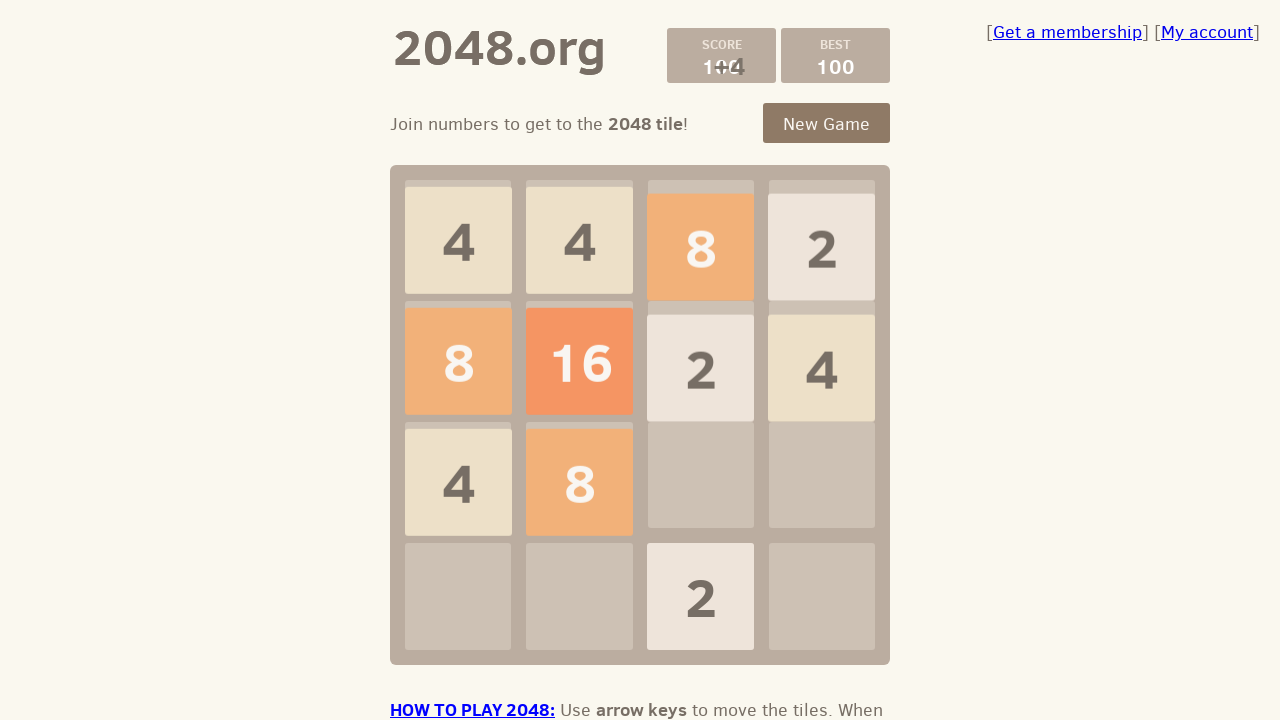

Pressed ArrowRight key
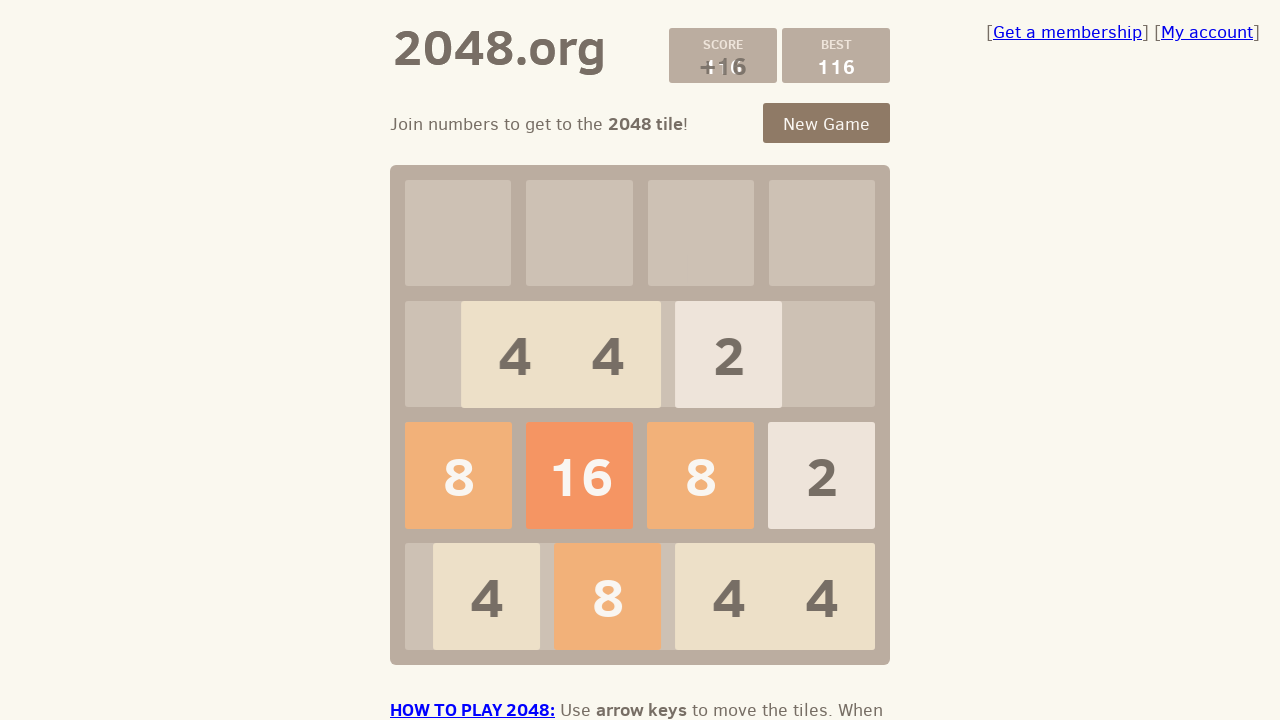

Pressed ArrowLeft key
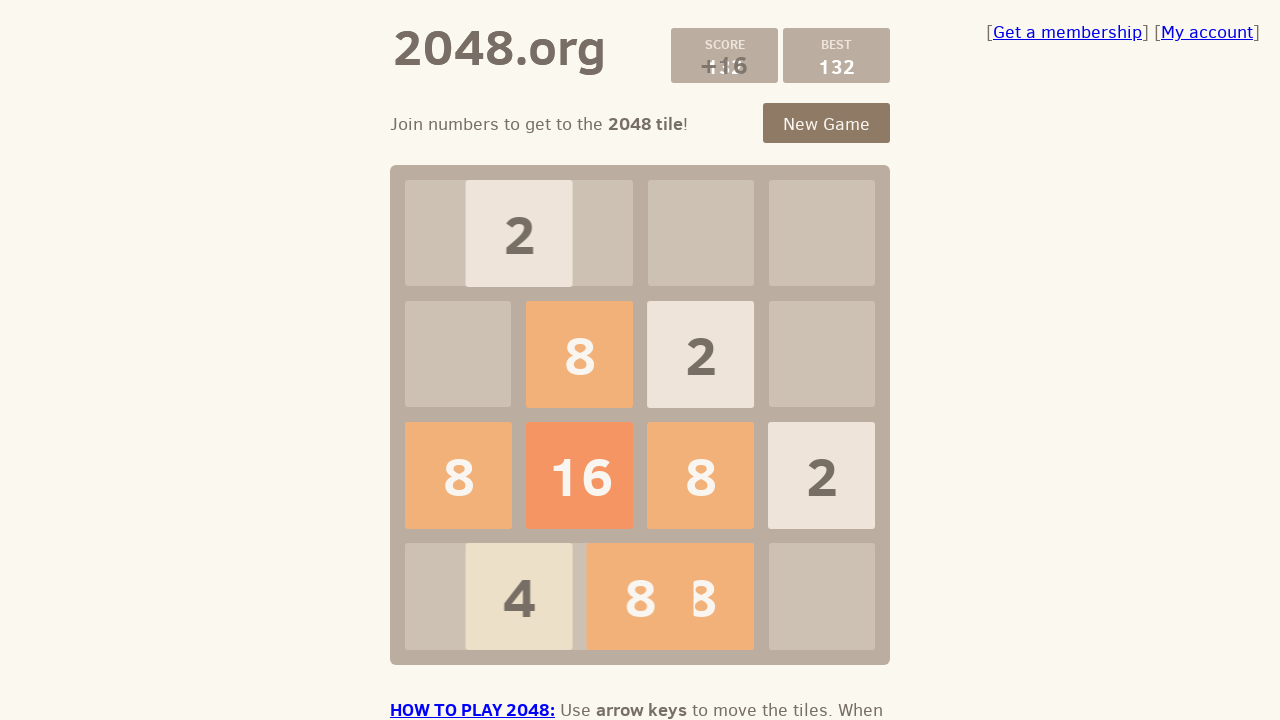

Pressed ArrowUp key
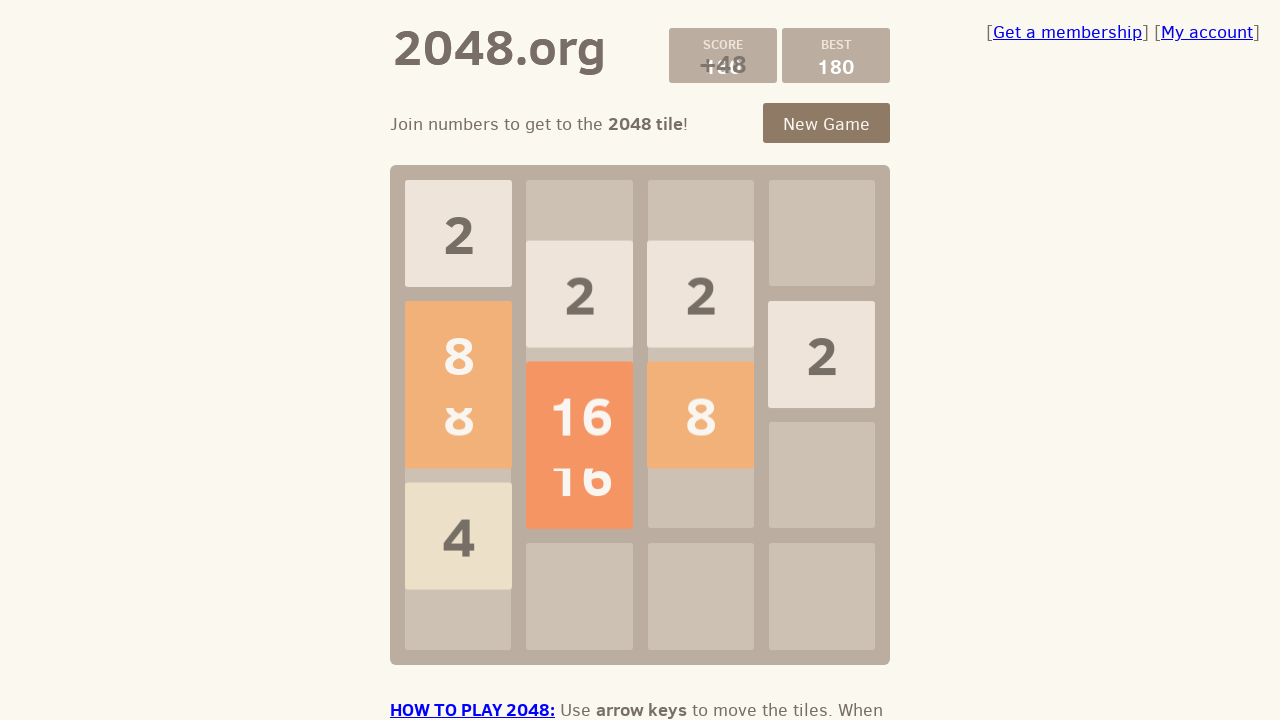

Pressed ArrowDown key
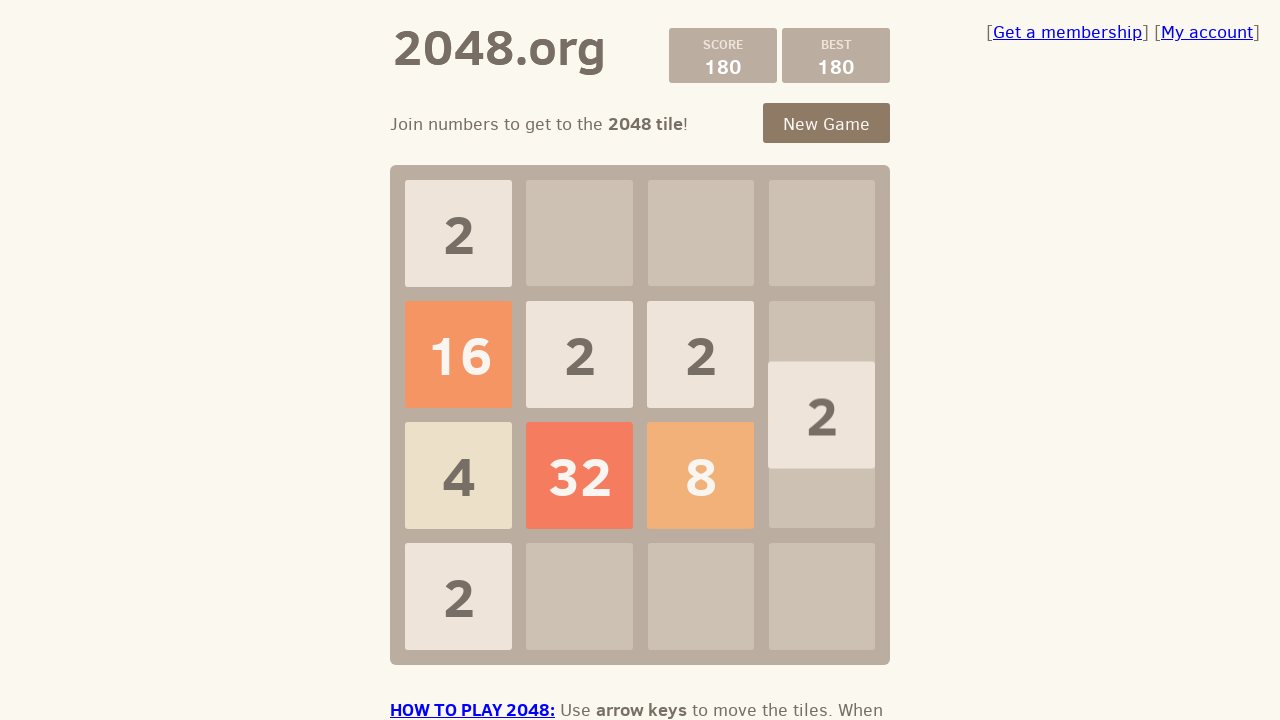

Pressed ArrowRight key
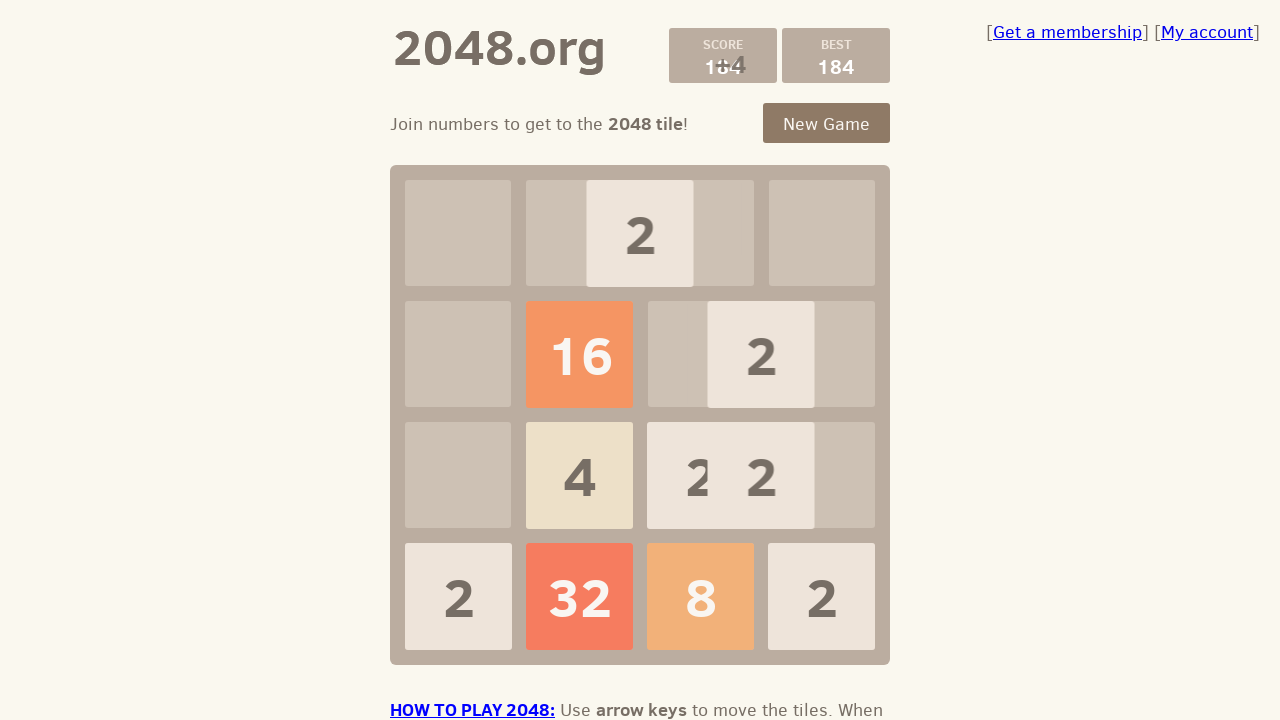

Pressed ArrowLeft key
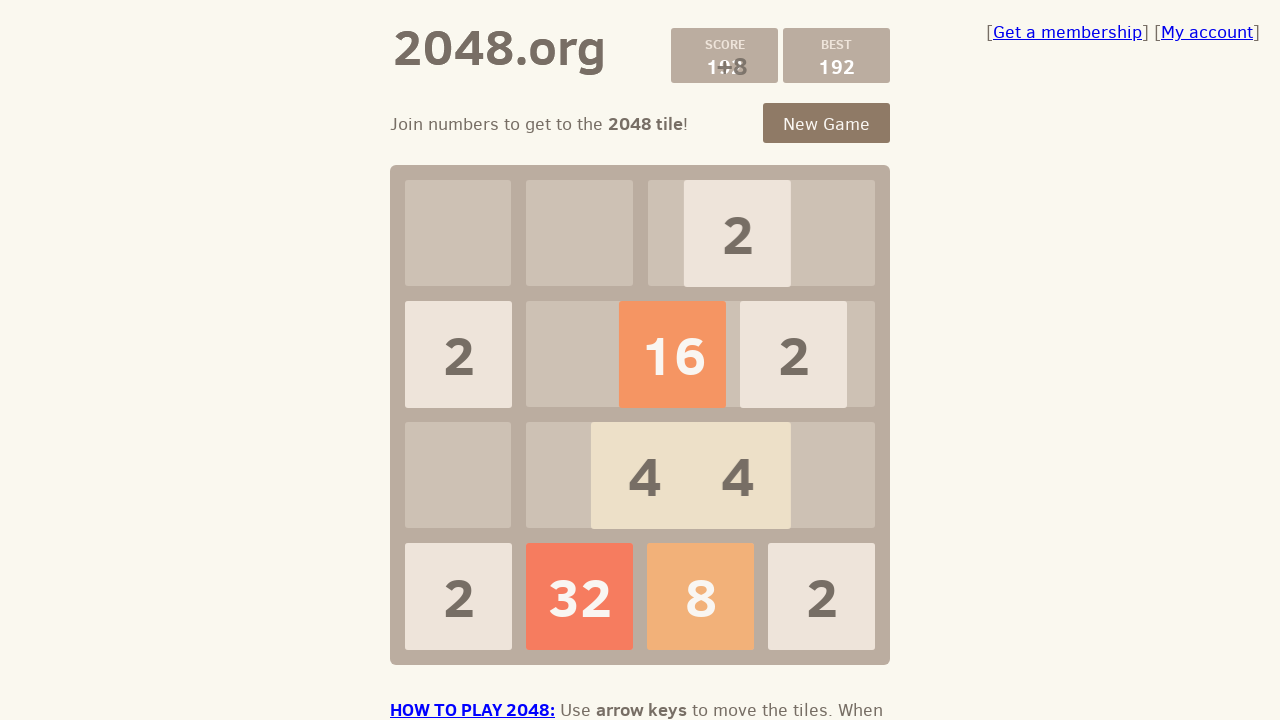

Pressed ArrowUp key
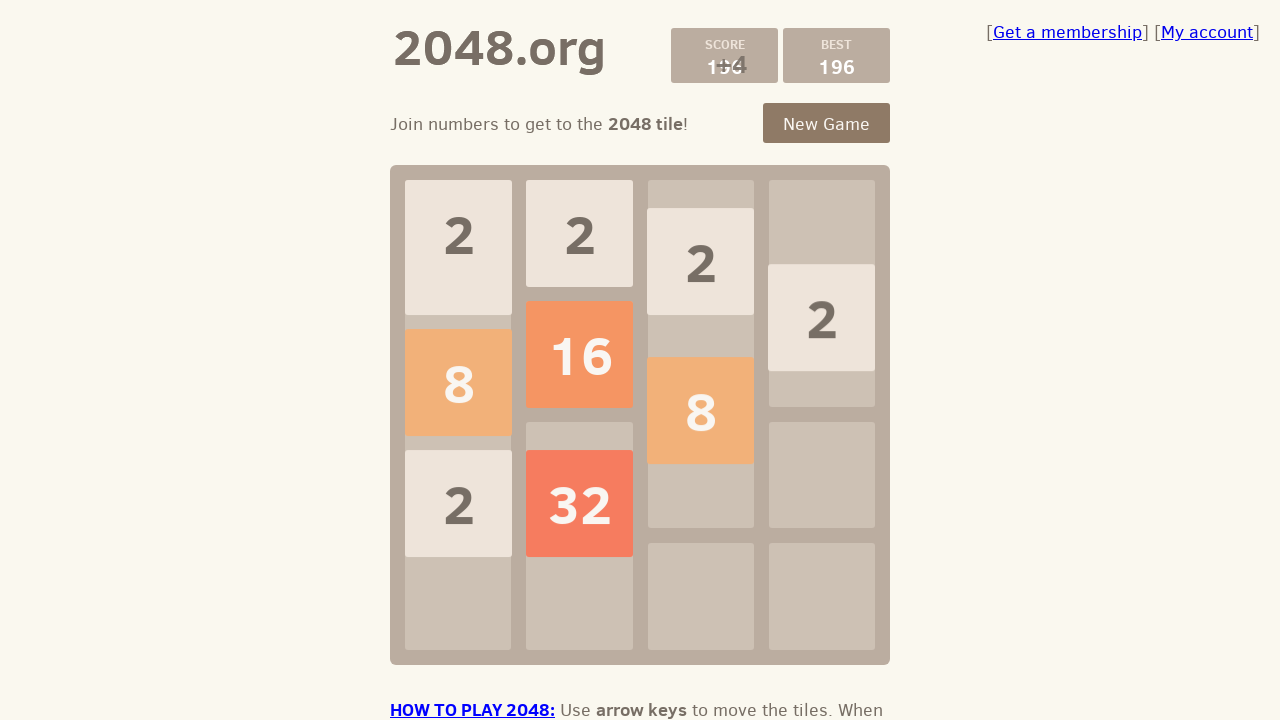

Pressed ArrowDown key
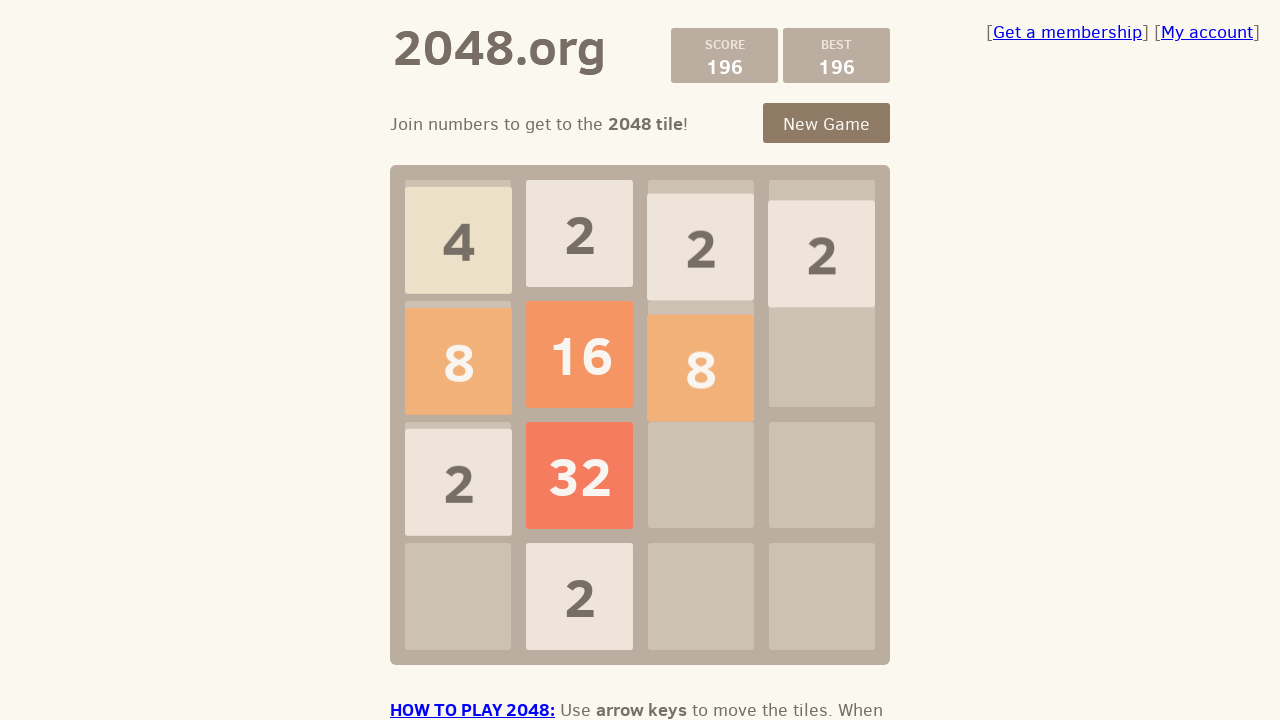

Pressed ArrowRight key
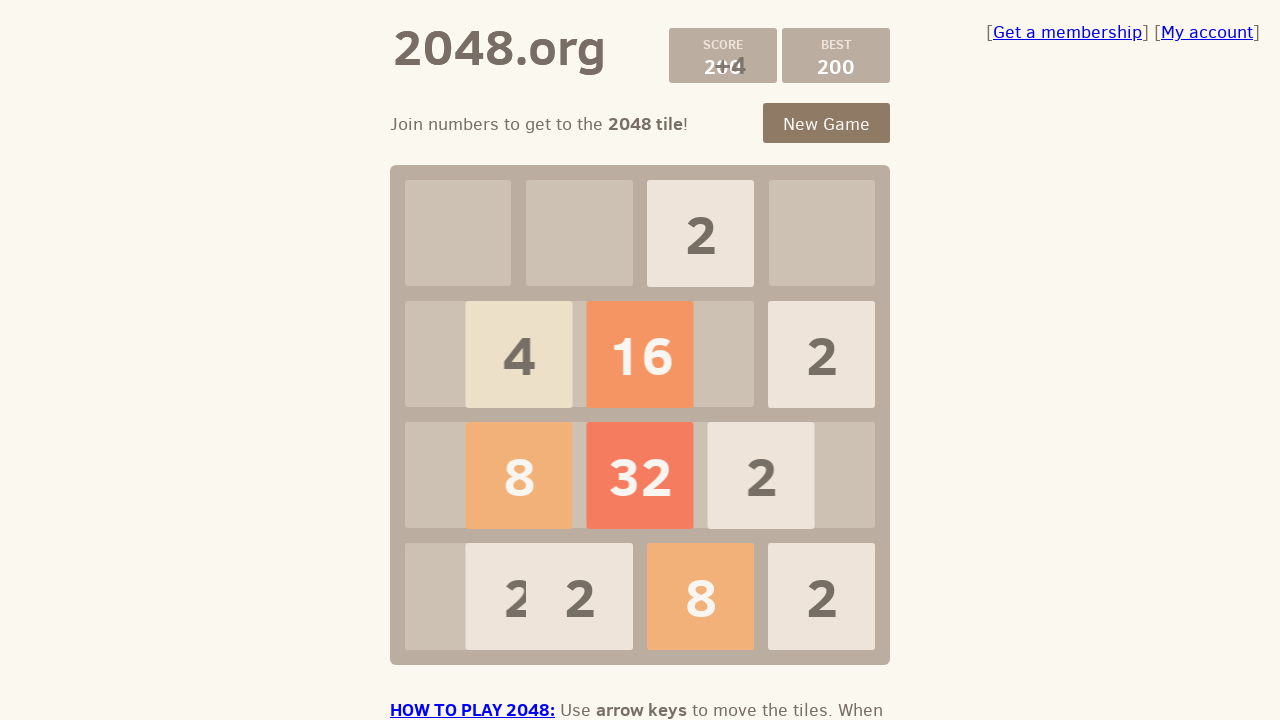

Pressed ArrowLeft key
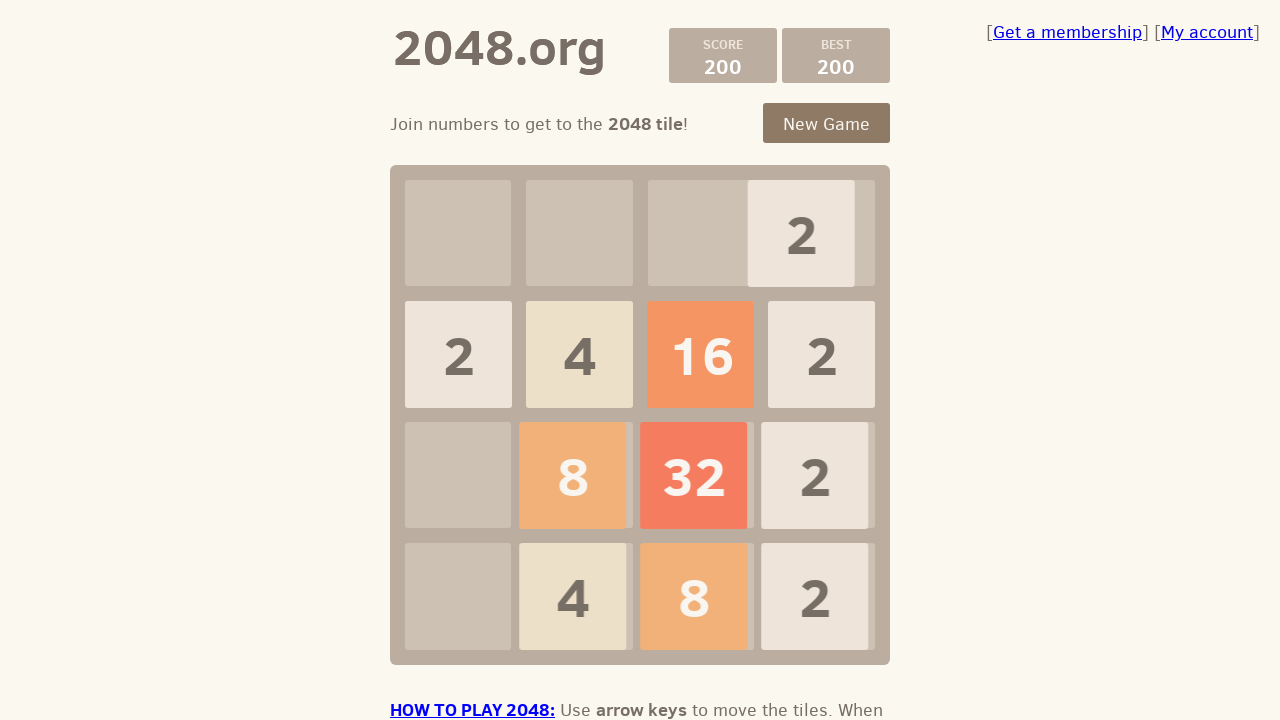

Pressed ArrowUp key
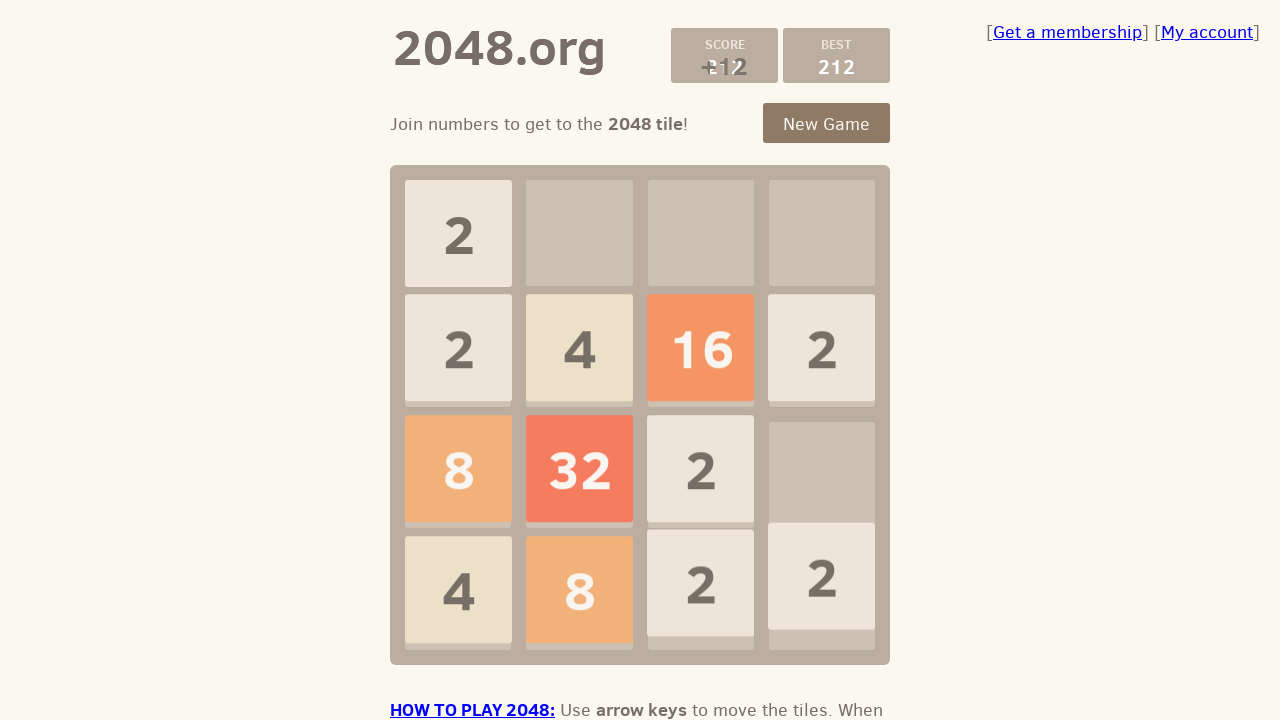

Pressed ArrowDown key
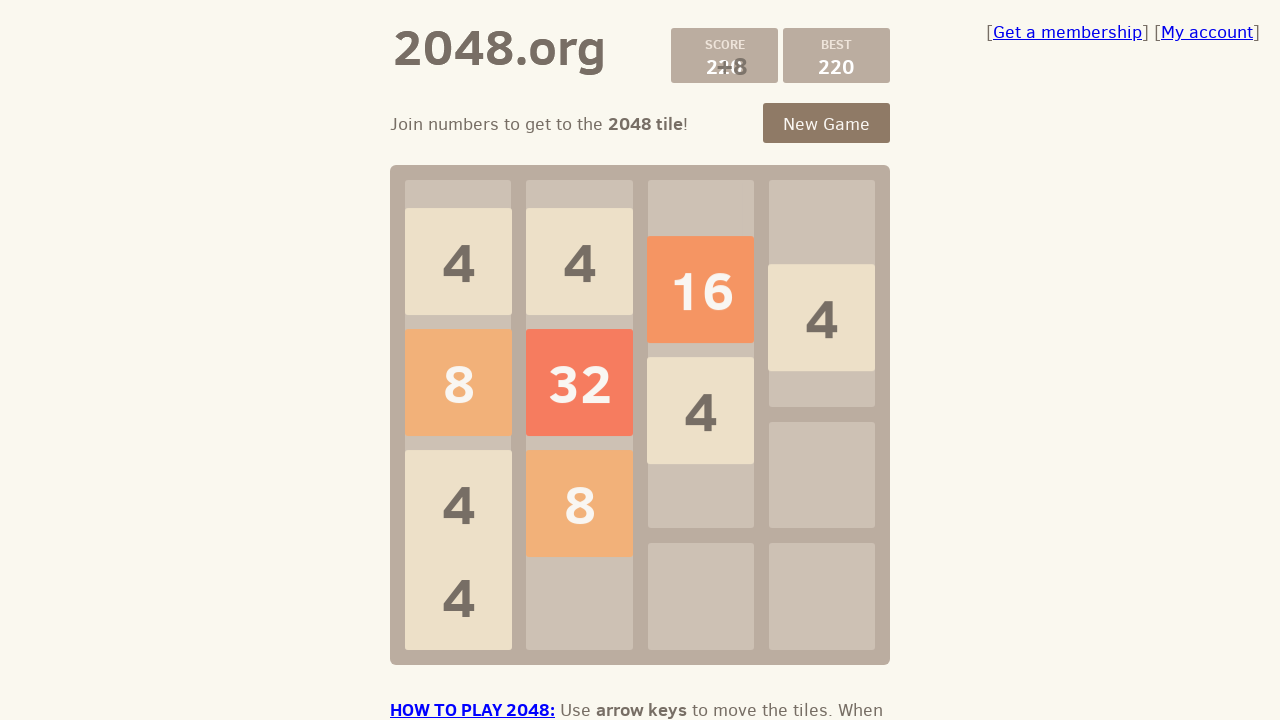

Pressed ArrowRight key
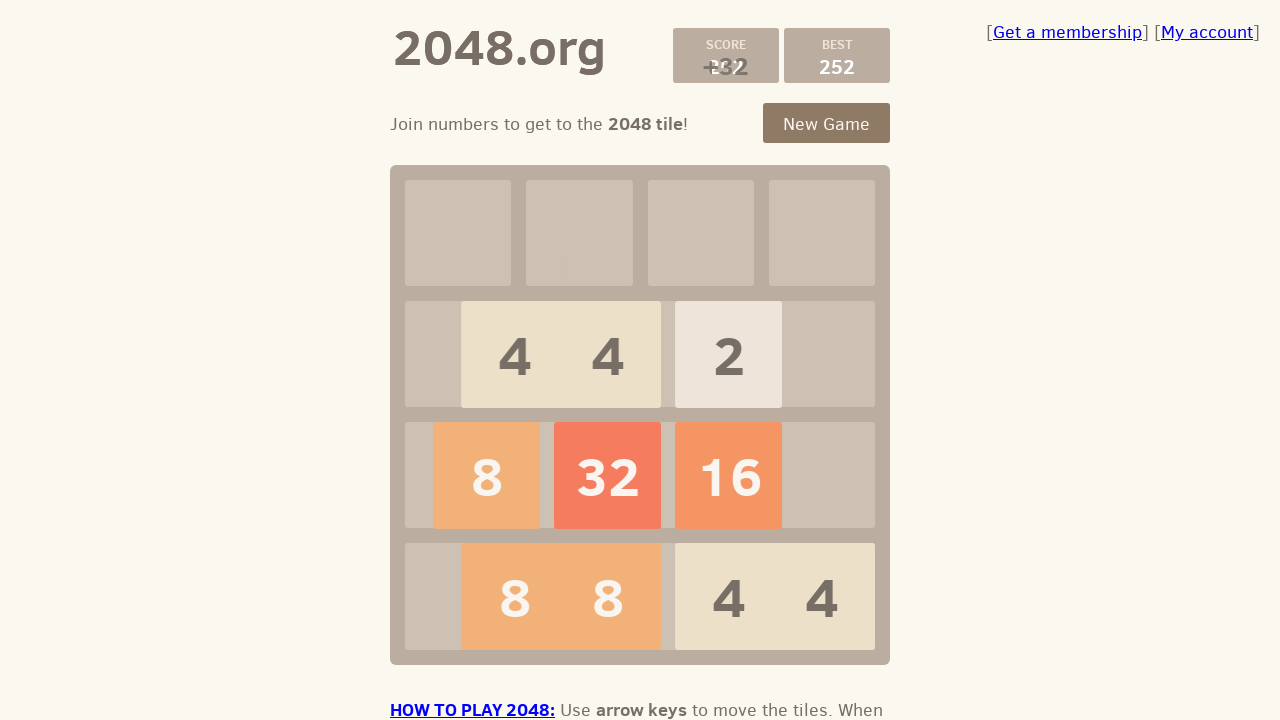

Pressed ArrowLeft key
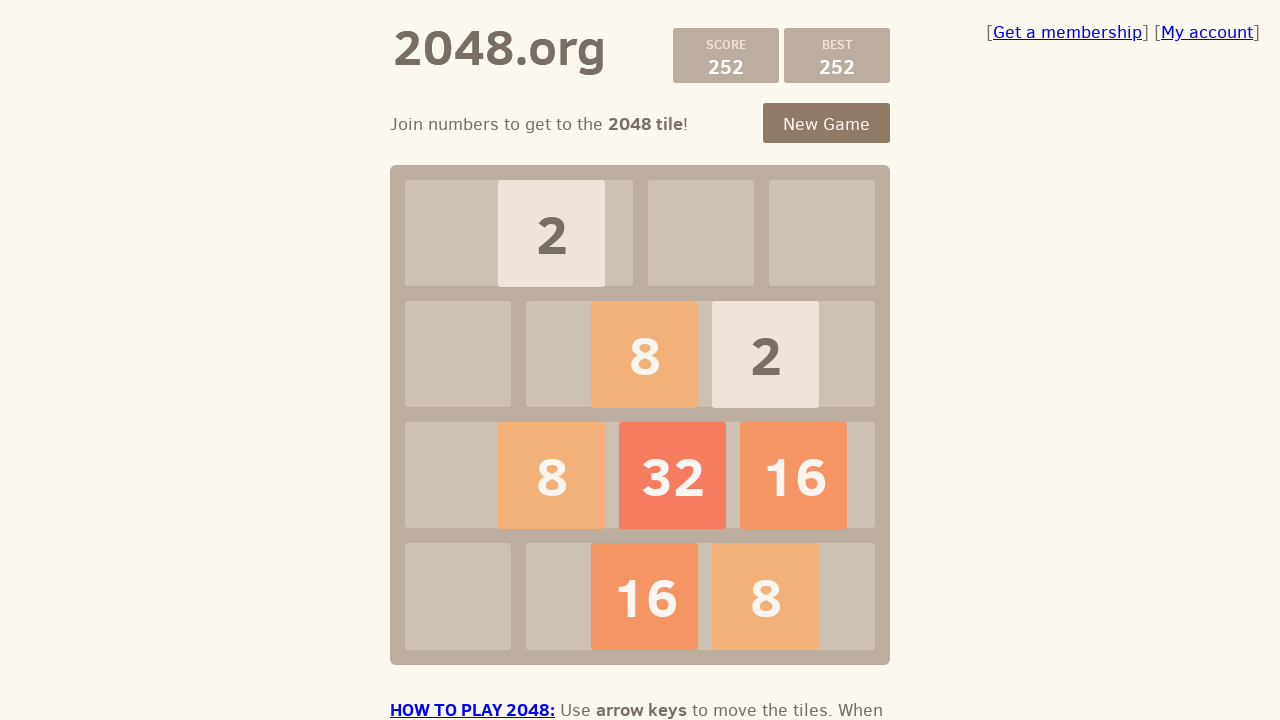

Pressed ArrowUp key
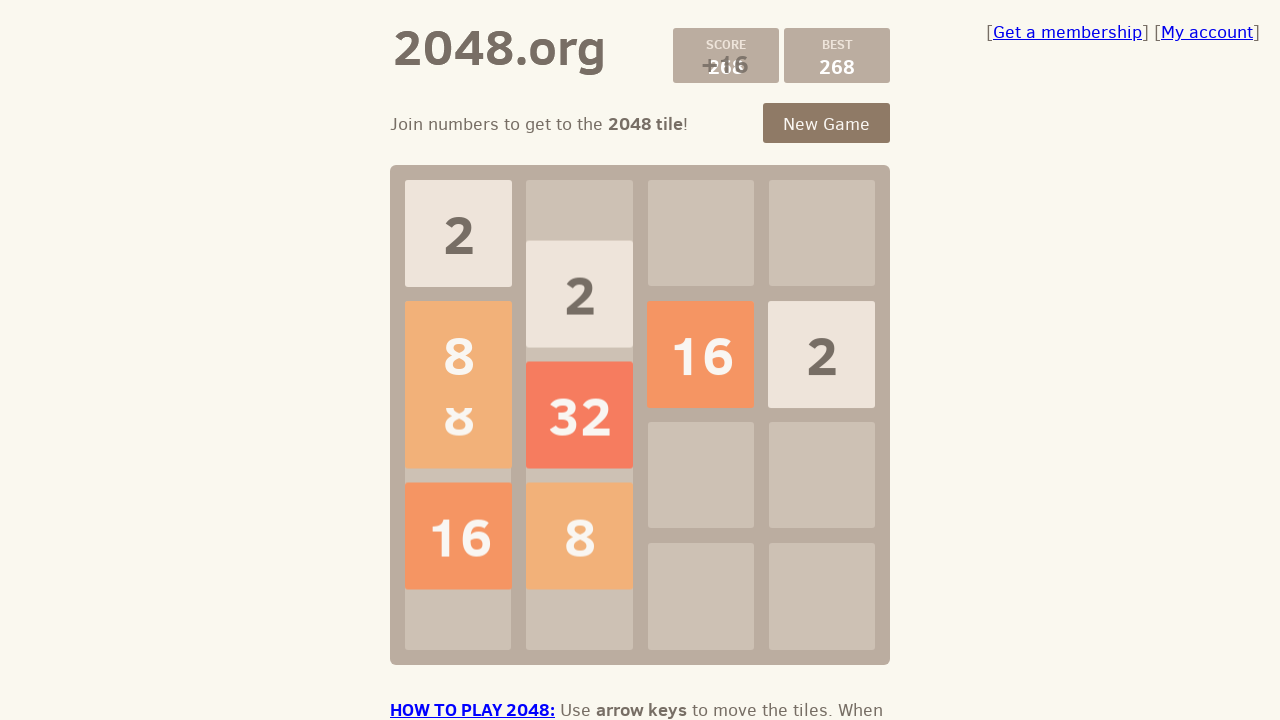

Pressed ArrowDown key
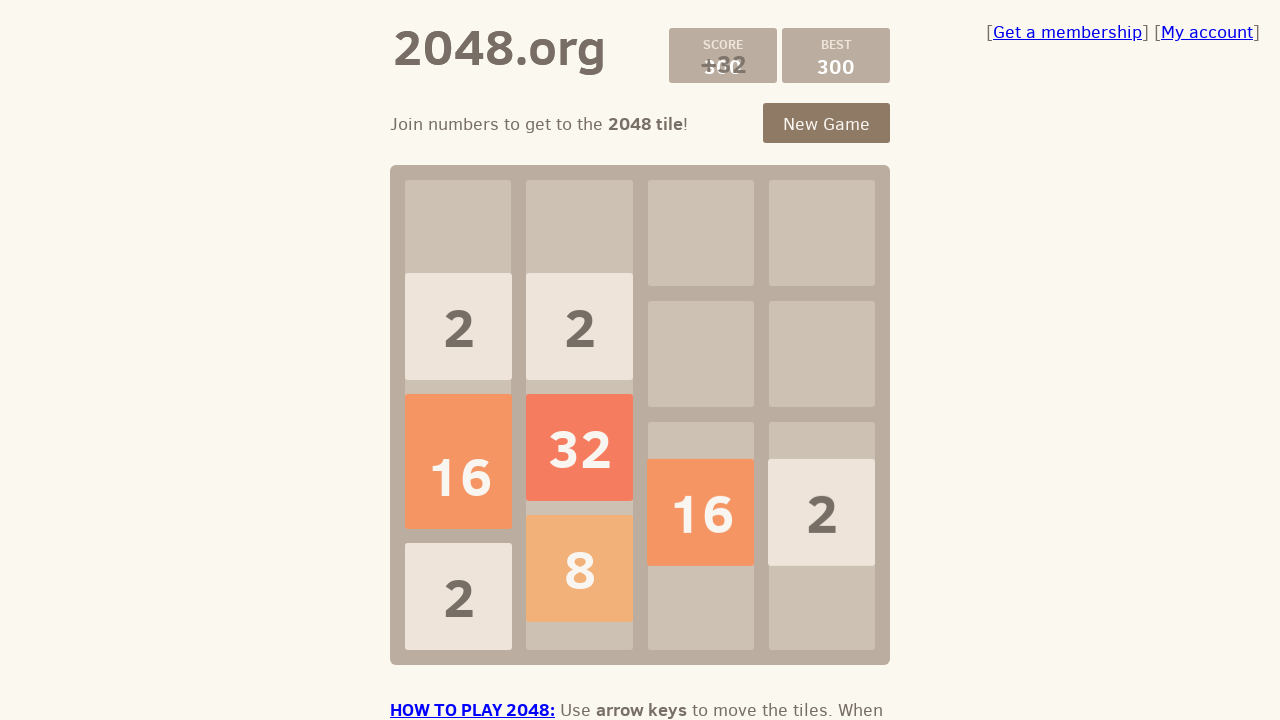

Pressed ArrowRight key
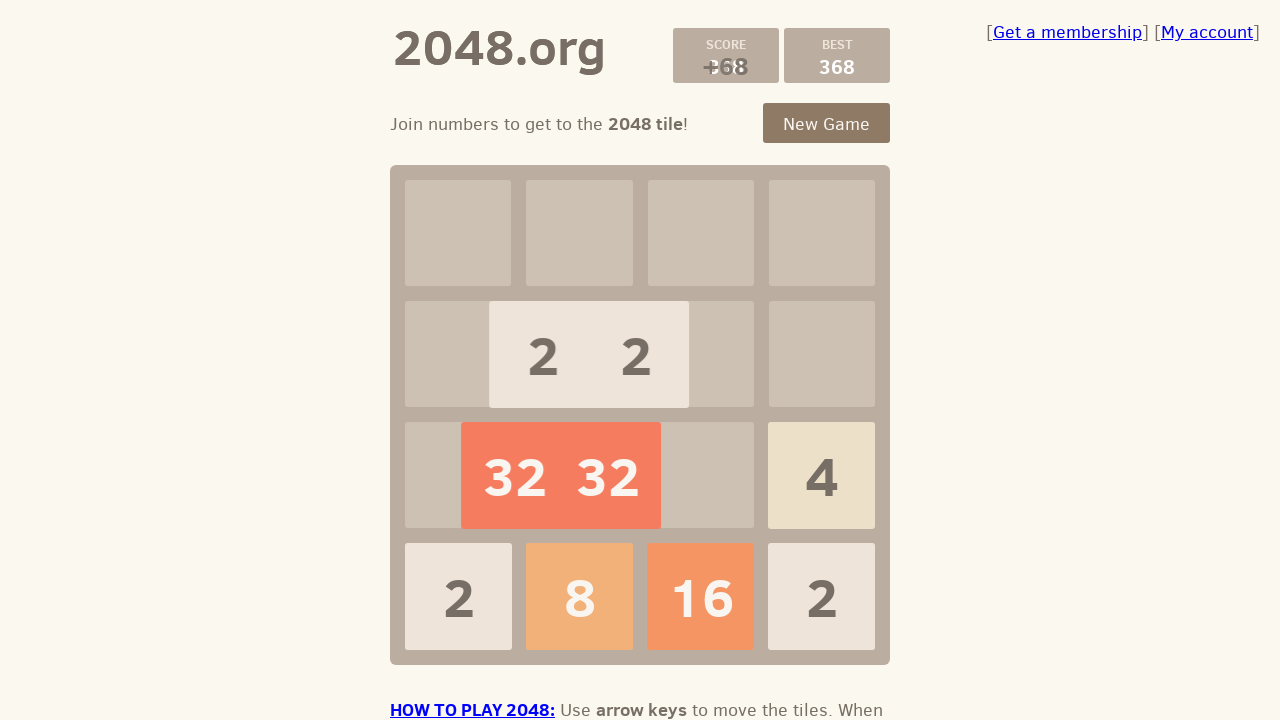

Pressed ArrowLeft key
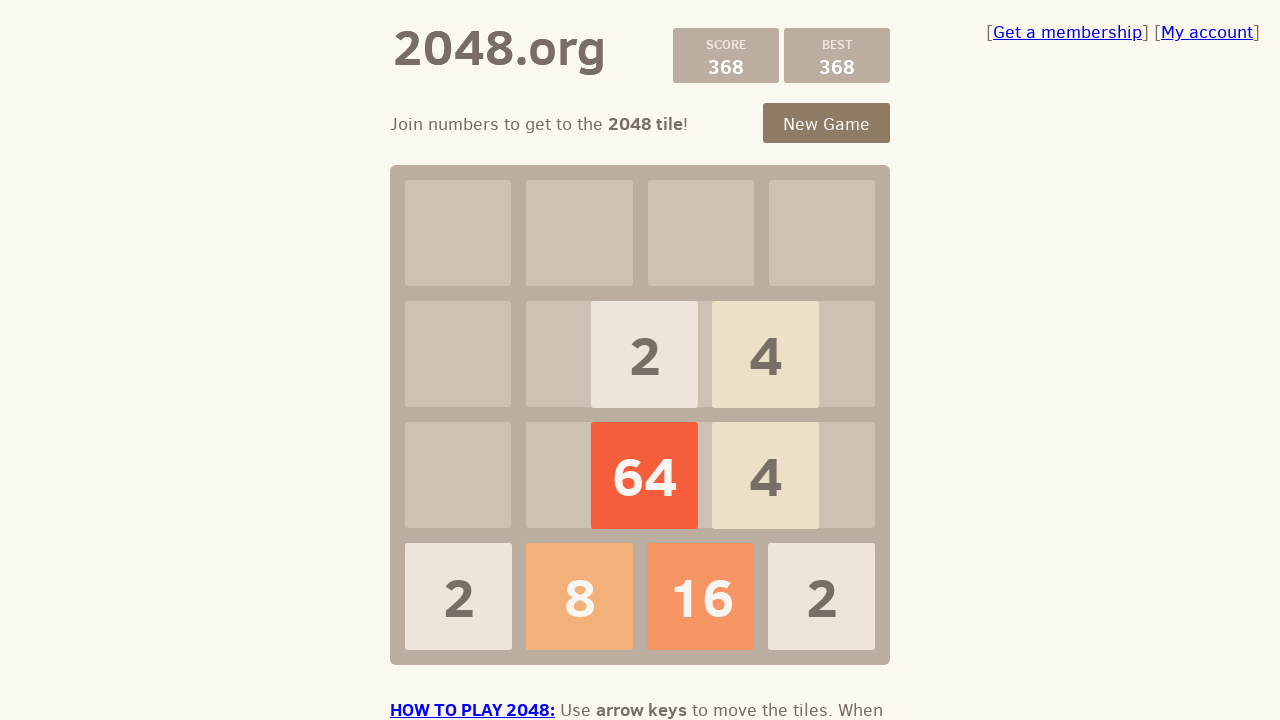

Pressed ArrowUp key
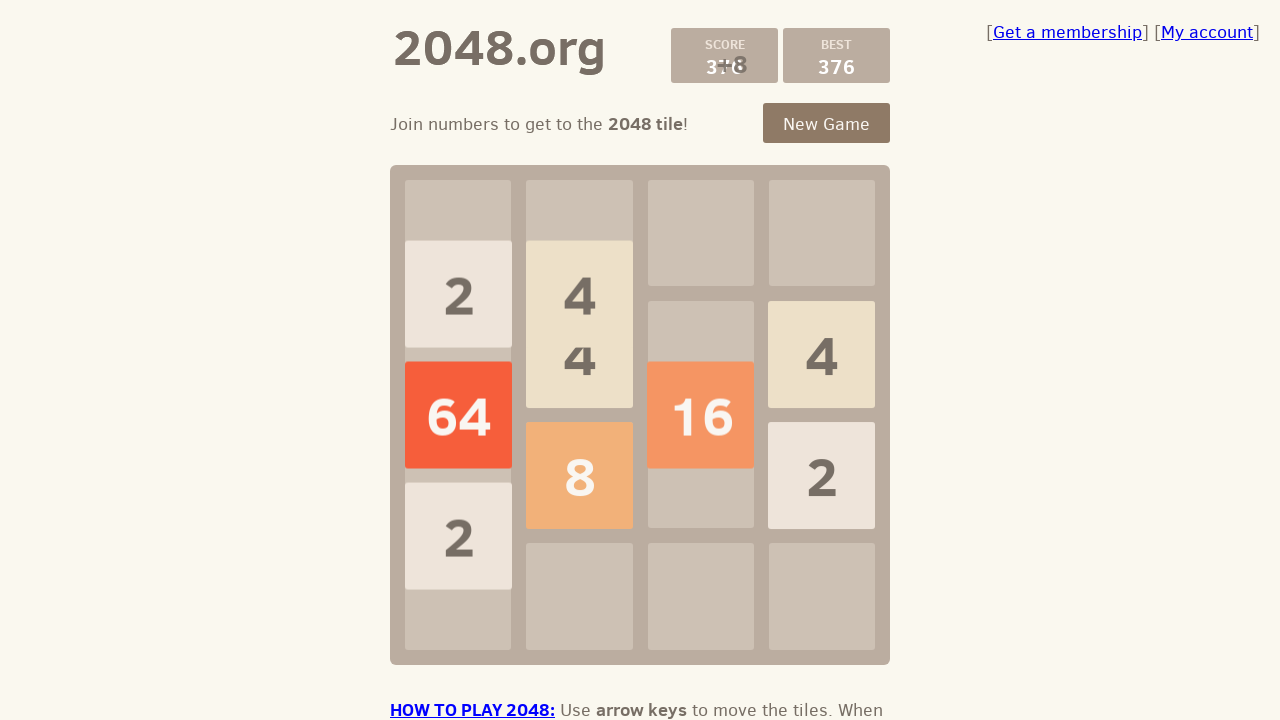

Pressed ArrowDown key
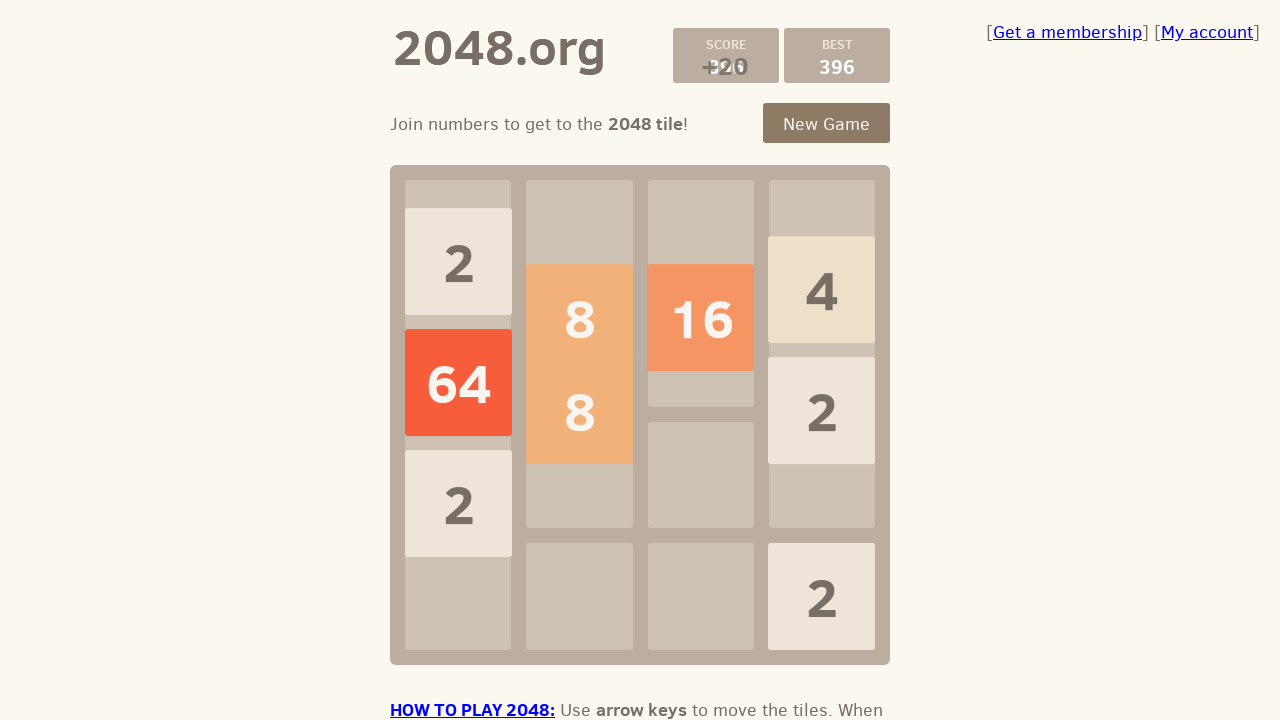

Pressed ArrowRight key
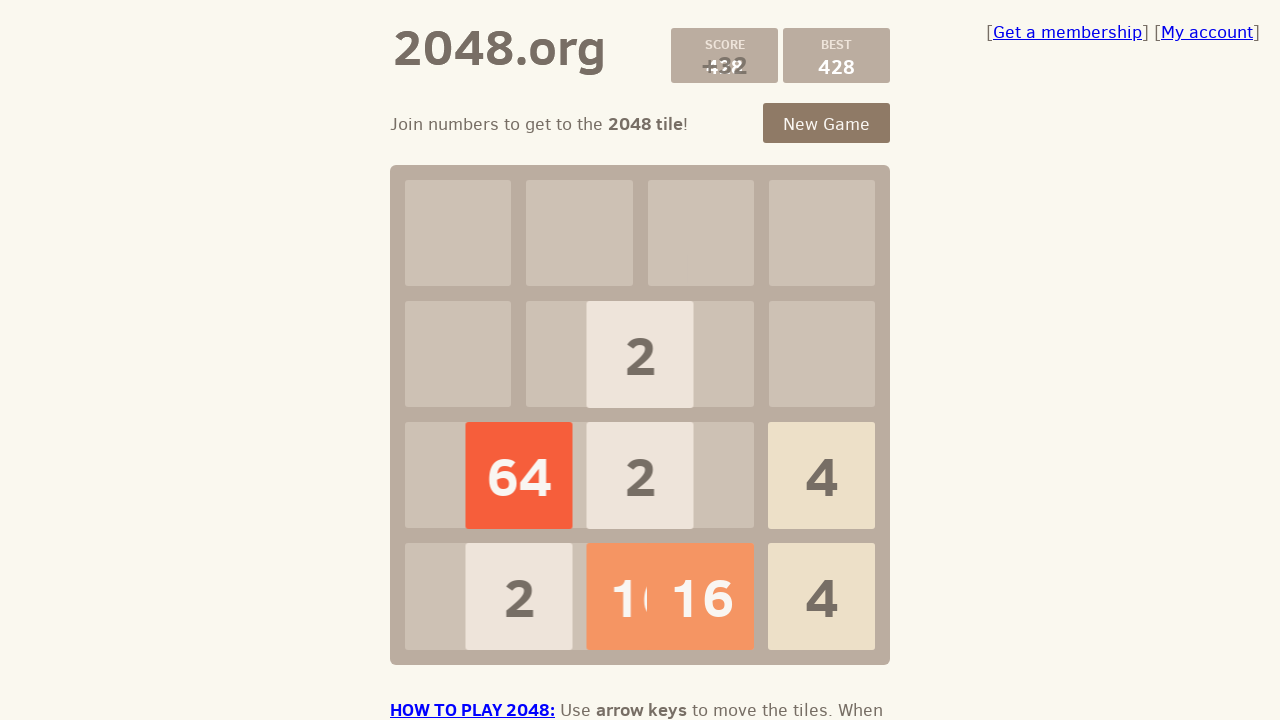

Pressed ArrowLeft key
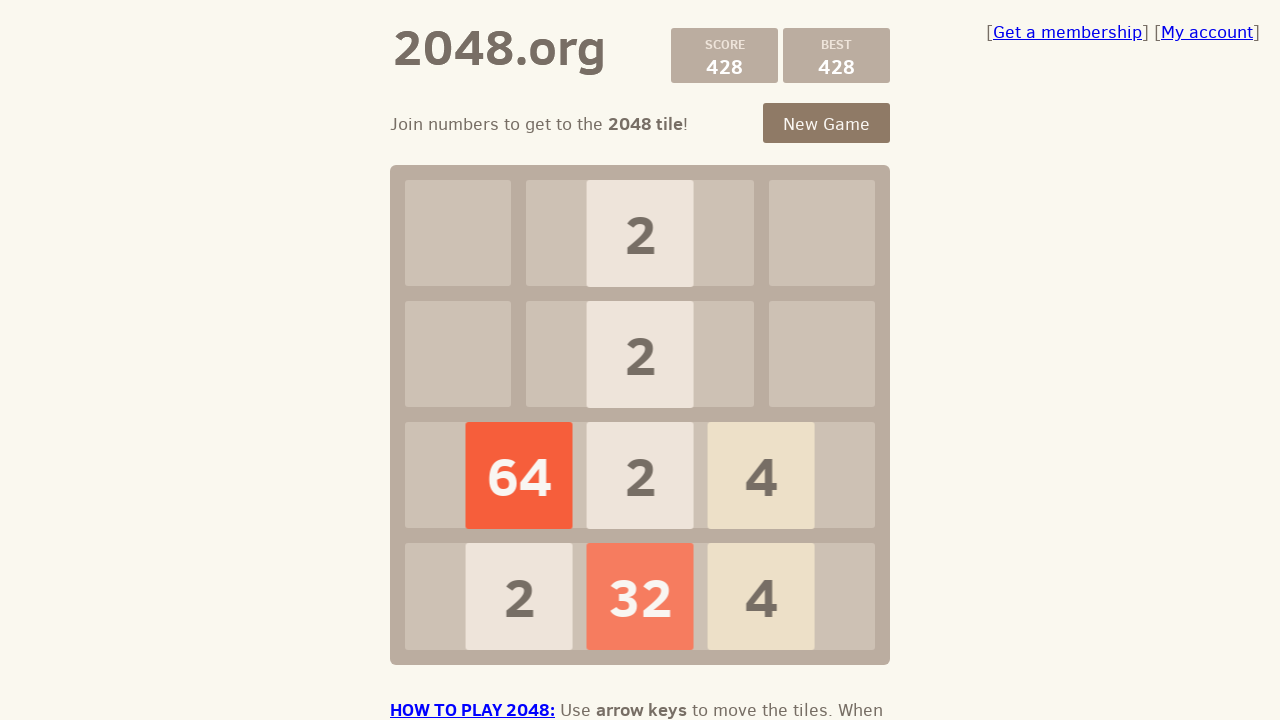

Pressed ArrowUp key
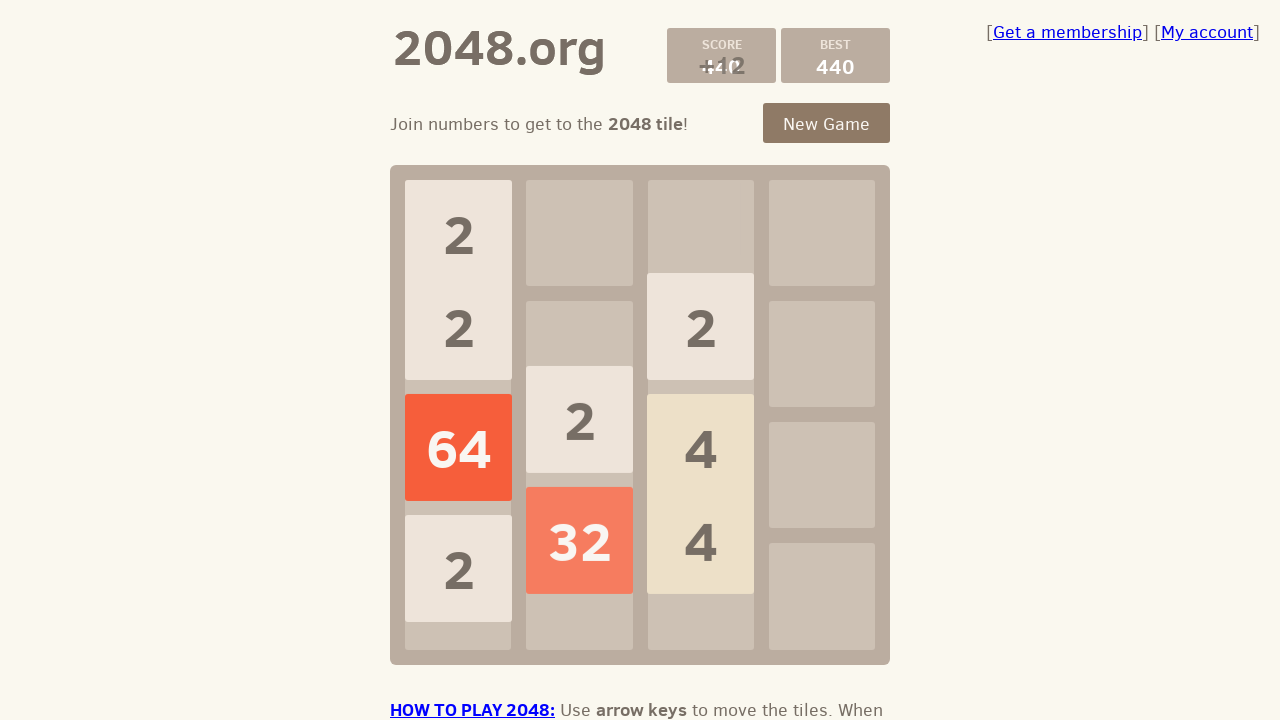

Pressed ArrowDown key
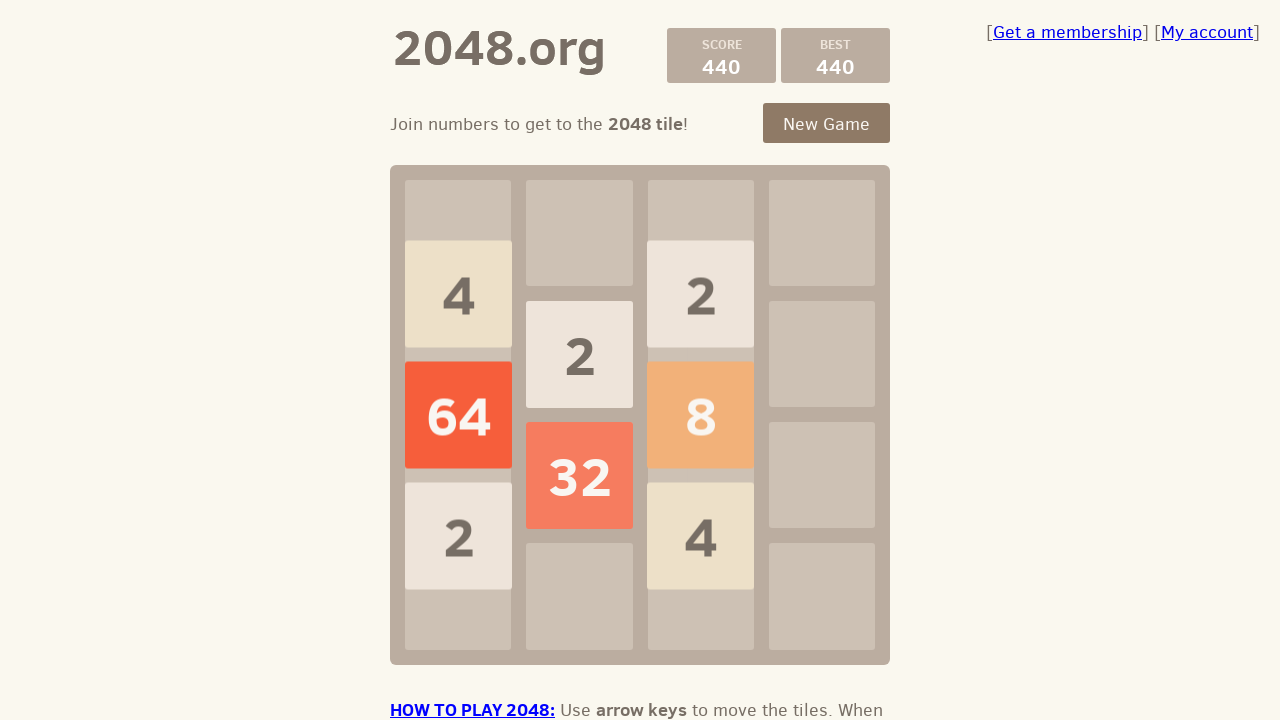

Pressed ArrowRight key
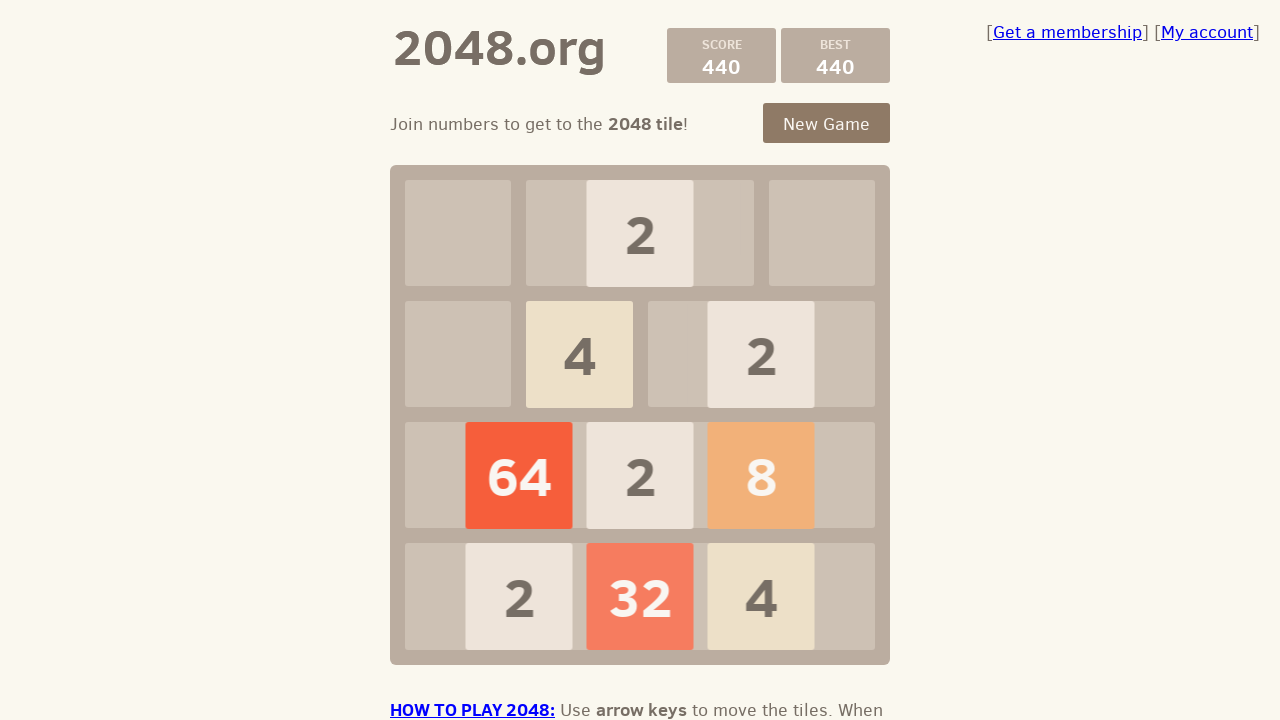

Pressed ArrowLeft key
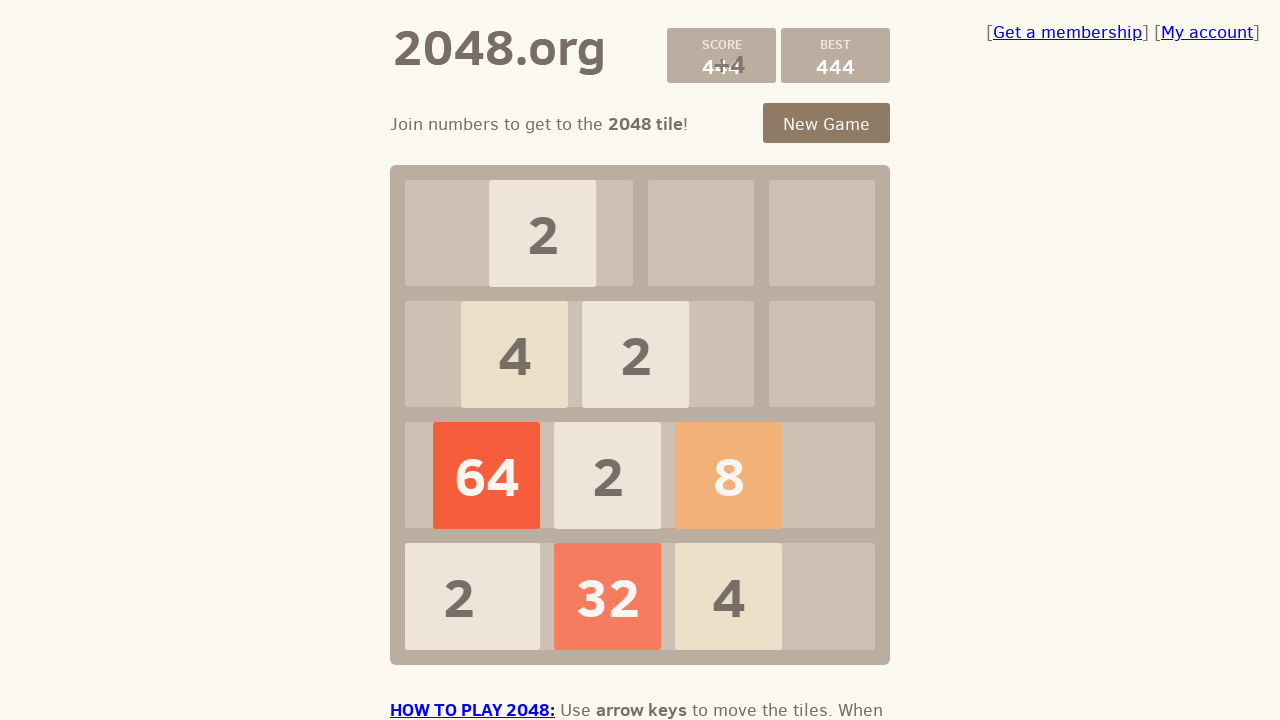

Pressed ArrowUp key
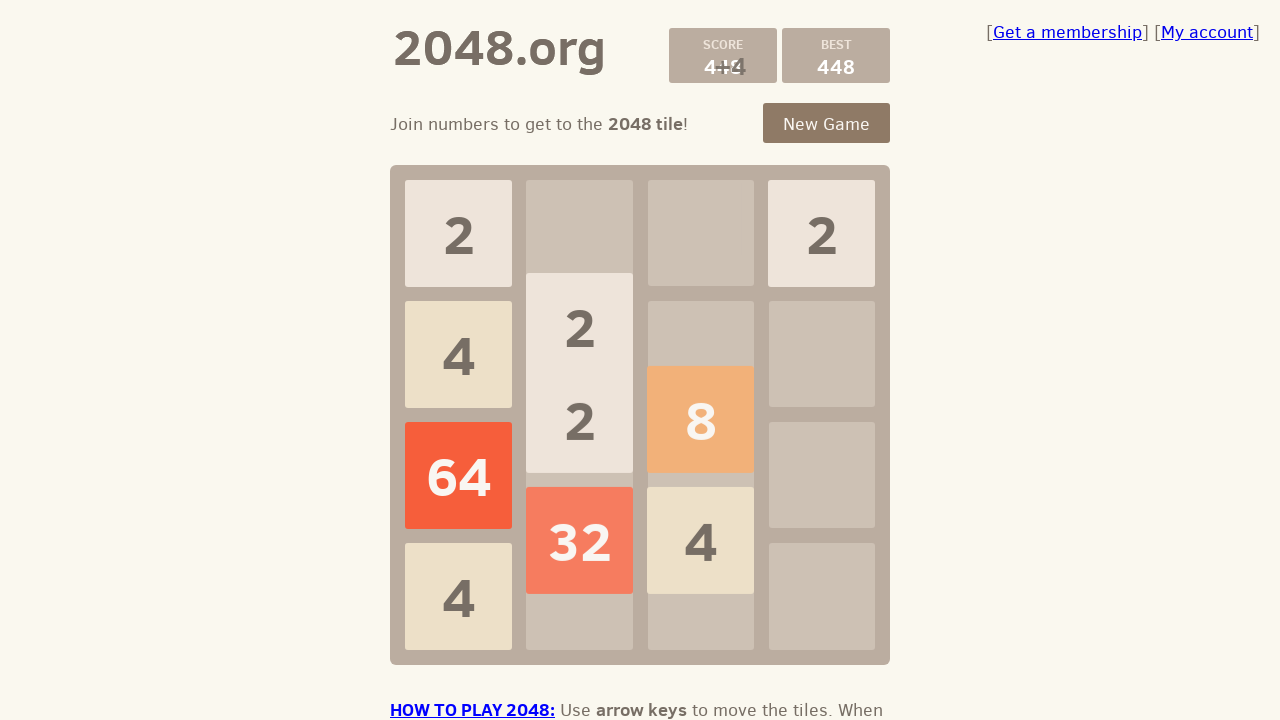

Pressed ArrowDown key
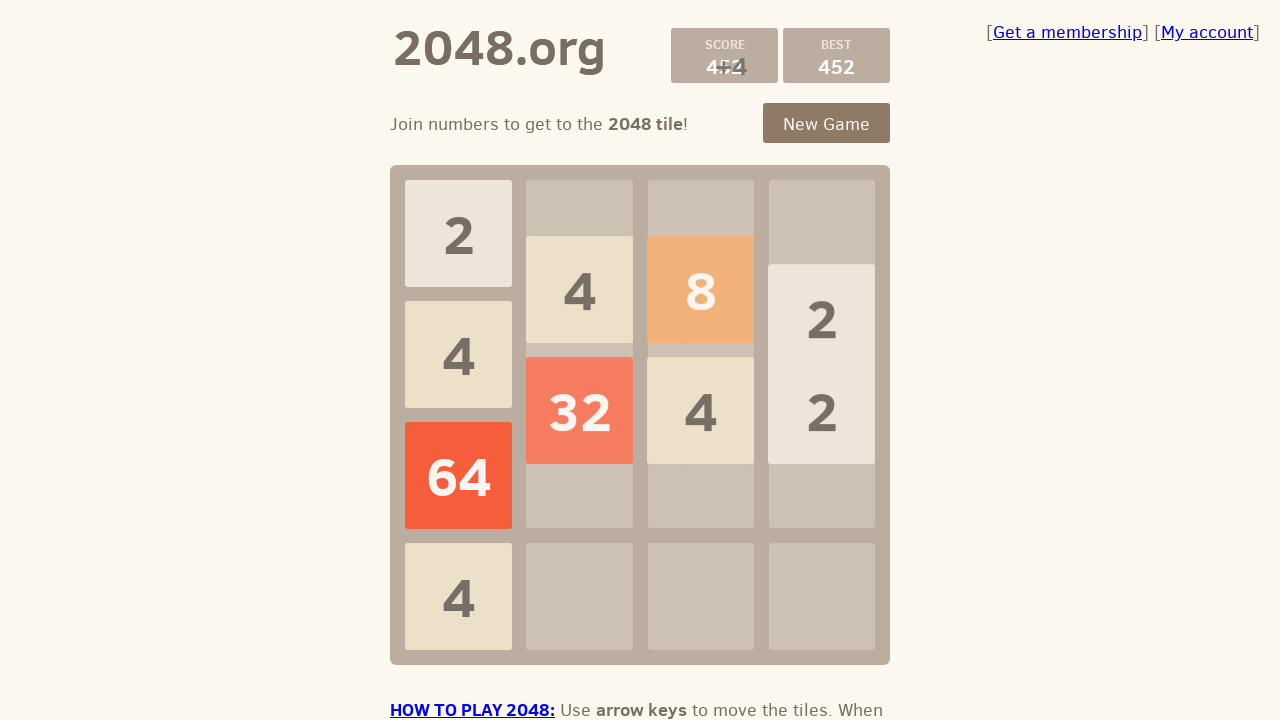

Pressed ArrowRight key
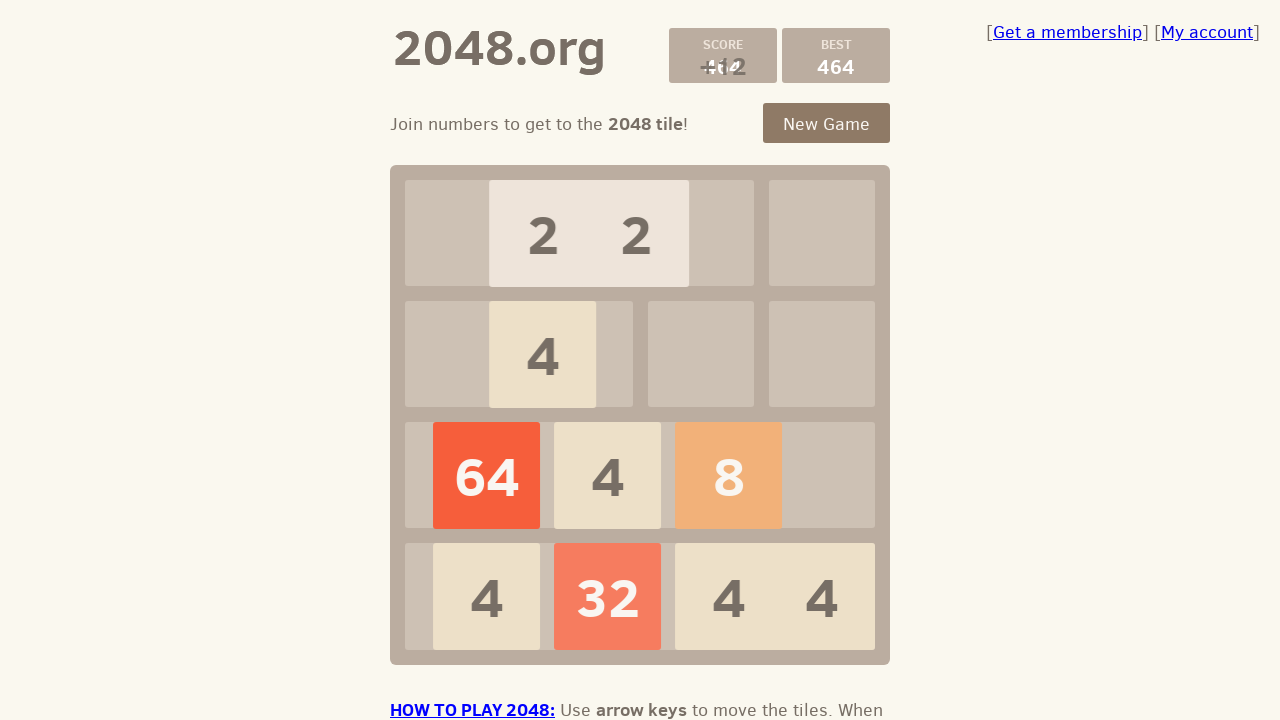

Pressed ArrowLeft key
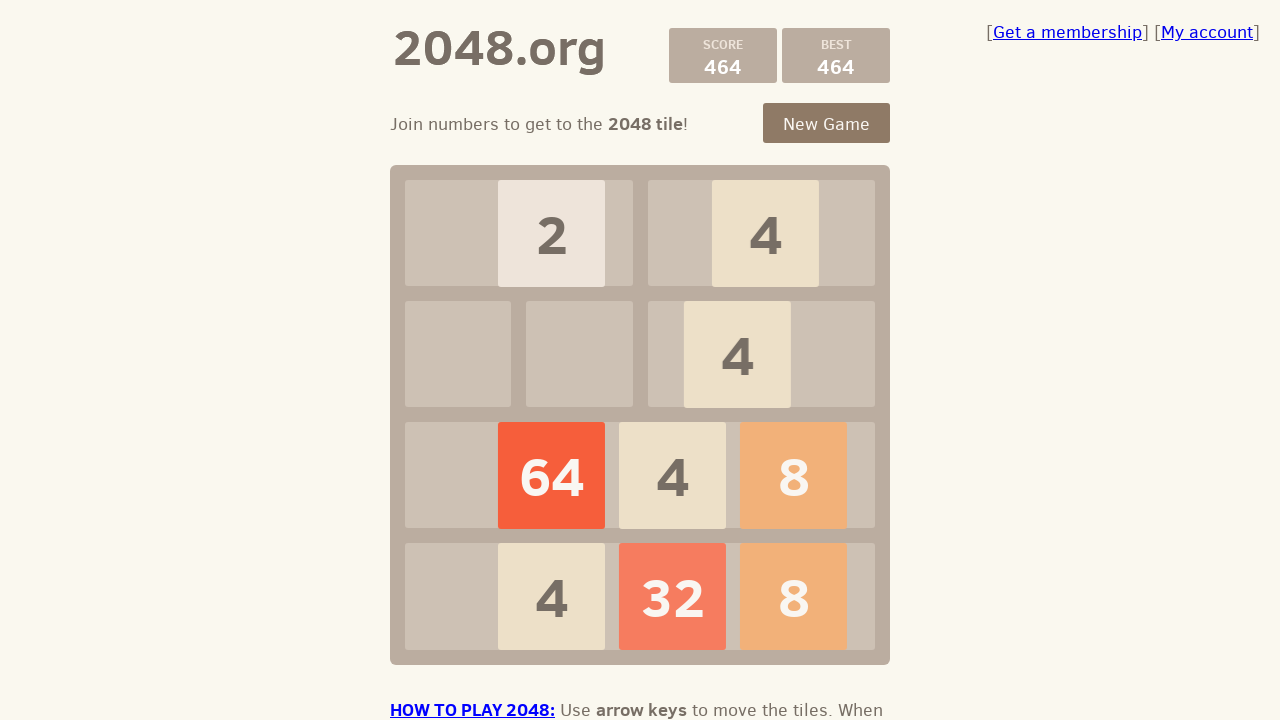

Pressed ArrowUp key
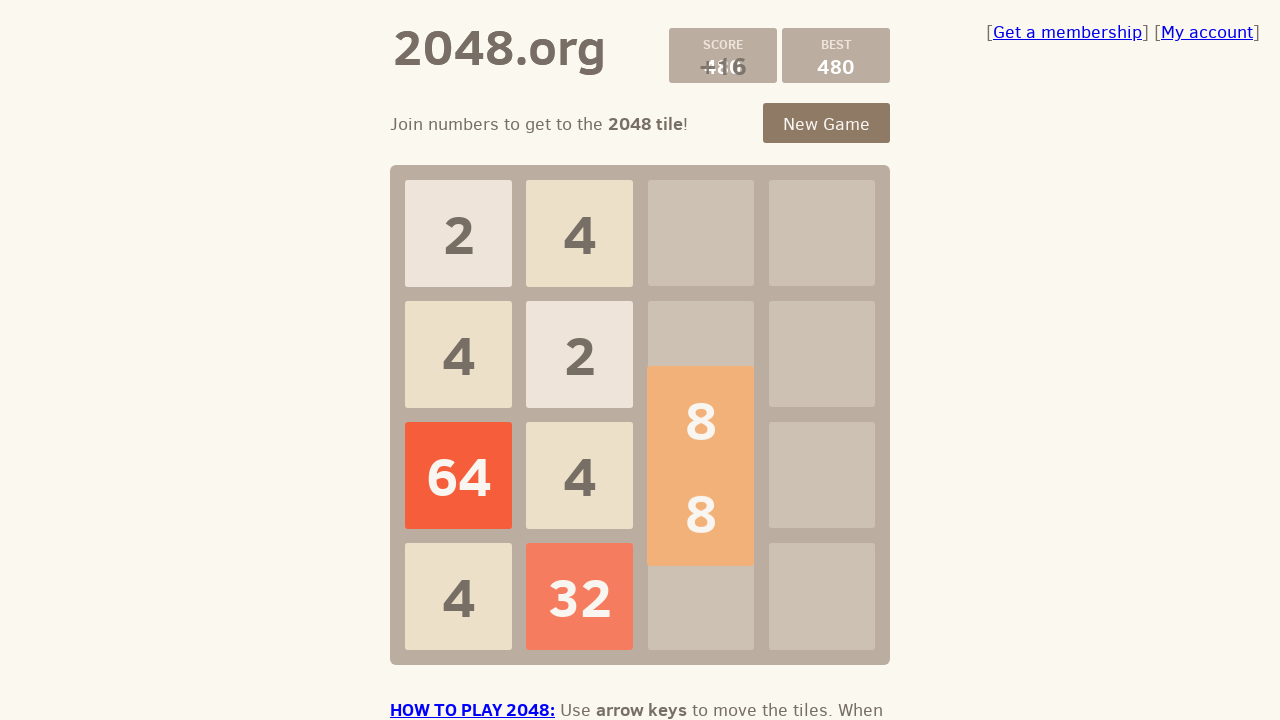

Pressed ArrowDown key
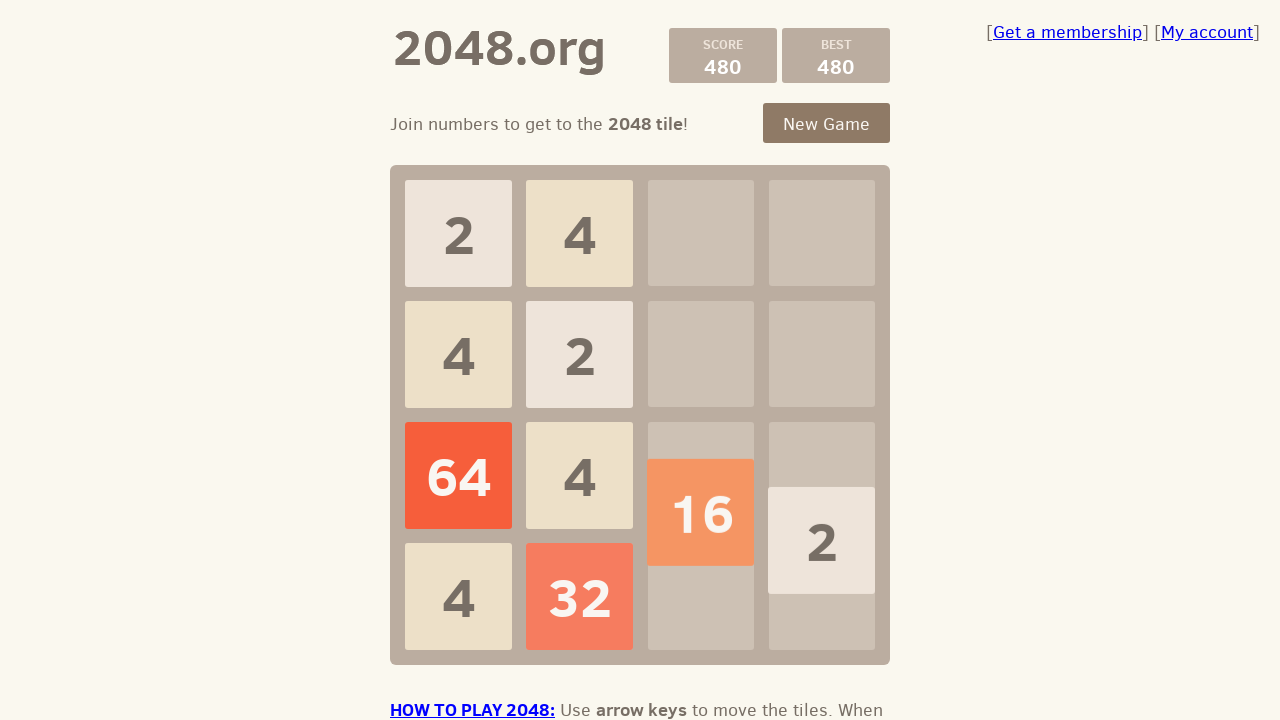

Pressed ArrowRight key
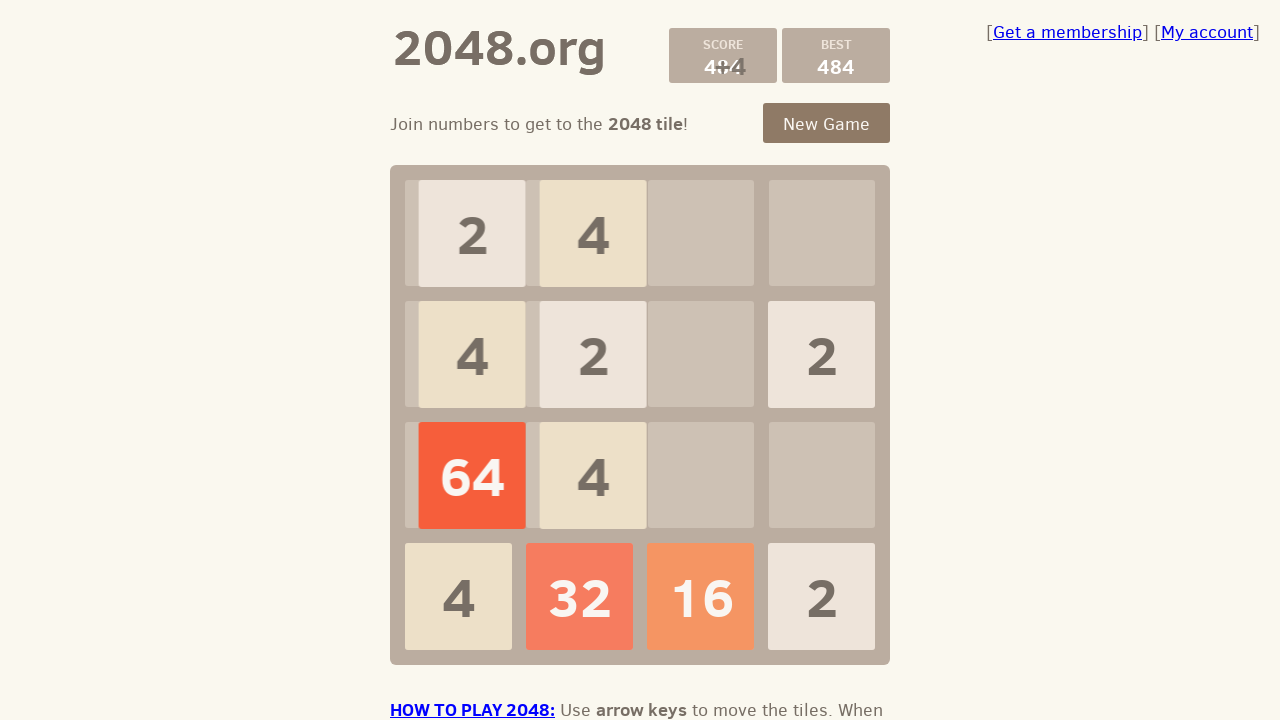

Pressed ArrowLeft key
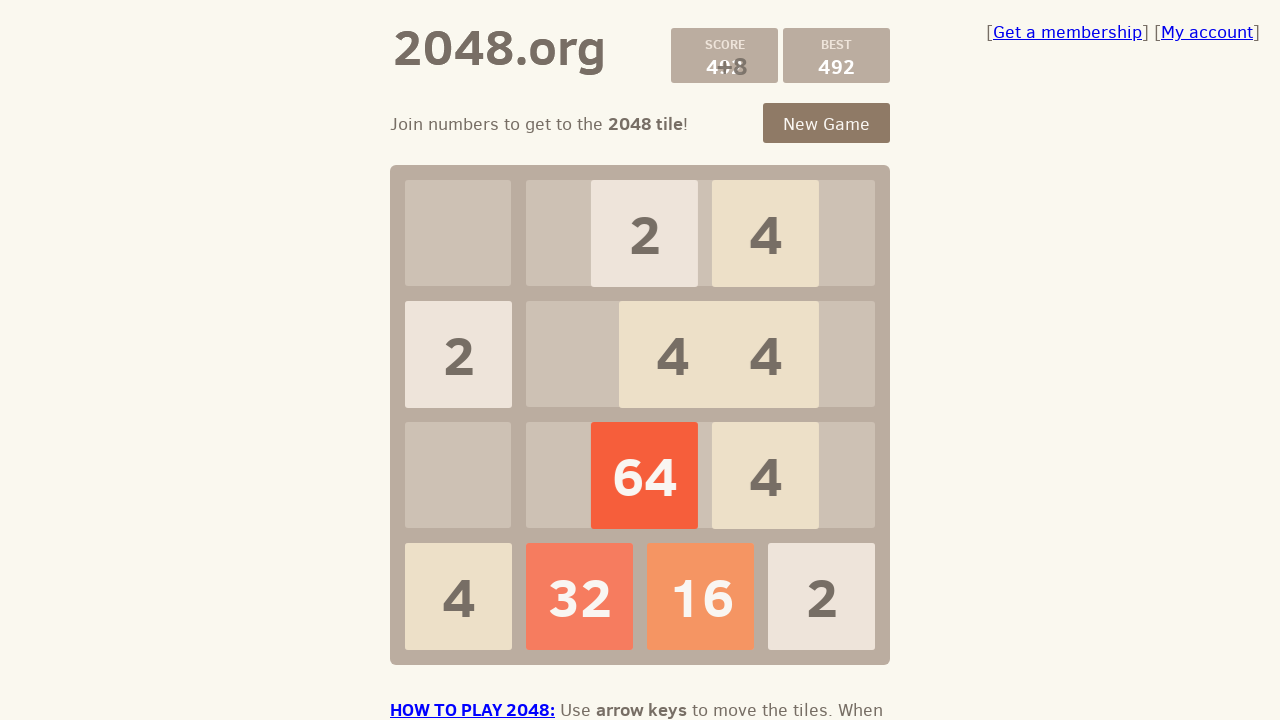

Pressed ArrowUp key
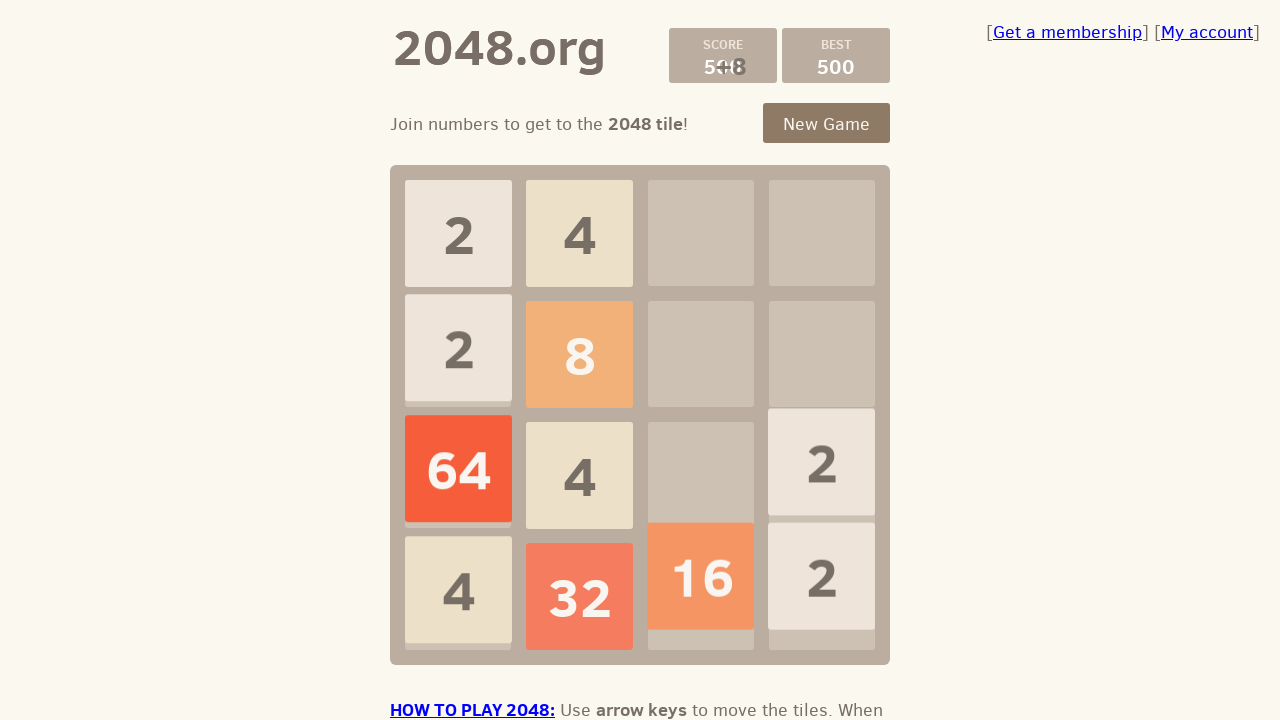

Pressed ArrowDown key
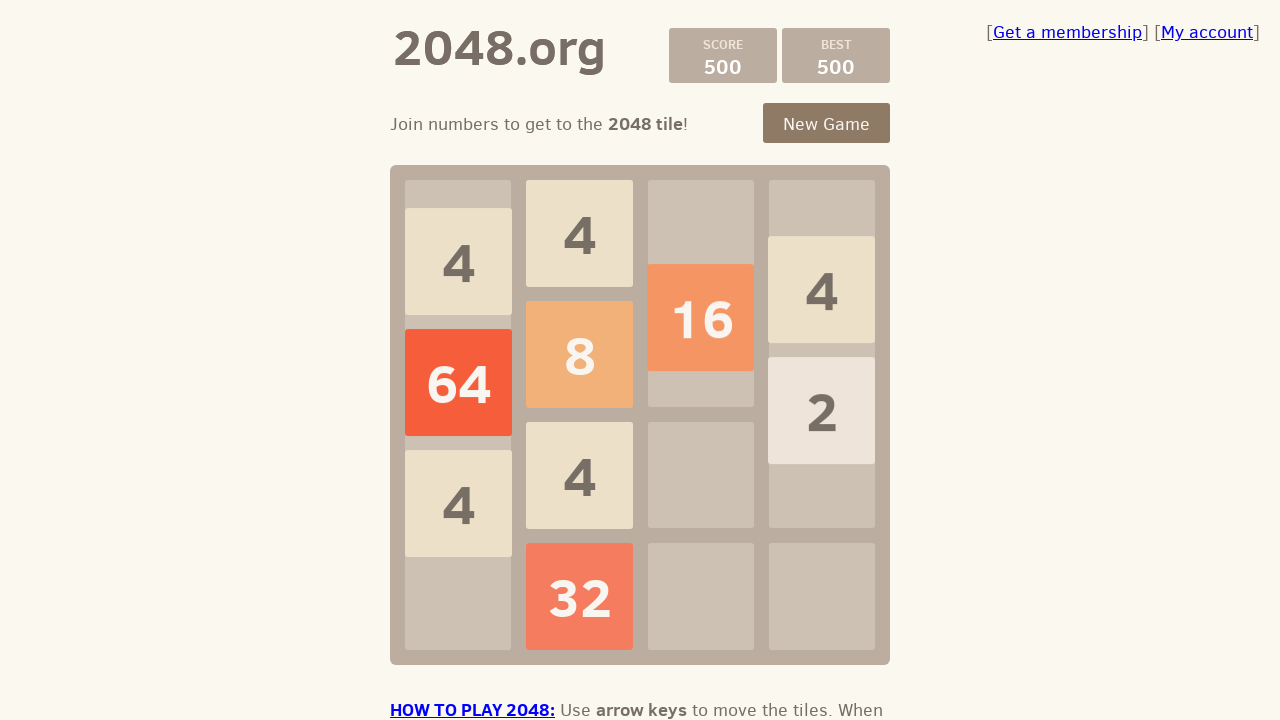

Pressed ArrowRight key
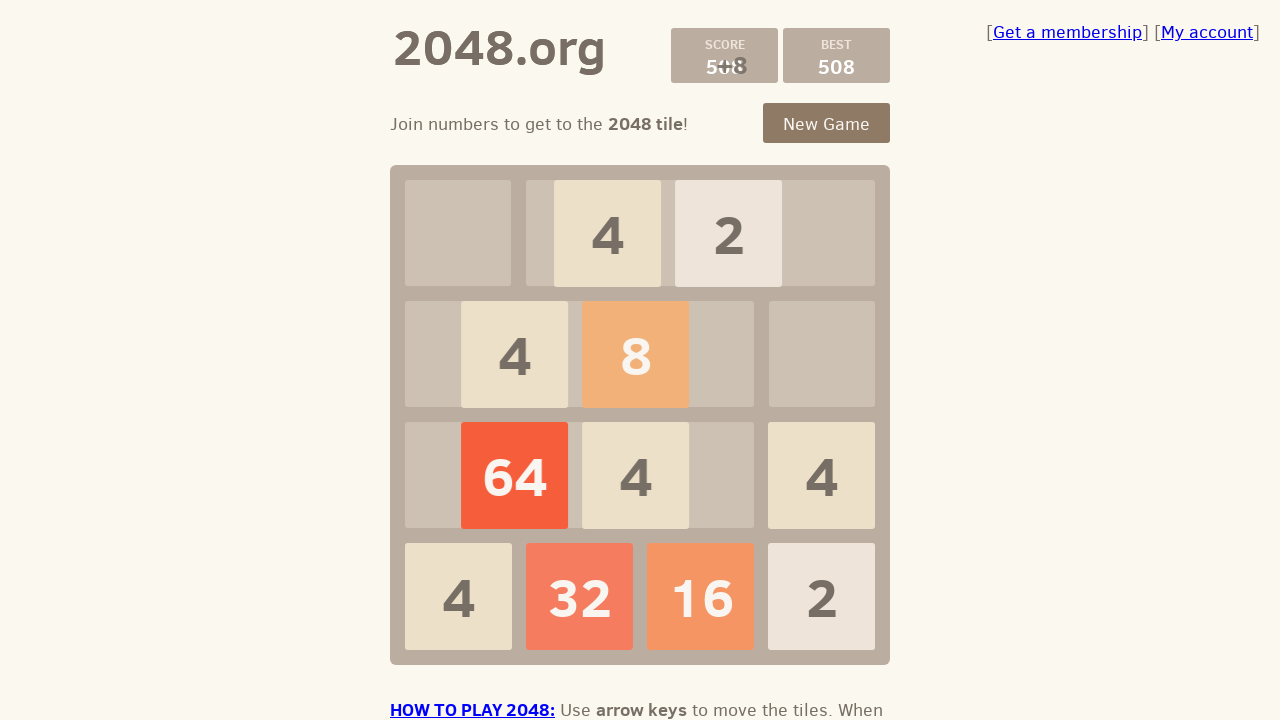

Pressed ArrowLeft key
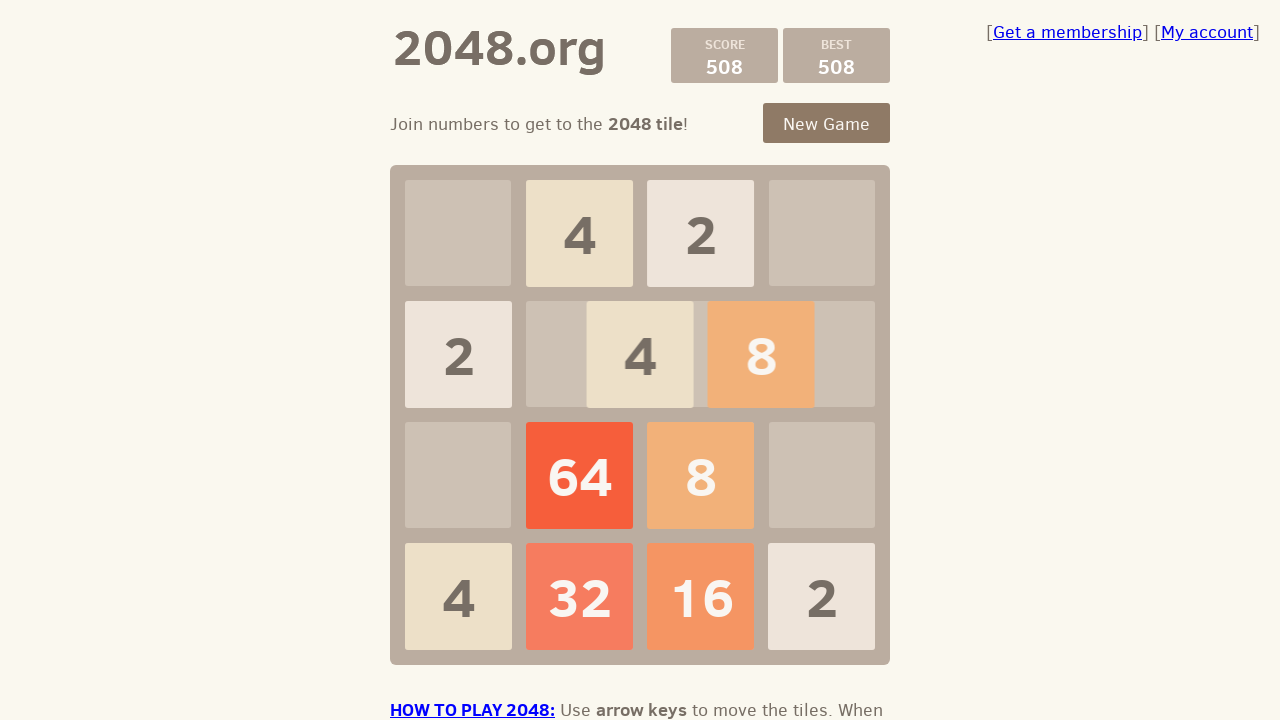

Pressed ArrowUp key
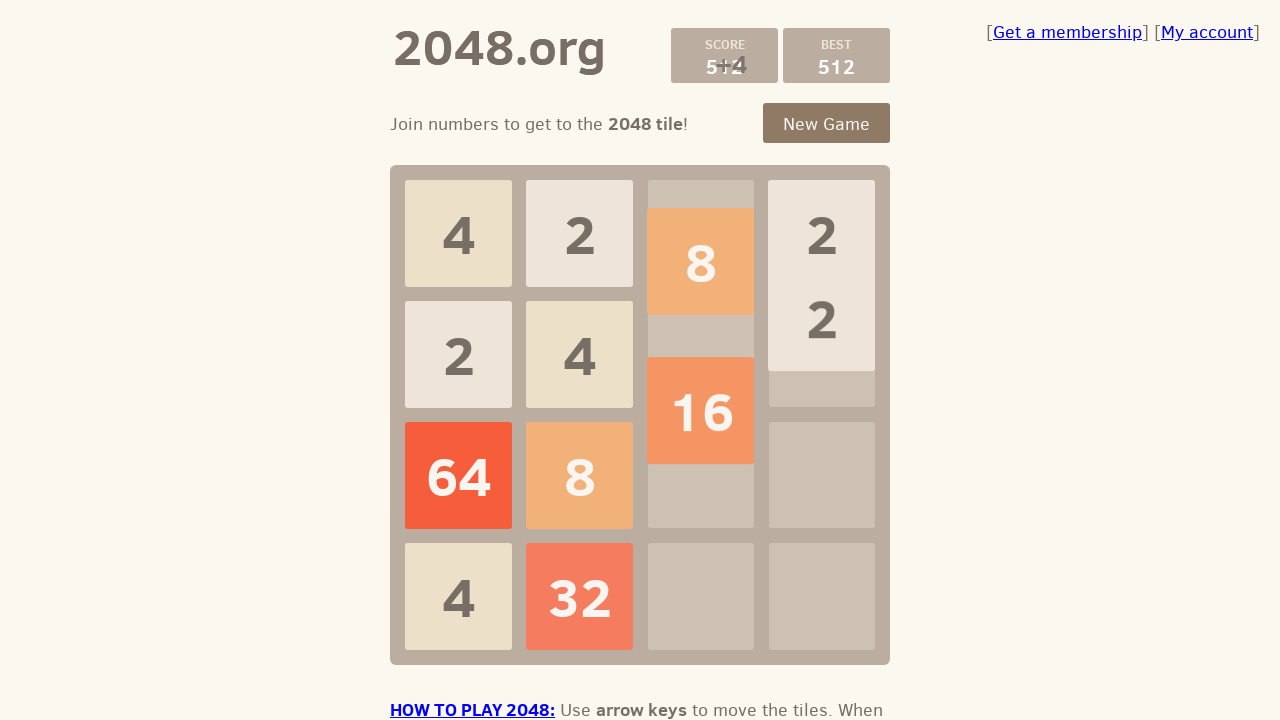

Pressed ArrowDown key
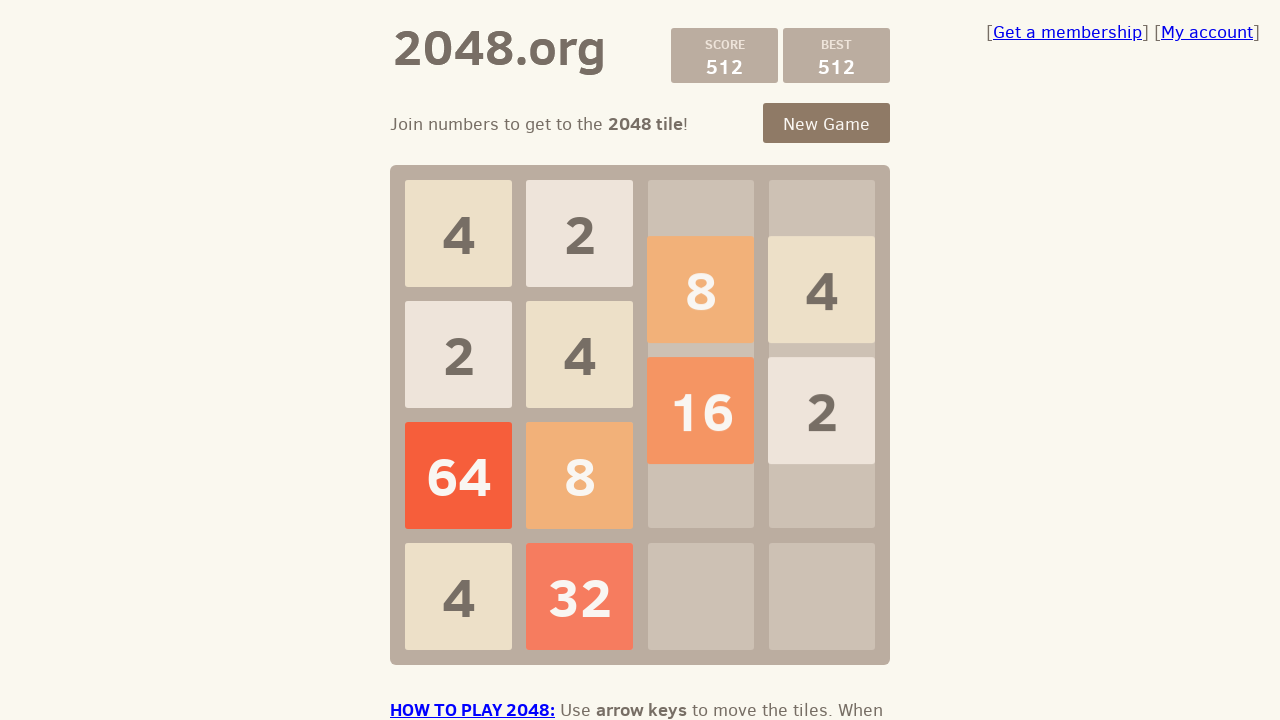

Pressed ArrowRight key
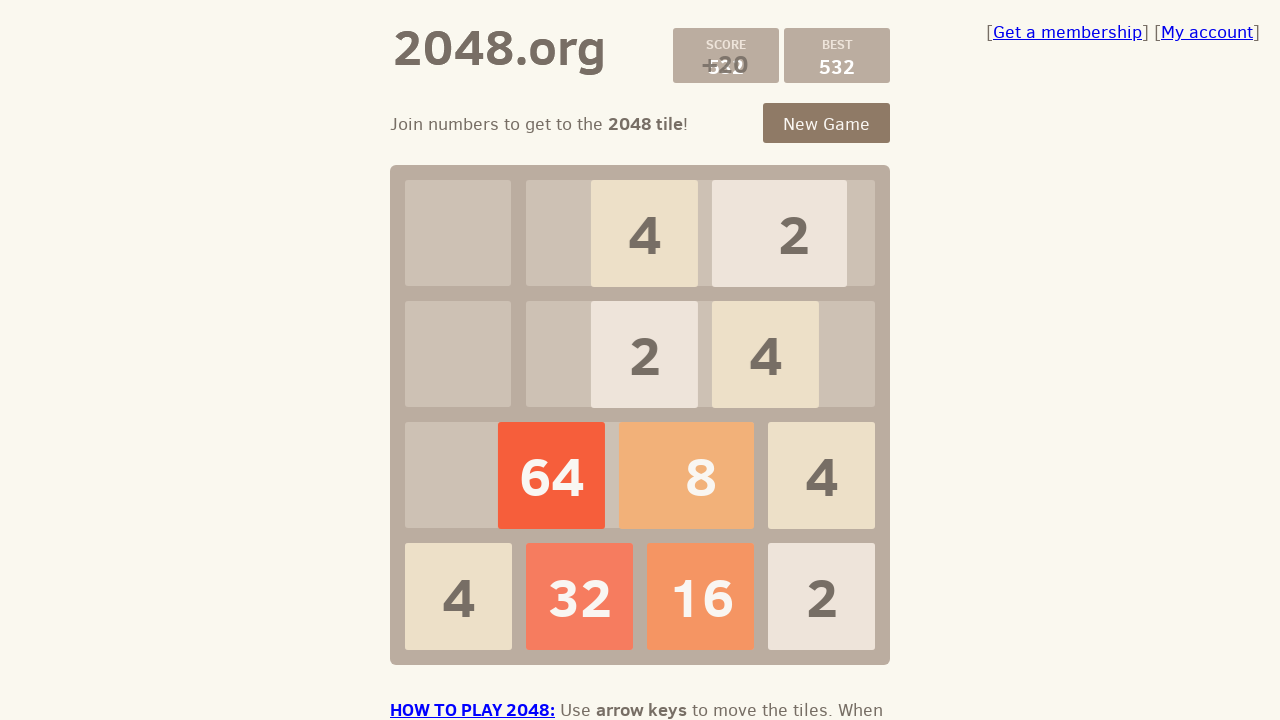

Pressed ArrowLeft key
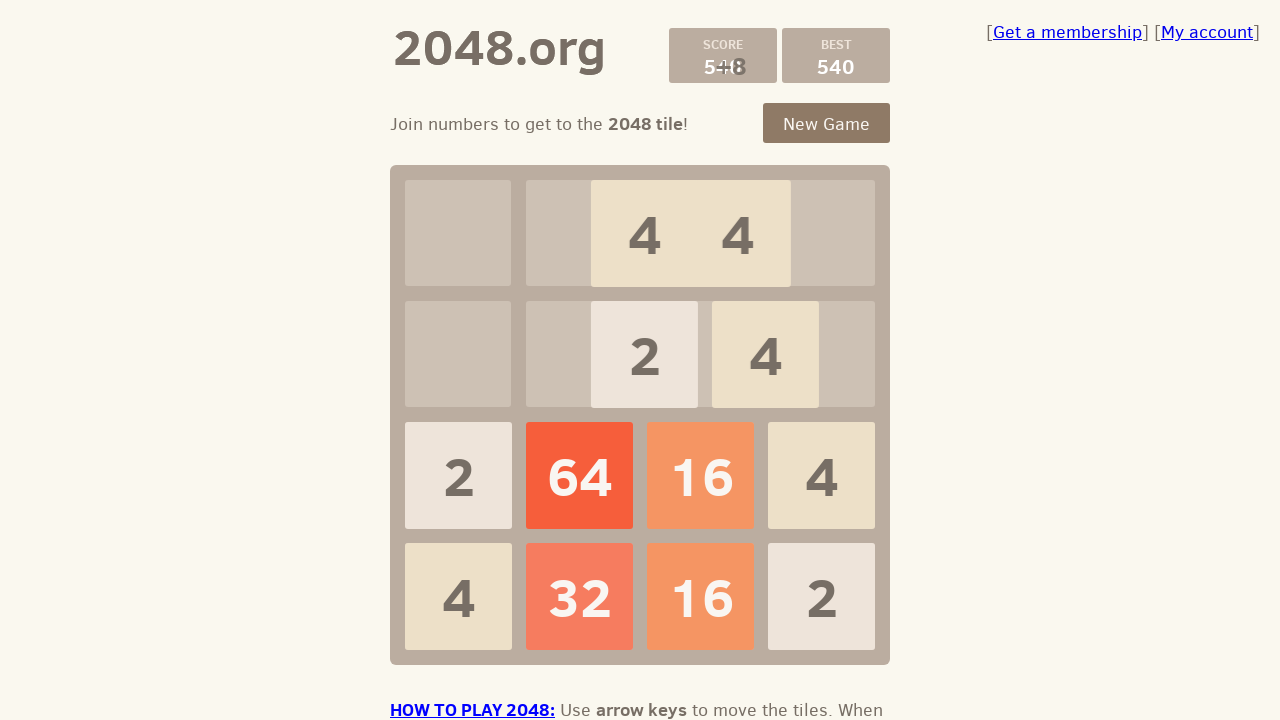

Pressed ArrowUp key
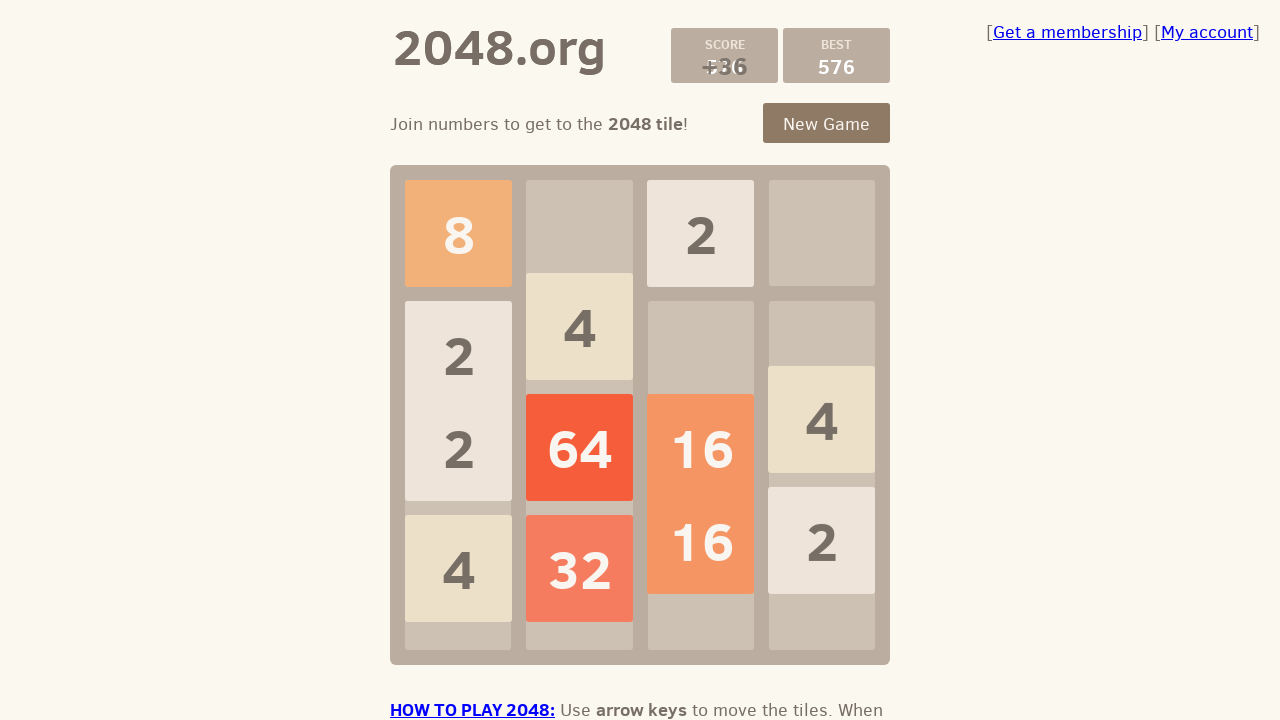

Pressed ArrowDown key
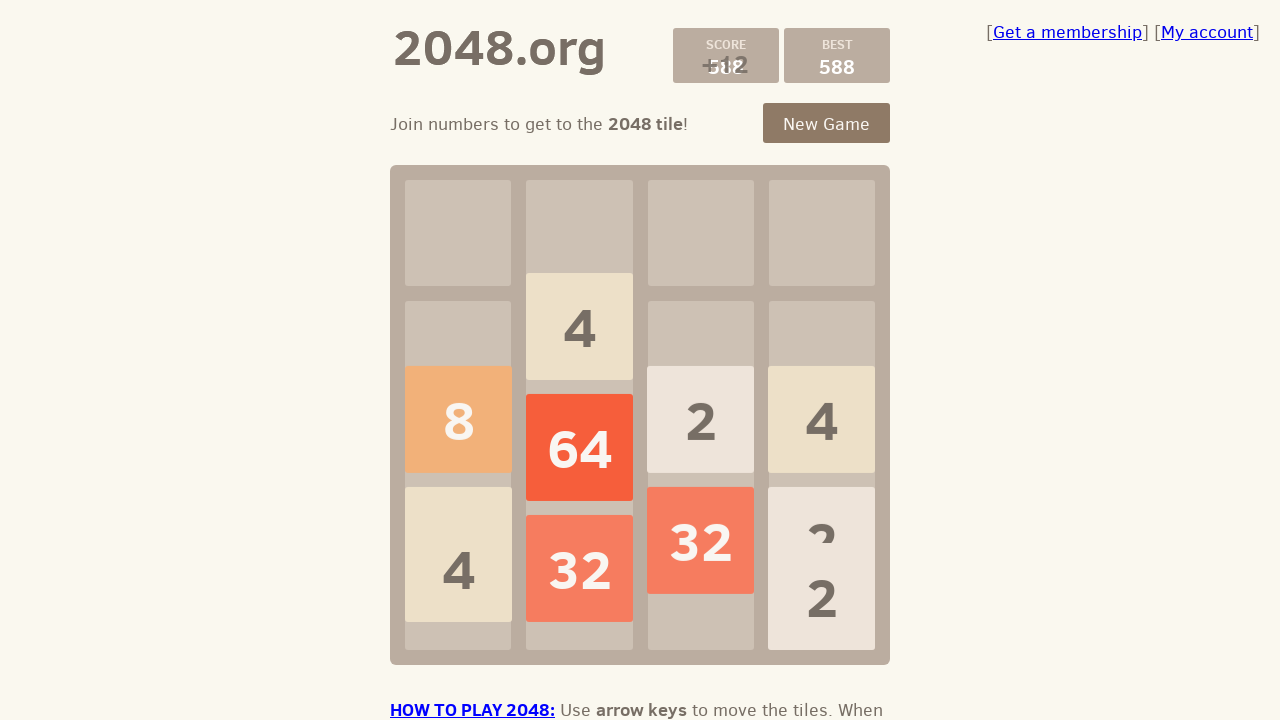

Pressed ArrowRight key
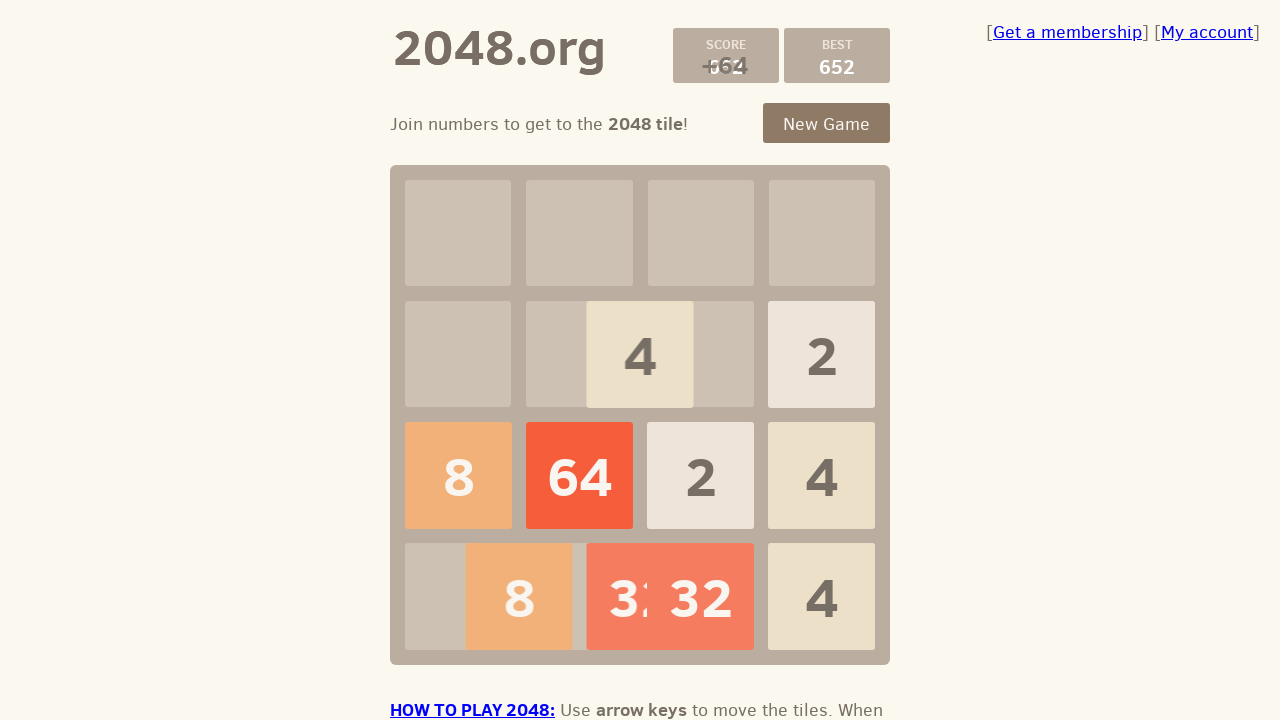

Pressed ArrowLeft key
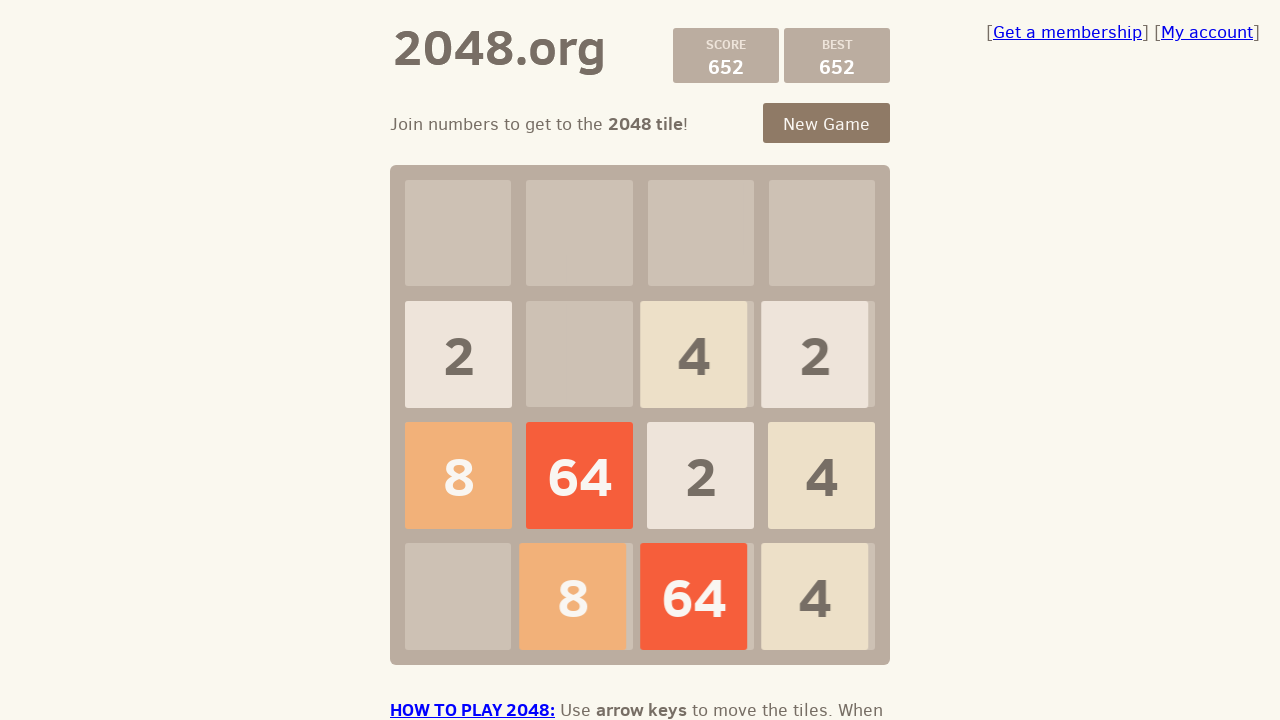

Pressed ArrowUp key
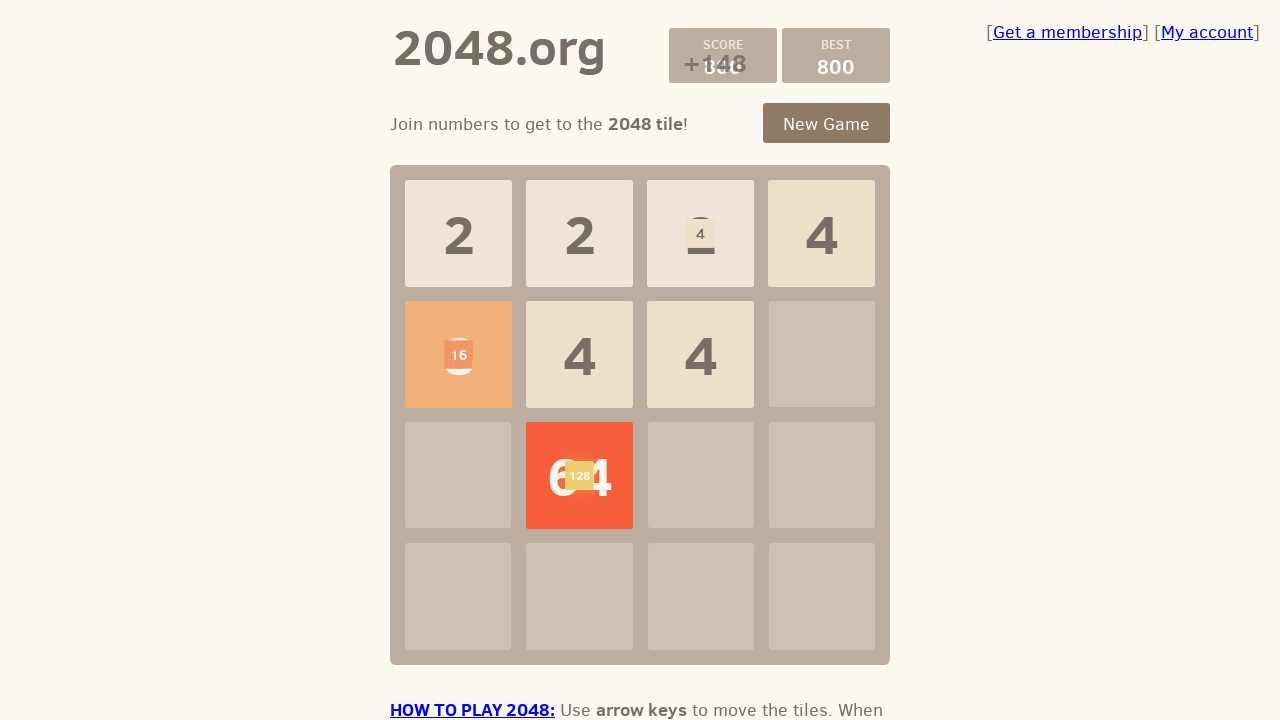

Pressed ArrowDown key
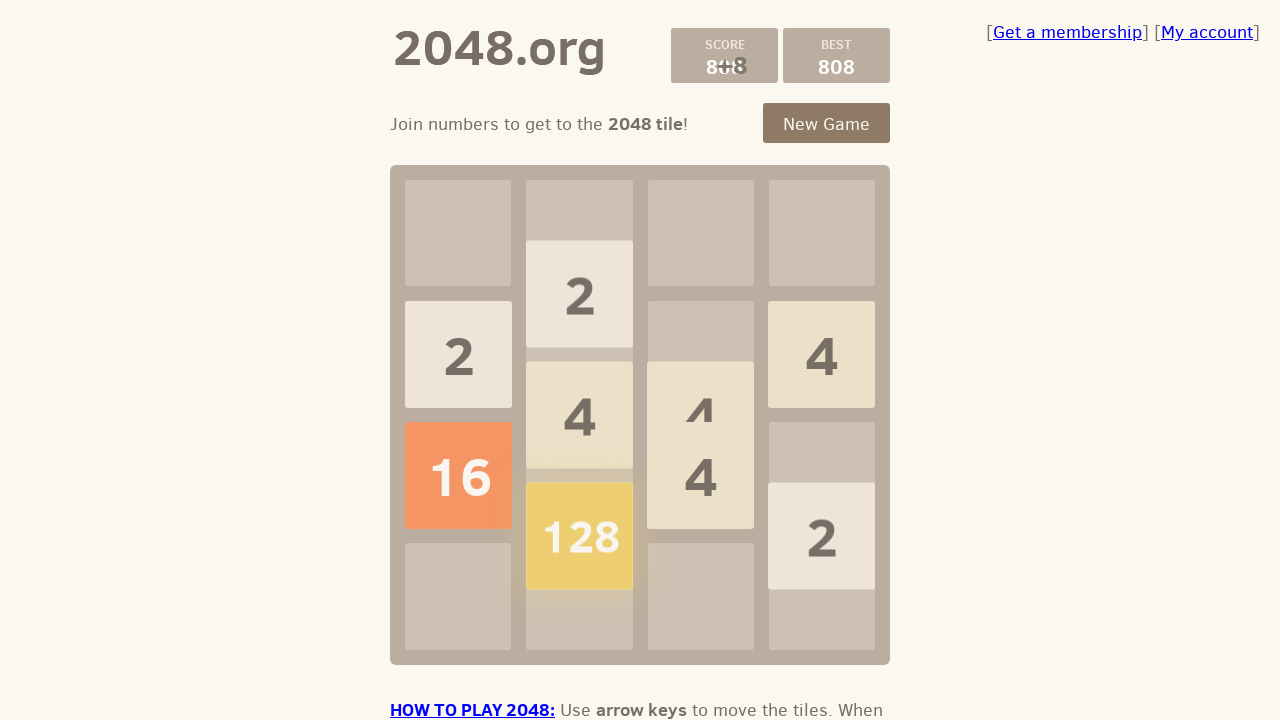

Pressed ArrowRight key
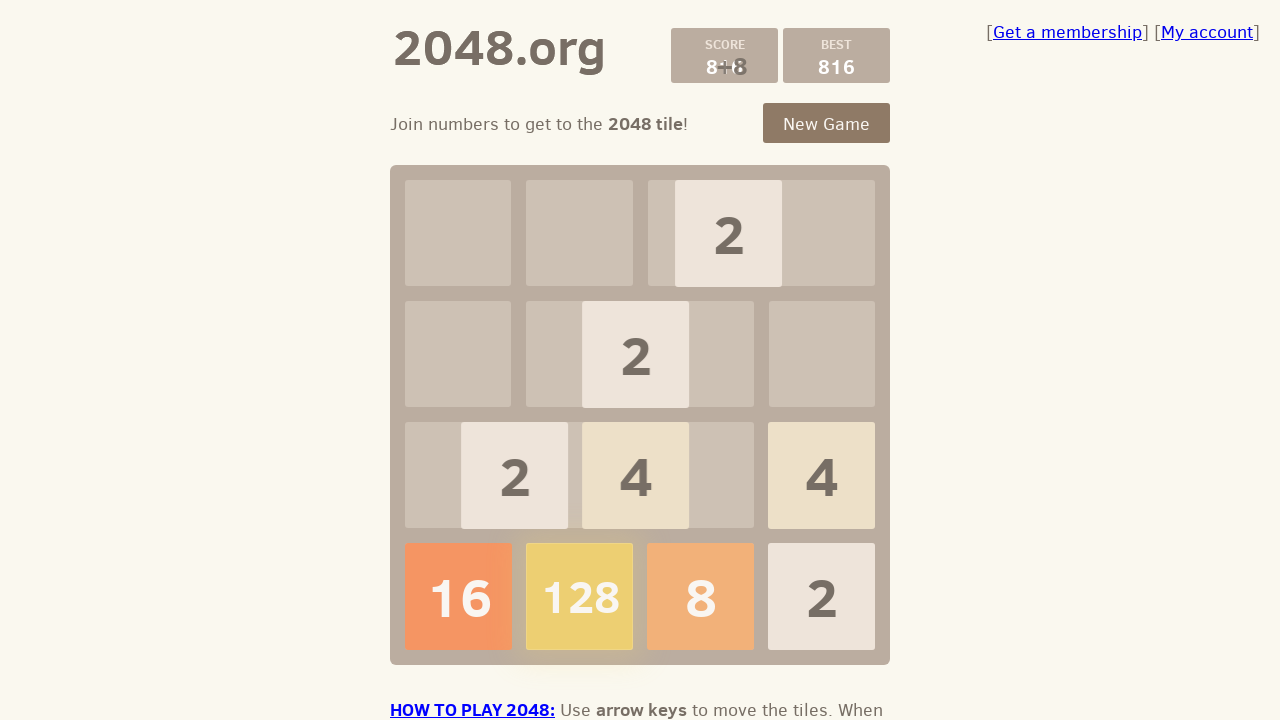

Pressed ArrowLeft key
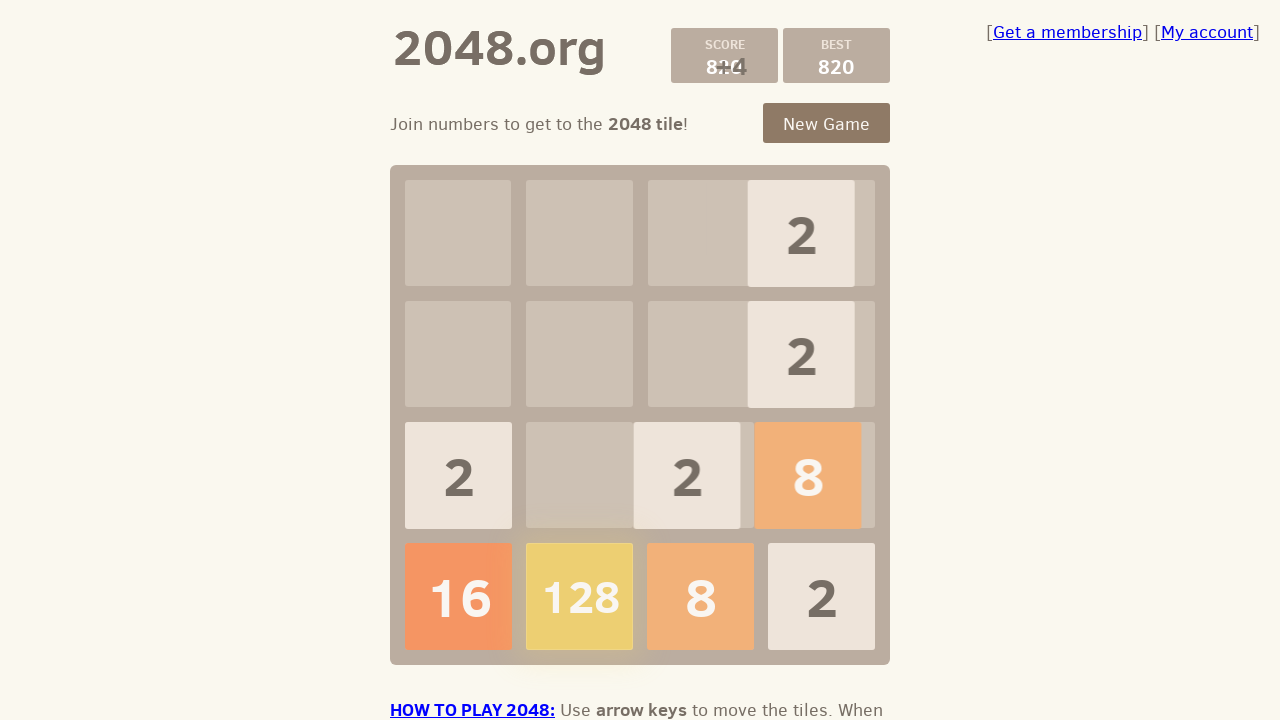

Pressed ArrowUp key
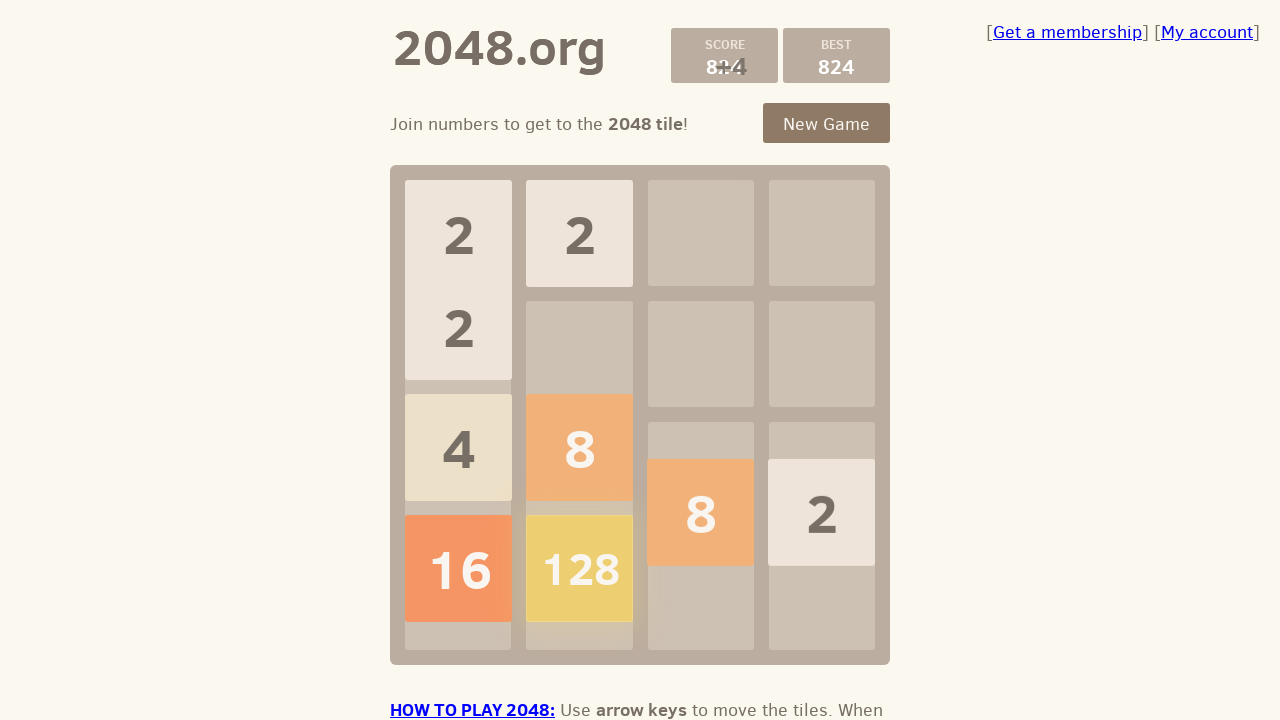

Pressed ArrowDown key
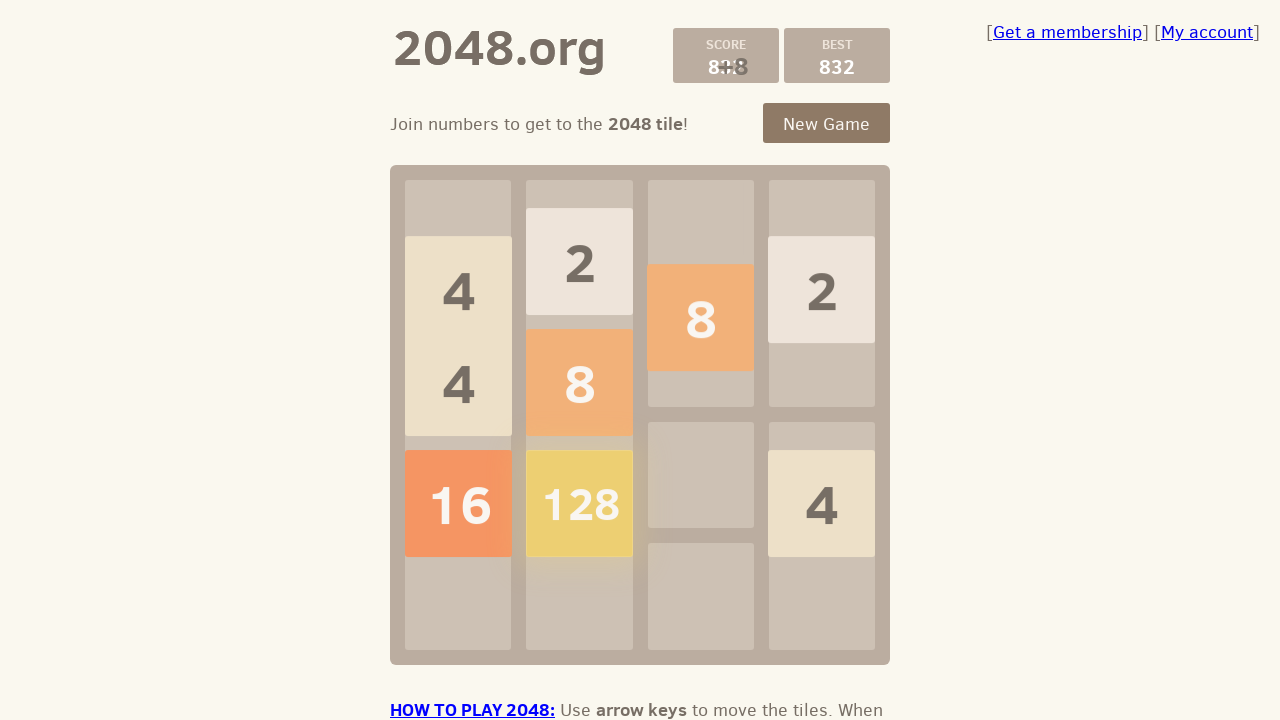

Pressed ArrowRight key
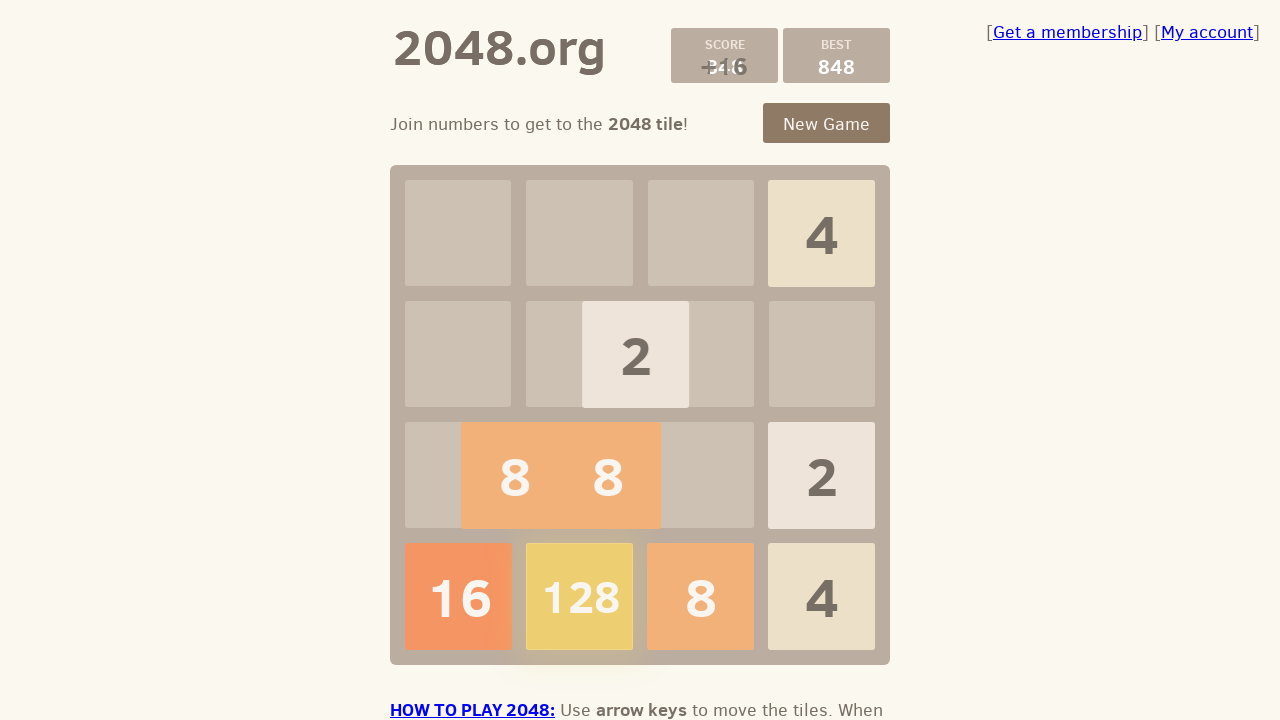

Pressed ArrowLeft key
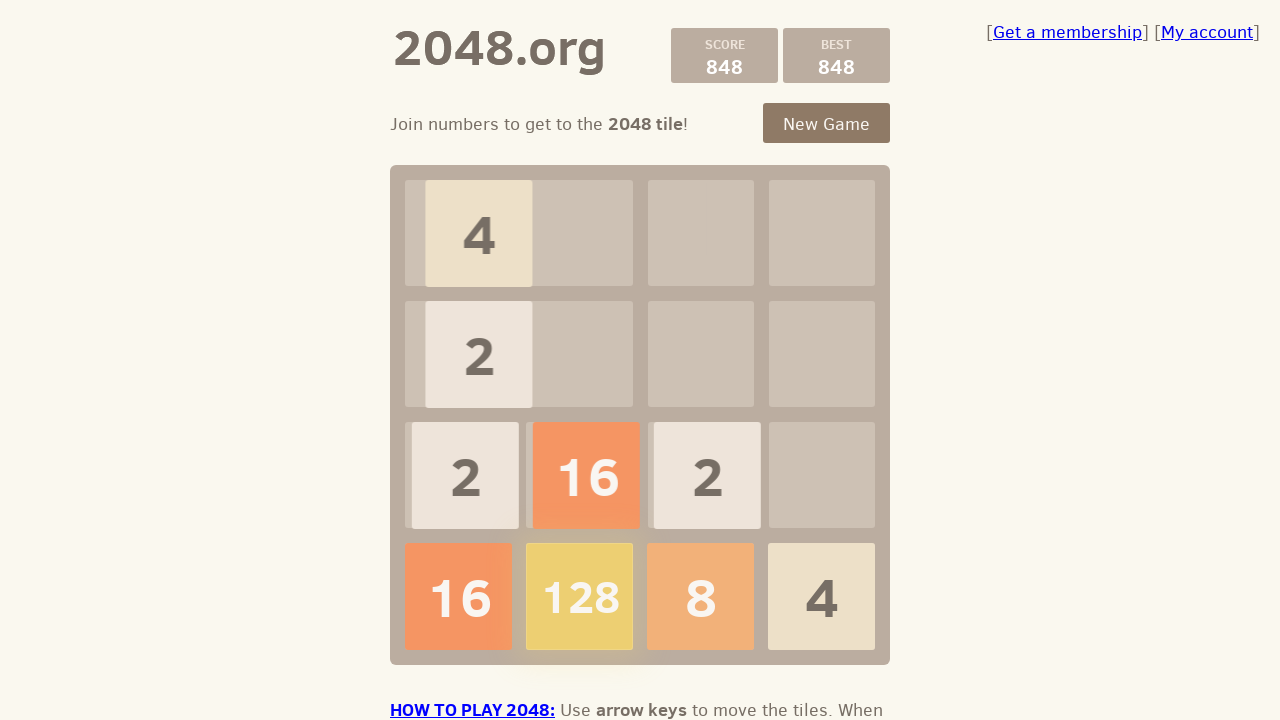

Pressed ArrowUp key
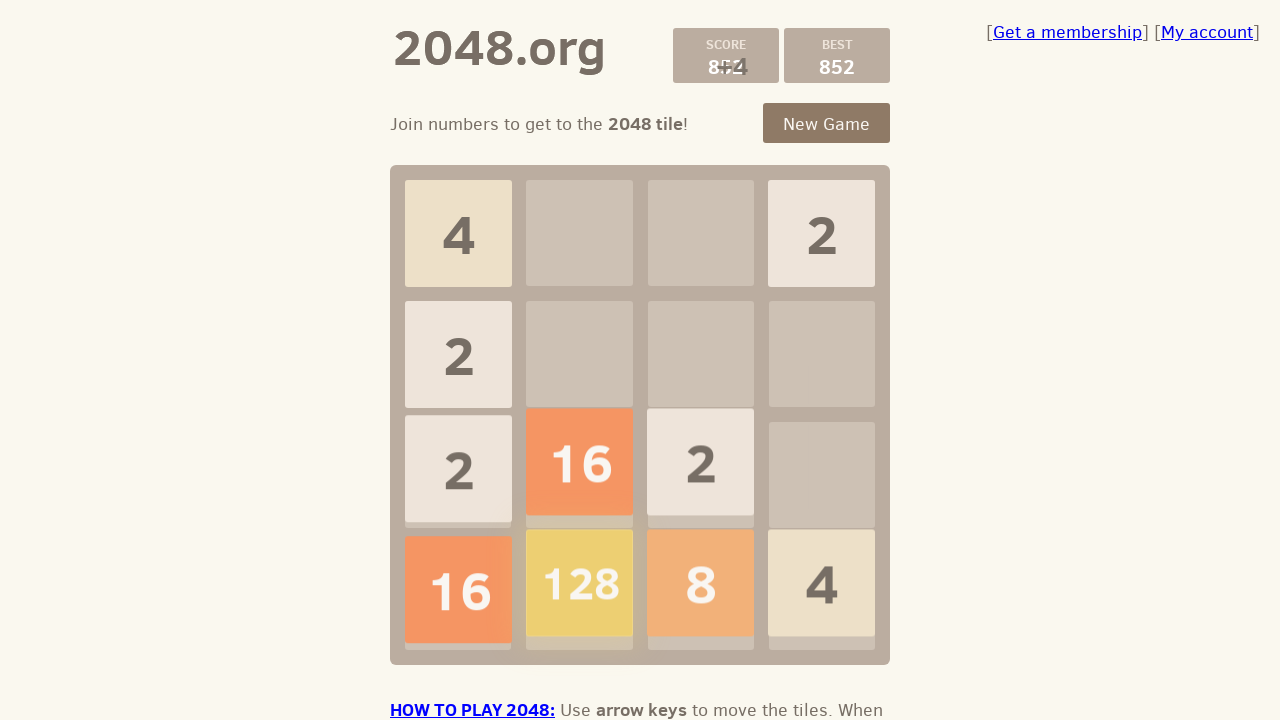

Pressed ArrowDown key
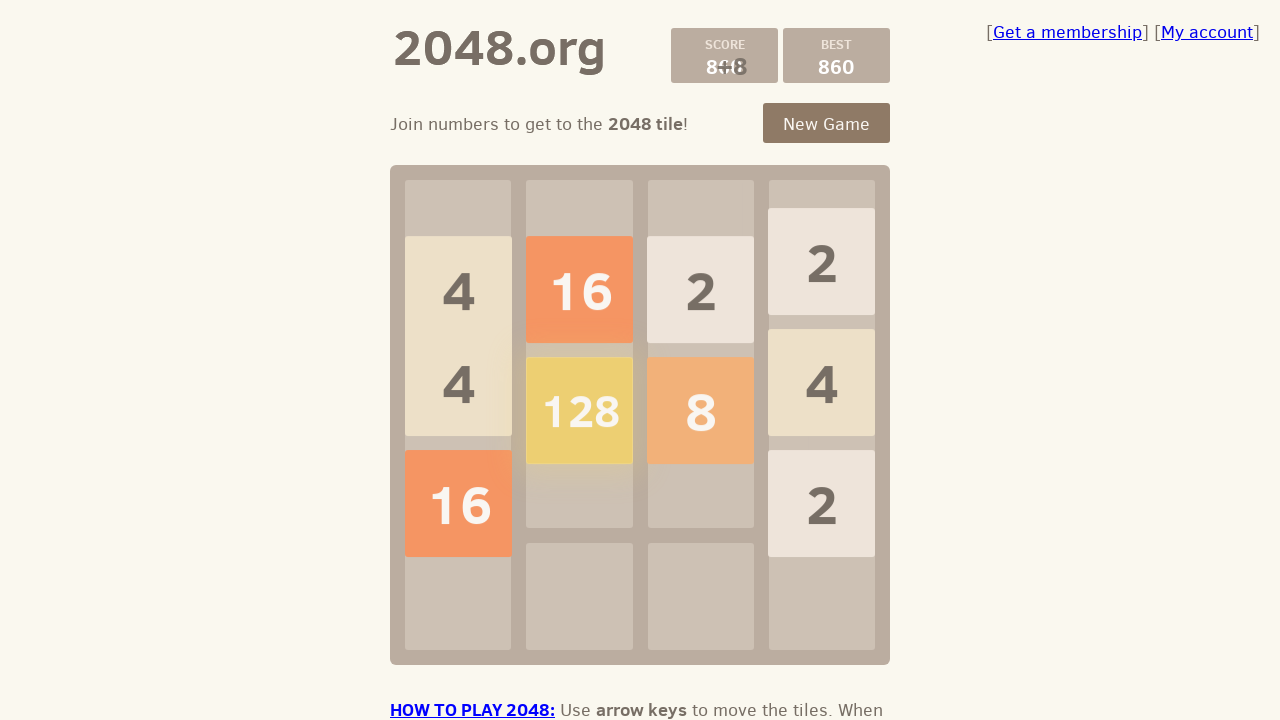

Pressed ArrowRight key
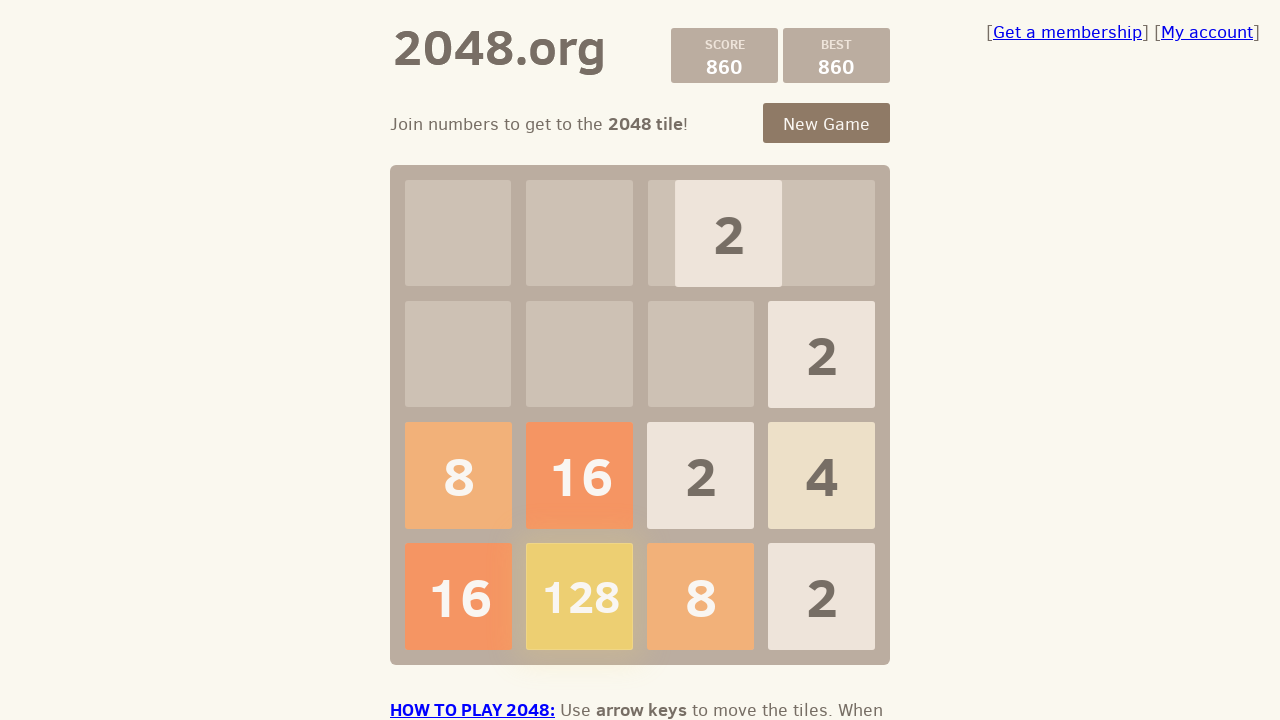

Pressed ArrowLeft key
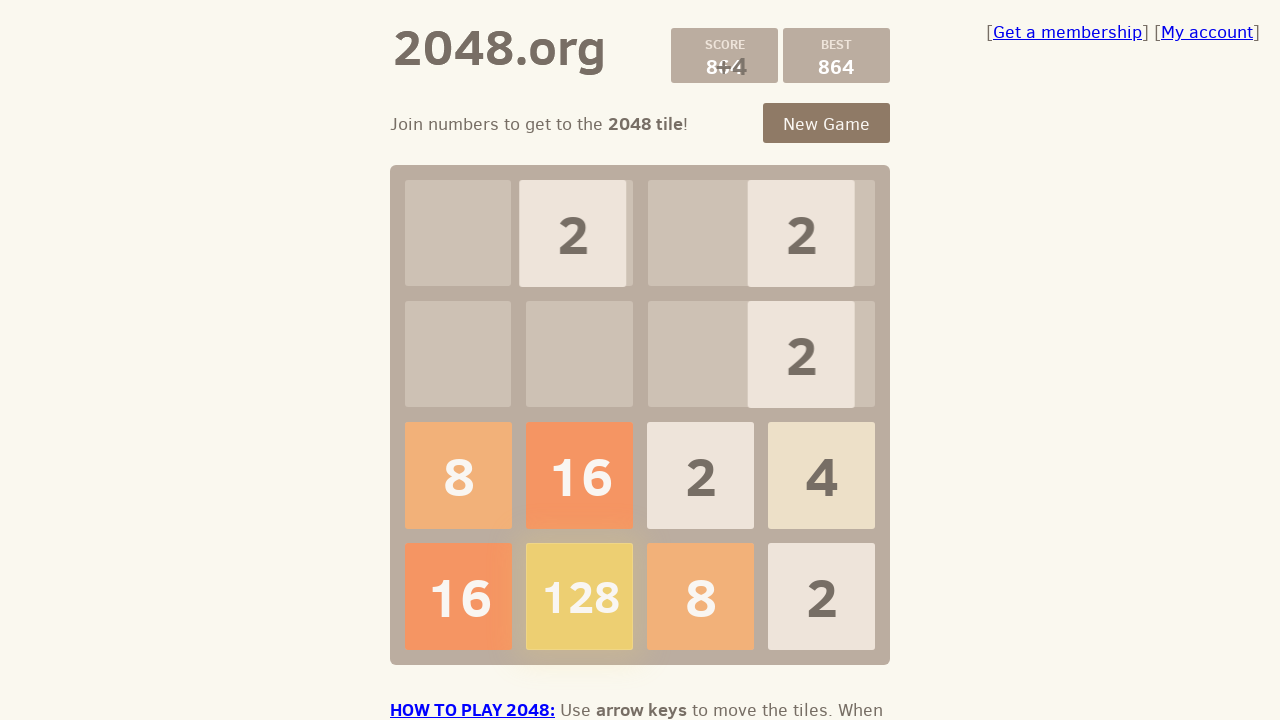

Pressed ArrowUp key
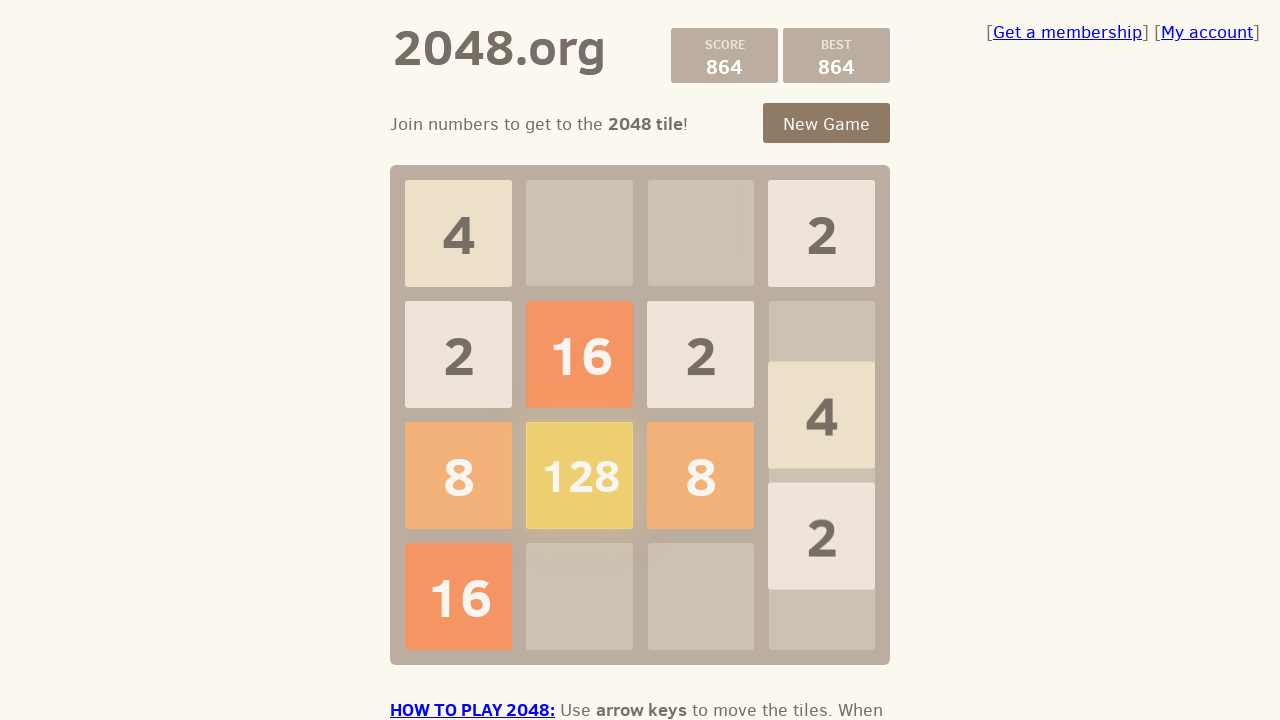

Pressed ArrowDown key
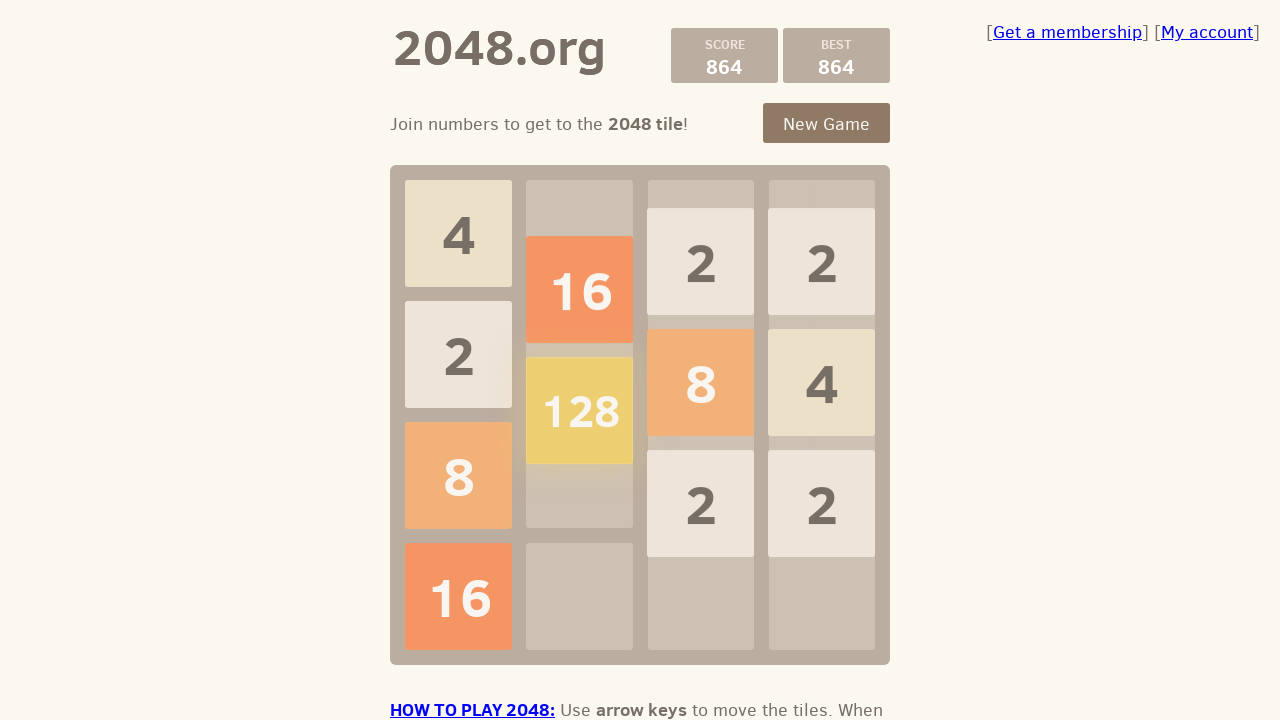

Pressed ArrowRight key
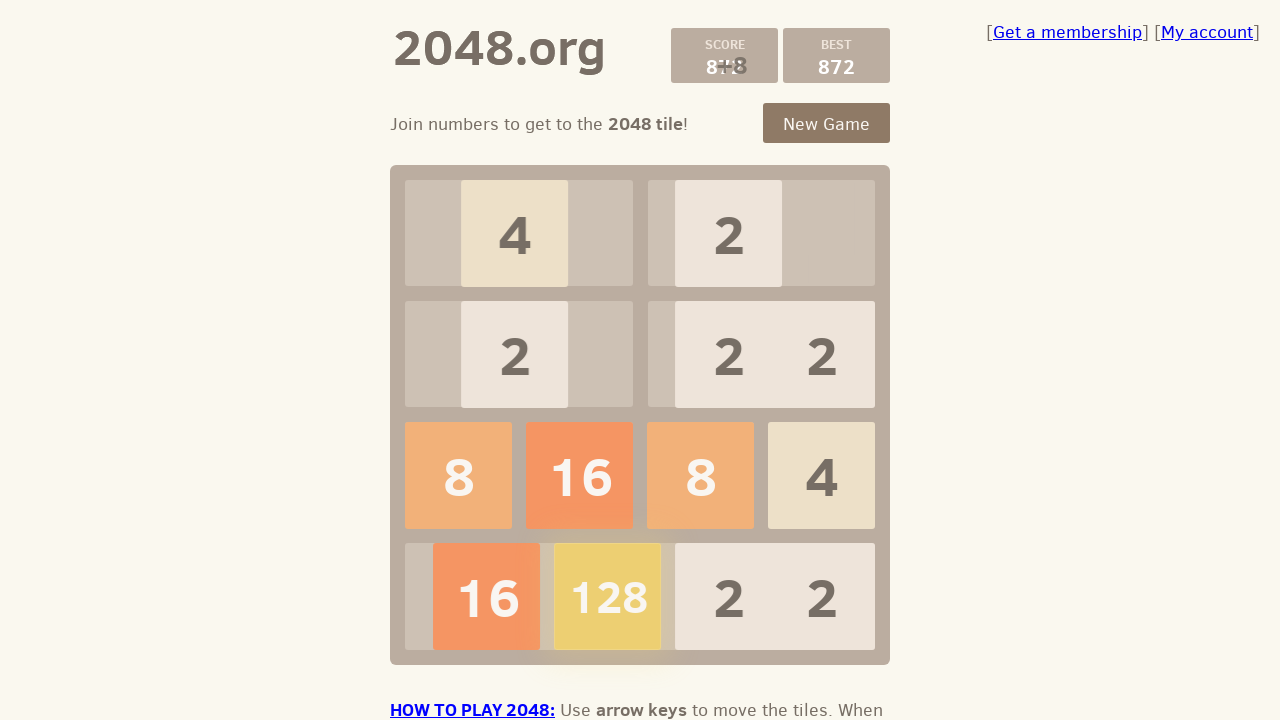

Pressed ArrowLeft key
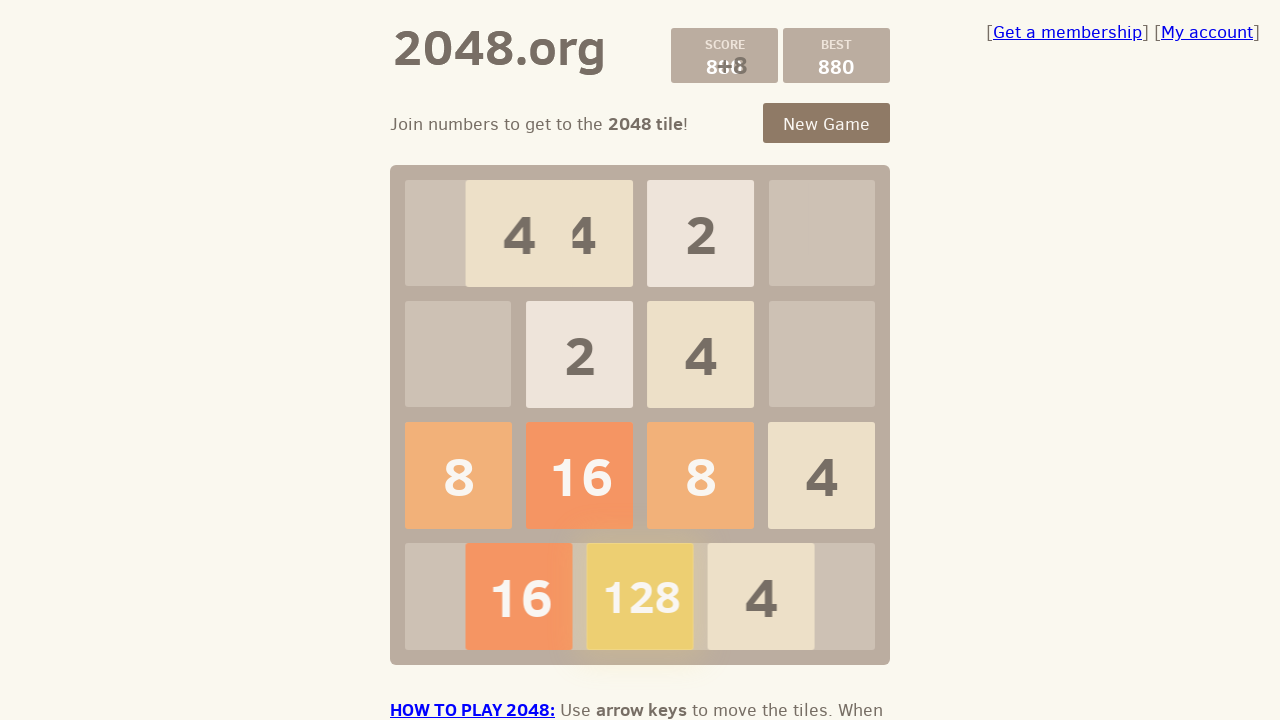

Pressed ArrowUp key
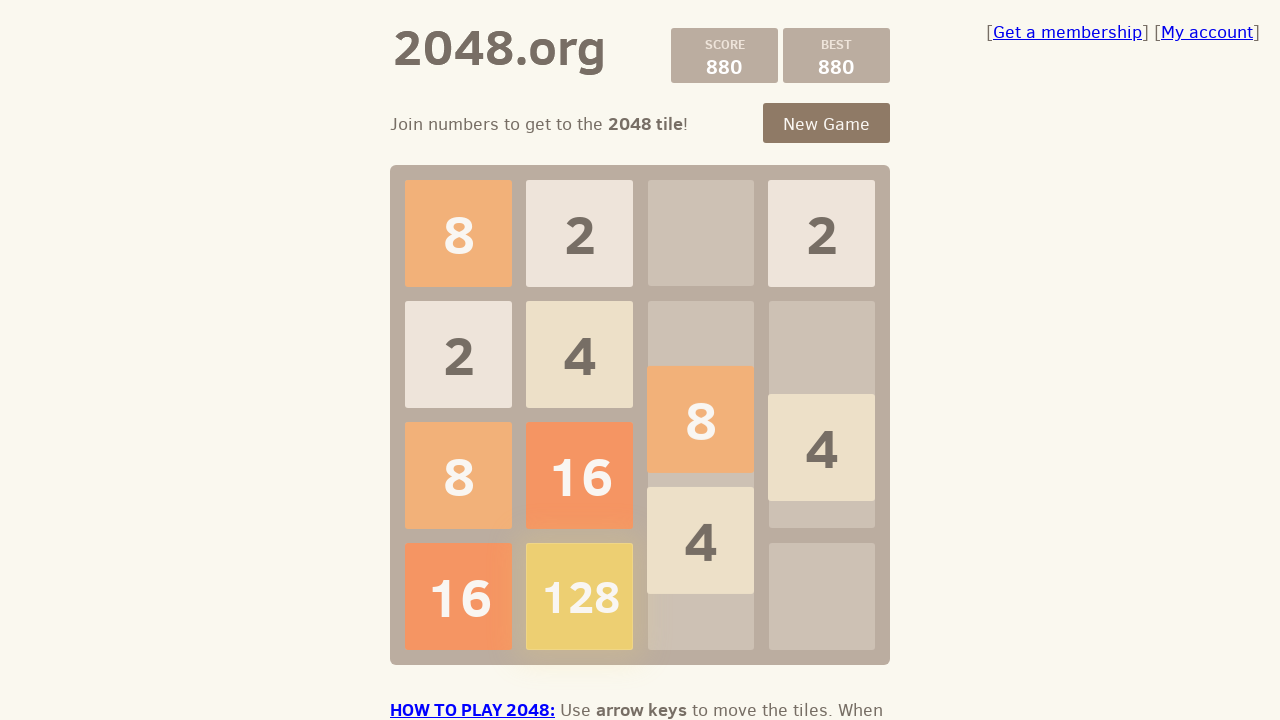

Pressed ArrowDown key
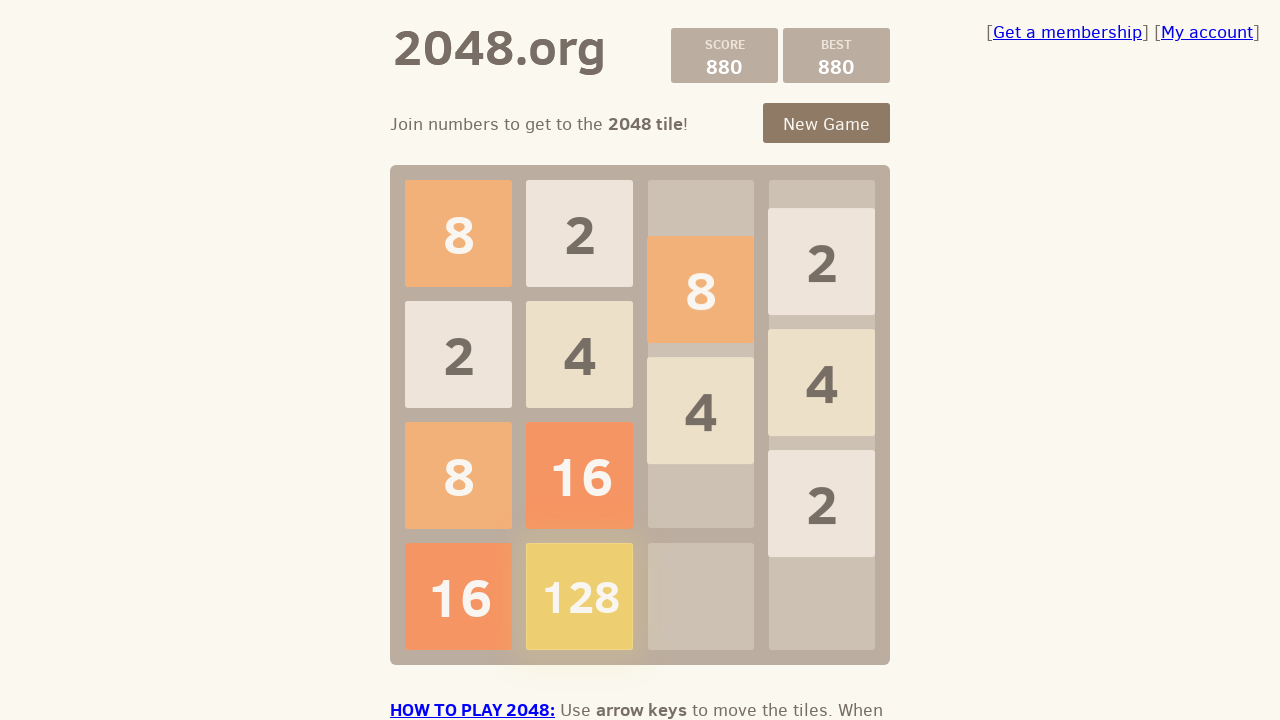

Pressed ArrowRight key
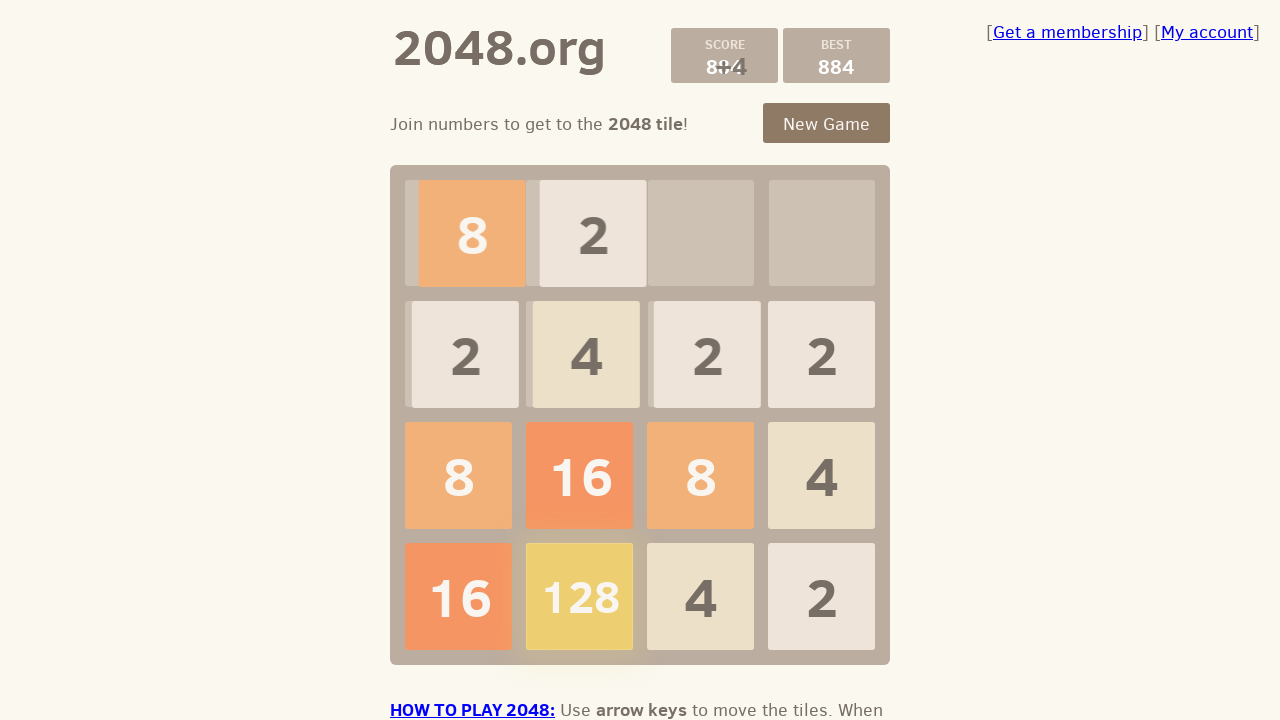

Pressed ArrowLeft key
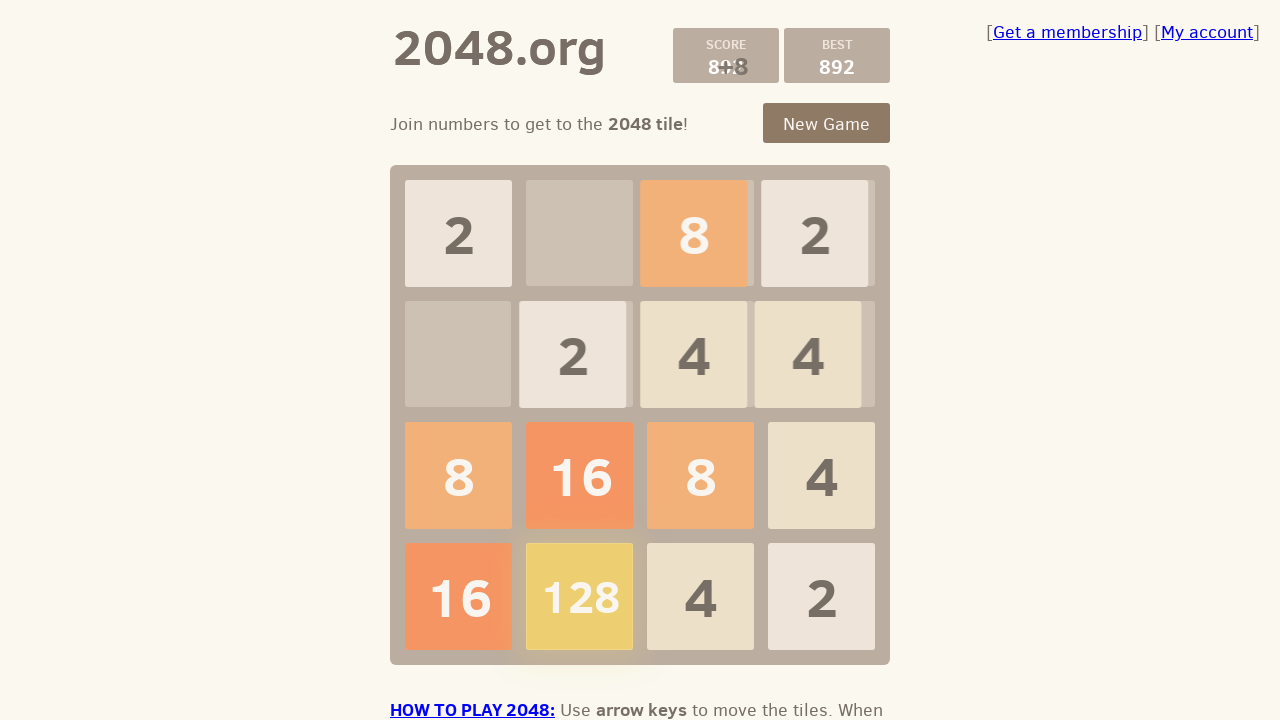

Pressed ArrowUp key
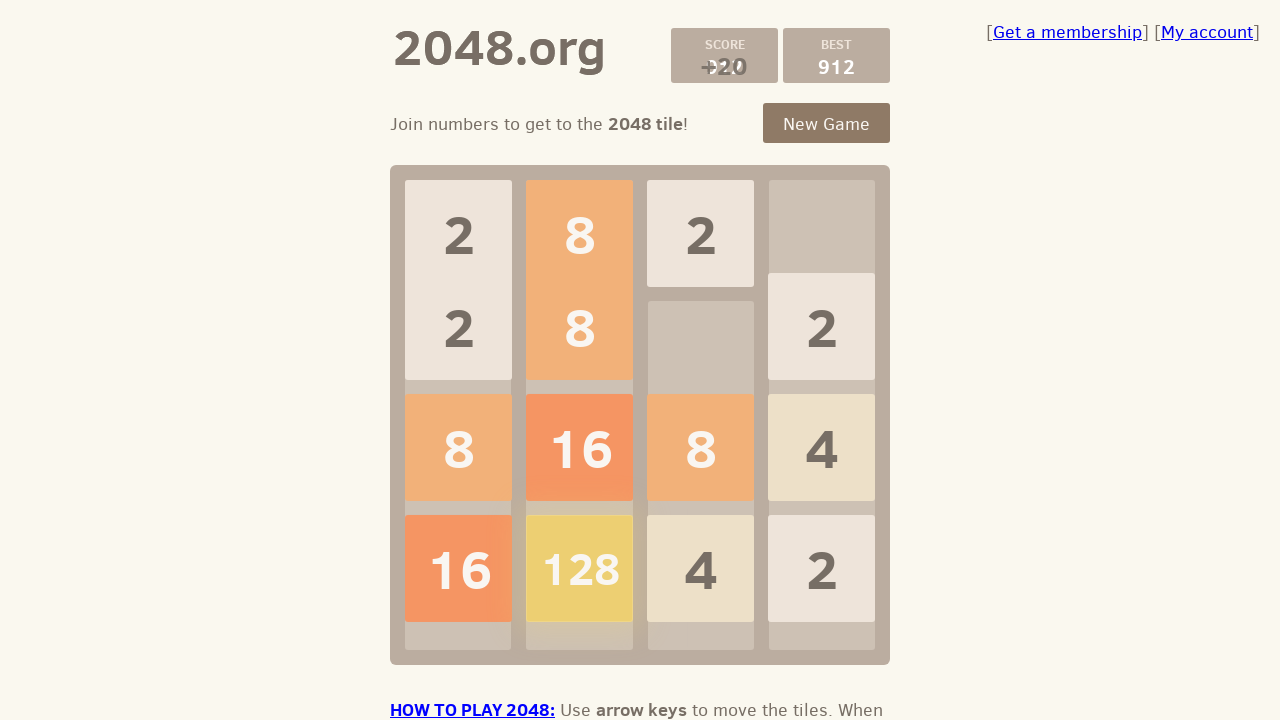

Pressed ArrowDown key
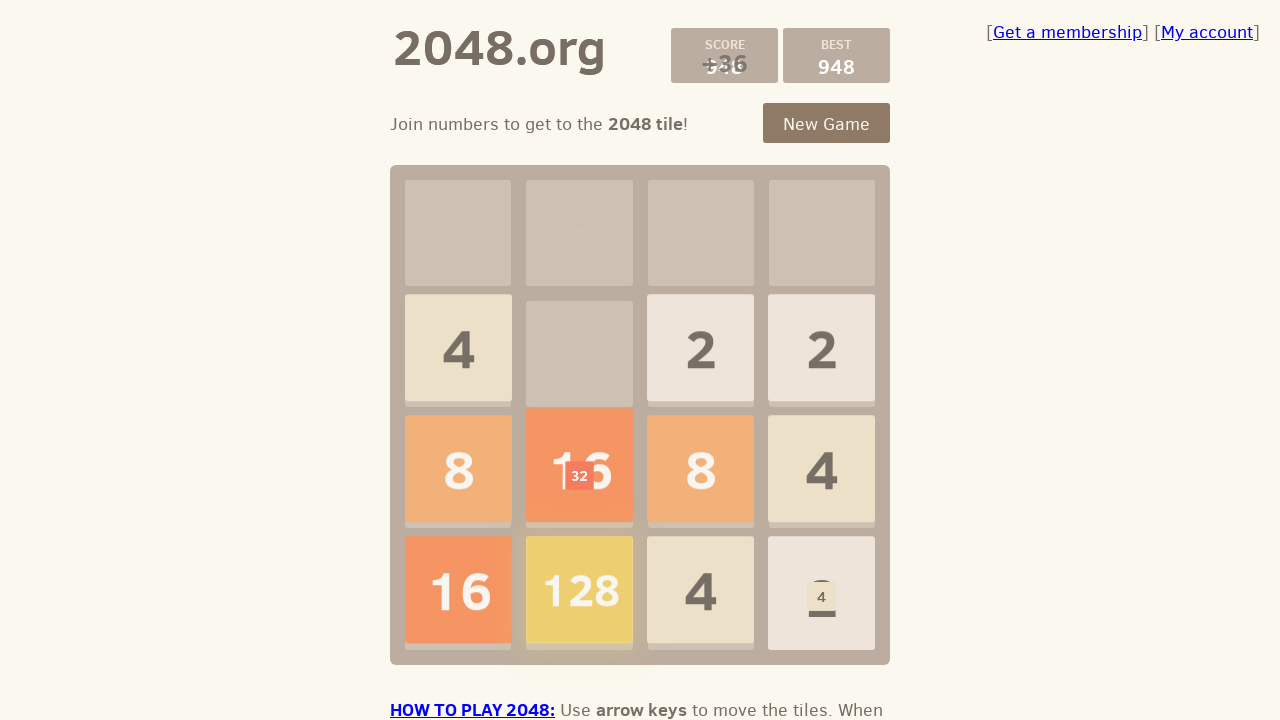

Pressed ArrowRight key
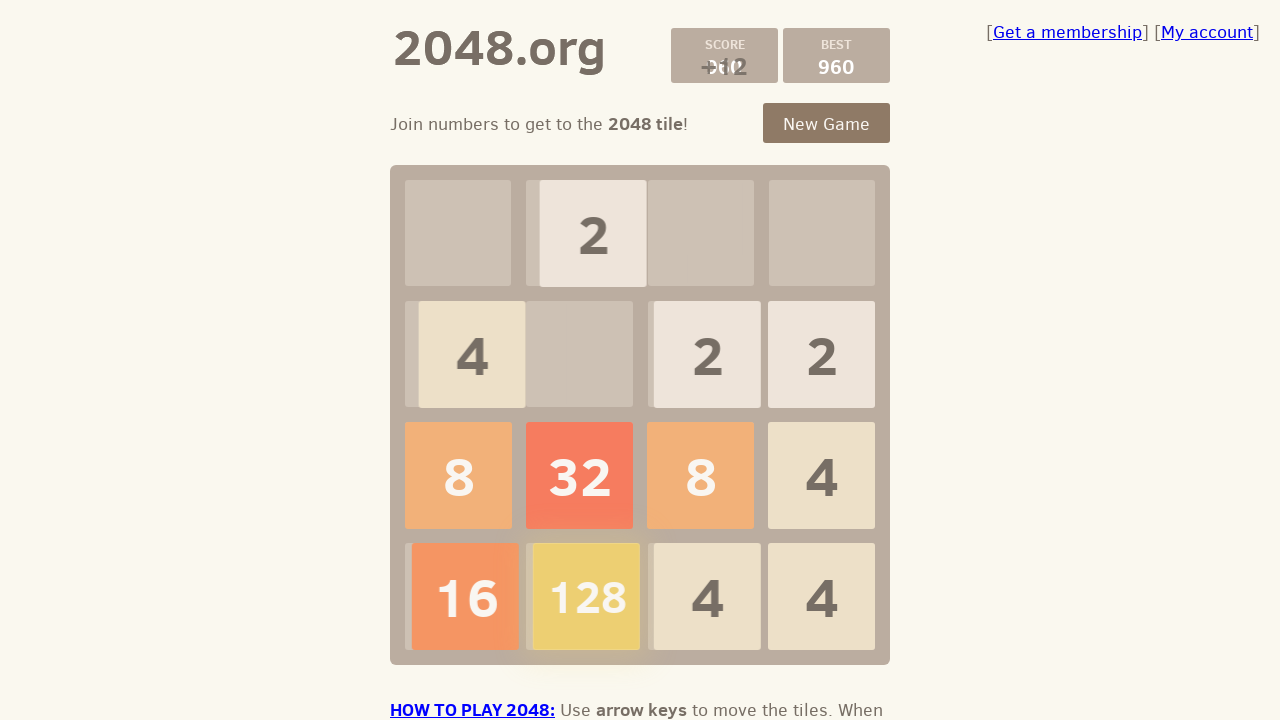

Pressed ArrowLeft key
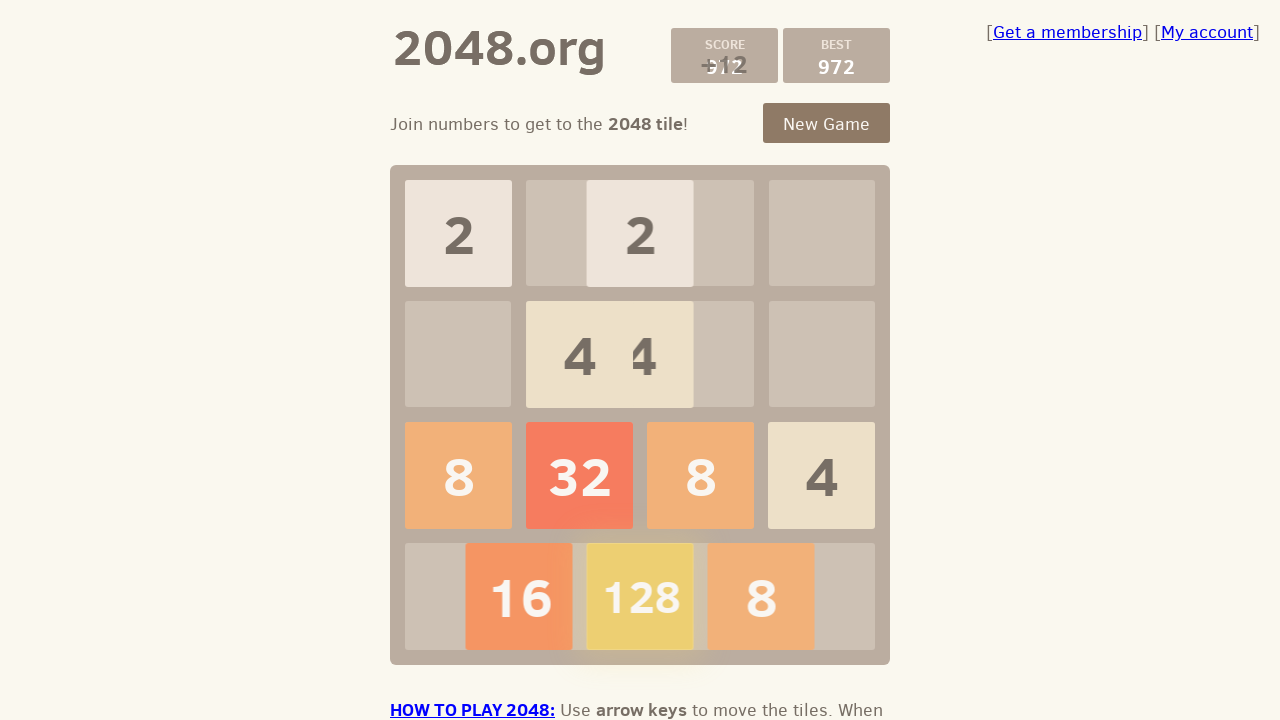

Pressed ArrowUp key
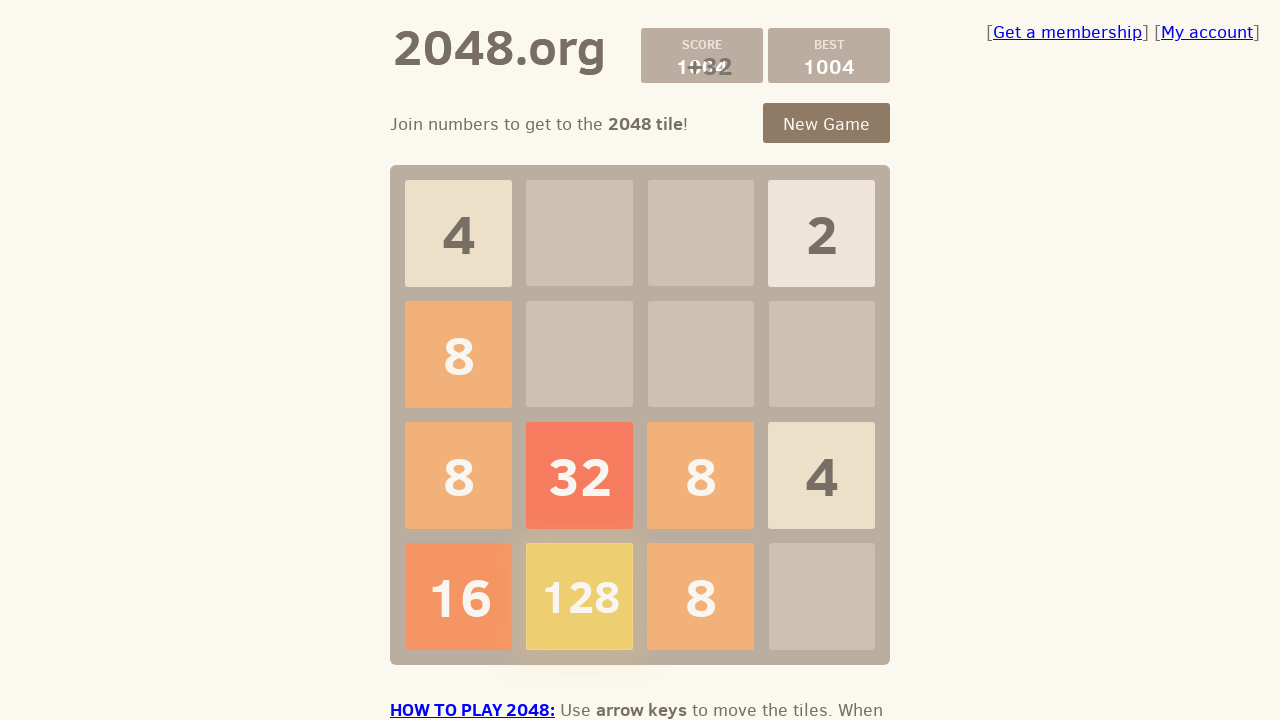

Pressed ArrowDown key
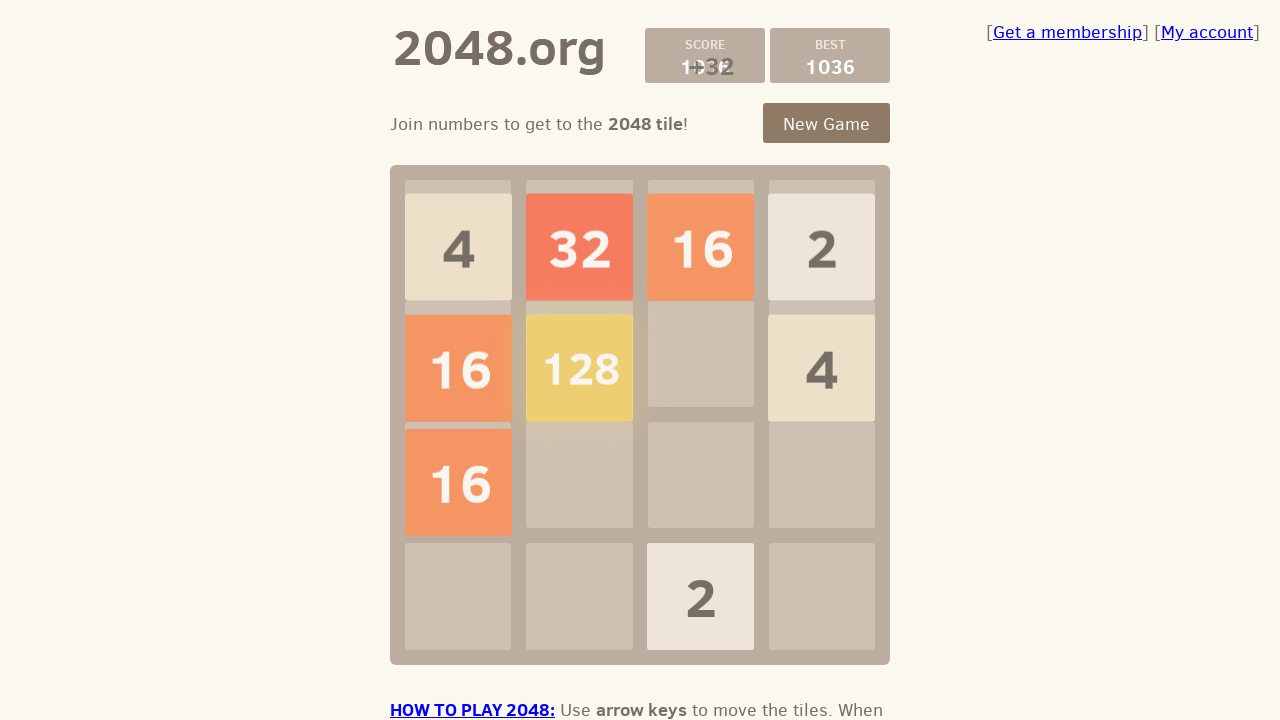

Pressed ArrowRight key
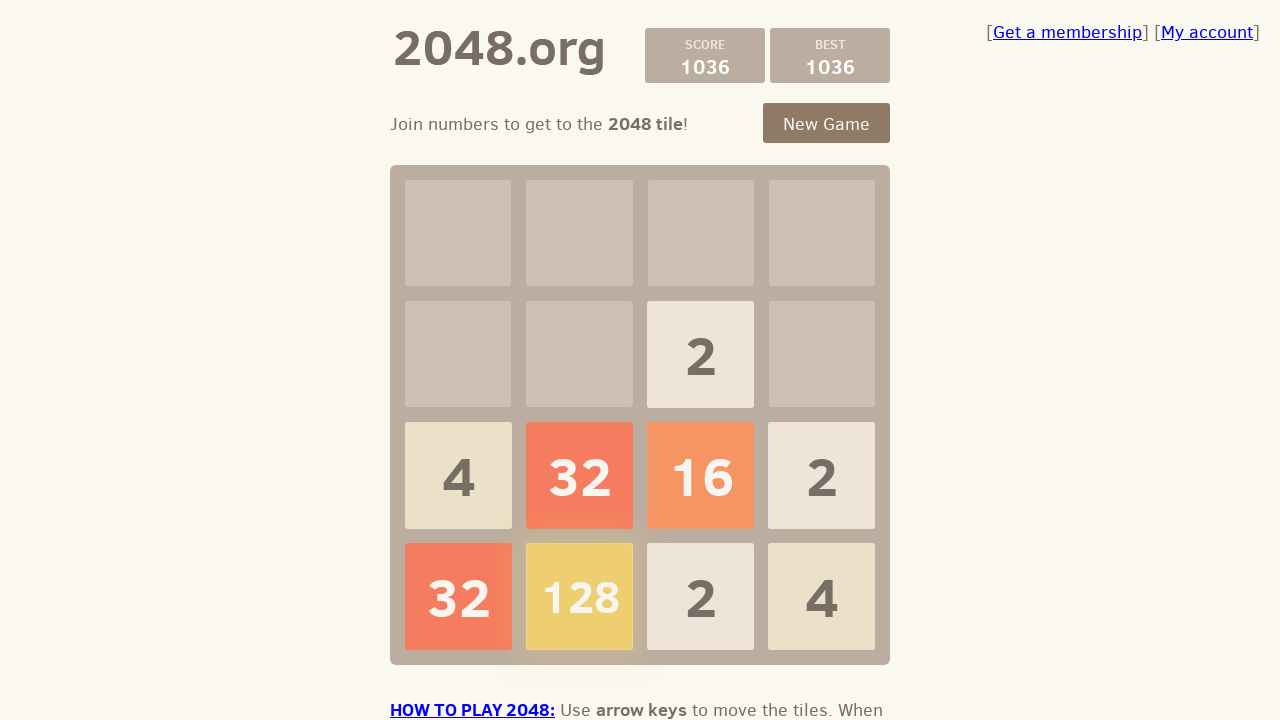

Pressed ArrowLeft key
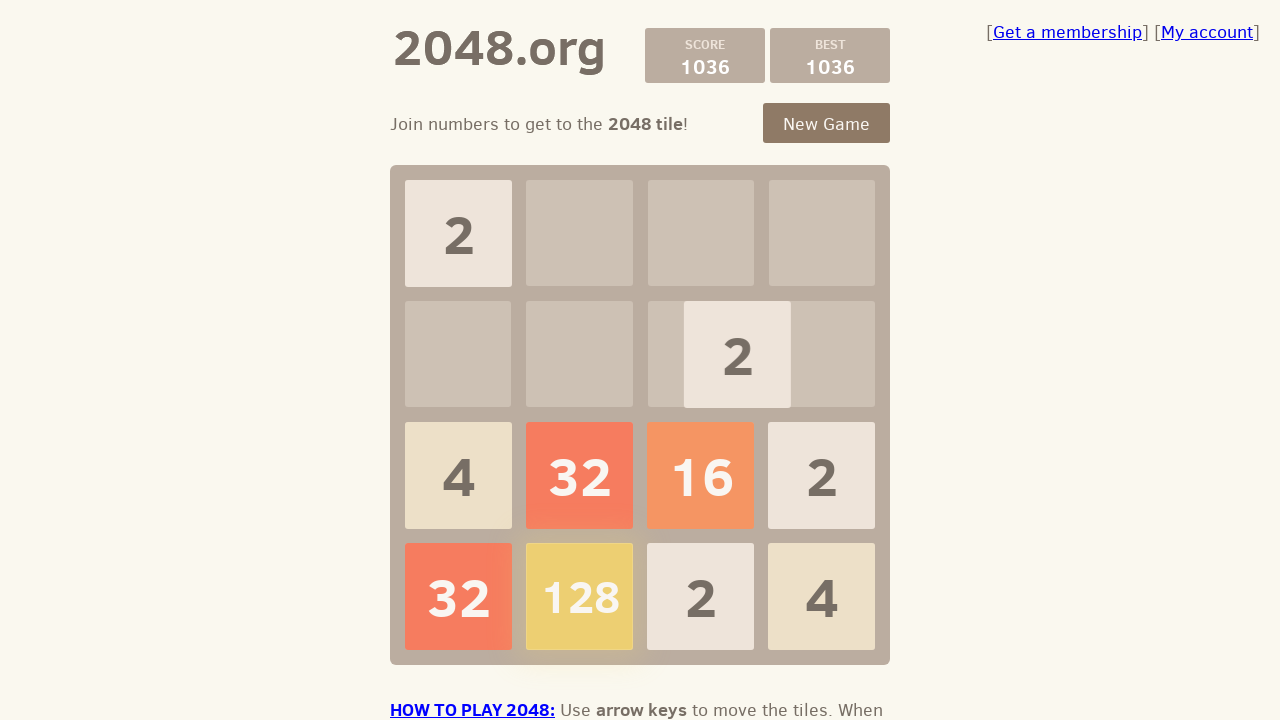

Pressed ArrowUp key
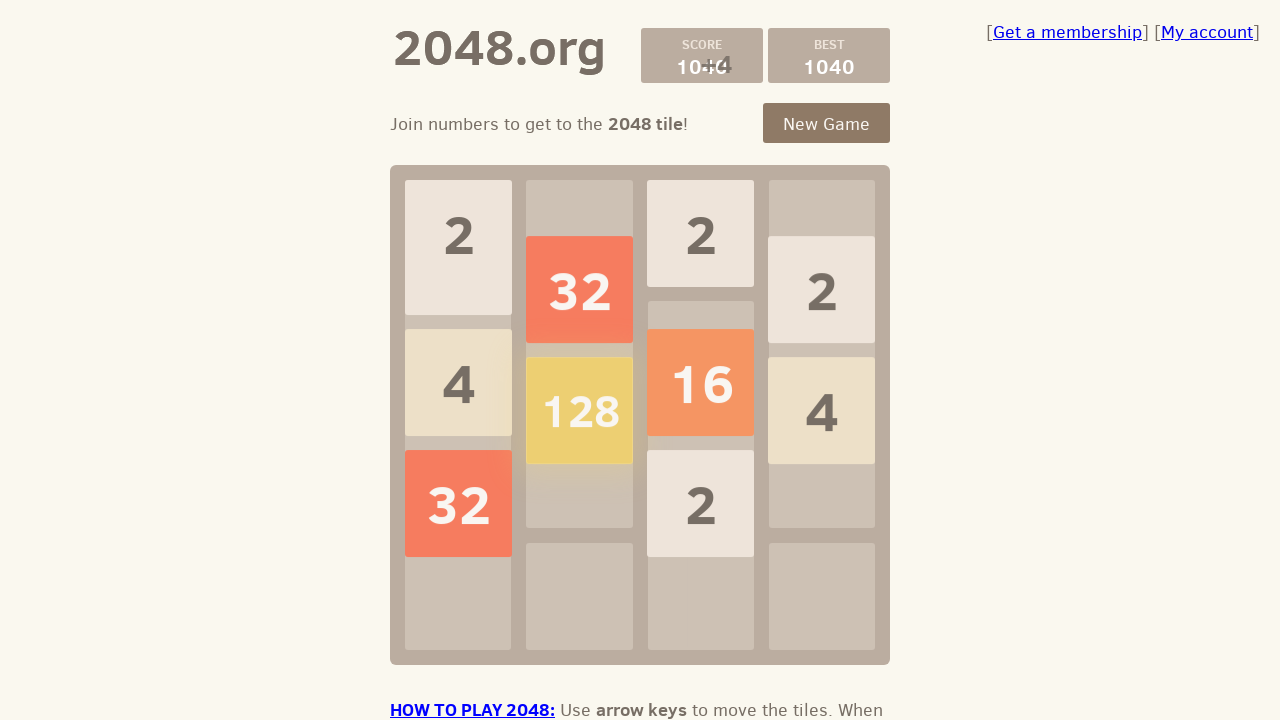

Pressed ArrowDown key
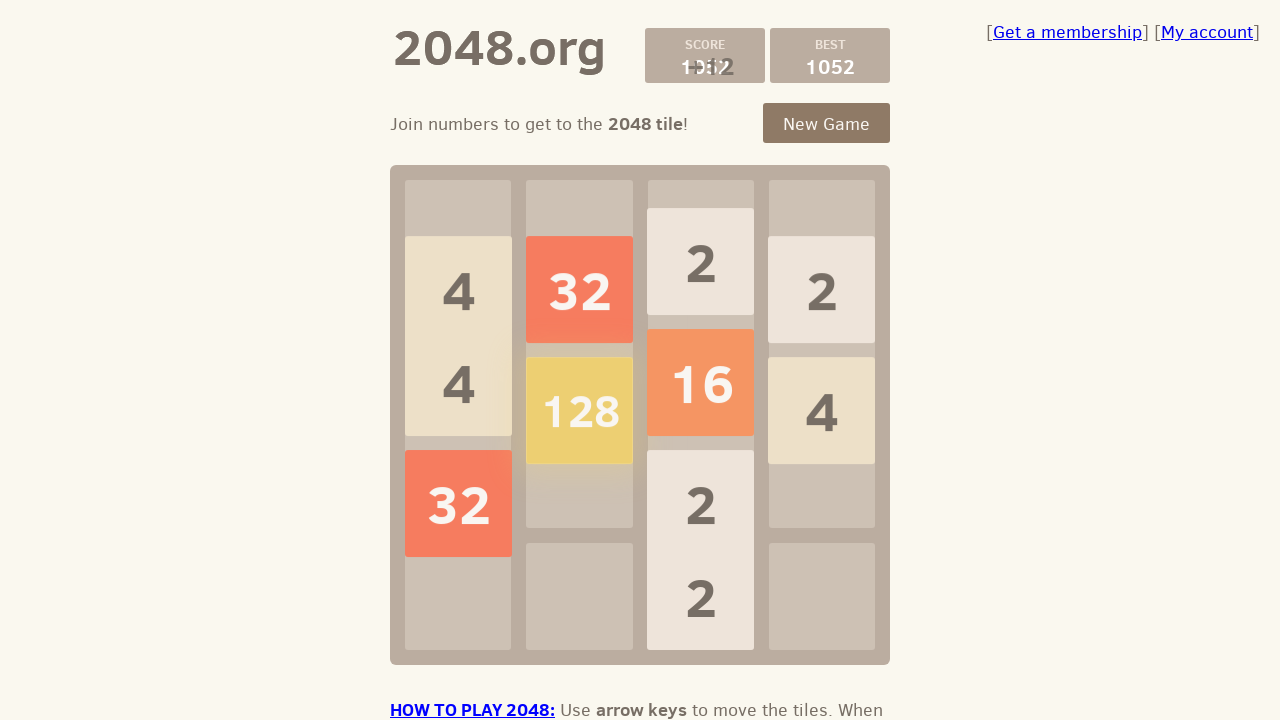

Pressed ArrowRight key
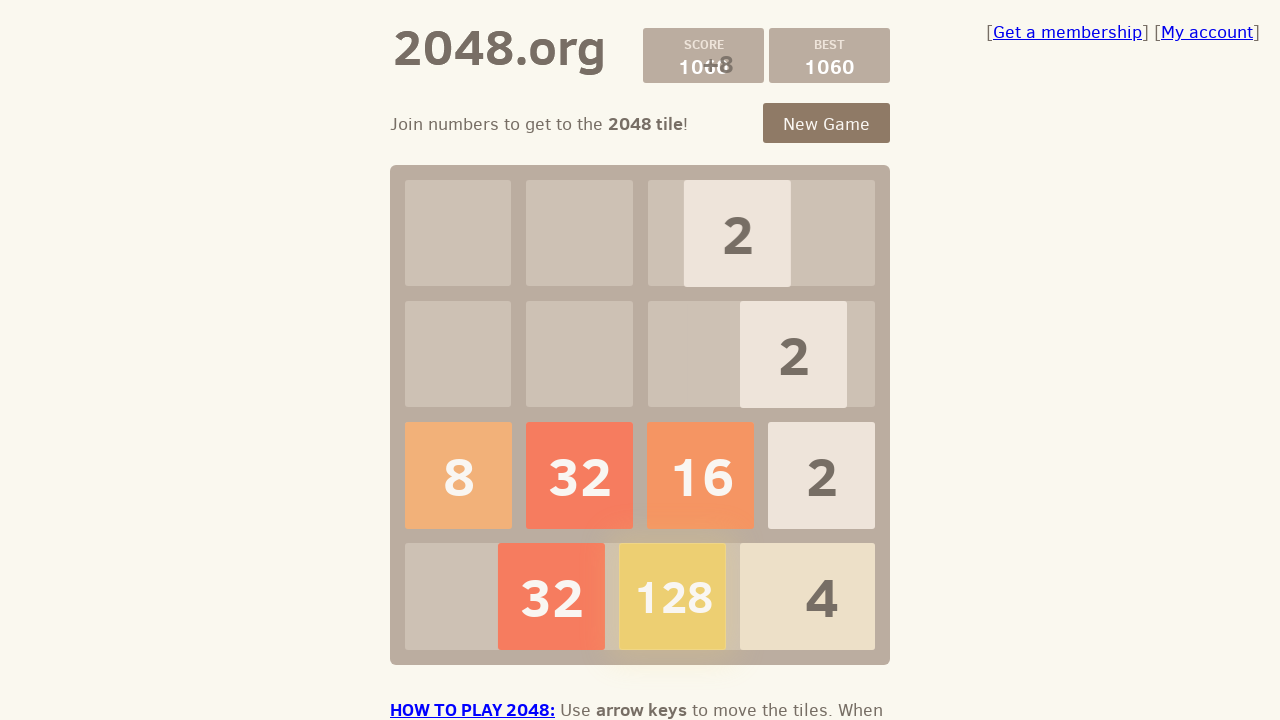

Pressed ArrowLeft key
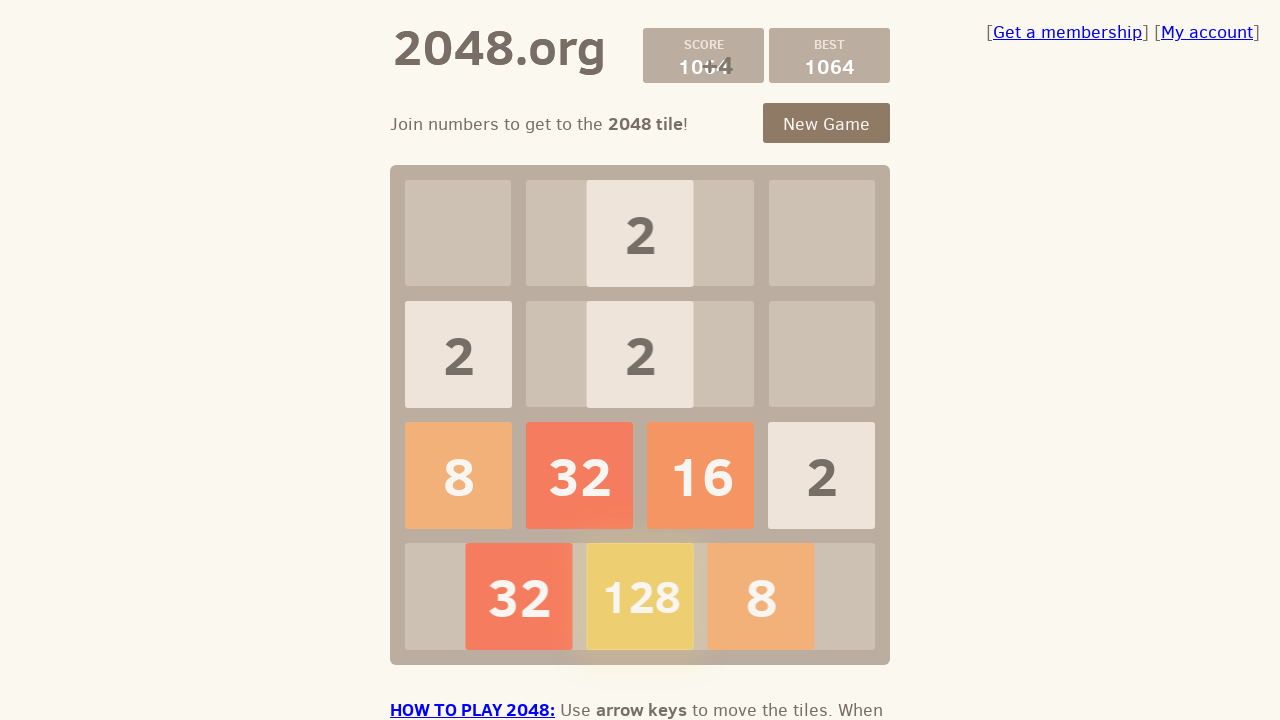

Pressed ArrowUp key
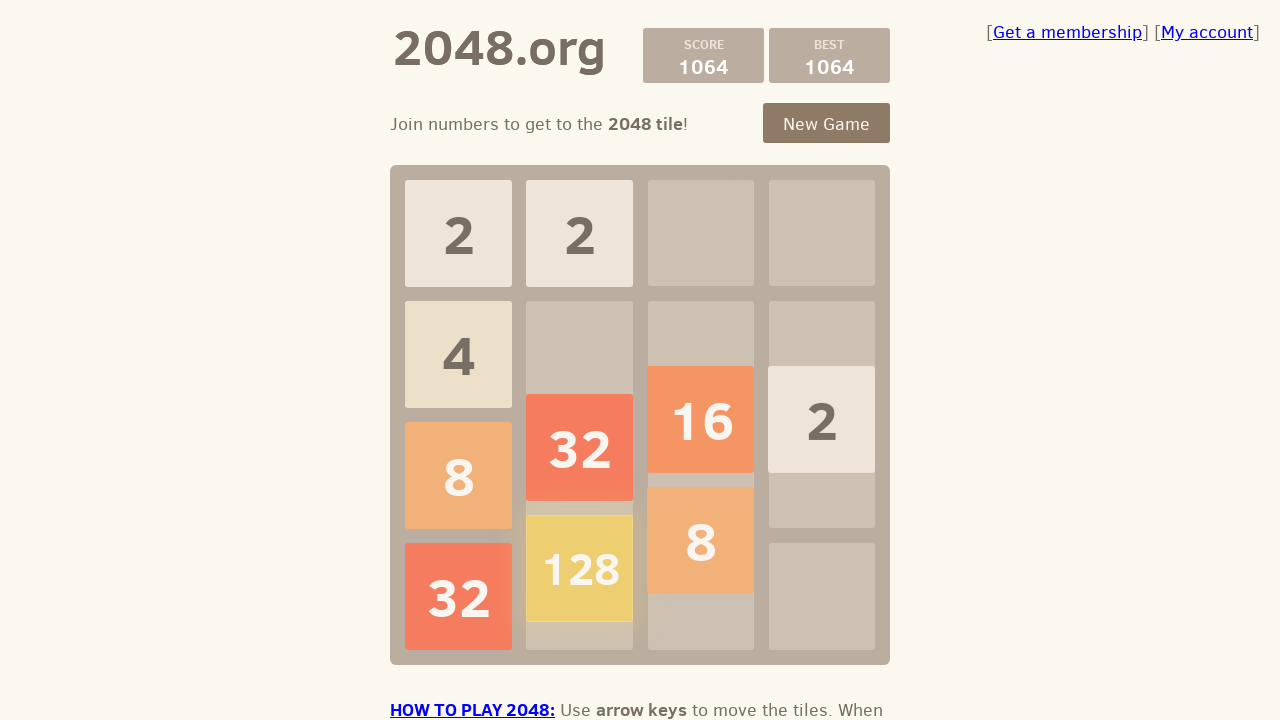

Pressed ArrowDown key
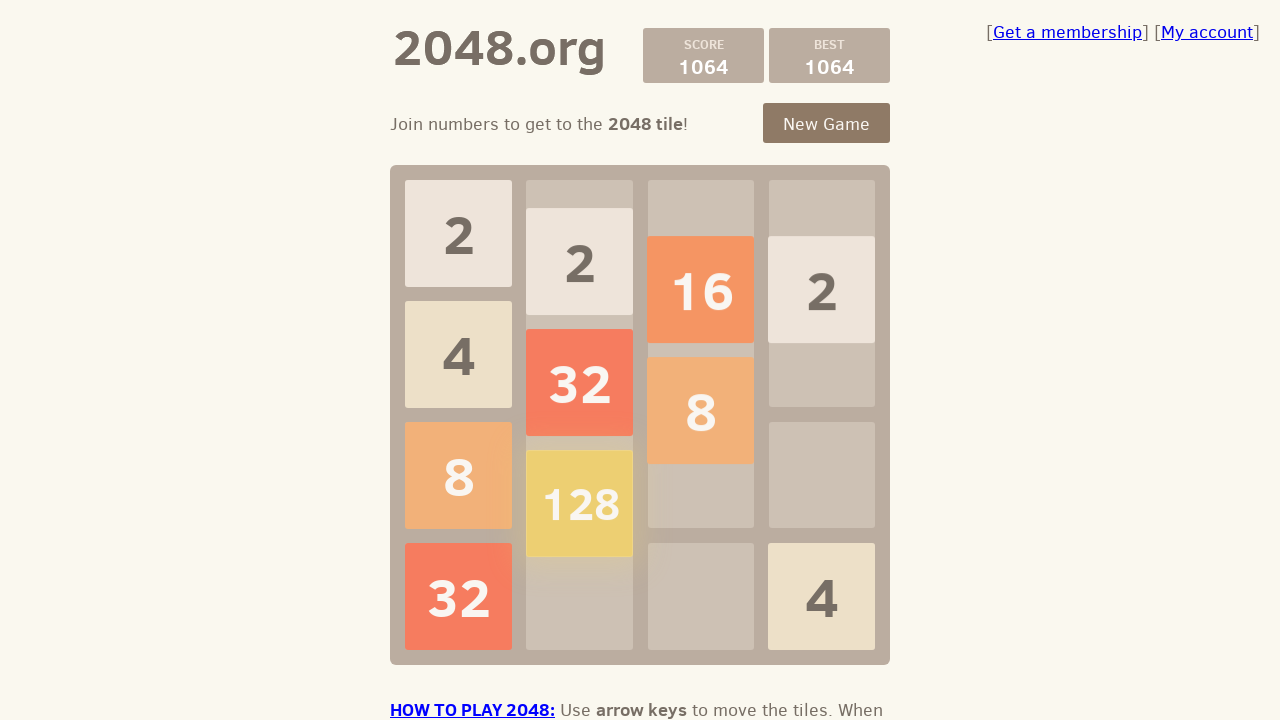

Pressed ArrowRight key
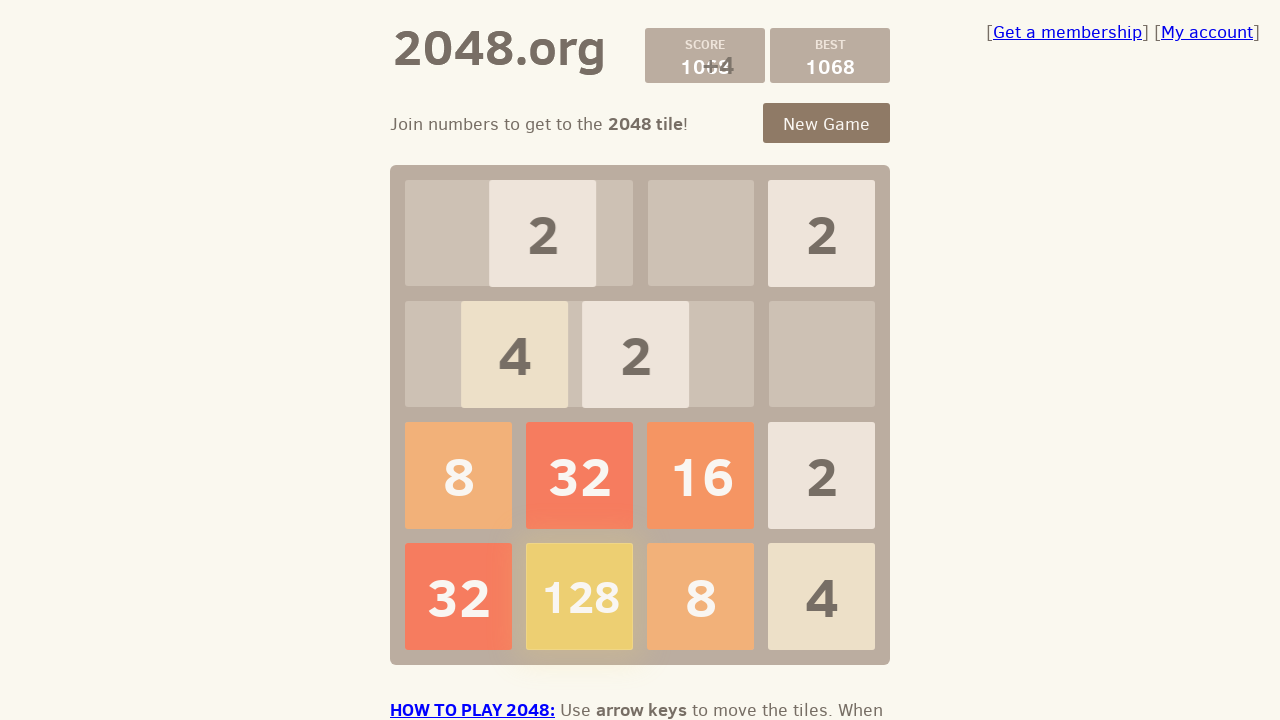

Pressed ArrowLeft key
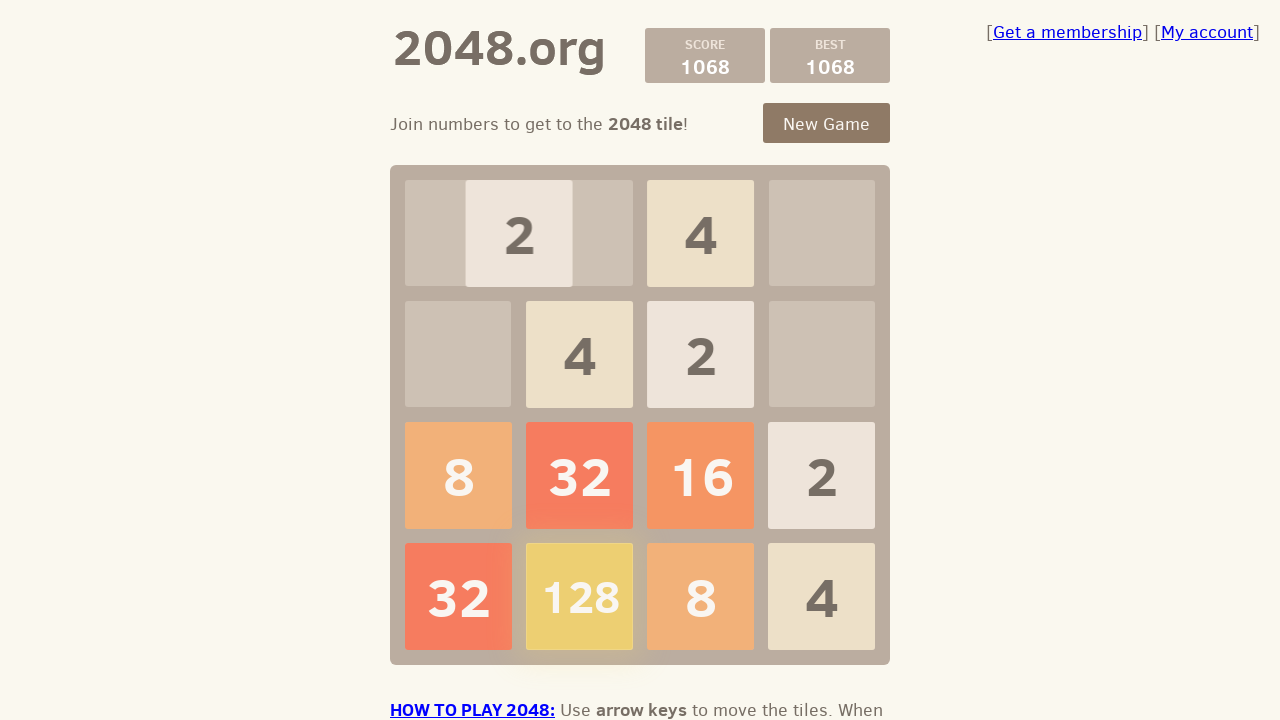

Pressed ArrowUp key
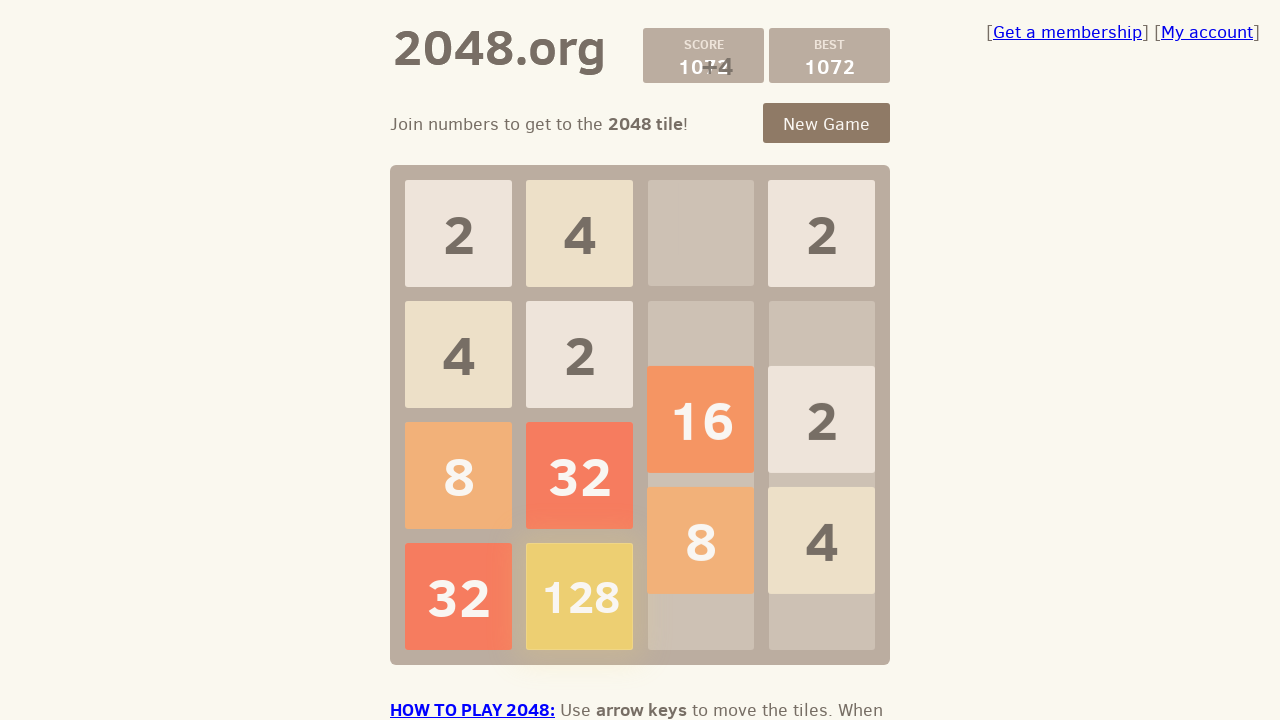

Pressed ArrowDown key
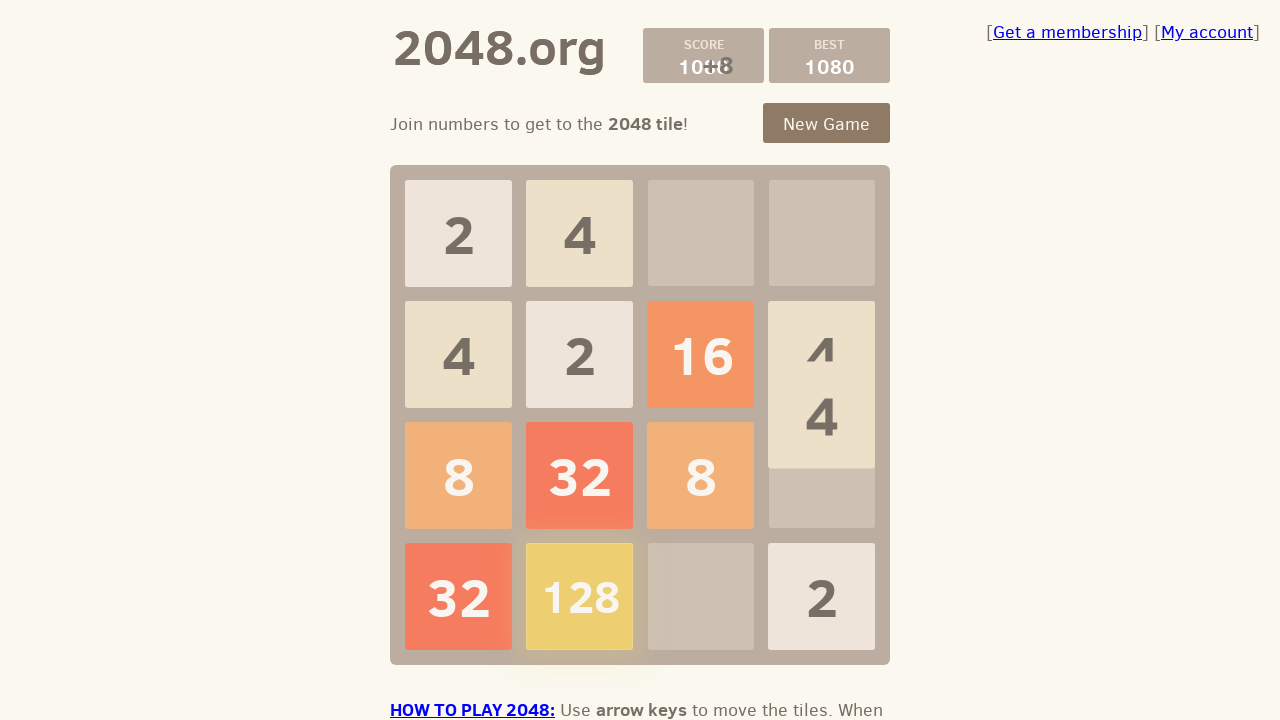

Pressed ArrowRight key
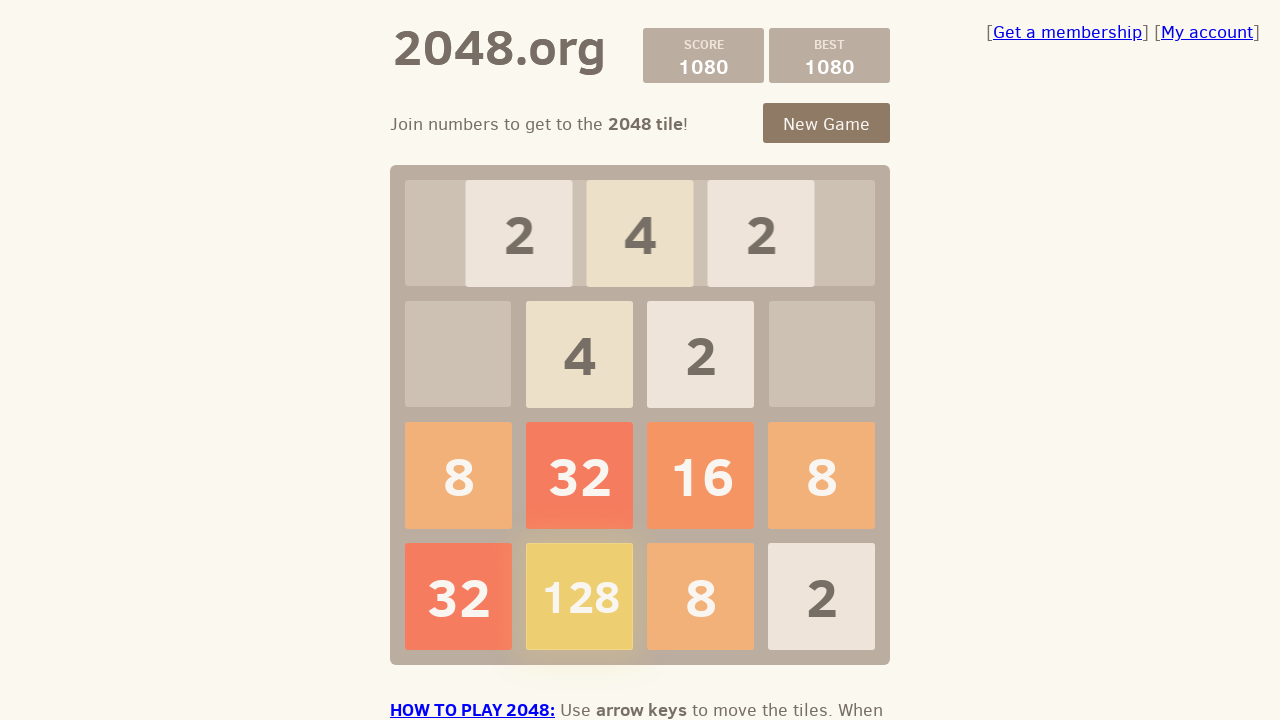

Pressed ArrowLeft key
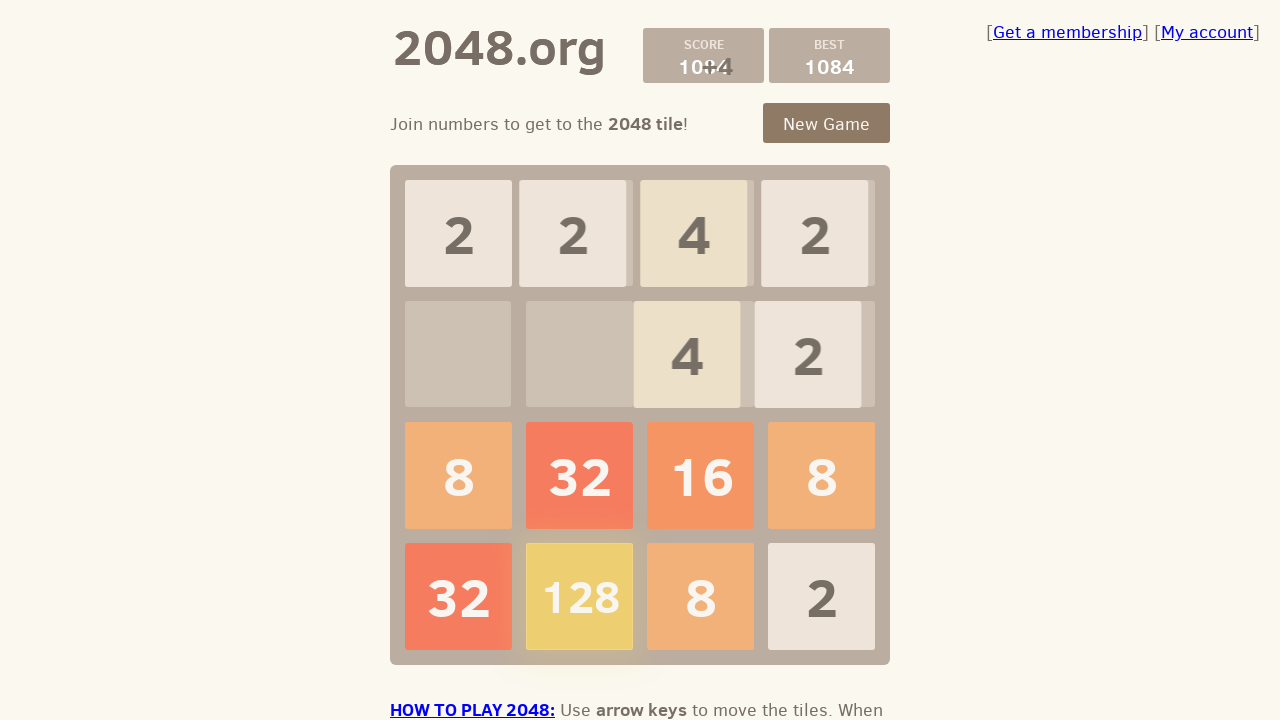

Pressed ArrowUp key
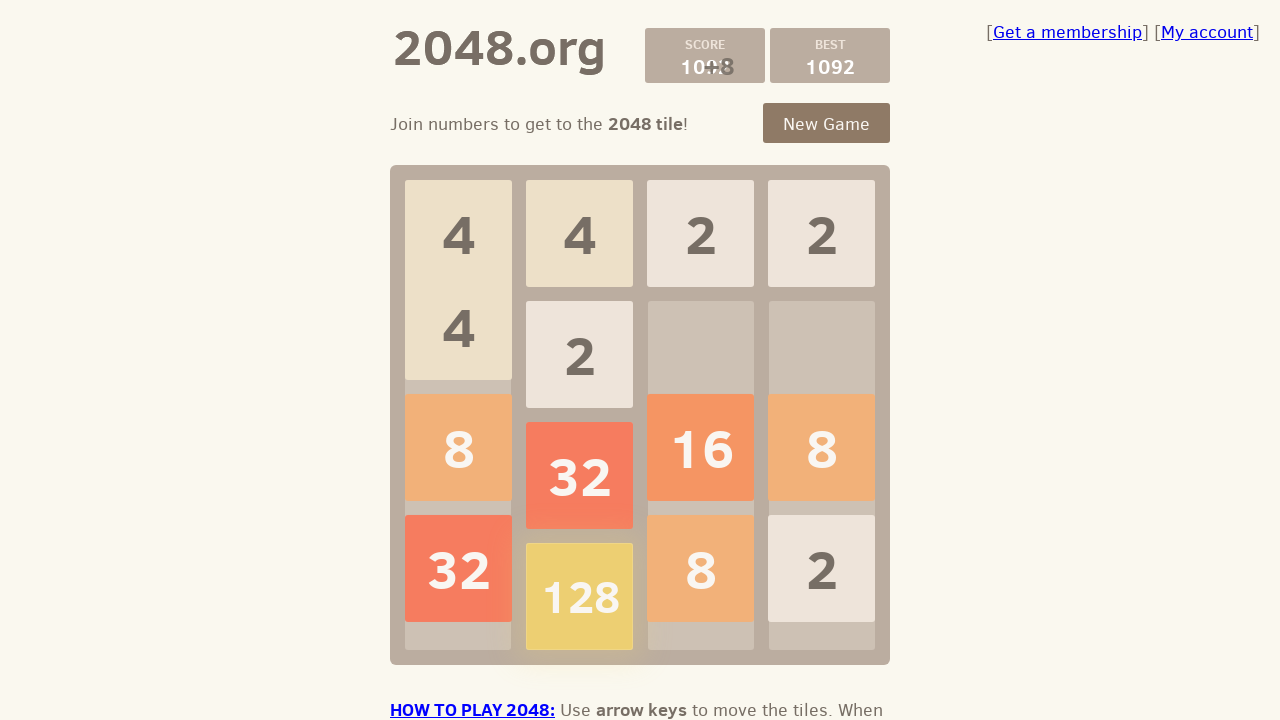

Pressed ArrowDown key
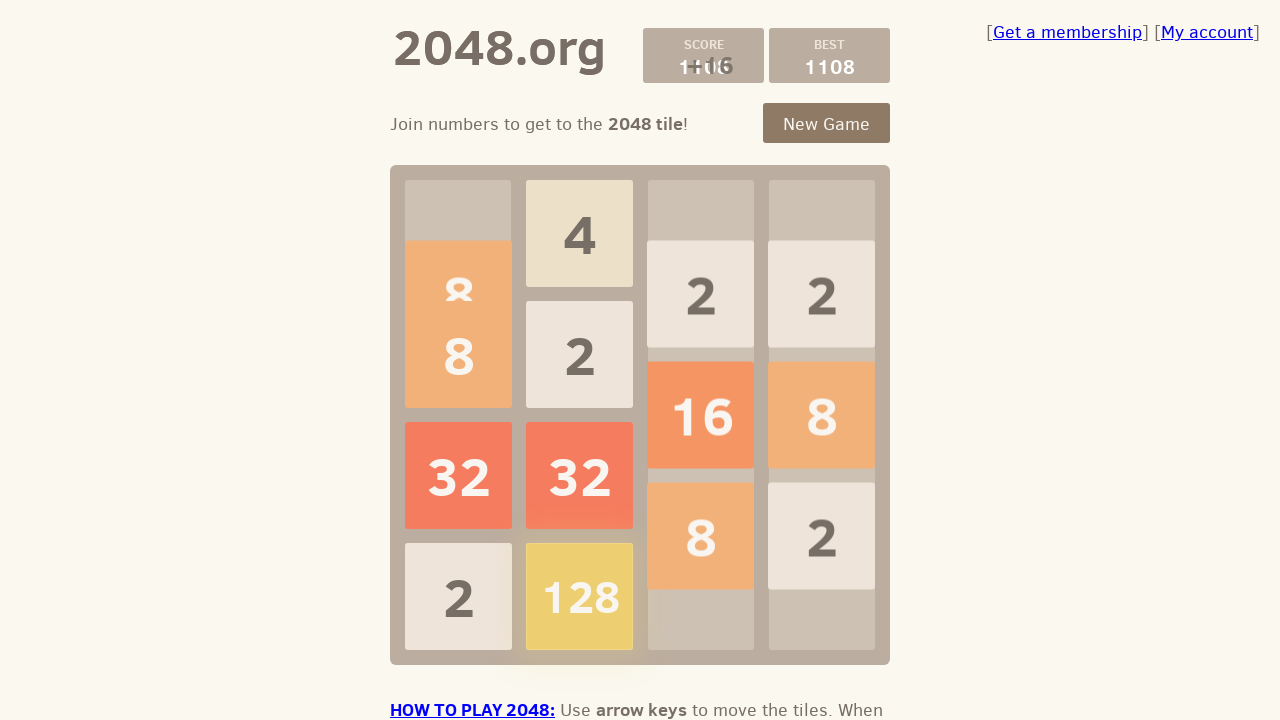

Pressed ArrowRight key
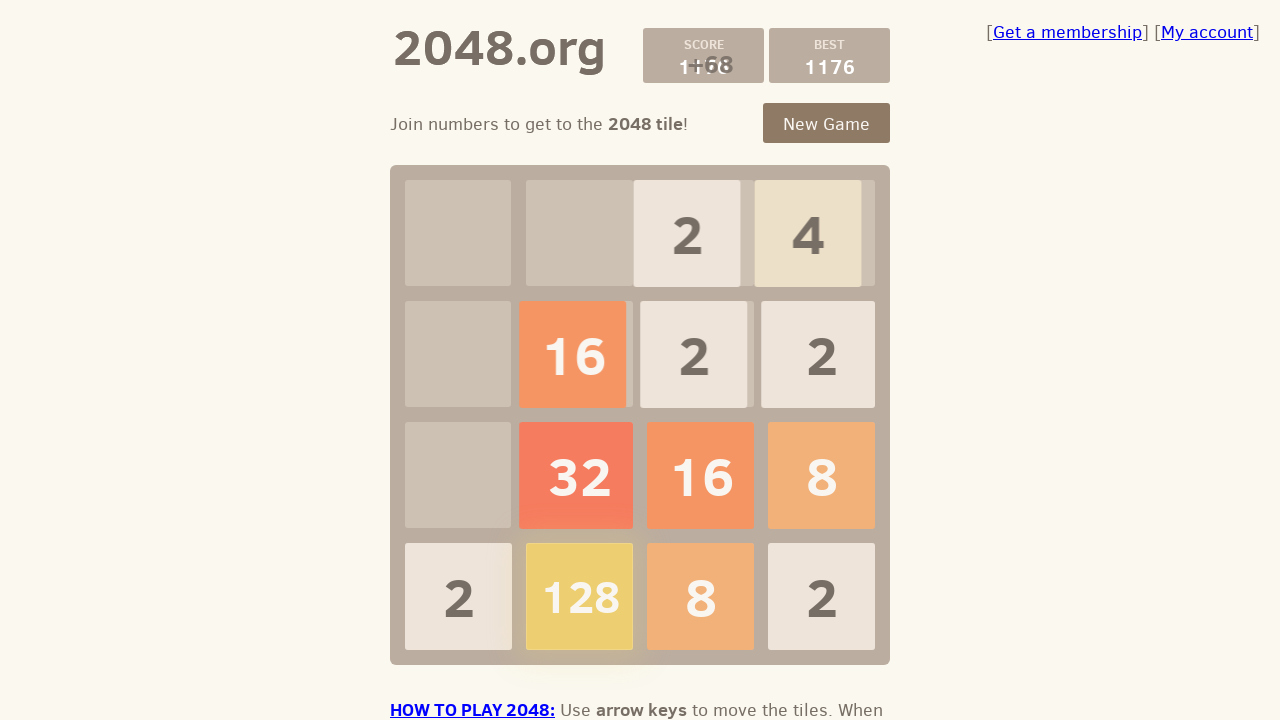

Pressed ArrowLeft key
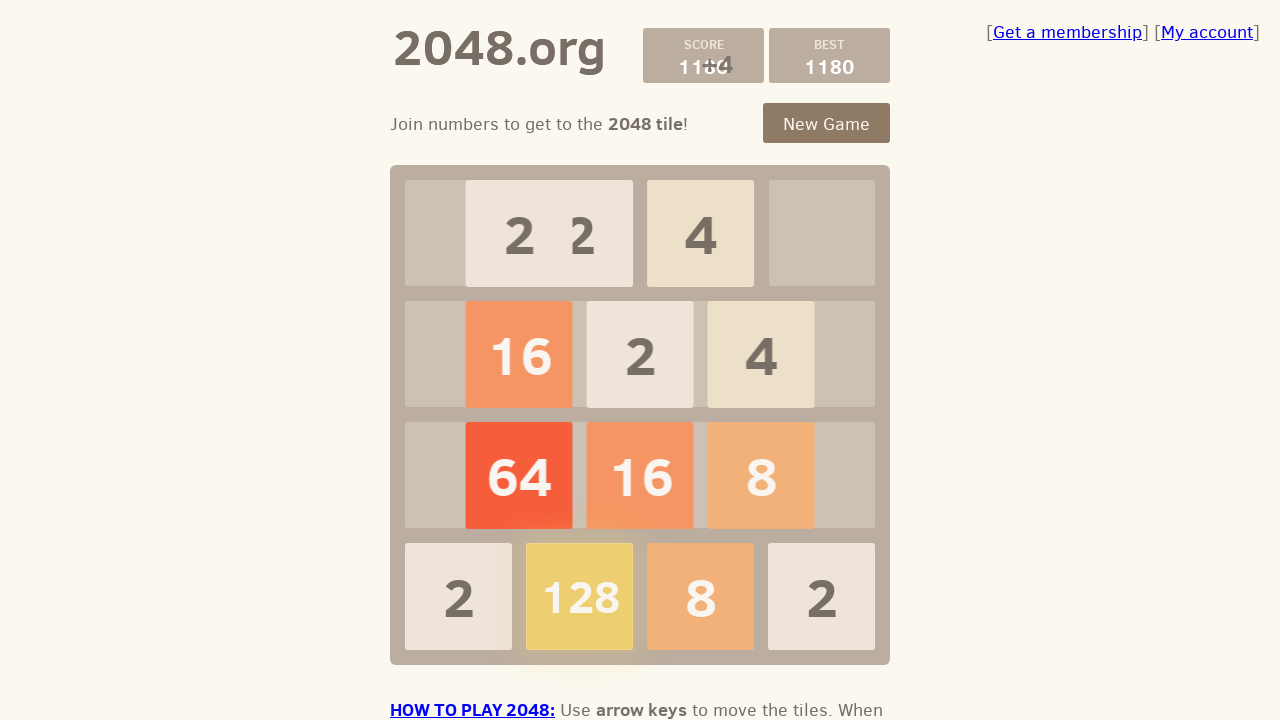

Pressed ArrowUp key
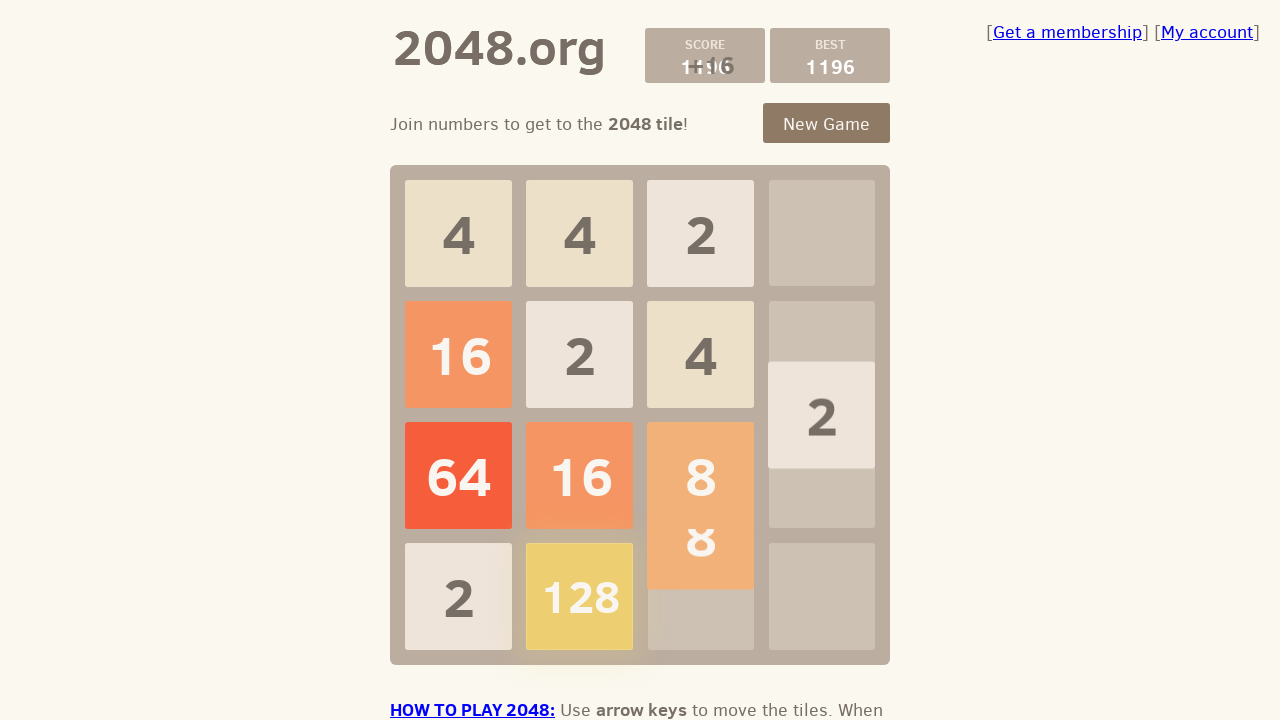

Pressed ArrowDown key
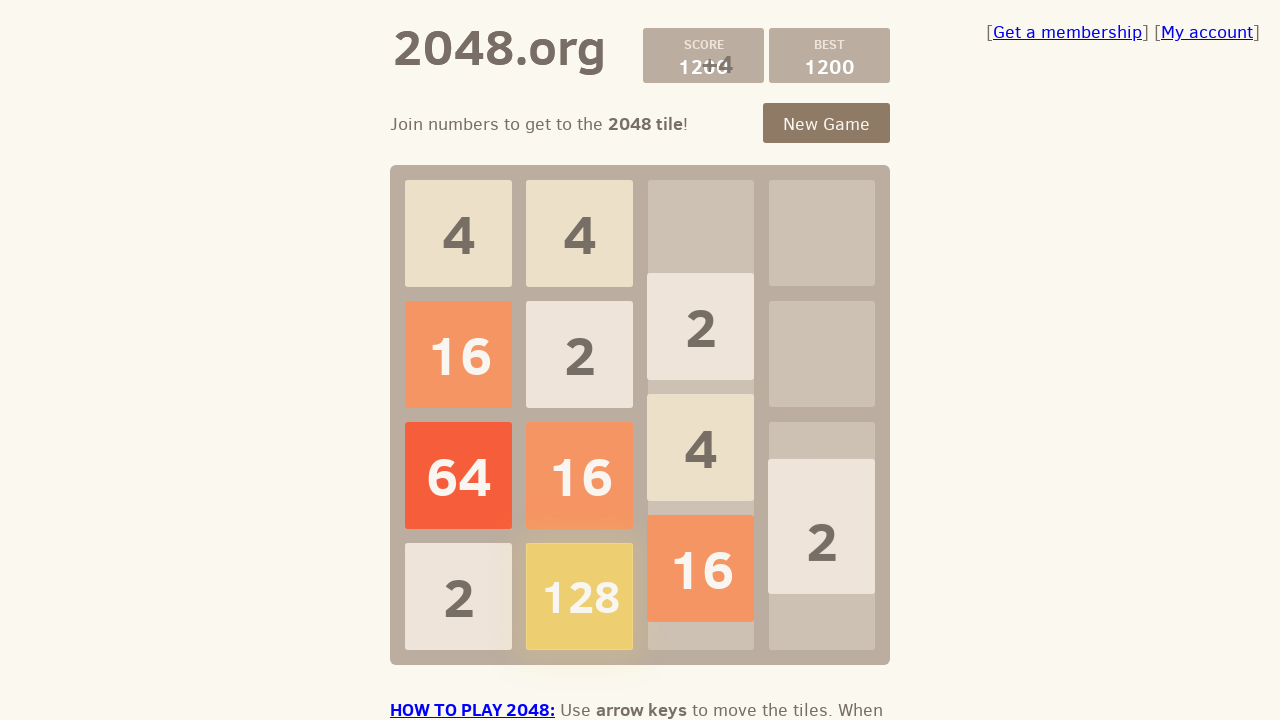

Pressed ArrowRight key
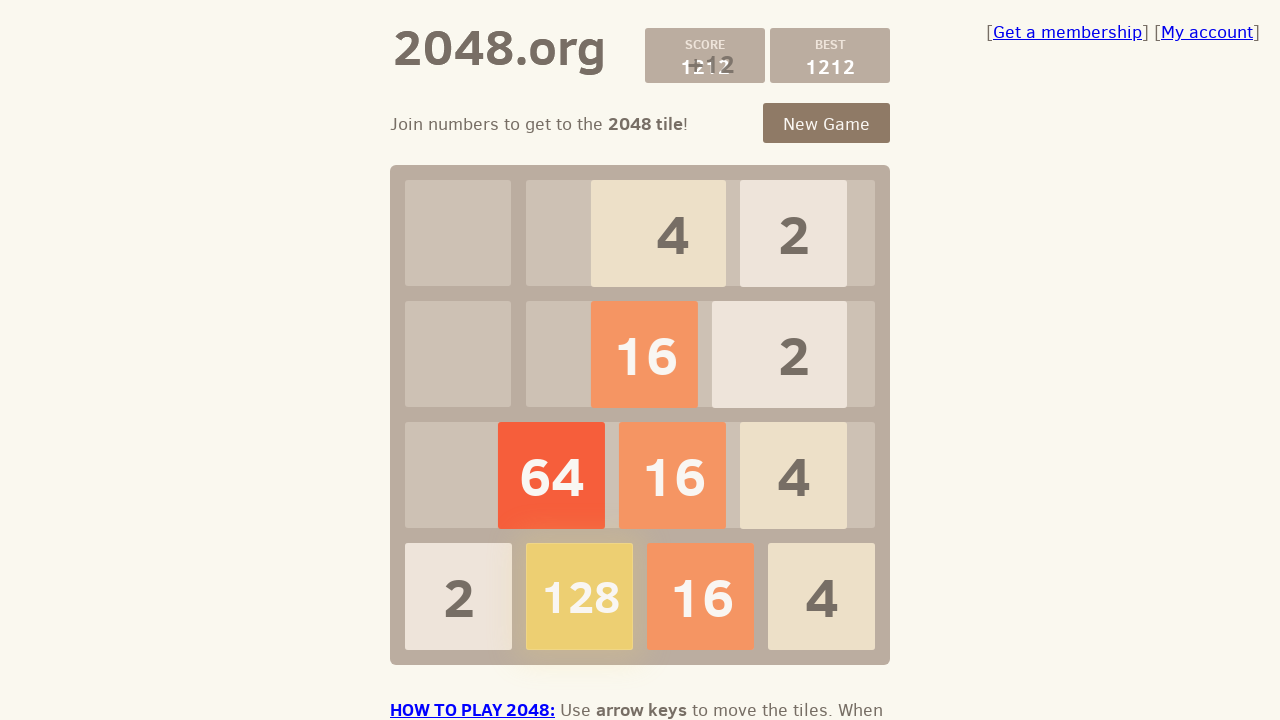

Pressed ArrowLeft key
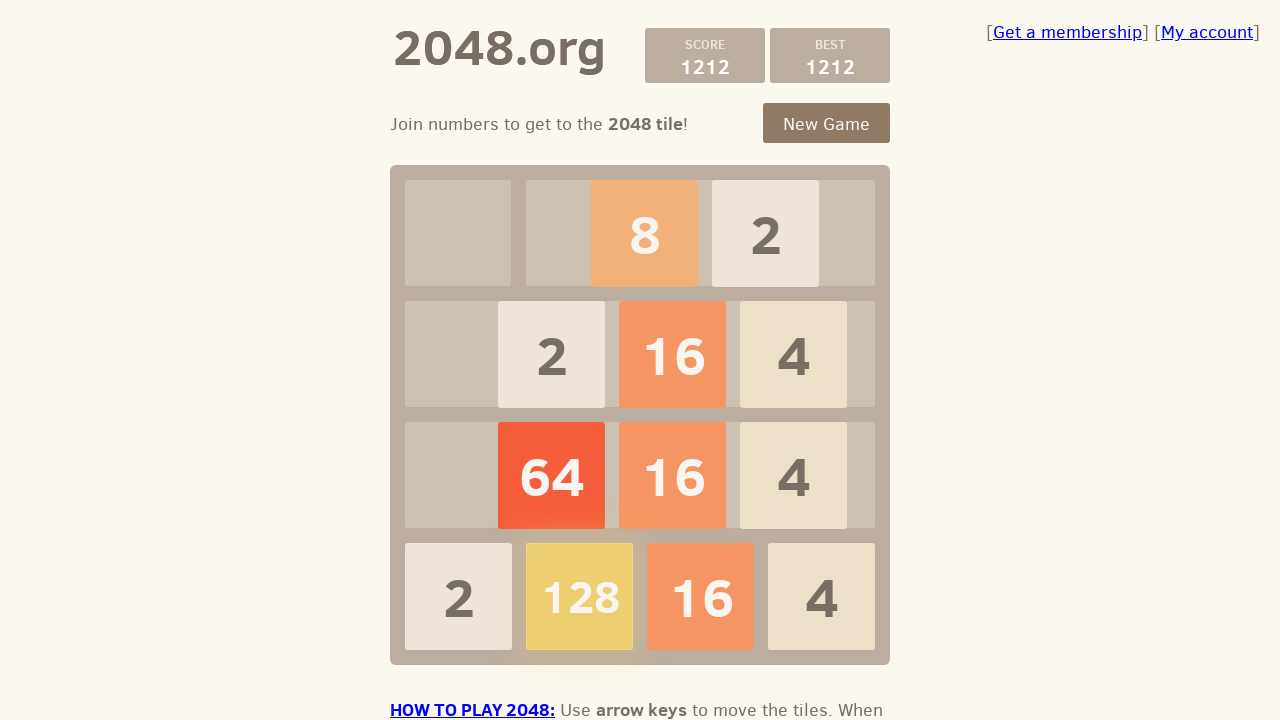

Pressed ArrowUp key
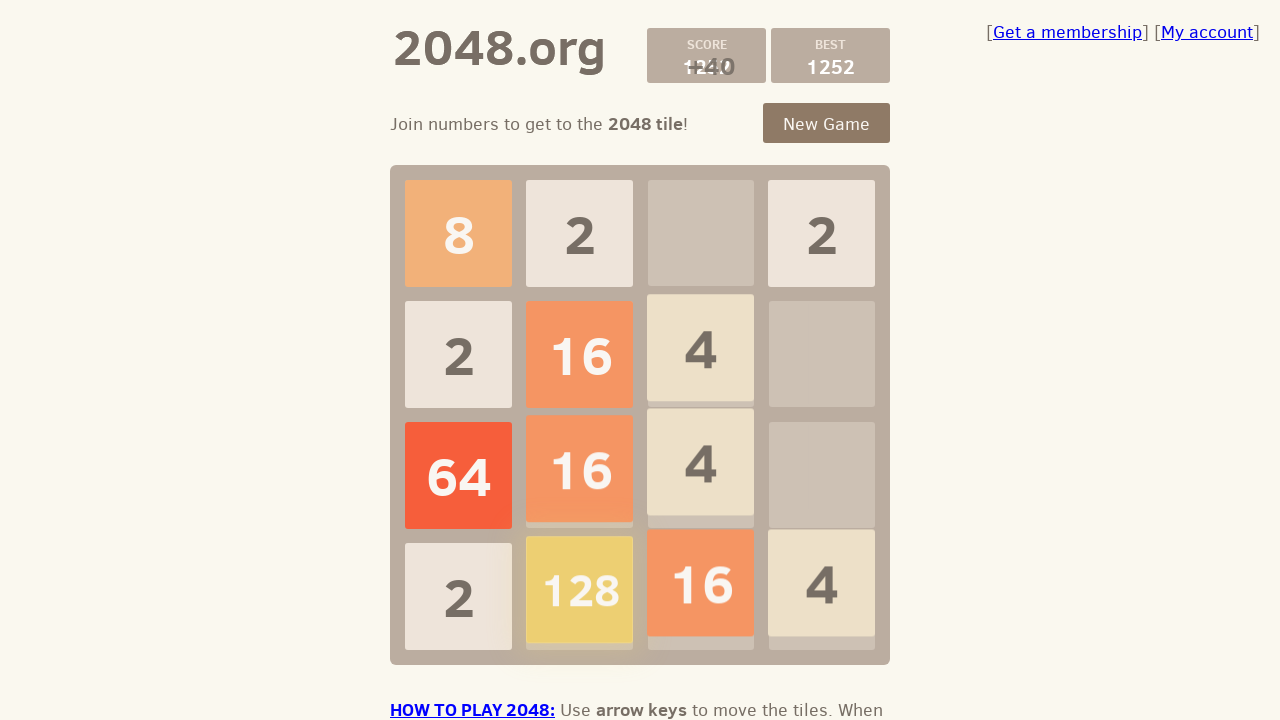

Pressed ArrowDown key
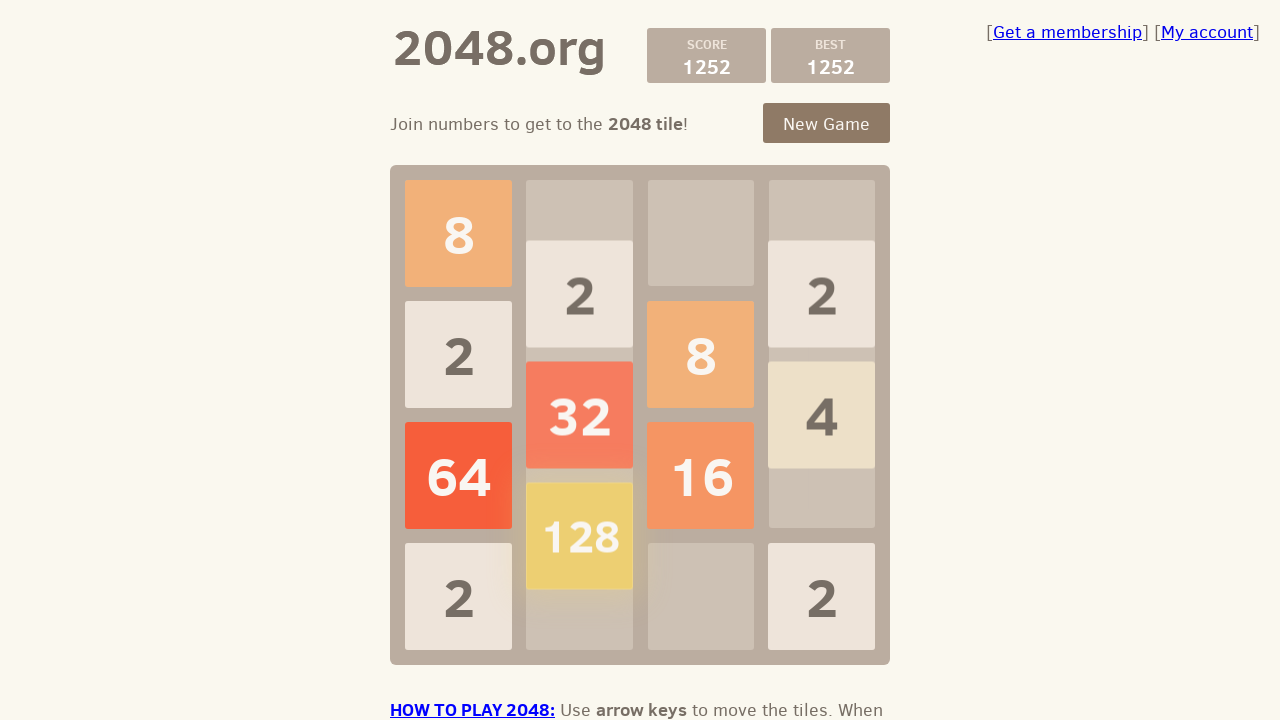

Pressed ArrowRight key
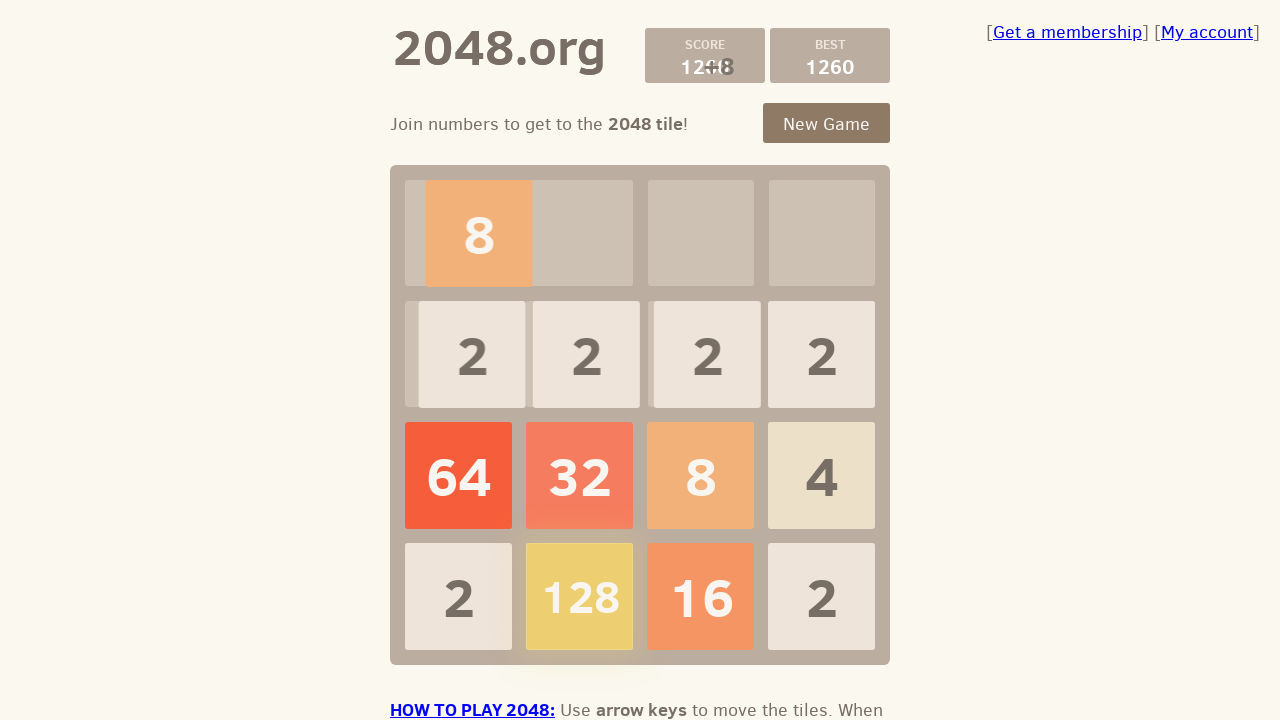

Pressed ArrowLeft key
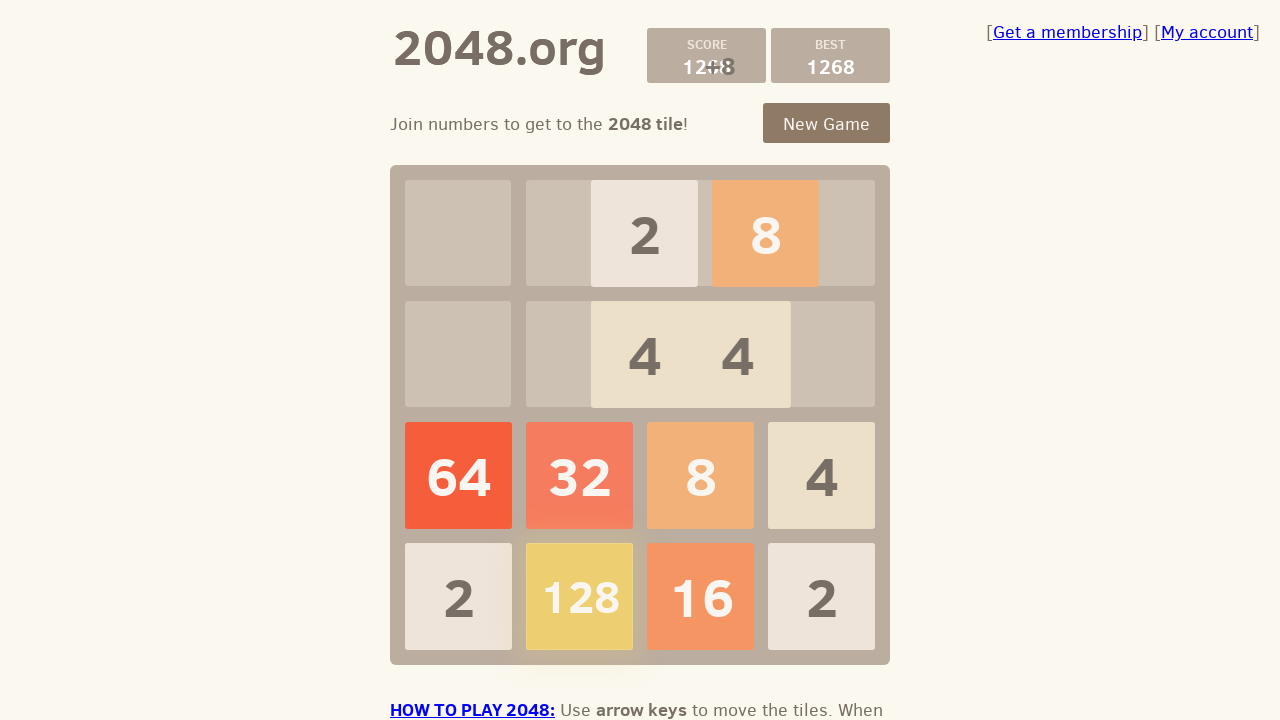

Pressed ArrowUp key
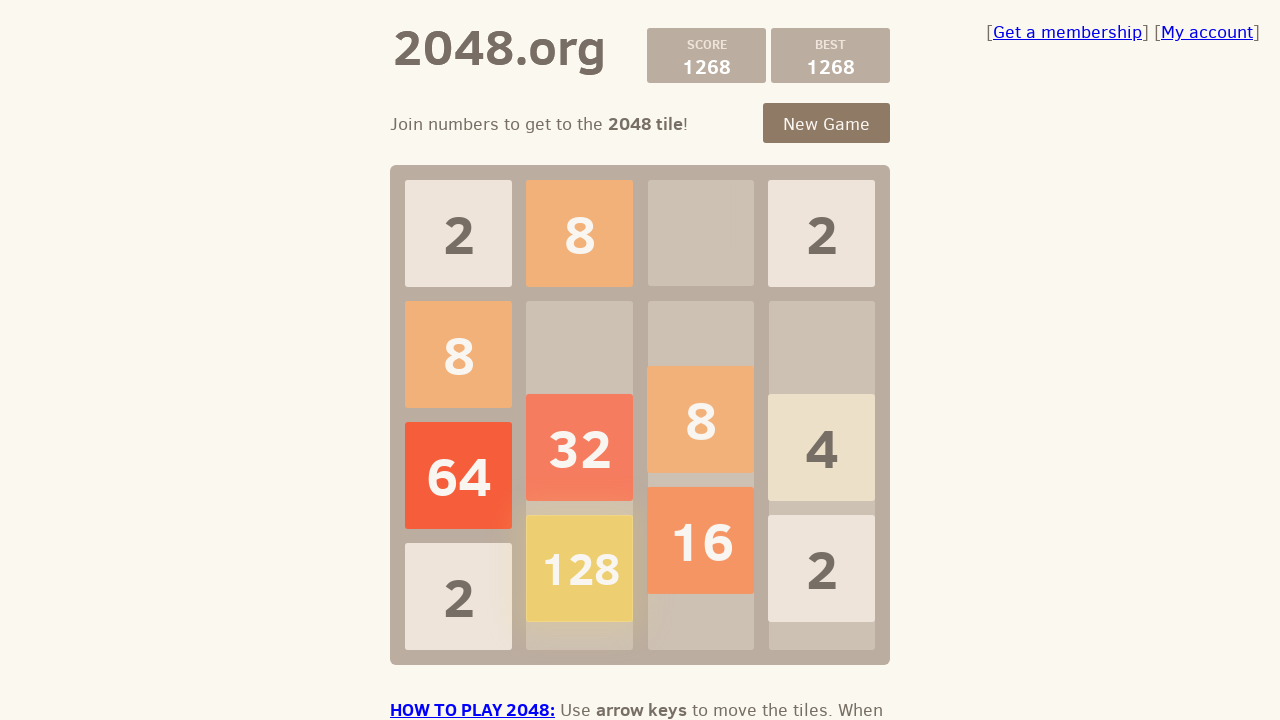

Pressed ArrowDown key
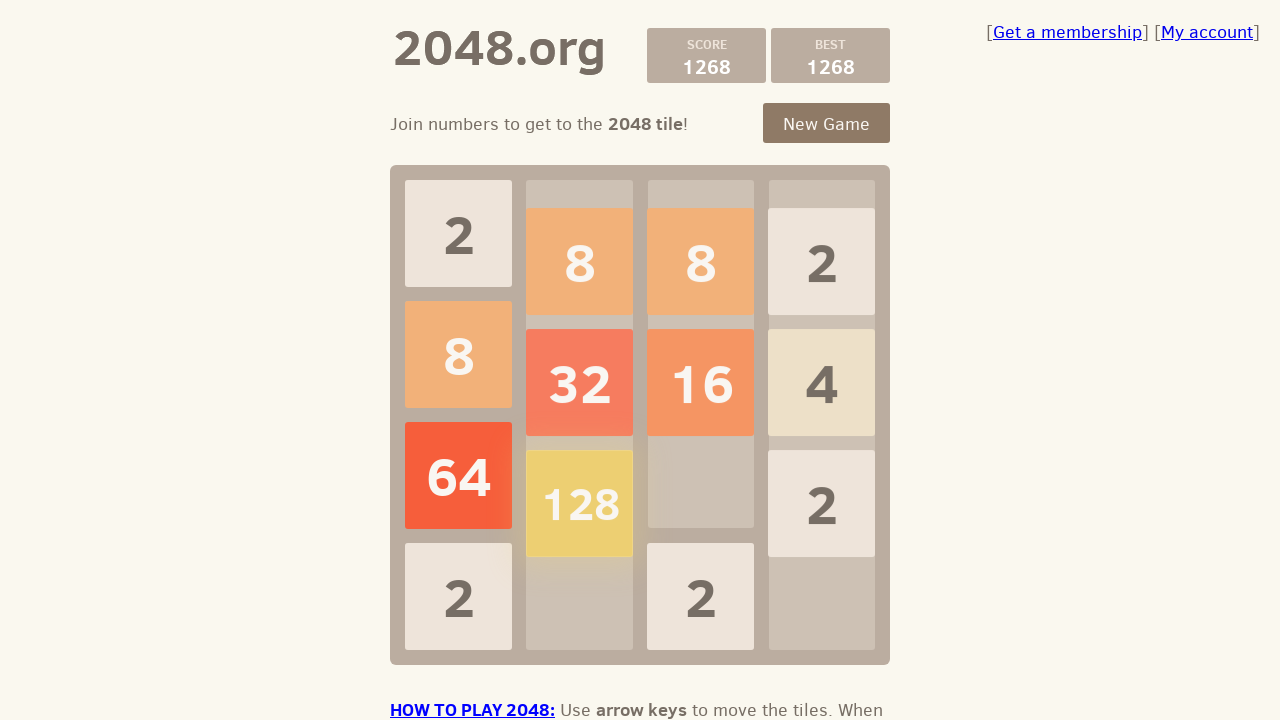

Pressed ArrowRight key
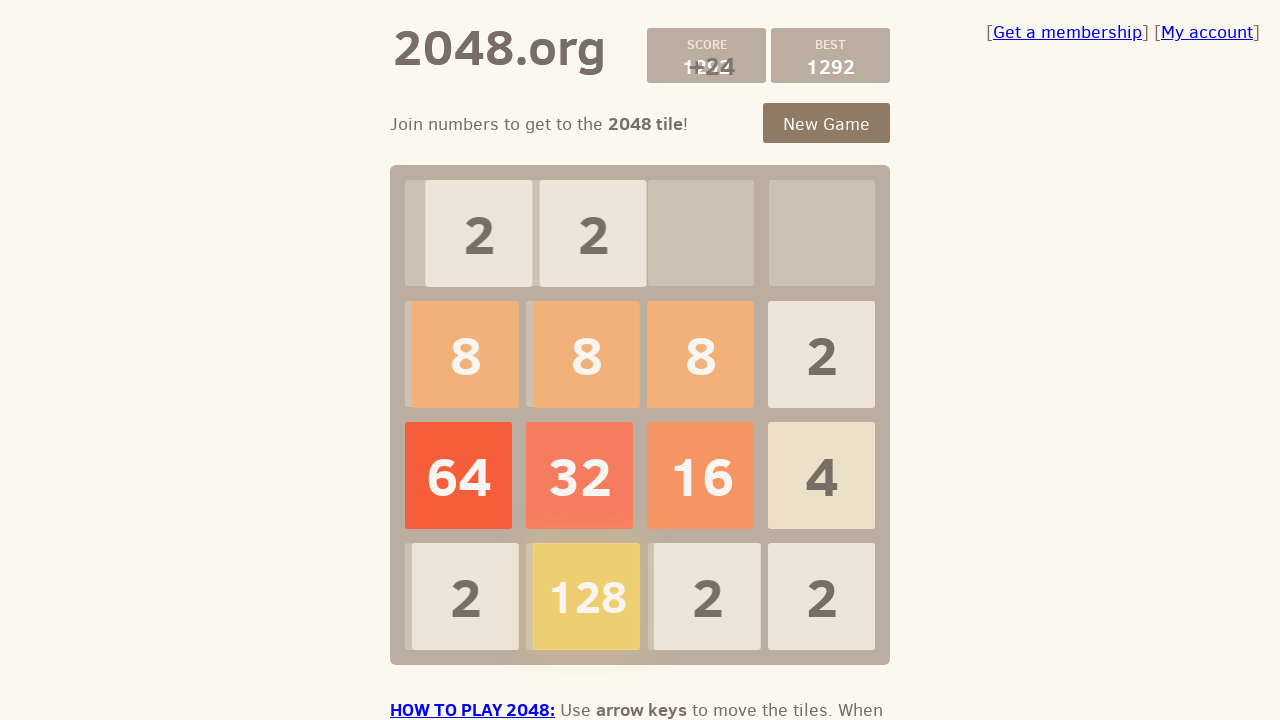

Pressed ArrowLeft key
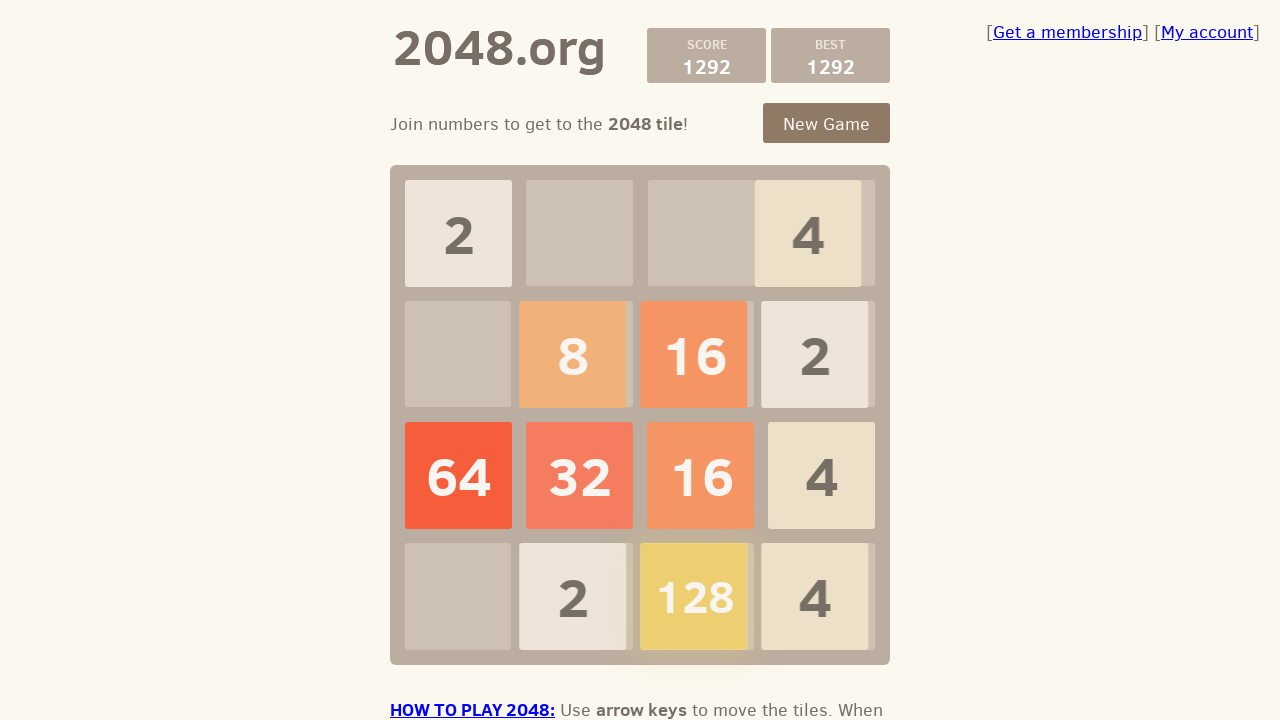

Pressed ArrowUp key
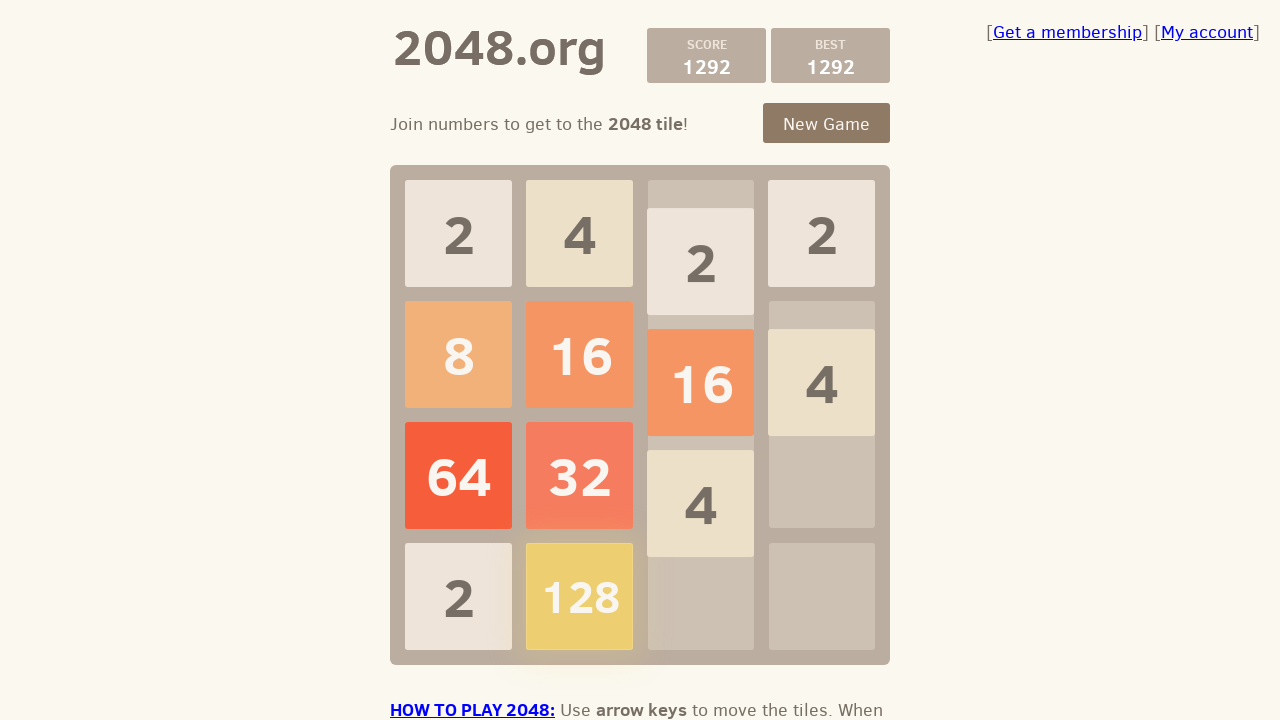

Pressed ArrowDown key
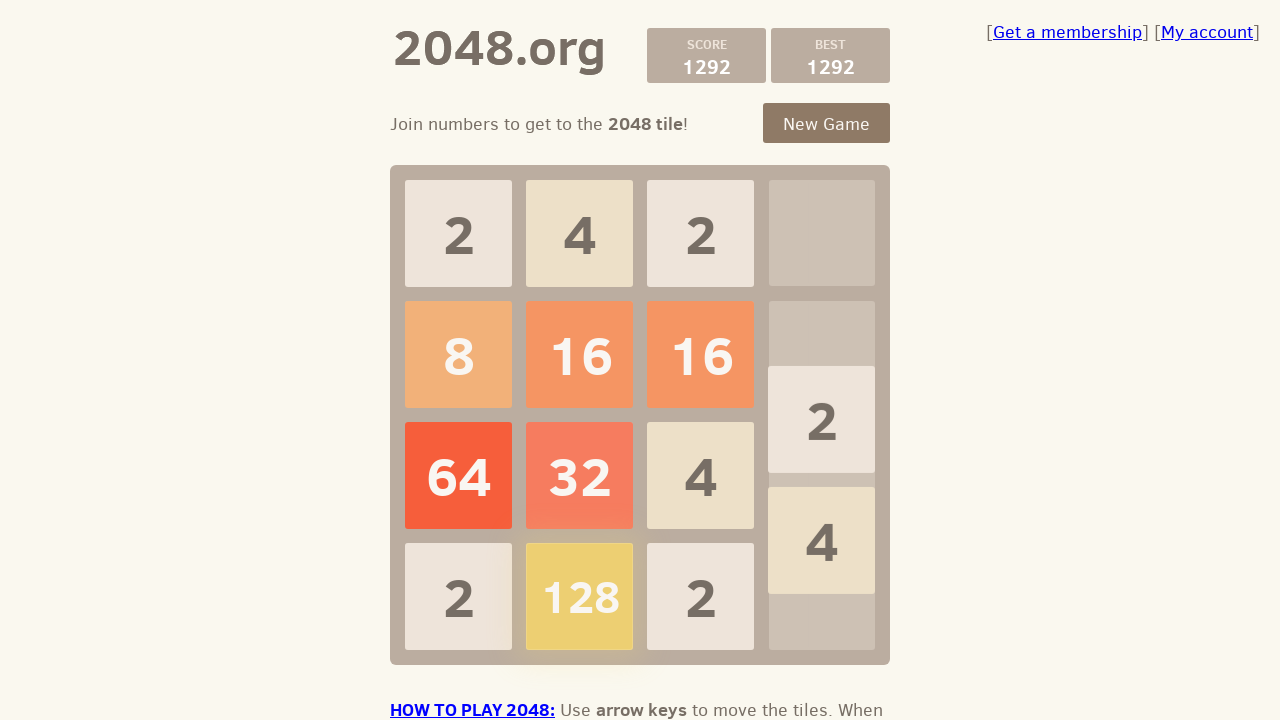

Pressed ArrowRight key
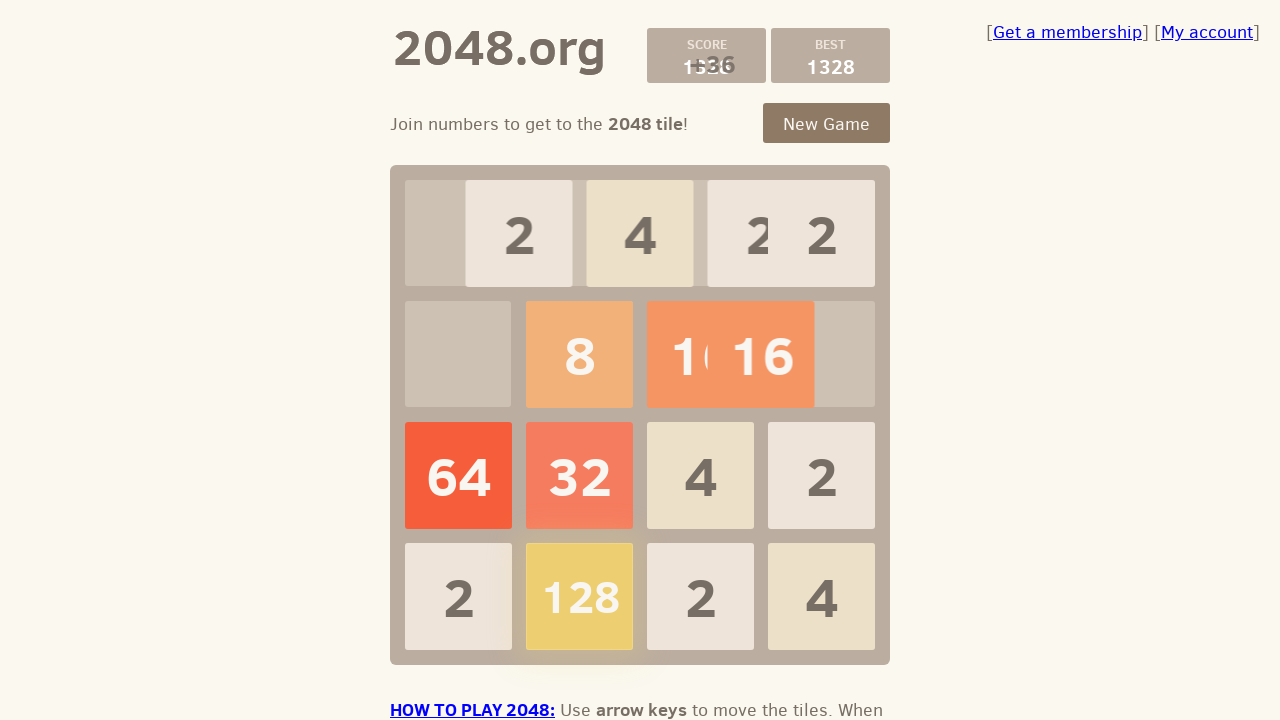

Pressed ArrowLeft key
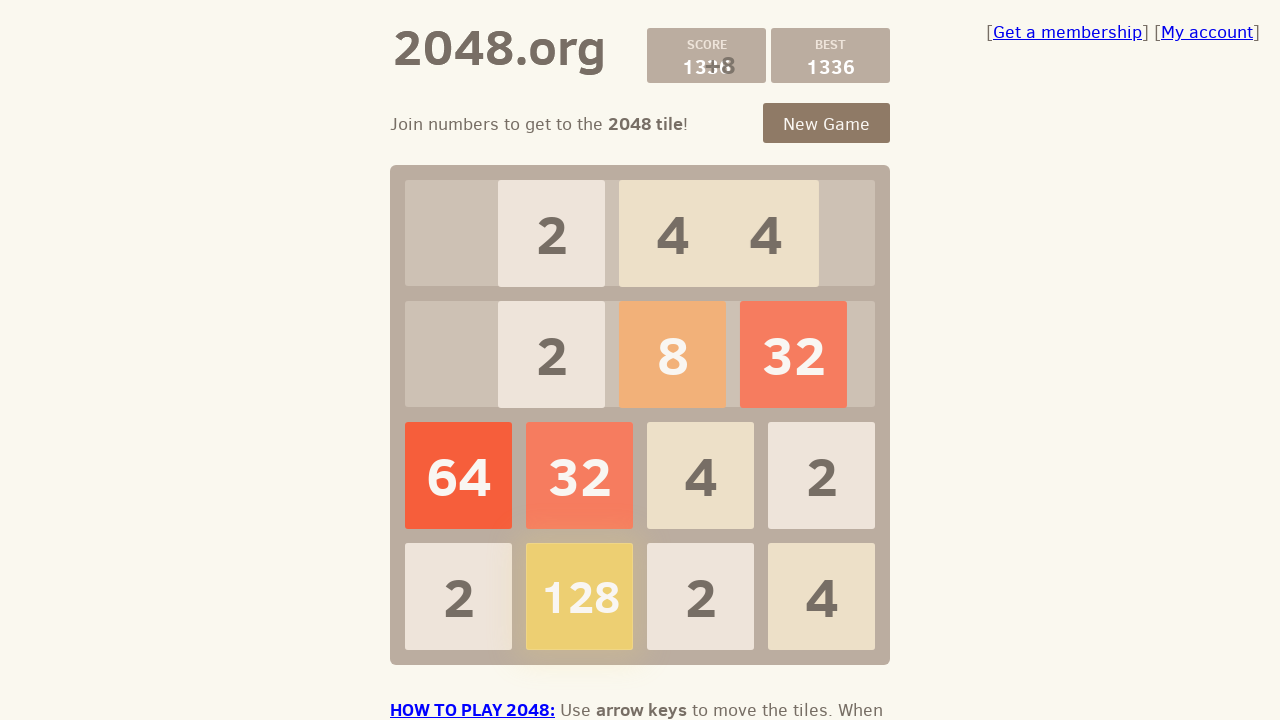

Pressed ArrowUp key
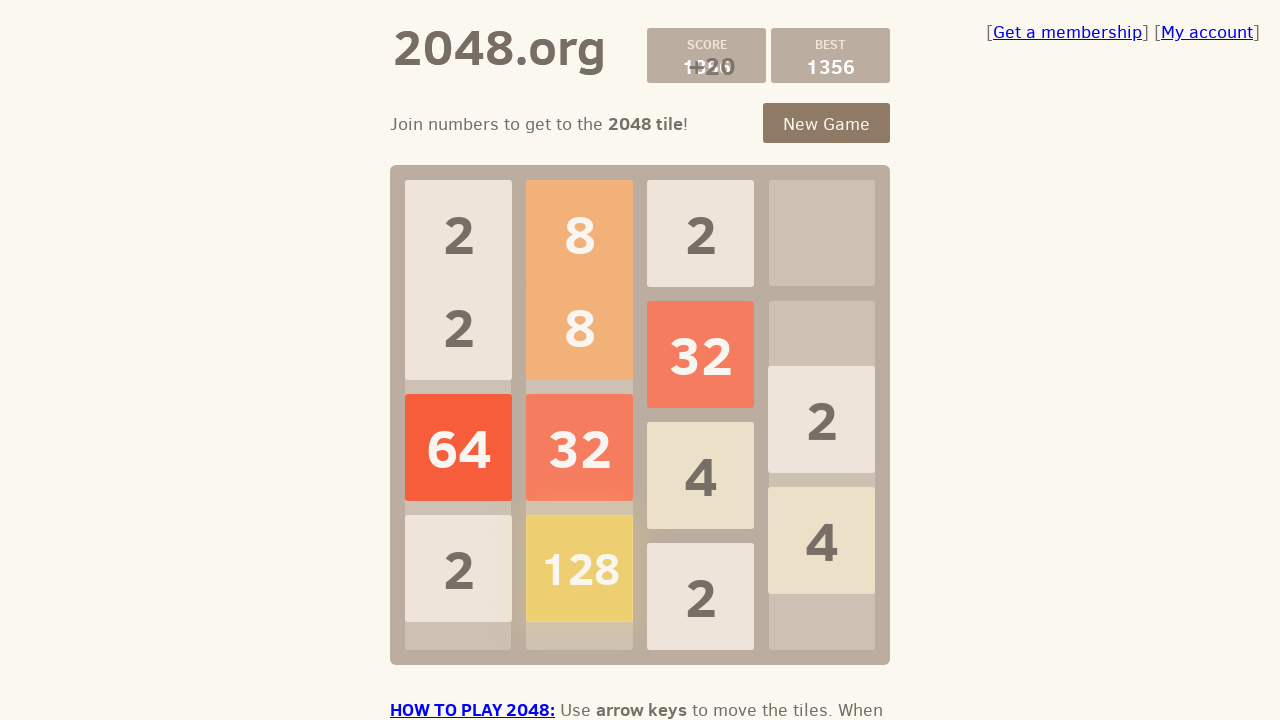

Pressed ArrowDown key
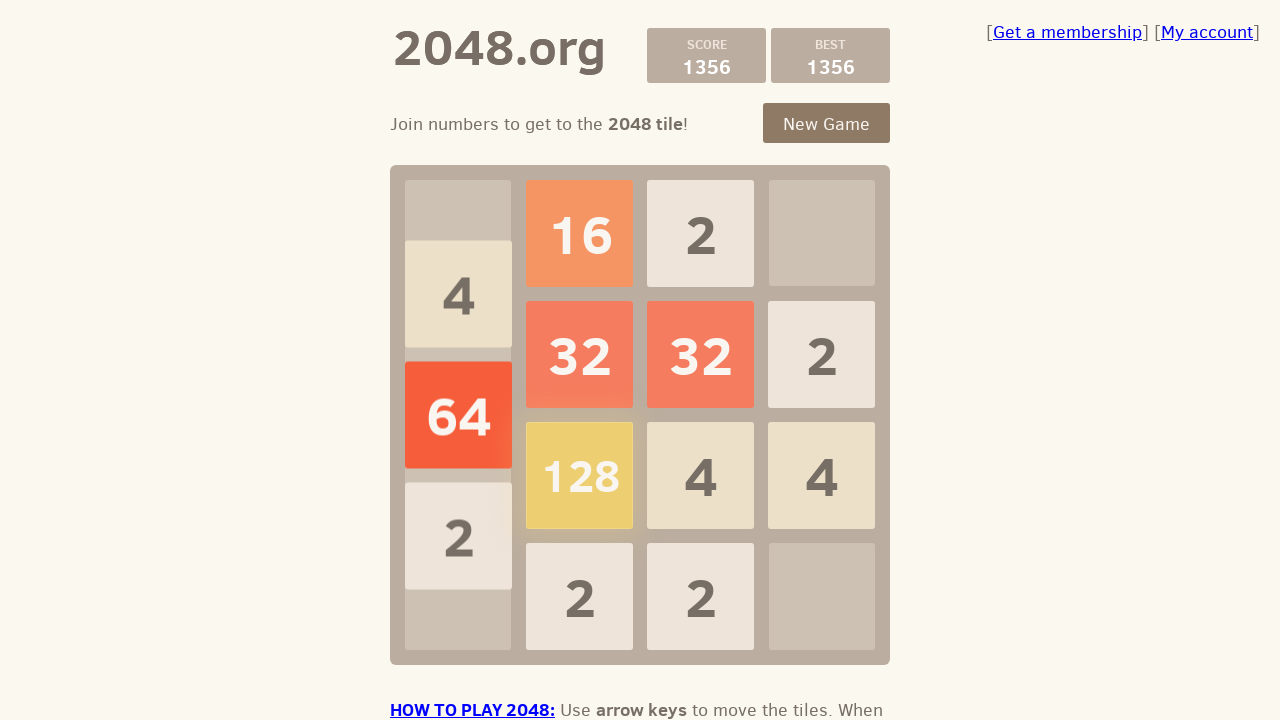

Pressed ArrowRight key
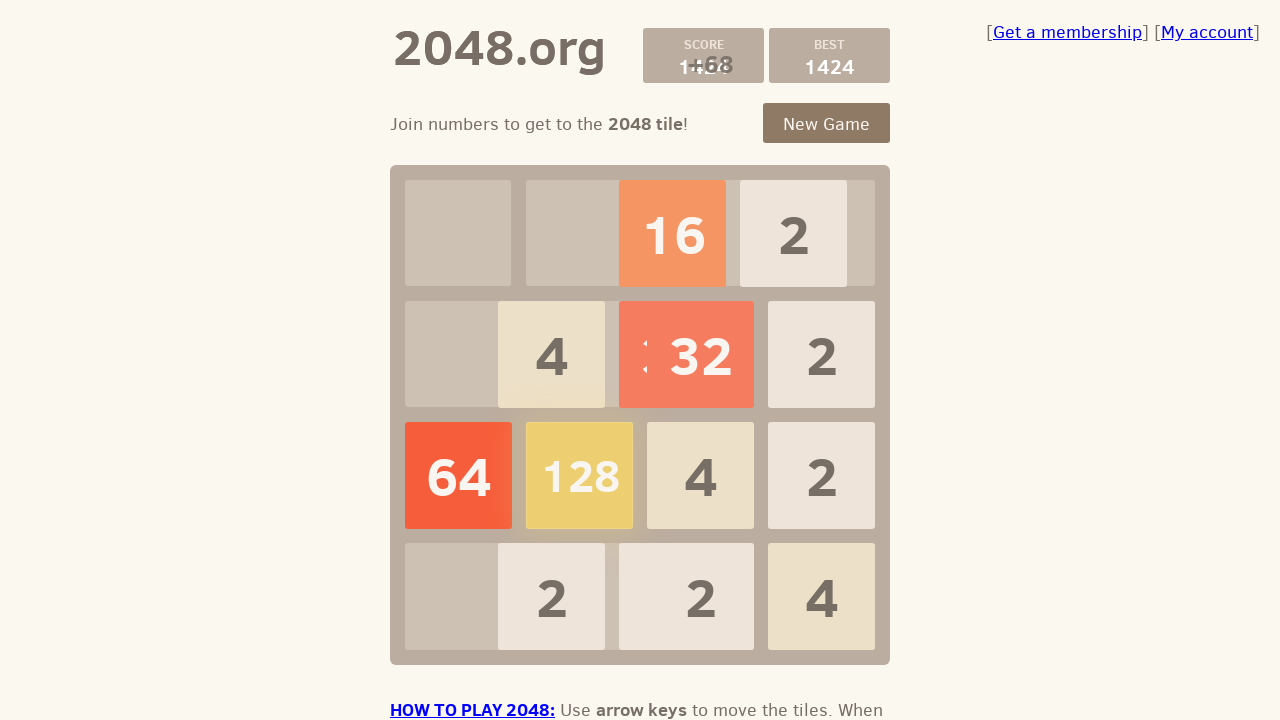

Pressed ArrowLeft key
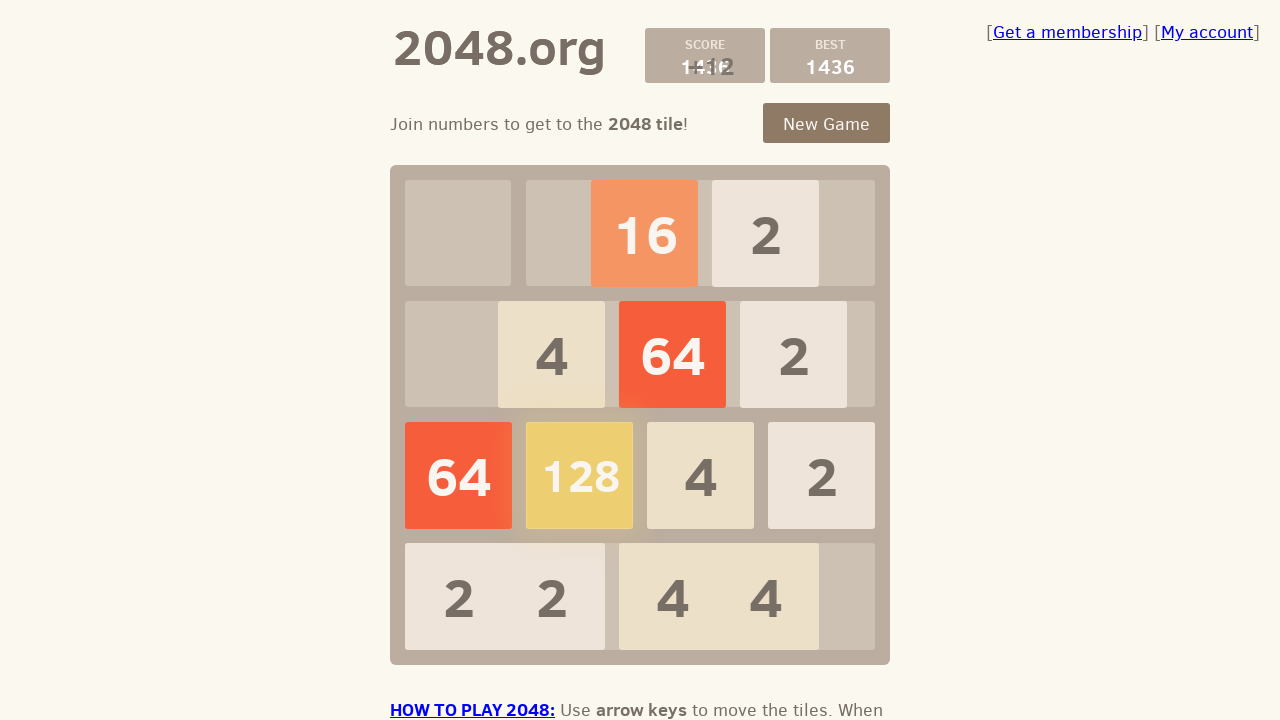

Pressed ArrowUp key
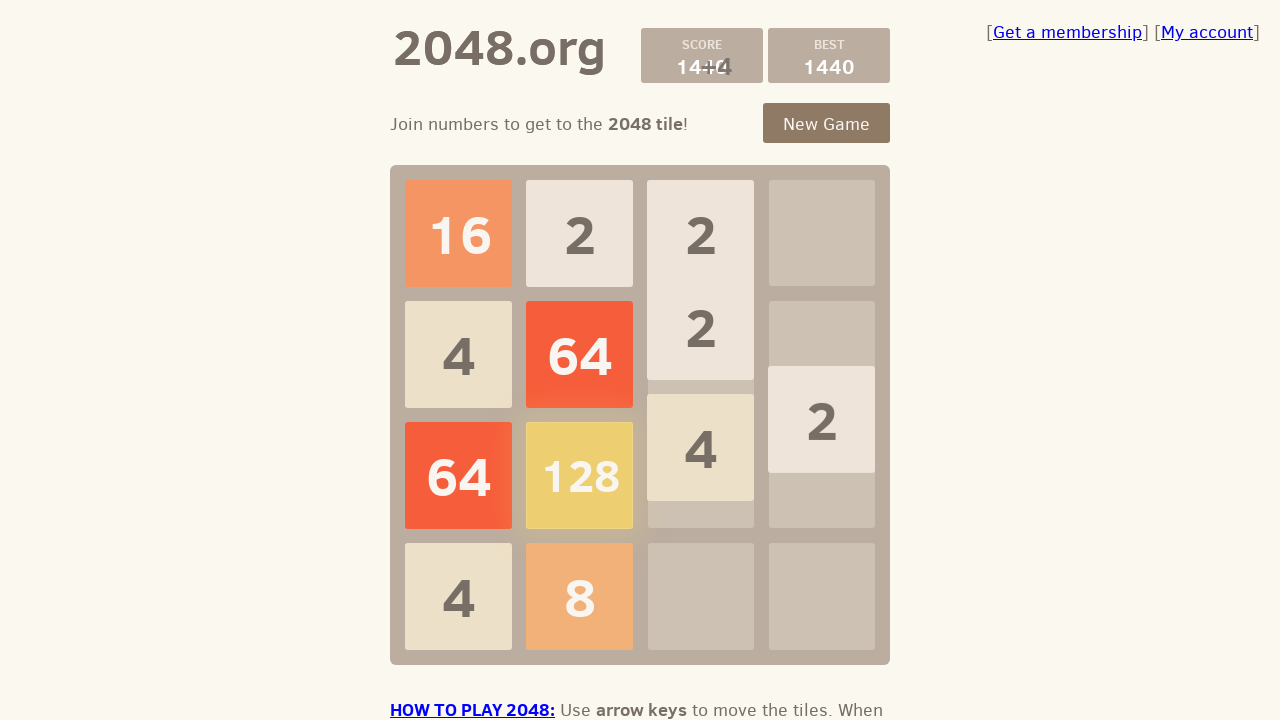

Pressed ArrowDown key
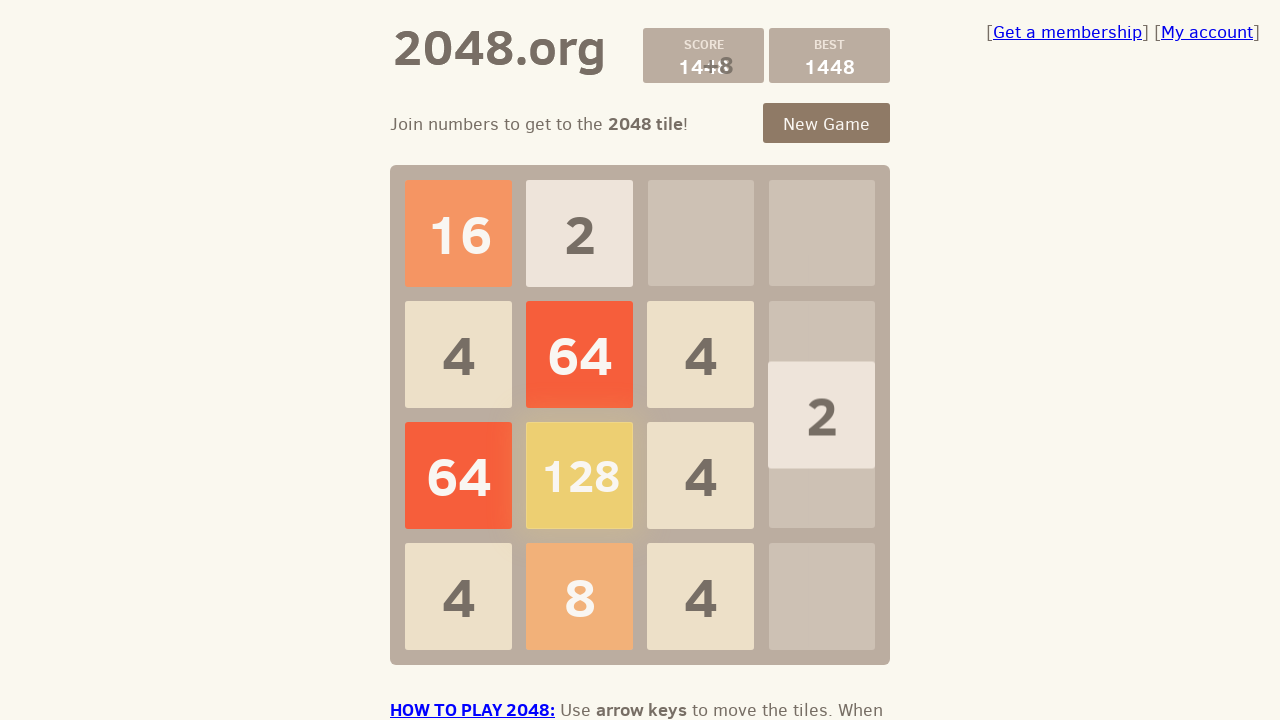

Pressed ArrowRight key
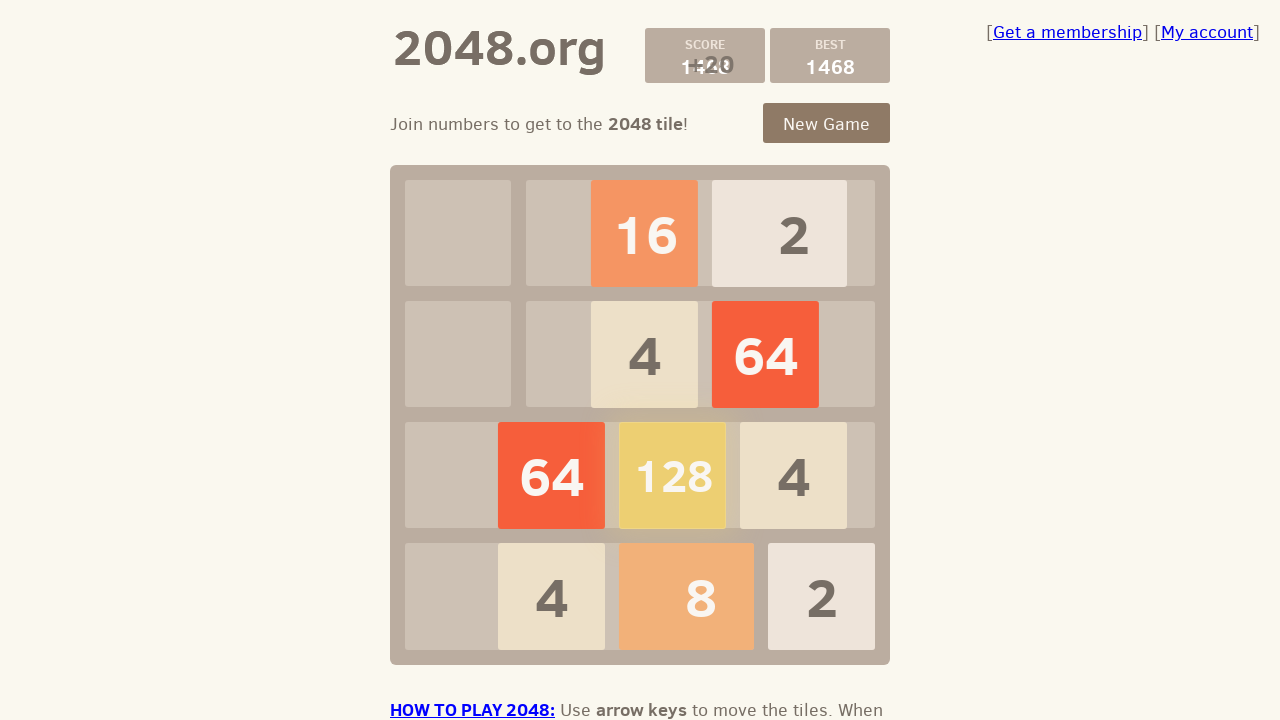

Pressed ArrowLeft key
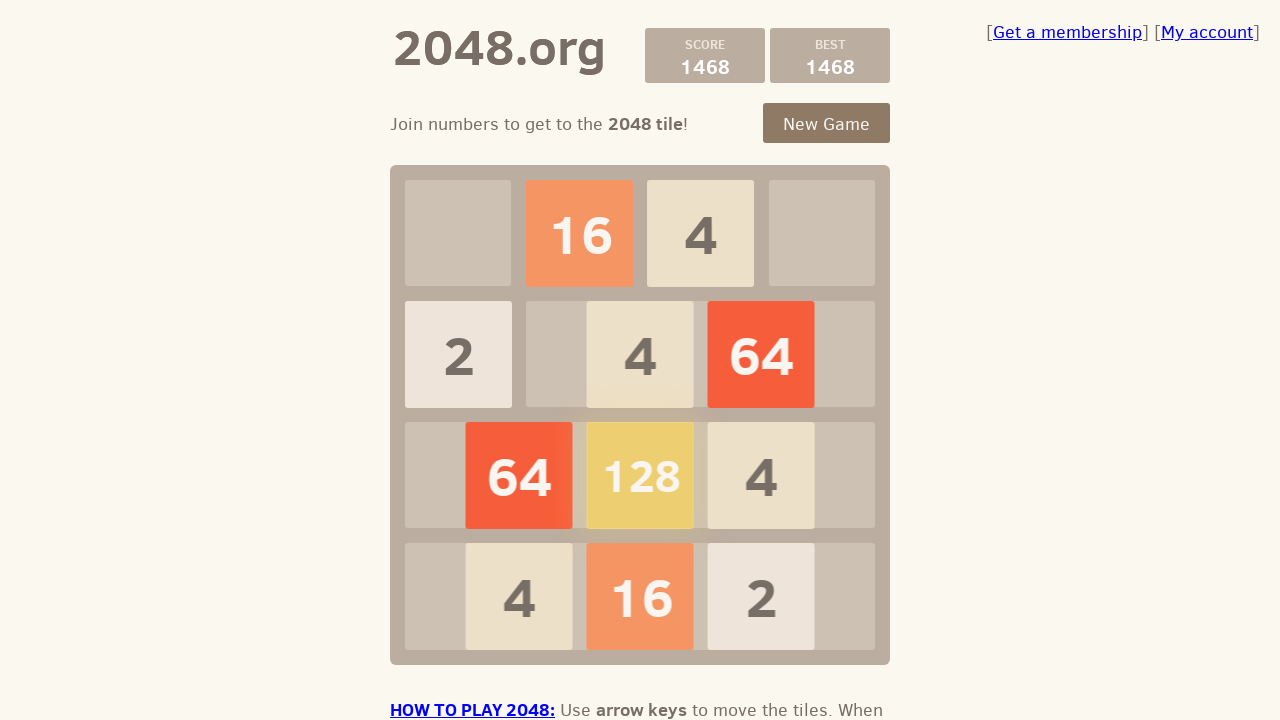

Pressed ArrowUp key
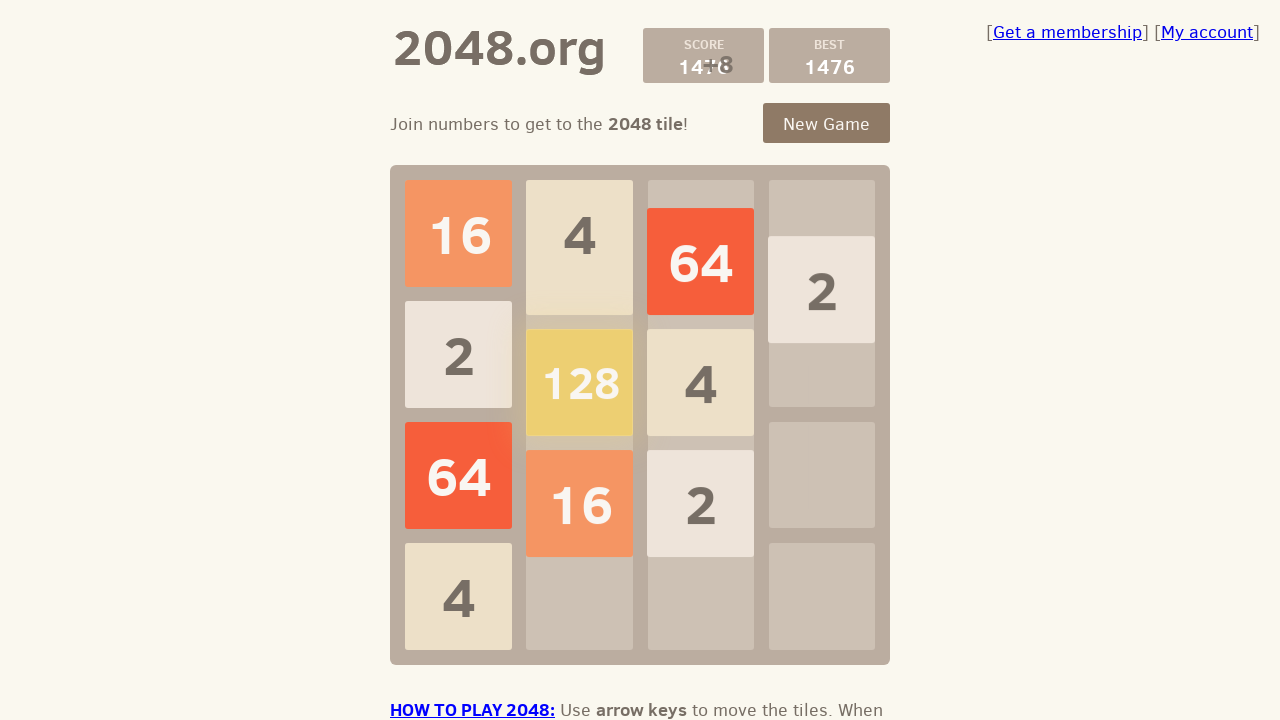

Pressed ArrowDown key
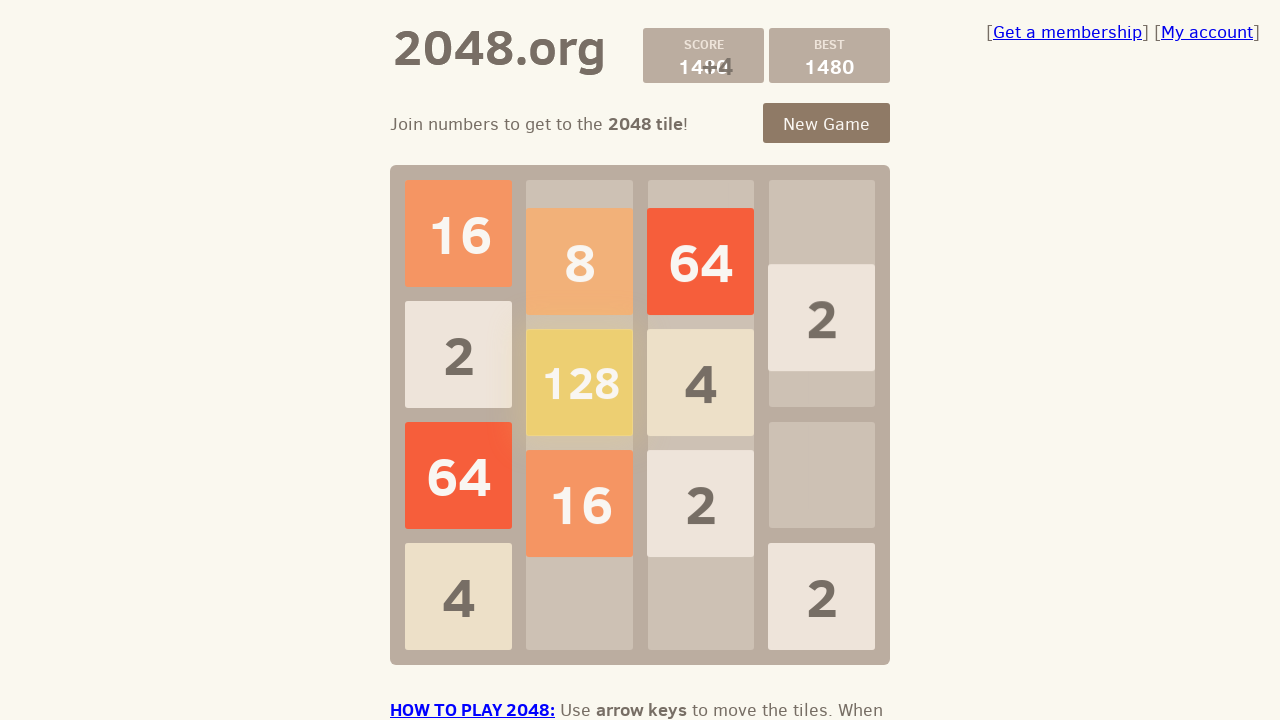

Pressed ArrowRight key
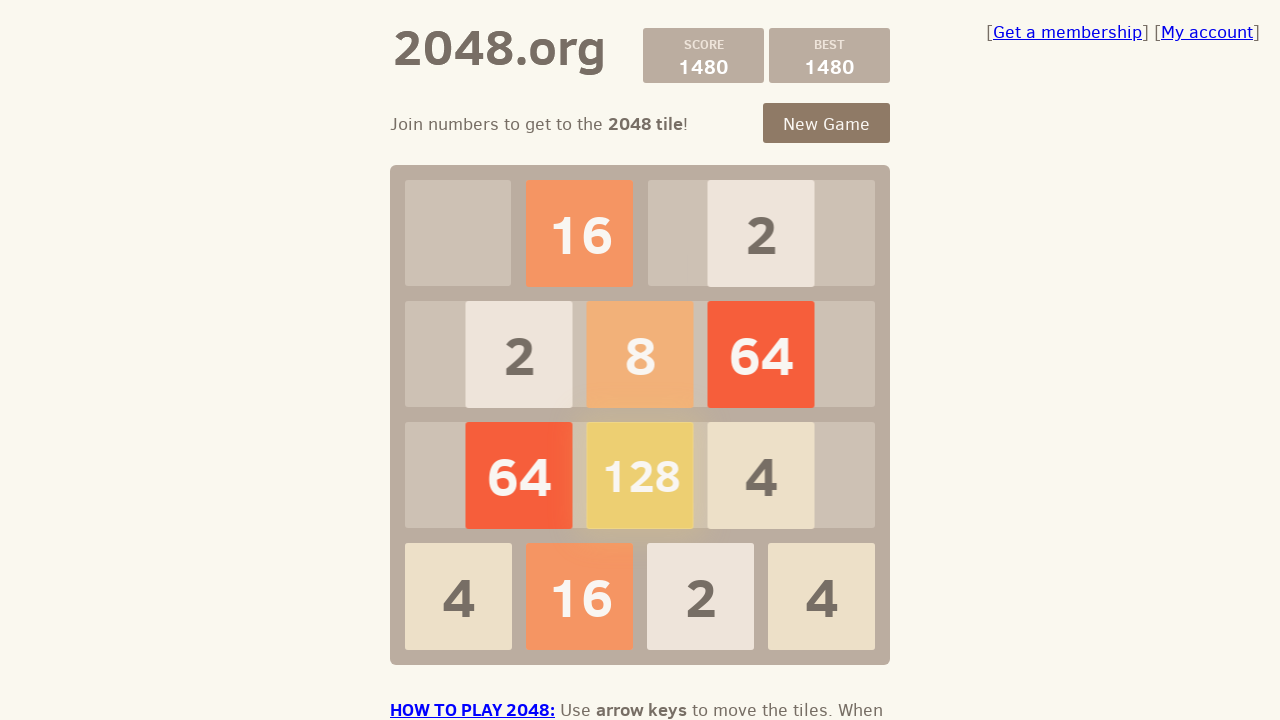

Pressed ArrowLeft key
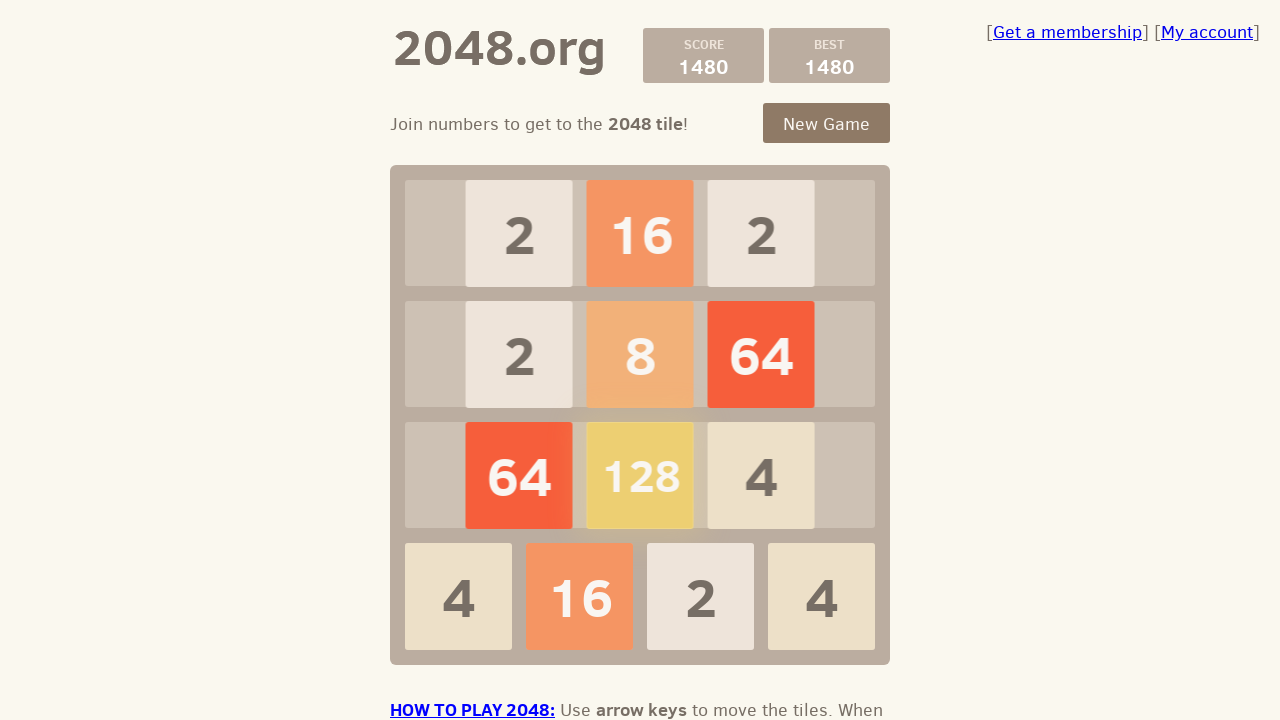

Pressed ArrowUp key
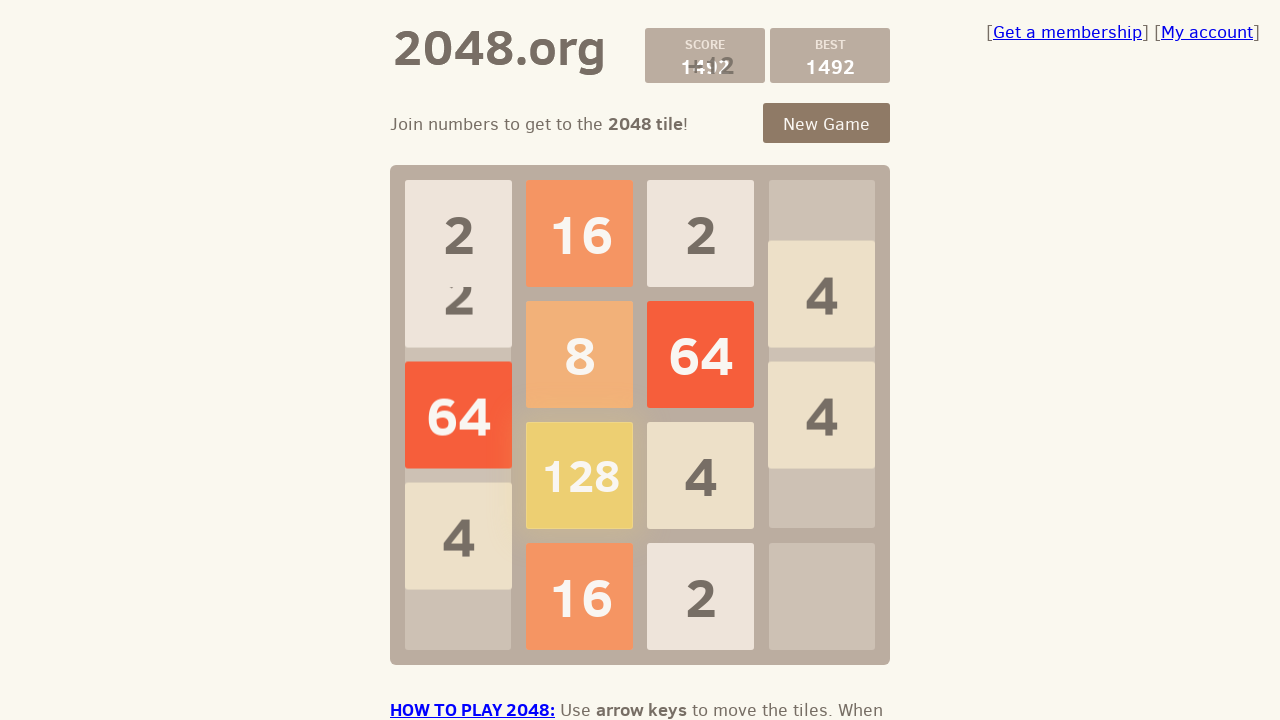

Pressed ArrowDown key
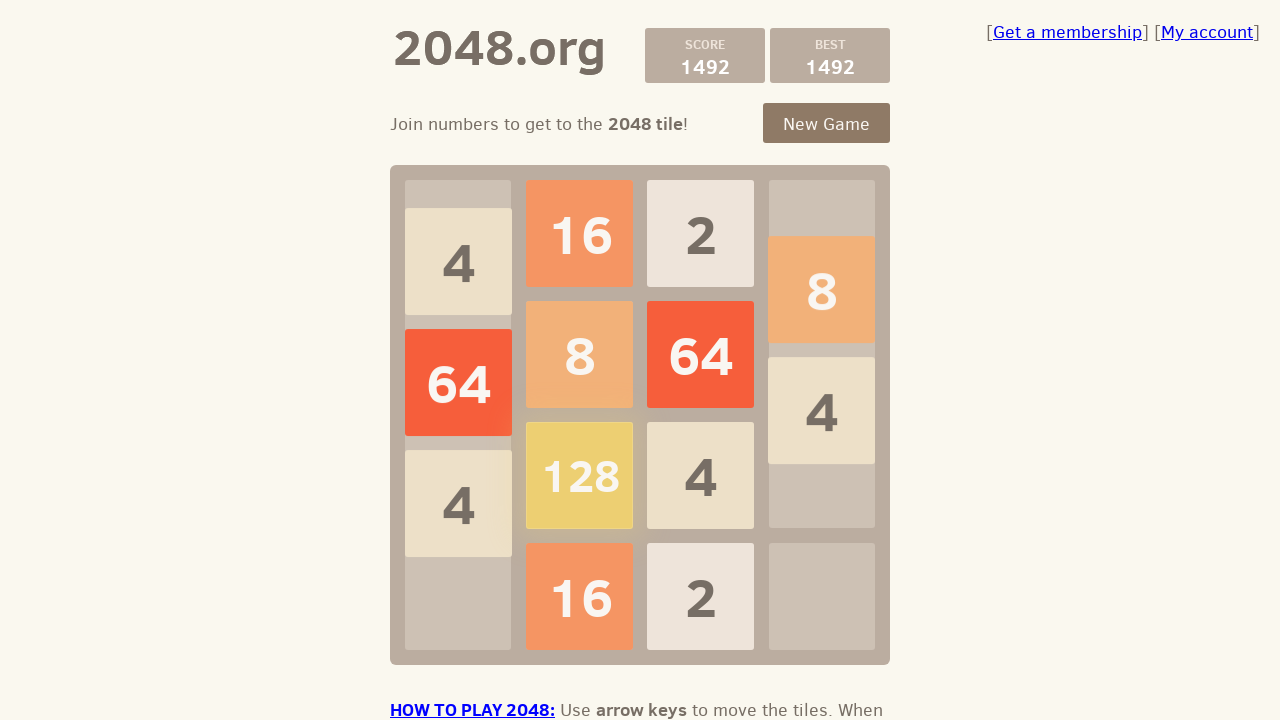

Pressed ArrowRight key
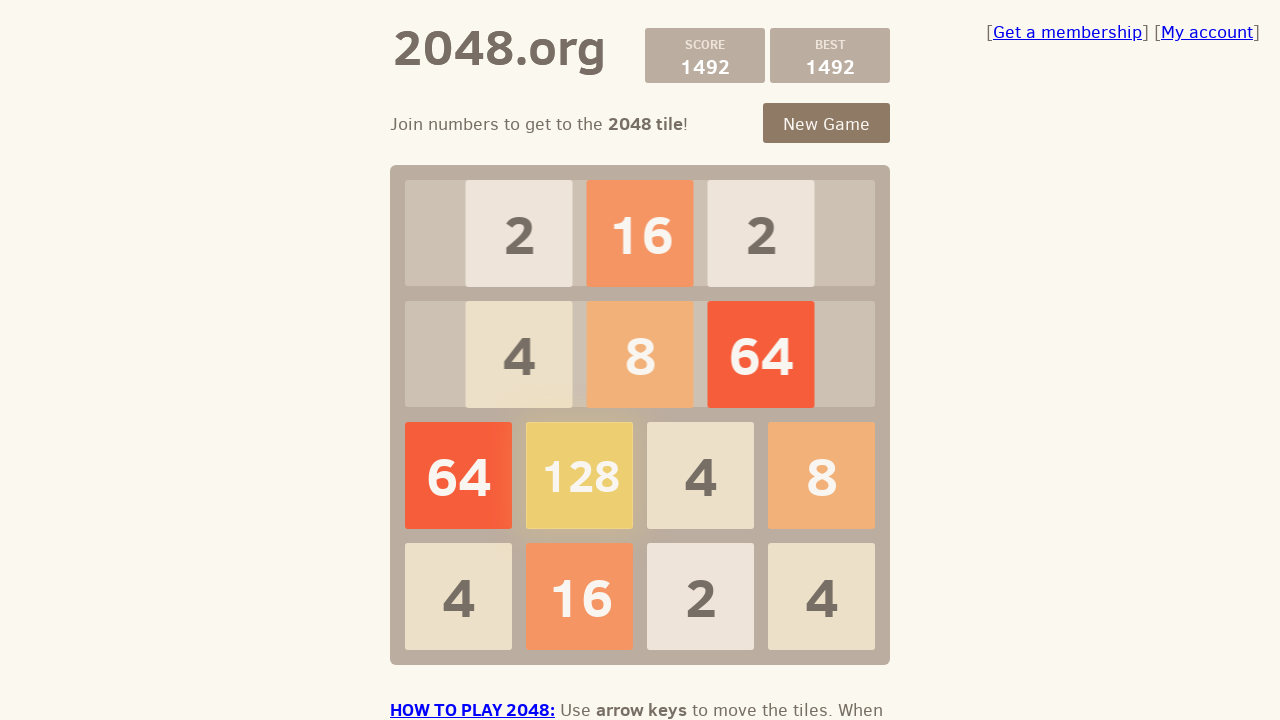

Pressed ArrowLeft key
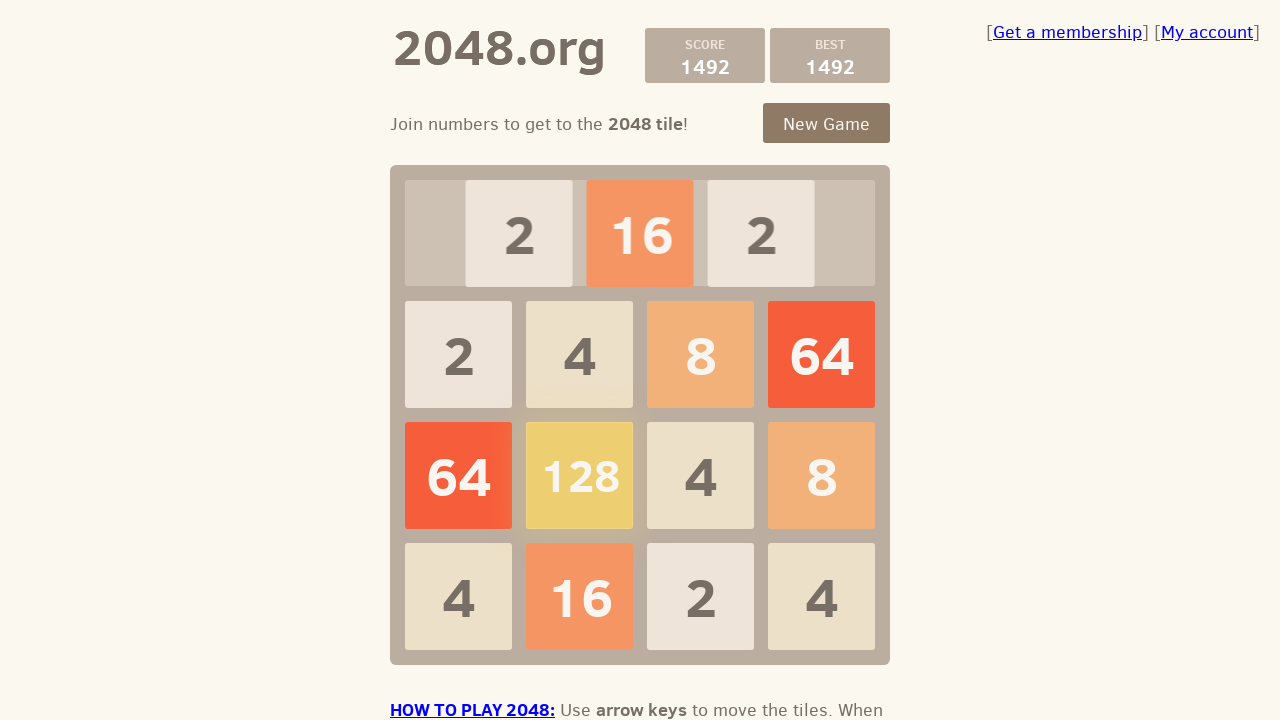

Pressed ArrowUp key
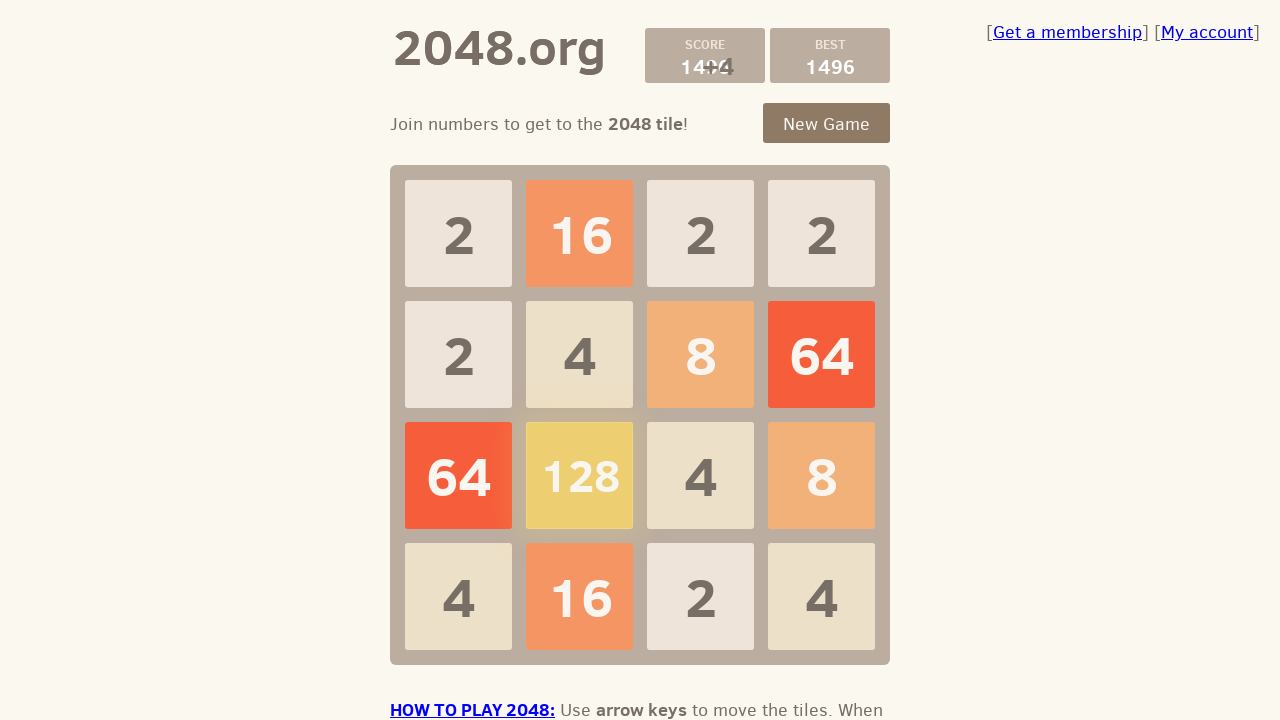

Pressed ArrowDown key
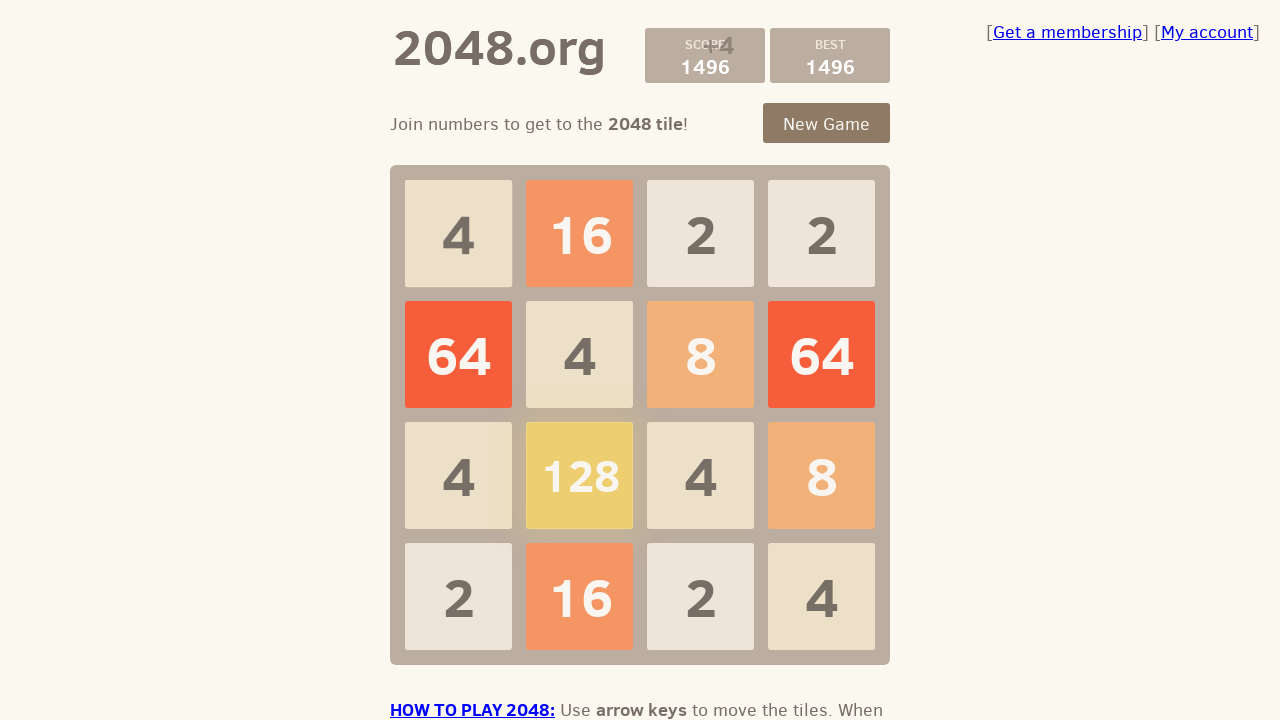

Pressed ArrowRight key
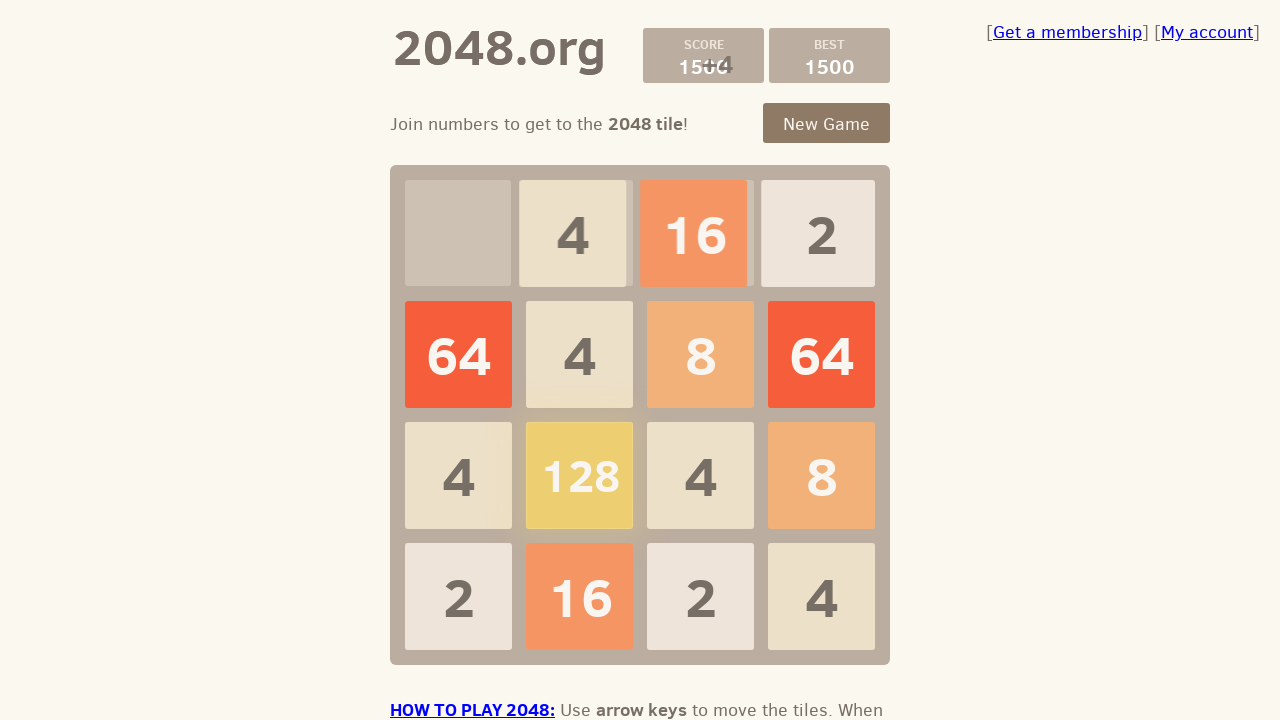

Pressed ArrowLeft key
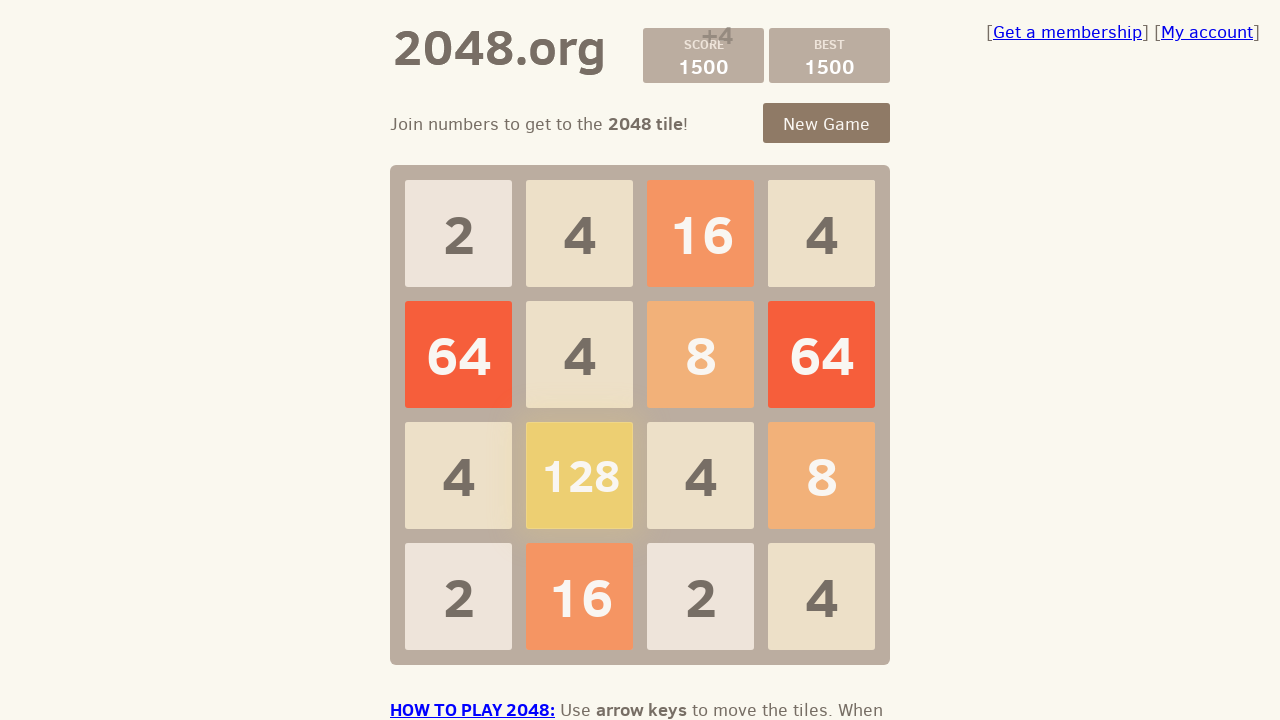

Pressed ArrowUp key
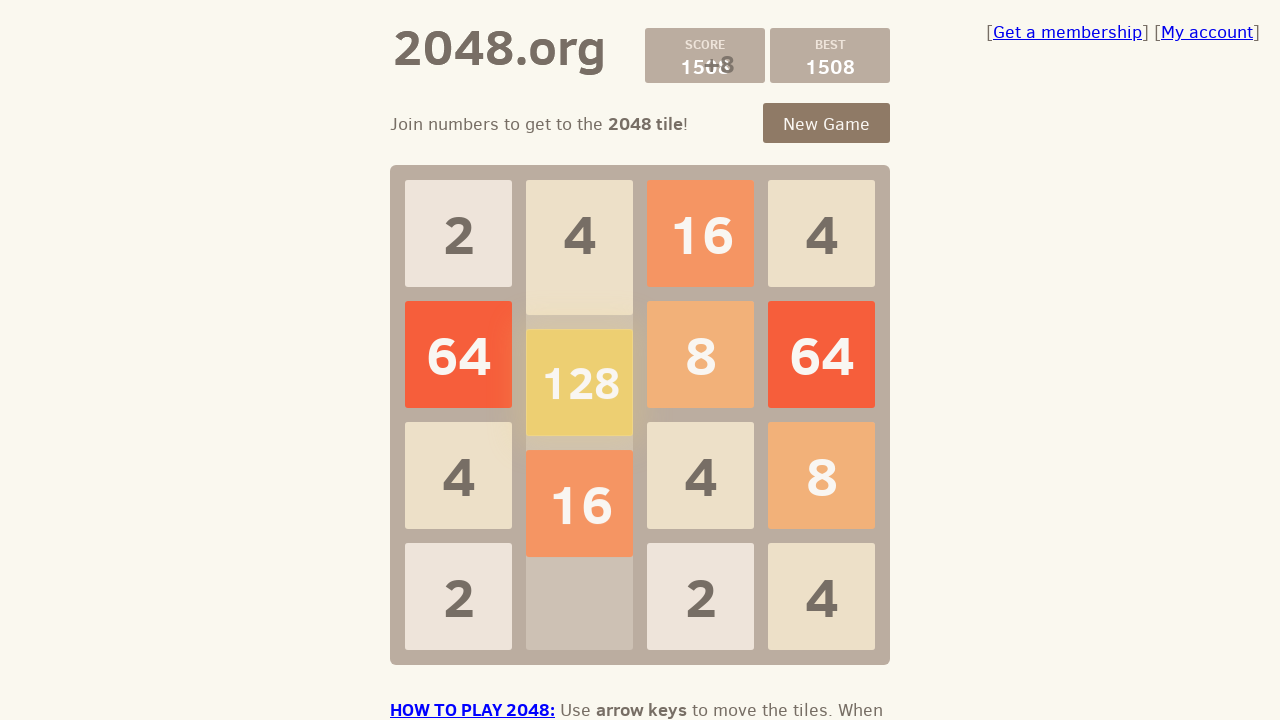

Pressed ArrowDown key
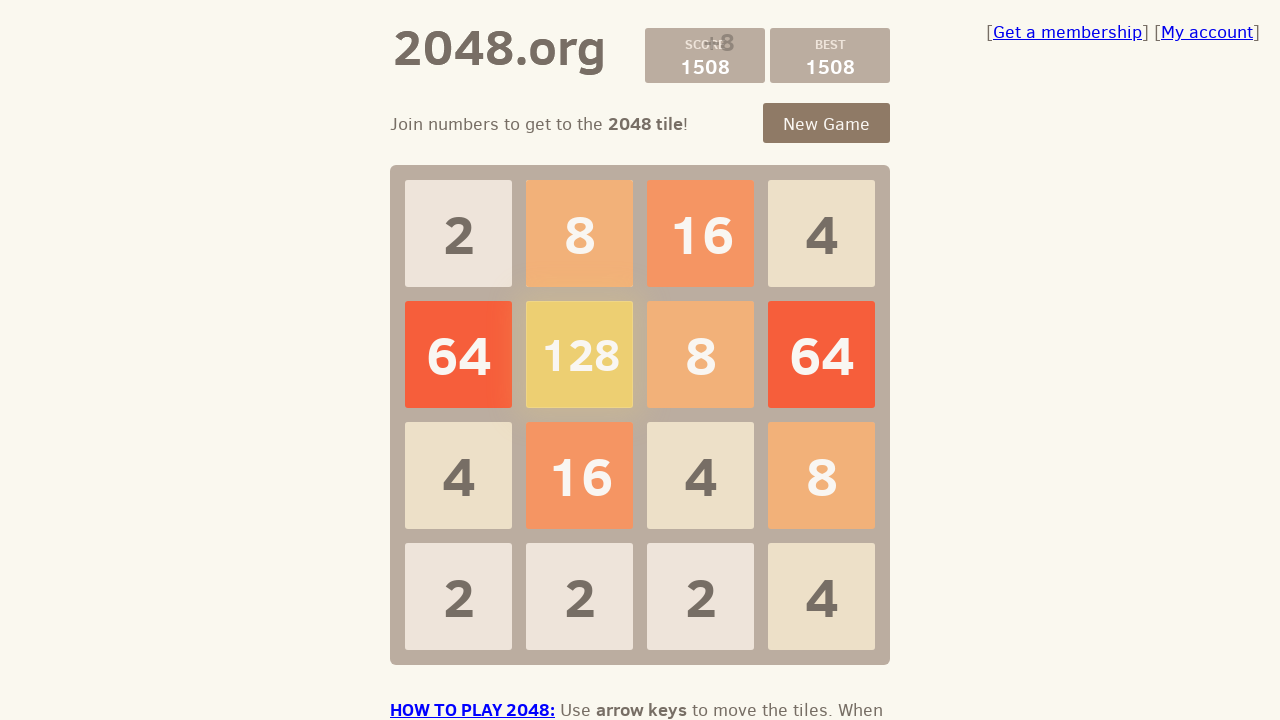

Pressed ArrowRight key
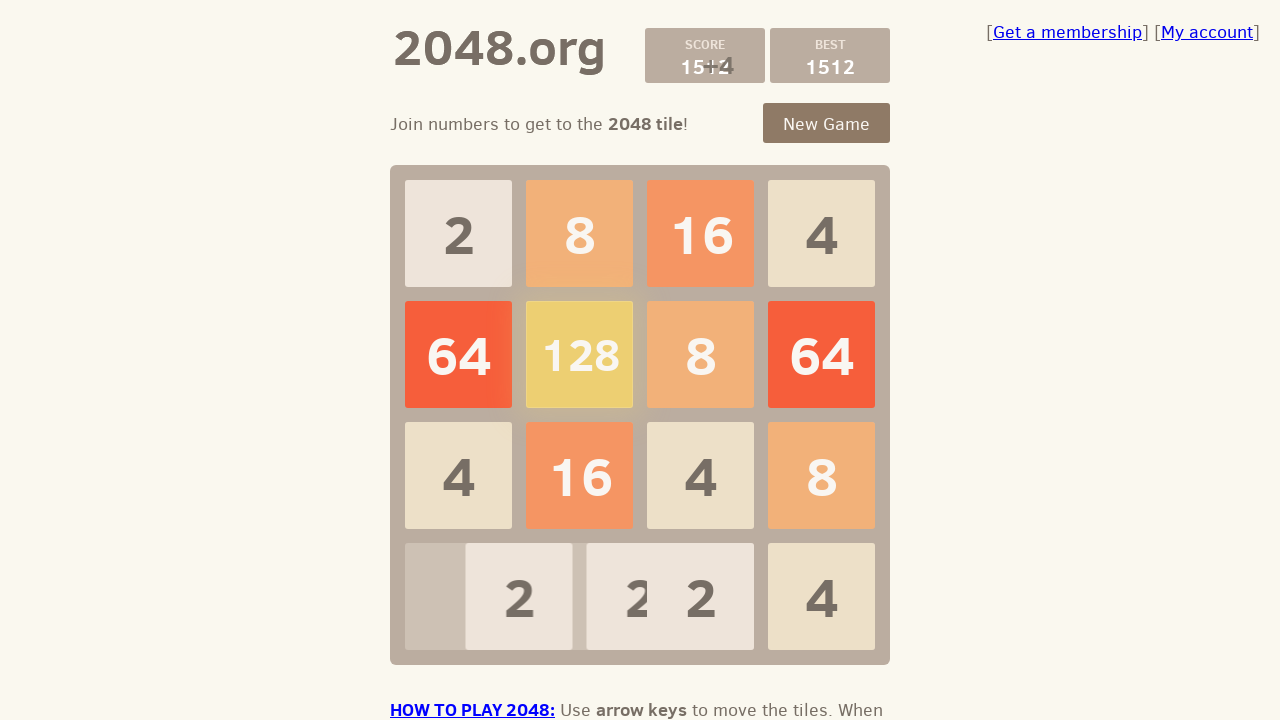

Pressed ArrowLeft key
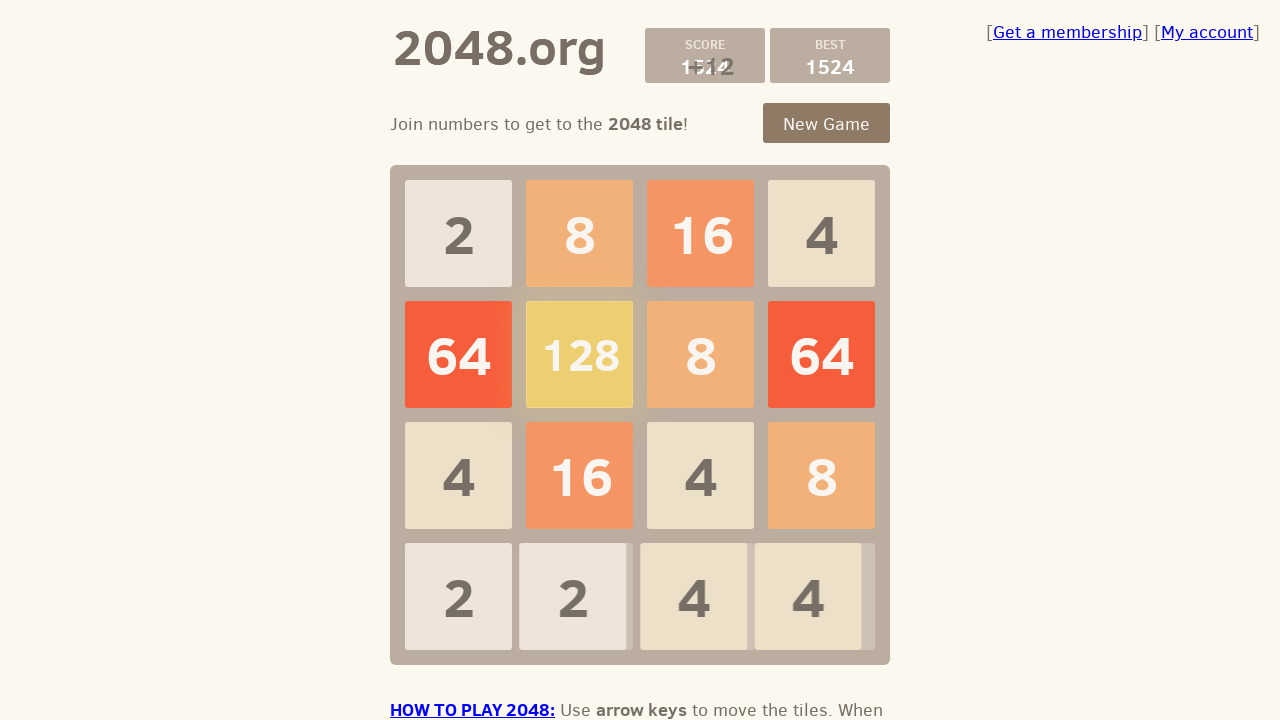

Pressed ArrowUp key
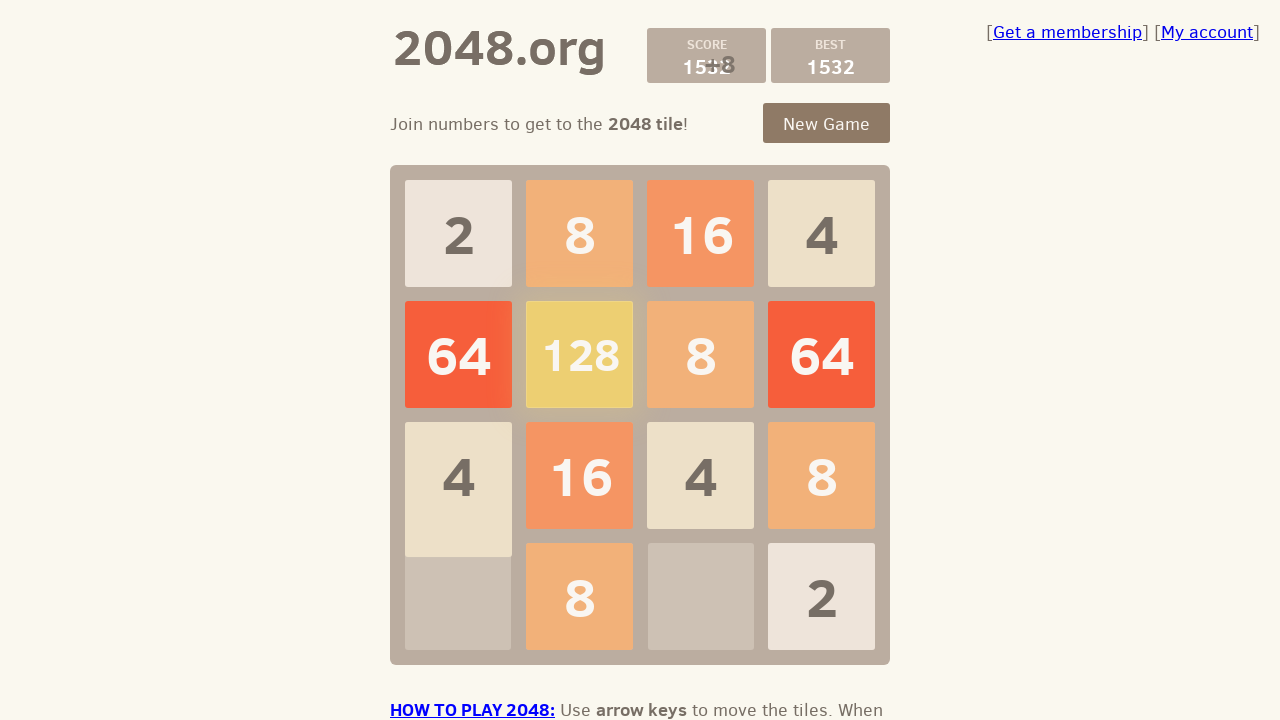

Pressed ArrowDown key
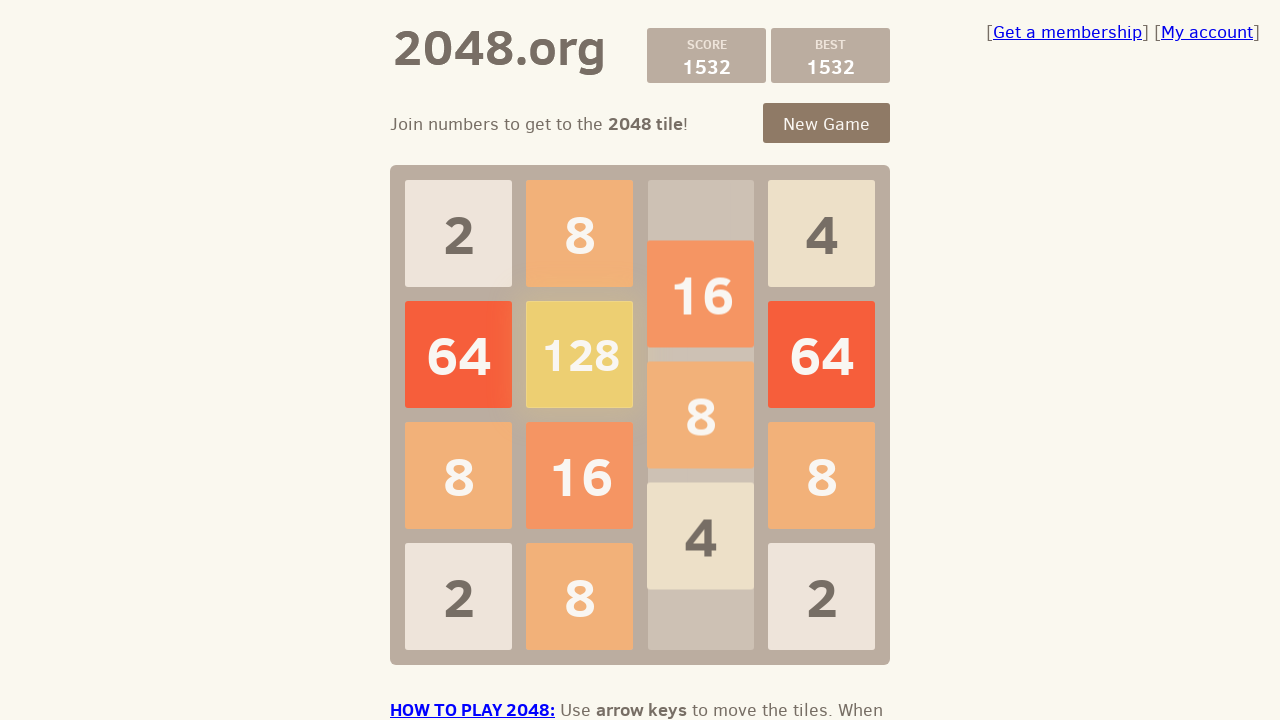

Pressed ArrowRight key
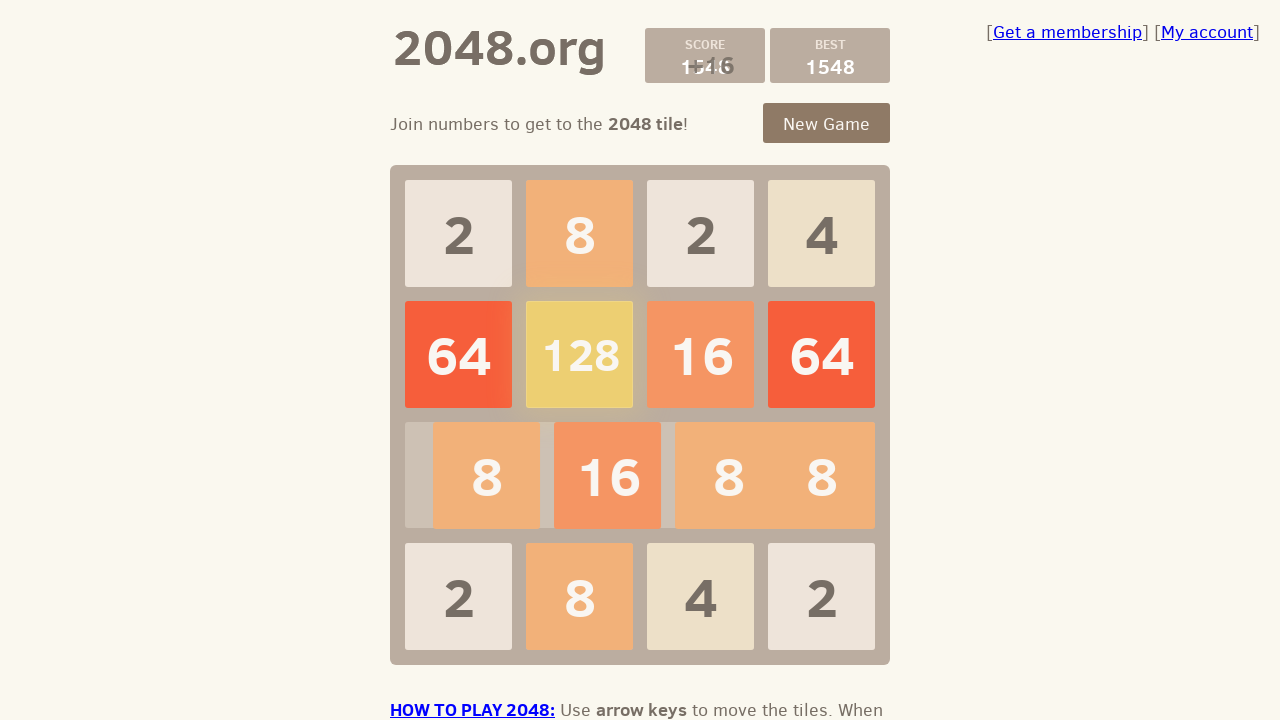

Pressed ArrowLeft key
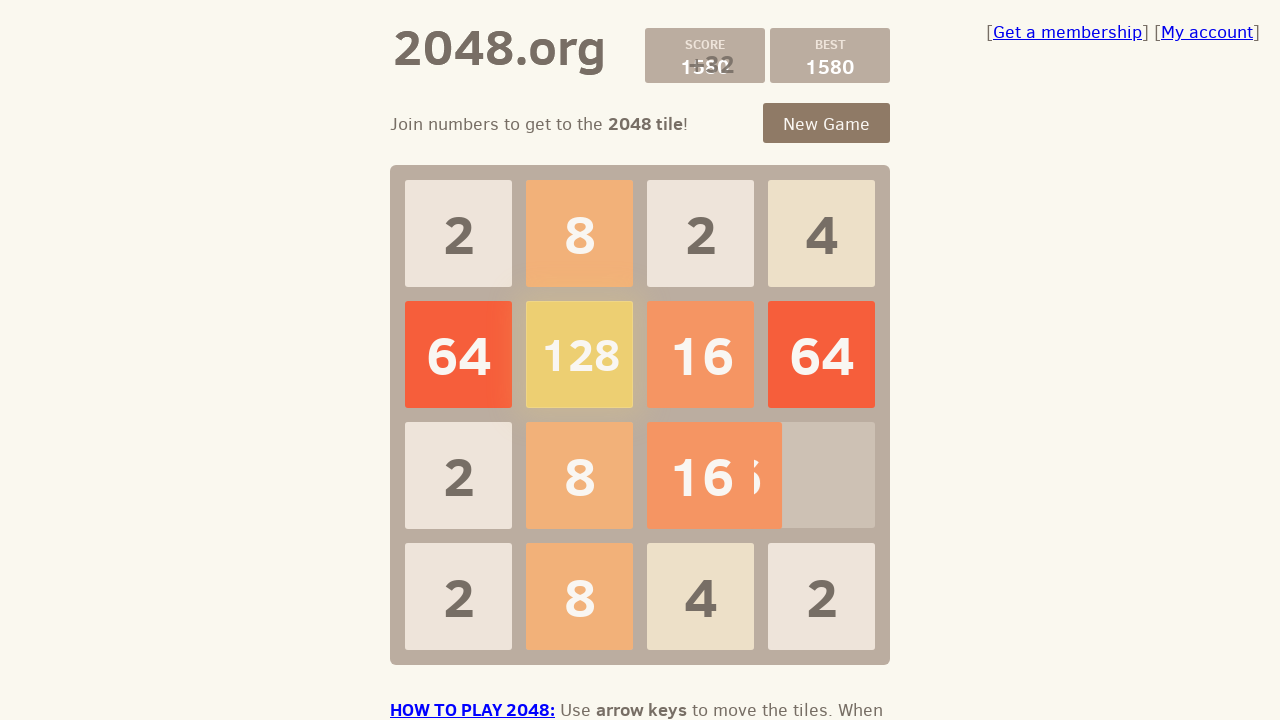

Pressed ArrowUp key
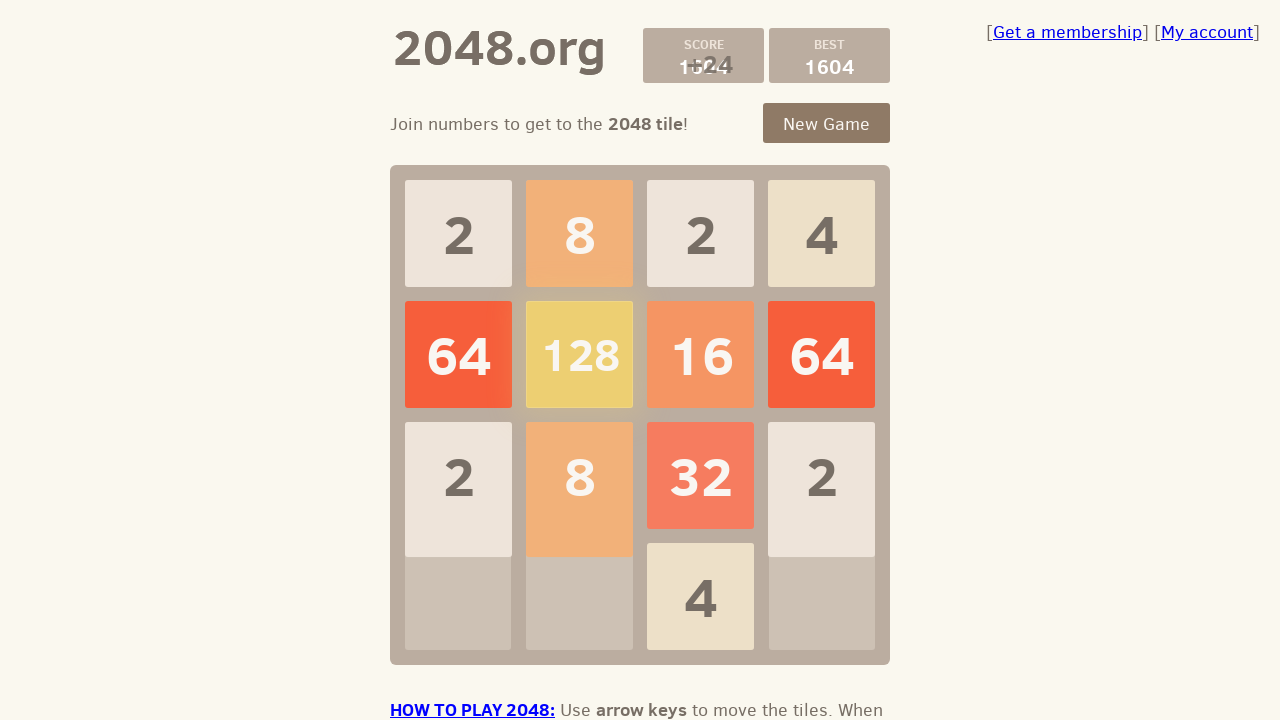

Pressed ArrowDown key
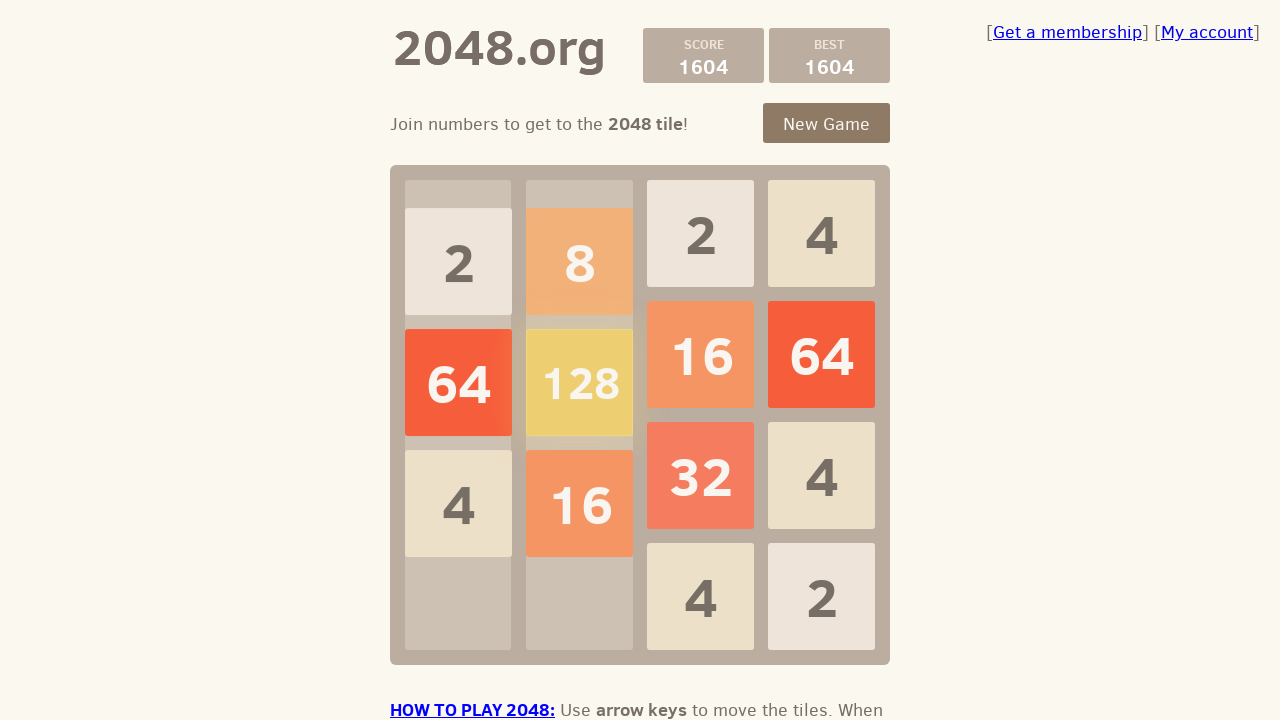

Pressed ArrowRight key
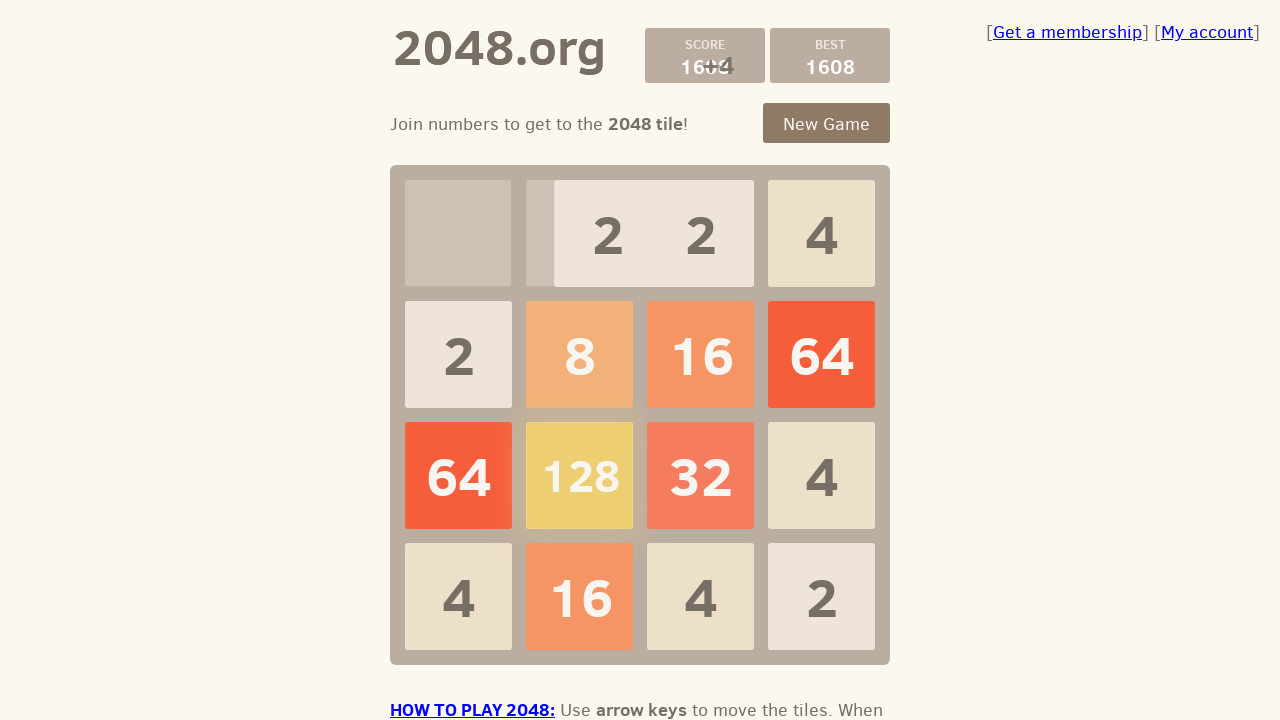

Pressed ArrowLeft key
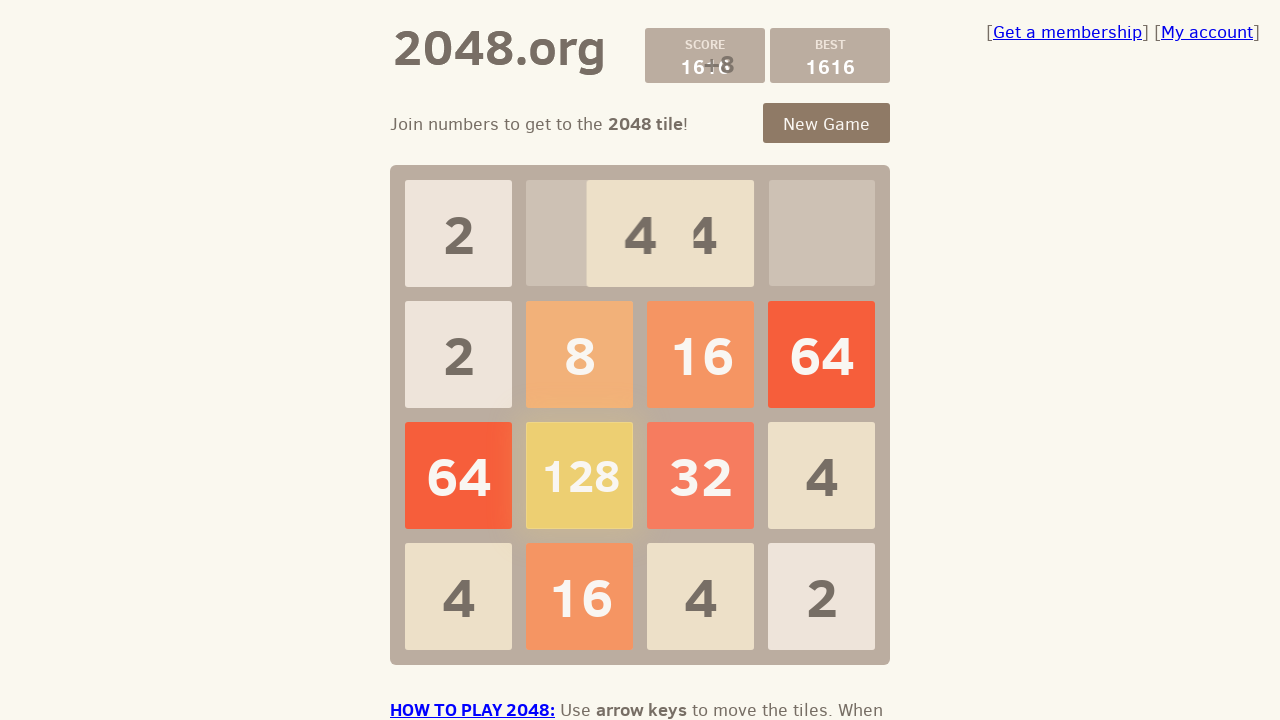

Pressed ArrowUp key
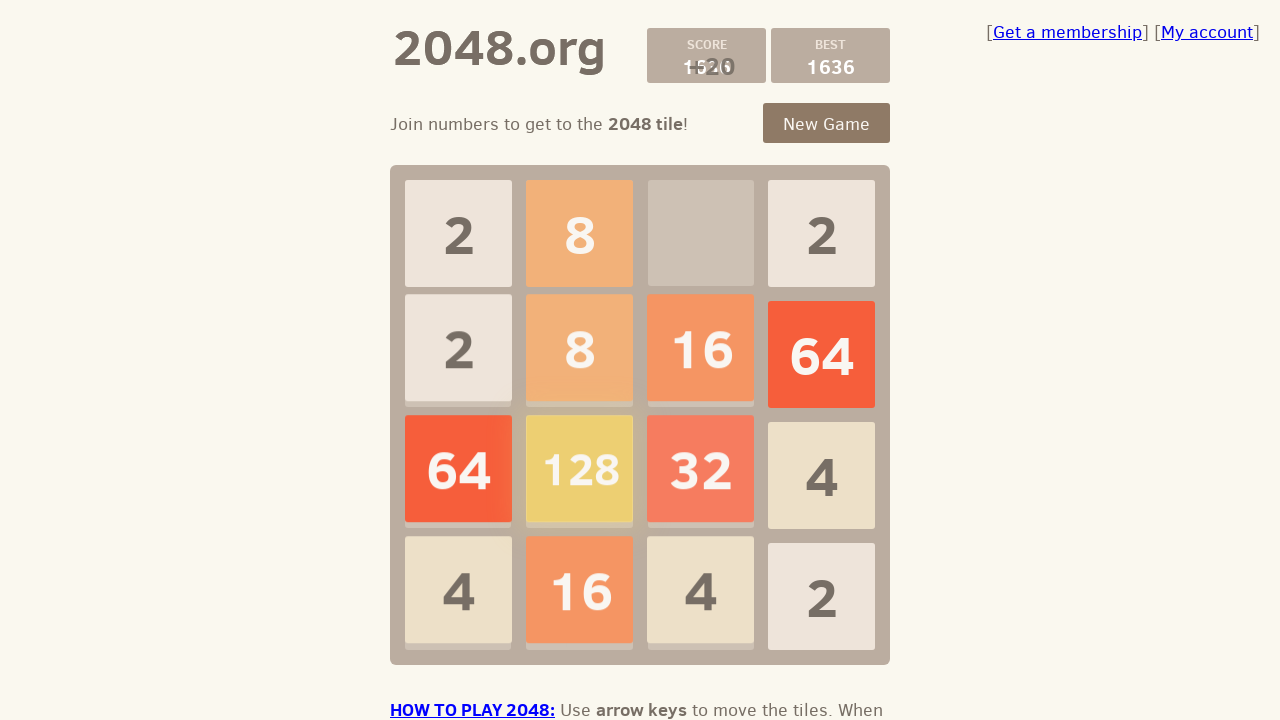

Pressed ArrowDown key
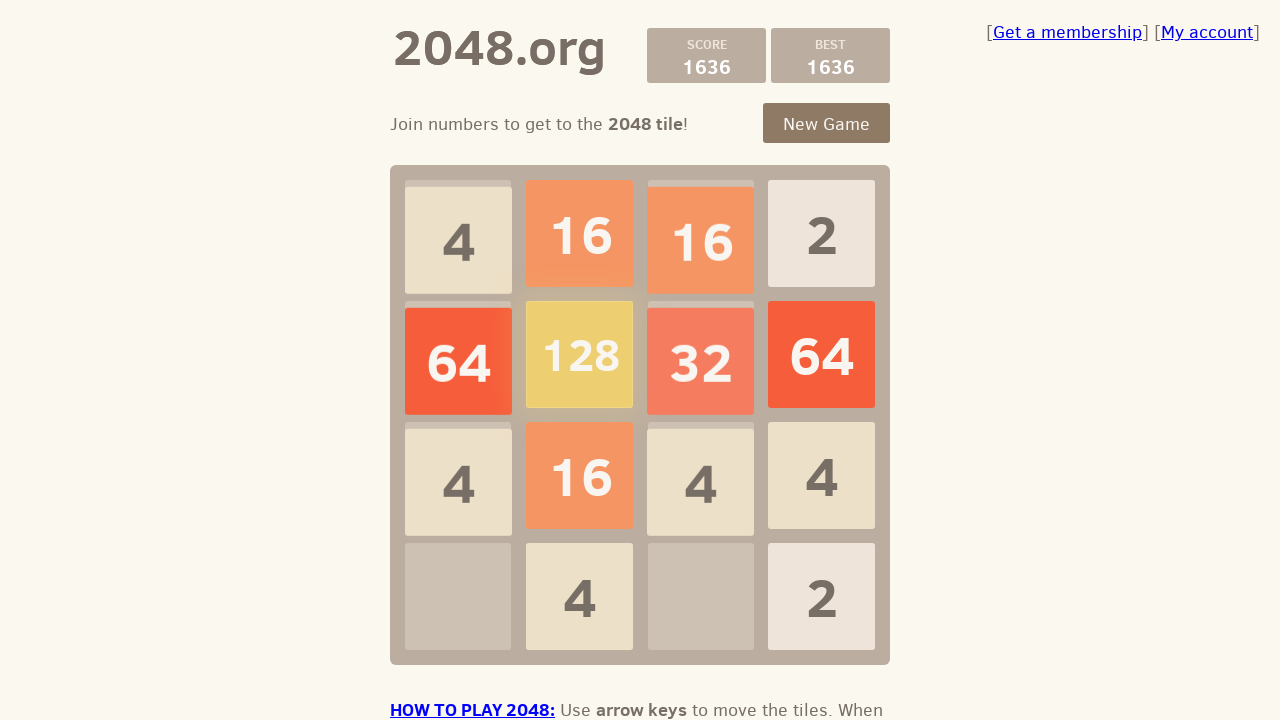

Pressed ArrowRight key
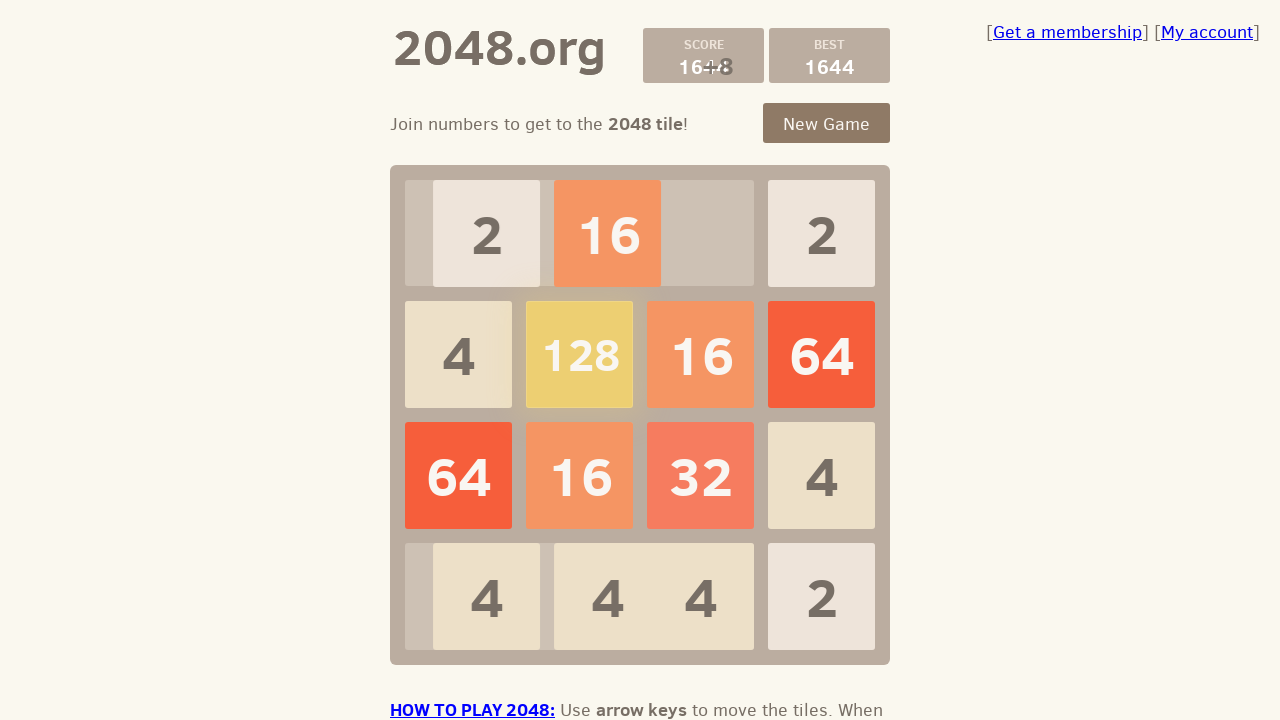

Pressed ArrowLeft key
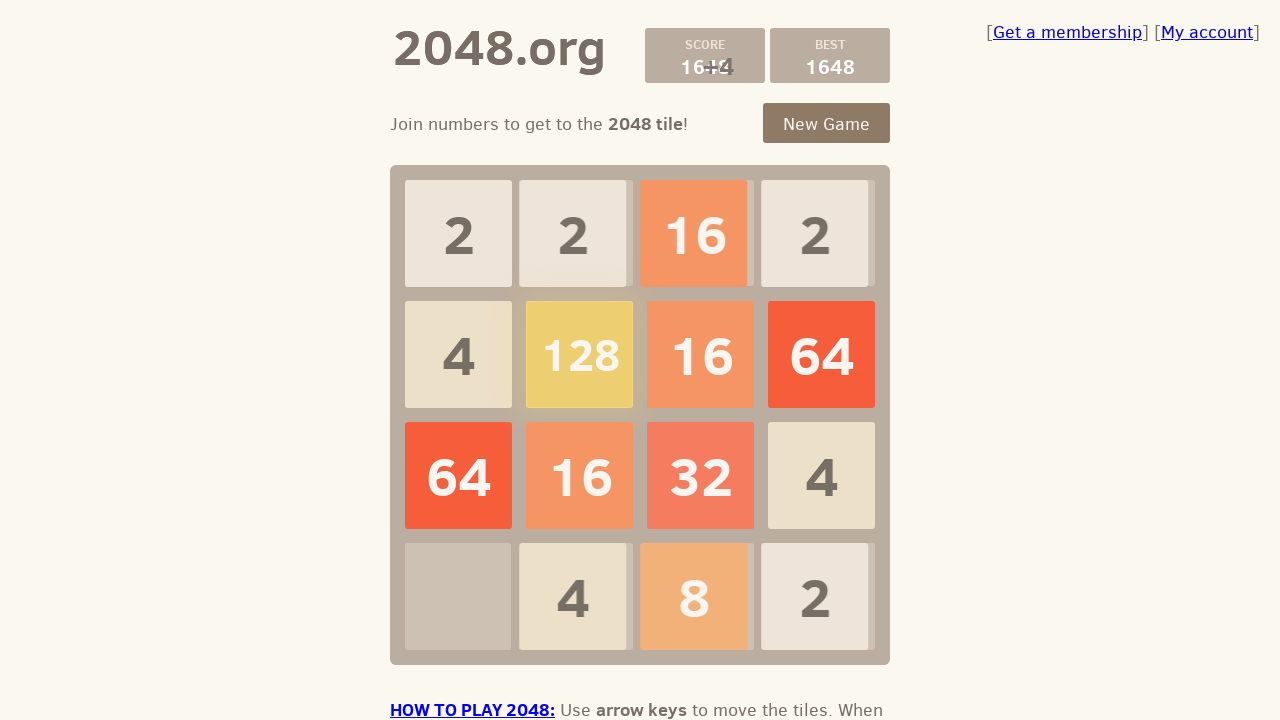

Pressed ArrowUp key
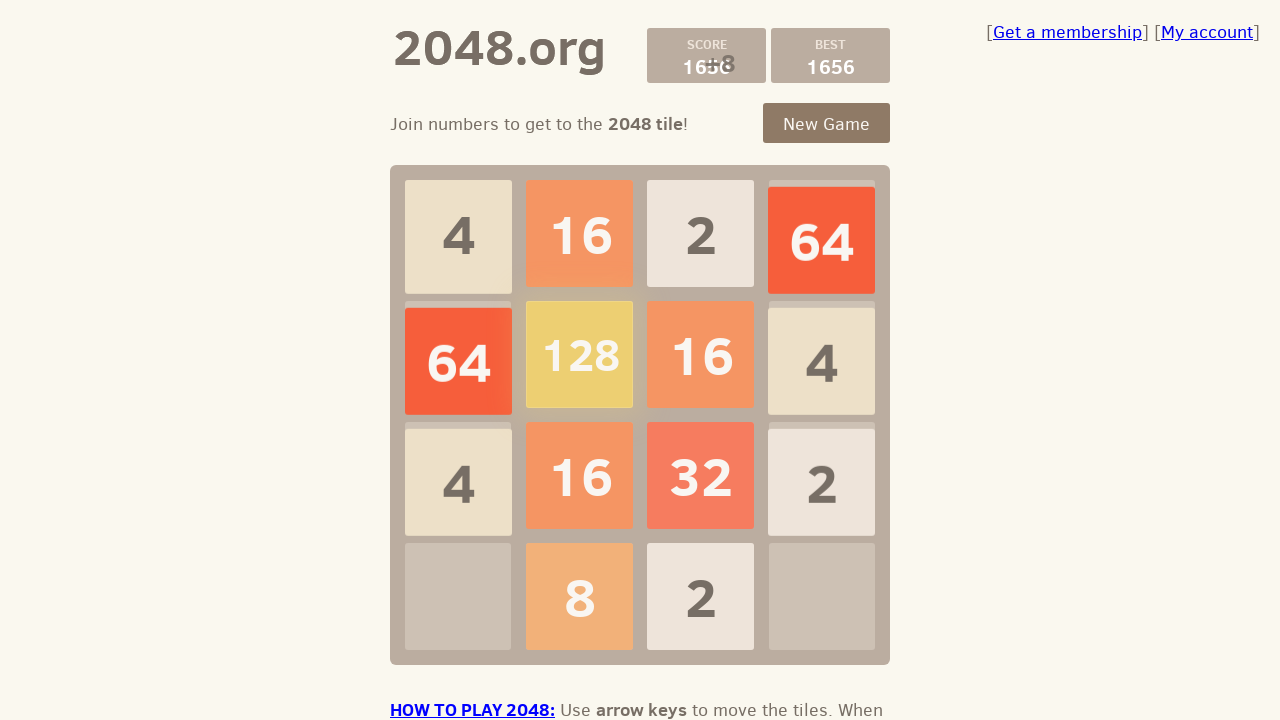

Pressed ArrowDown key
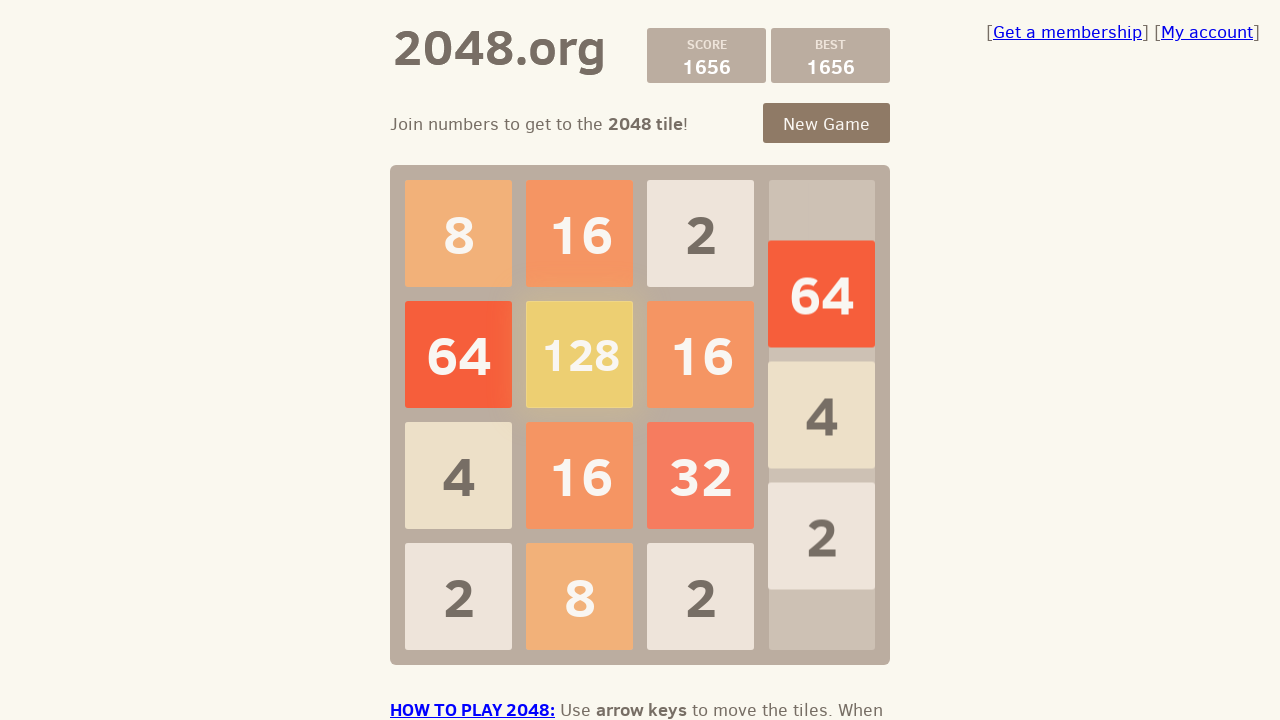

Pressed ArrowRight key
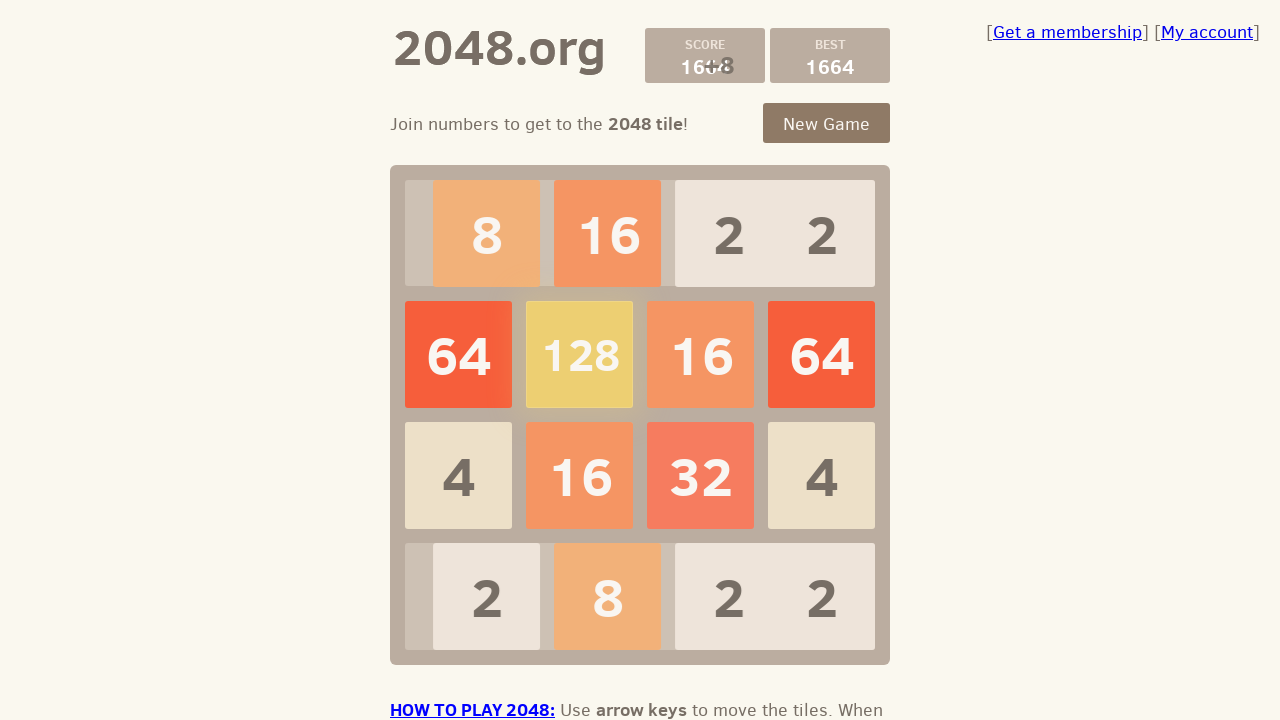

Pressed ArrowLeft key
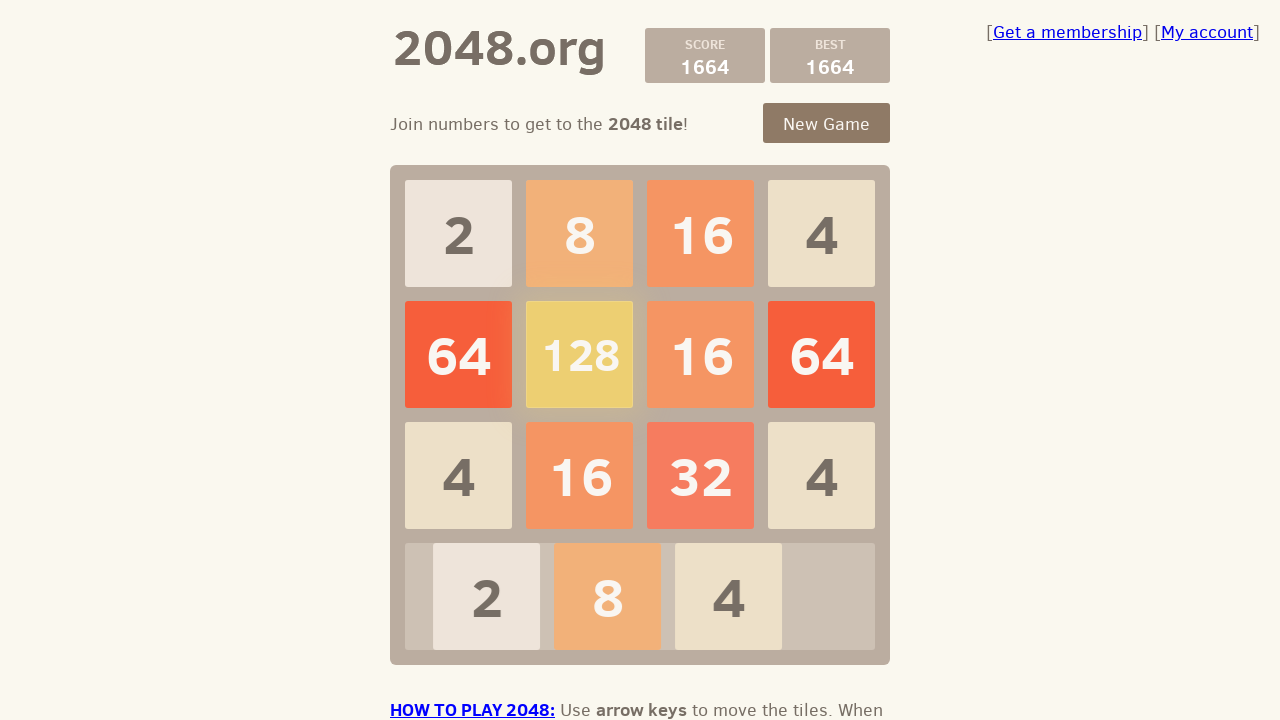

Pressed ArrowUp key
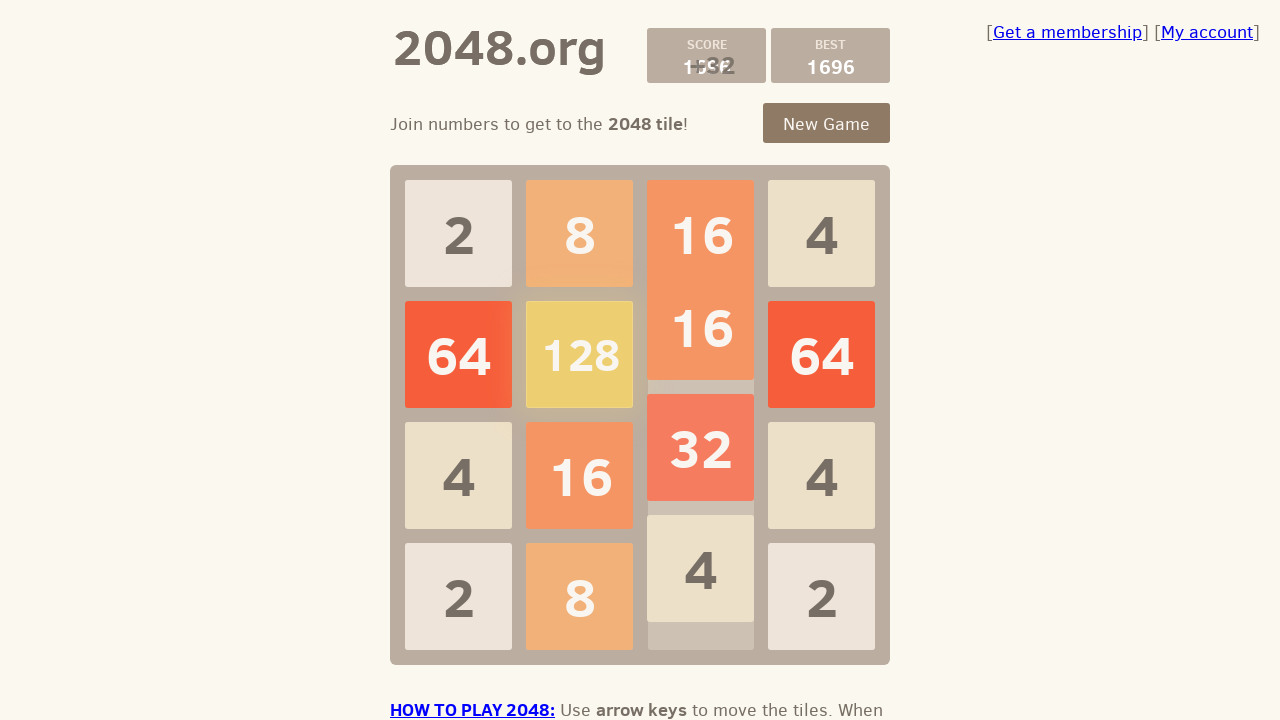

Pressed ArrowDown key
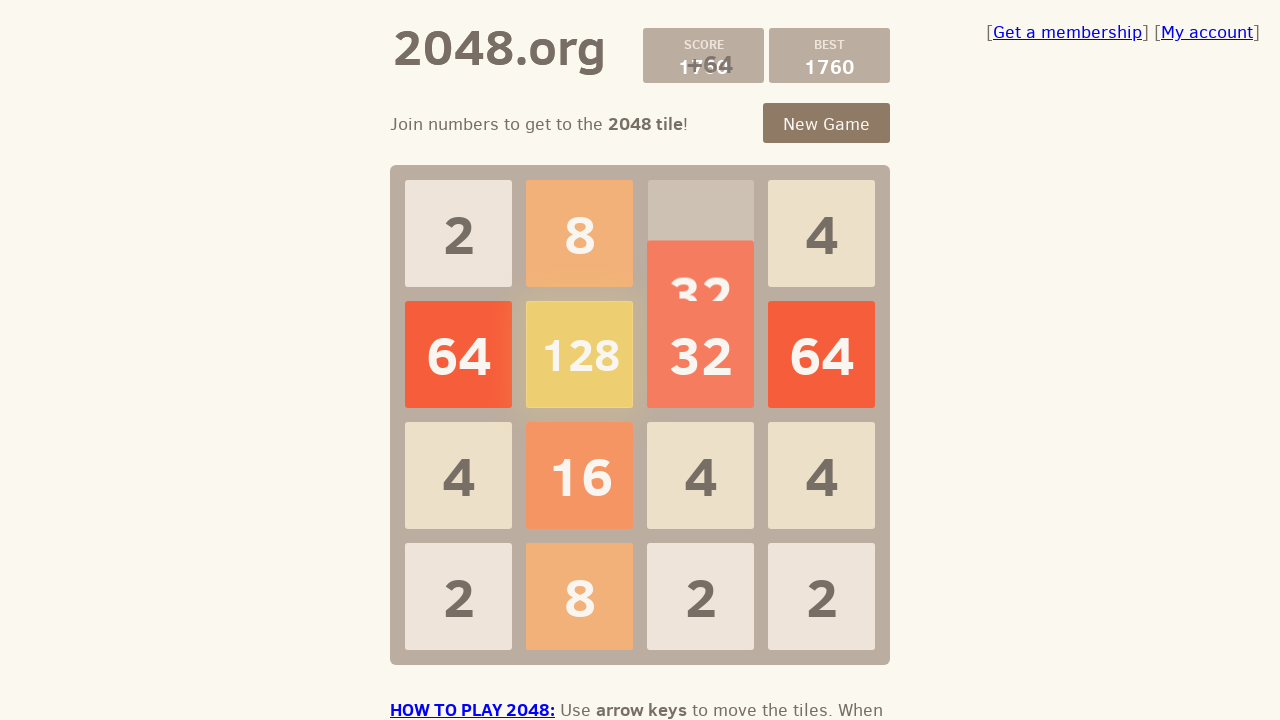

Pressed ArrowRight key
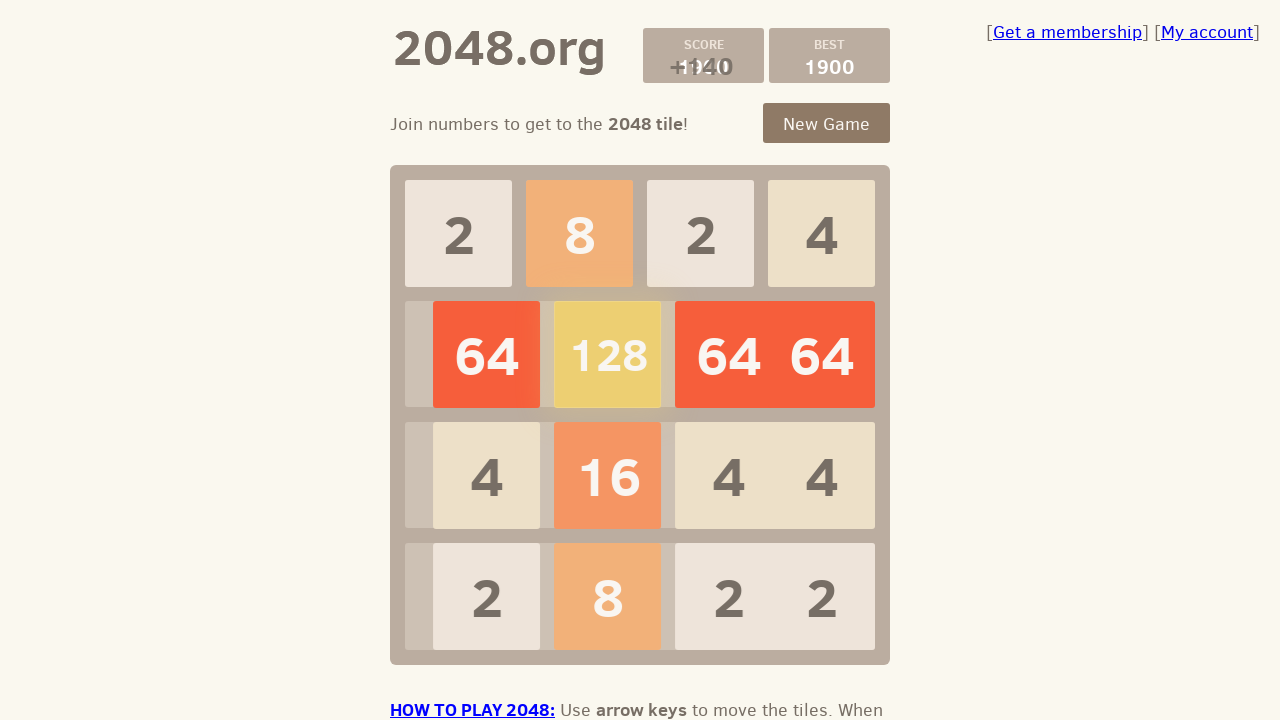

Pressed ArrowLeft key
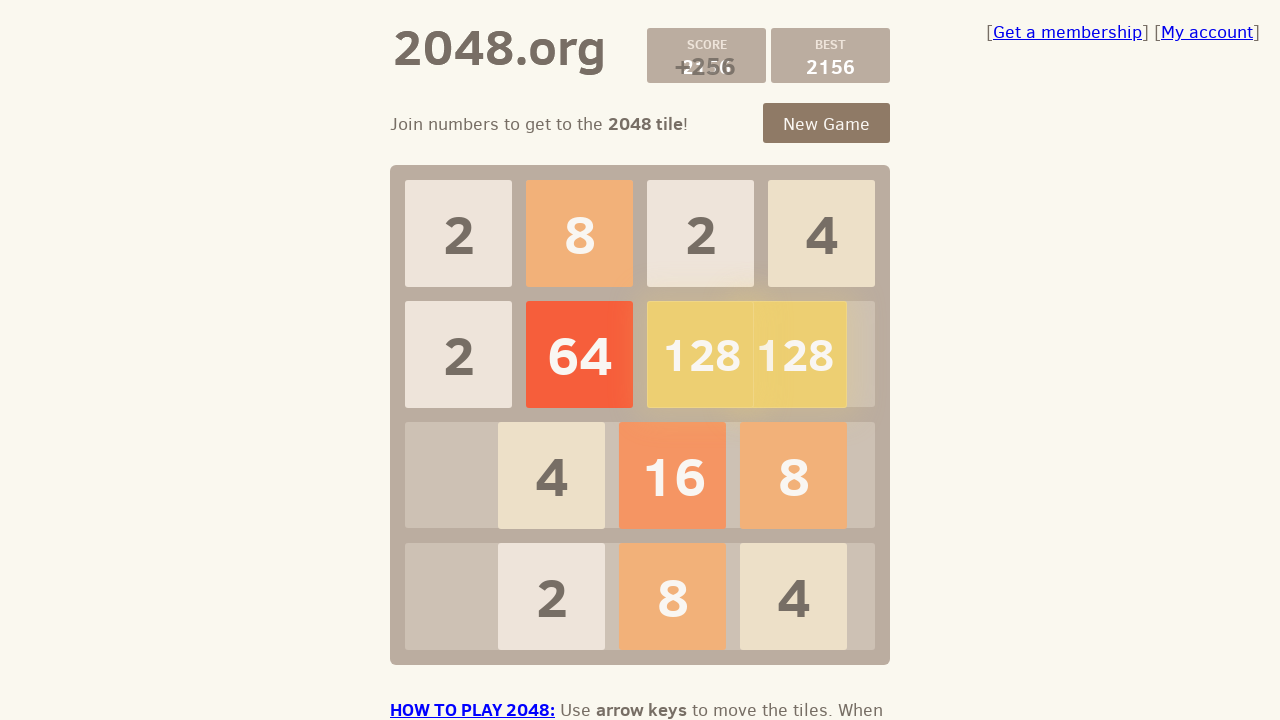

Pressed ArrowUp key
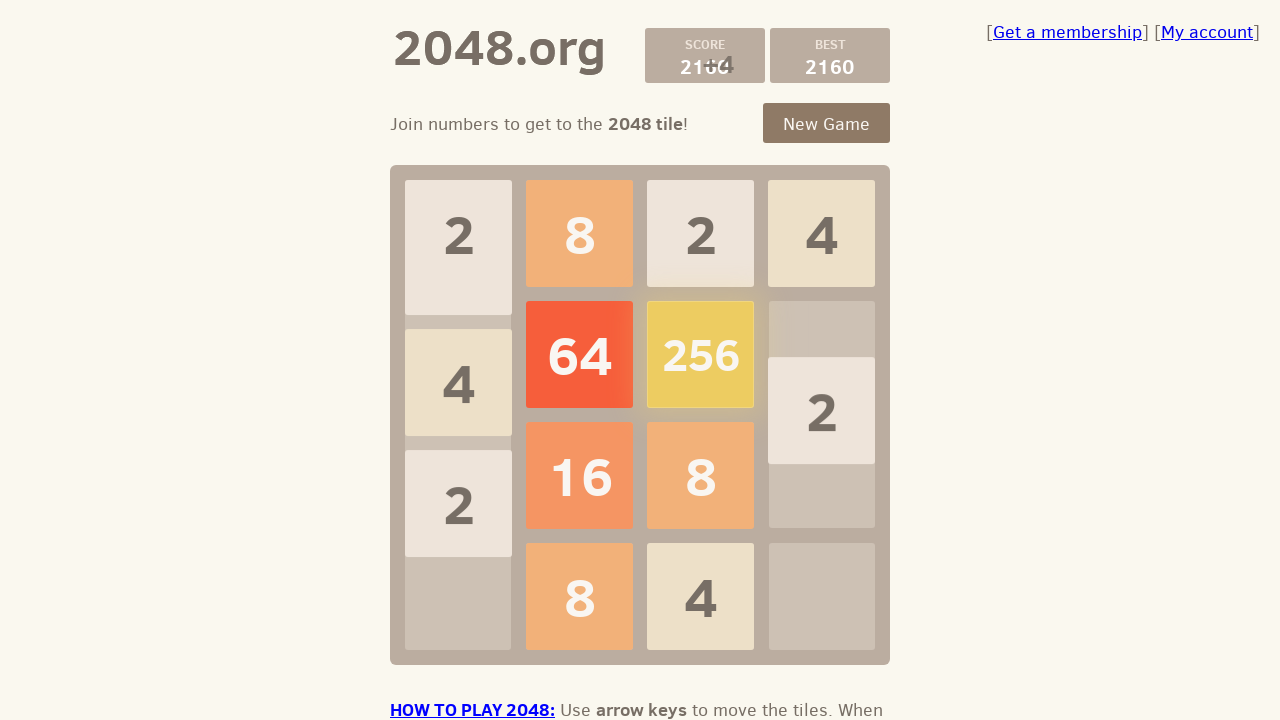

Pressed ArrowDown key
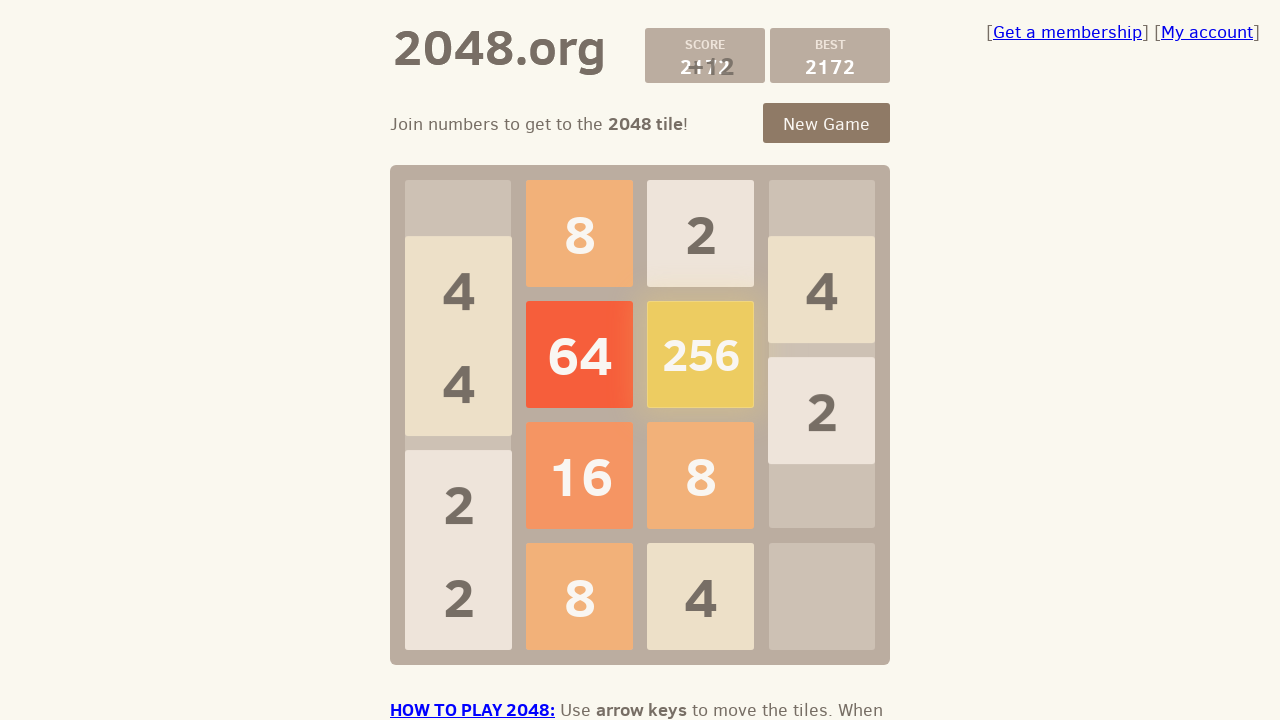

Pressed ArrowRight key
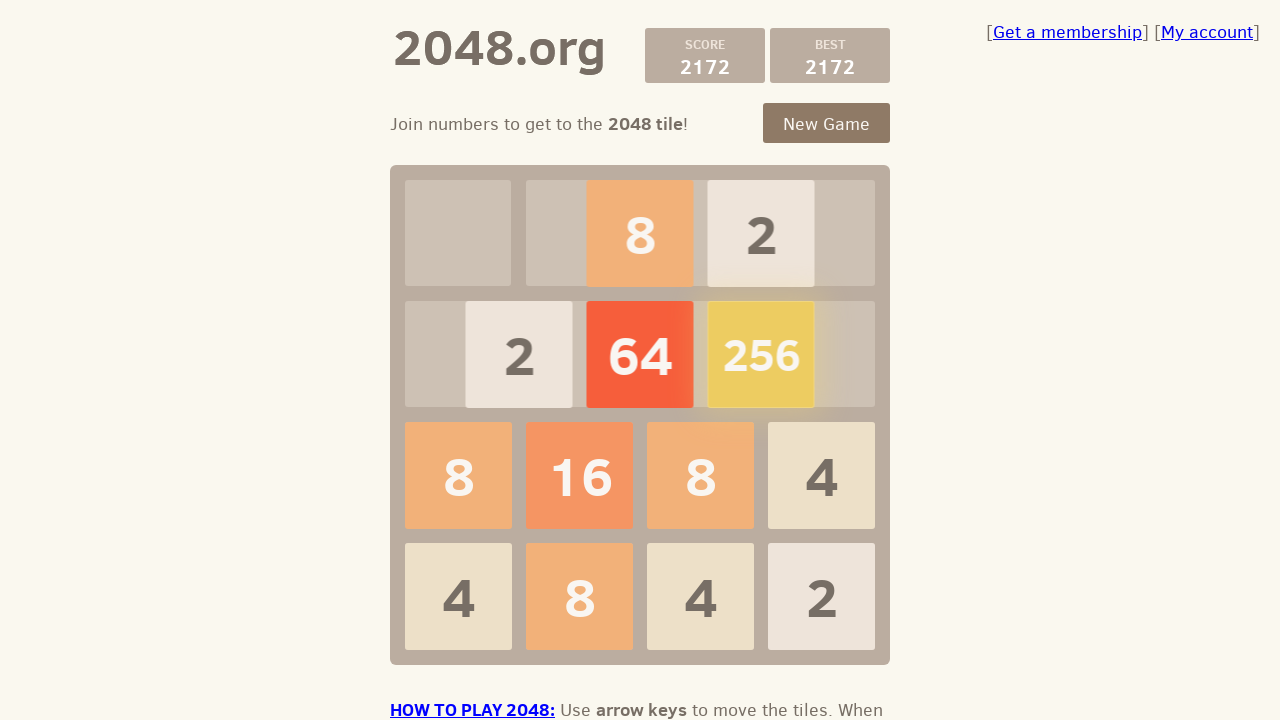

Pressed ArrowLeft key
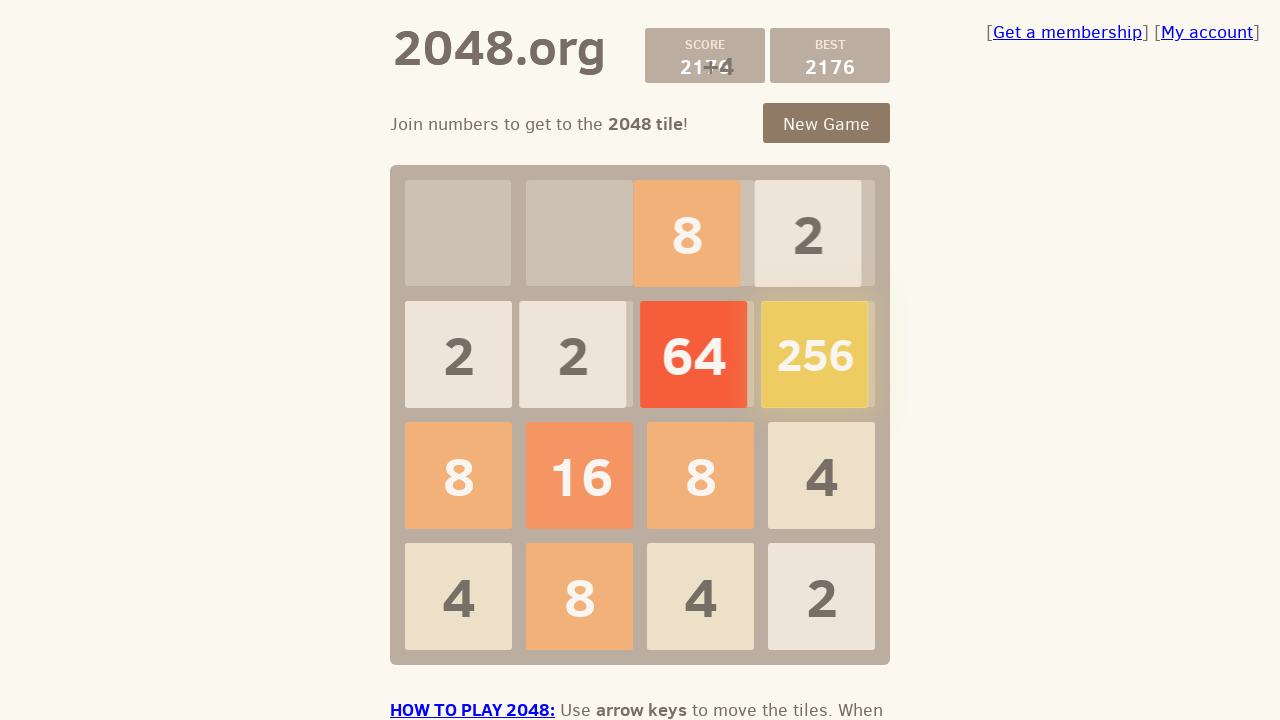

Pressed ArrowUp key
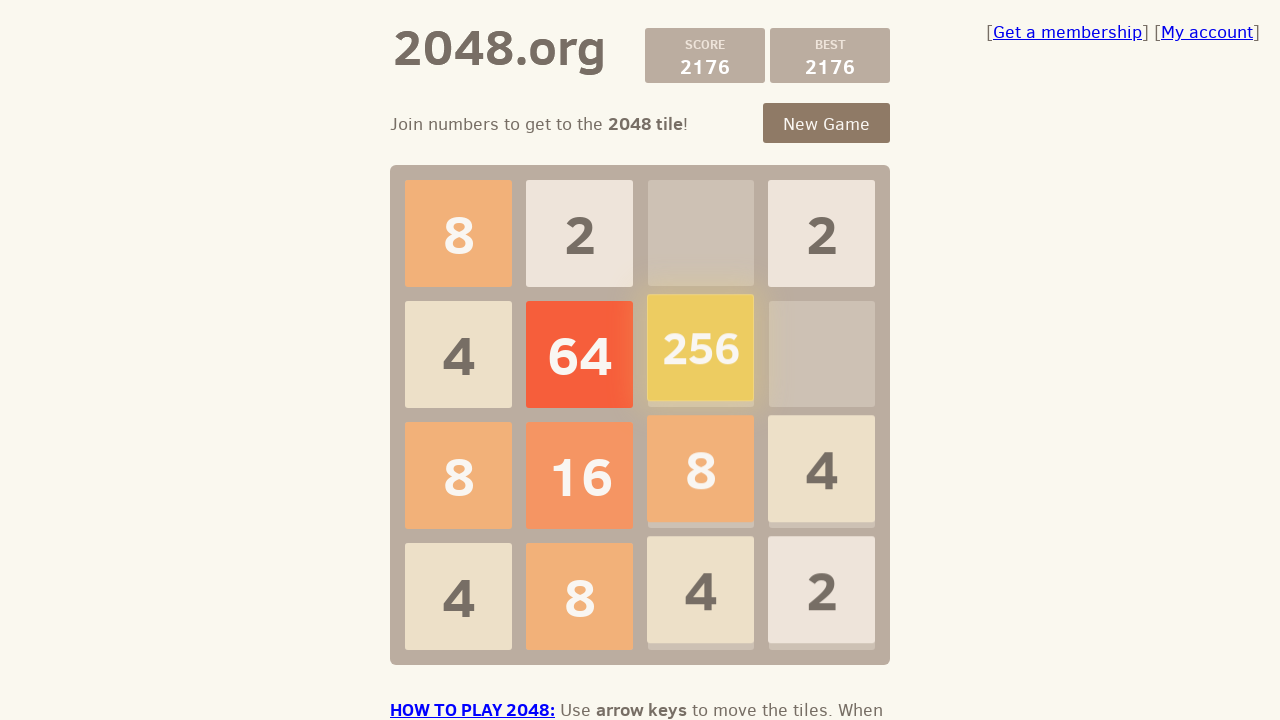

Pressed ArrowDown key
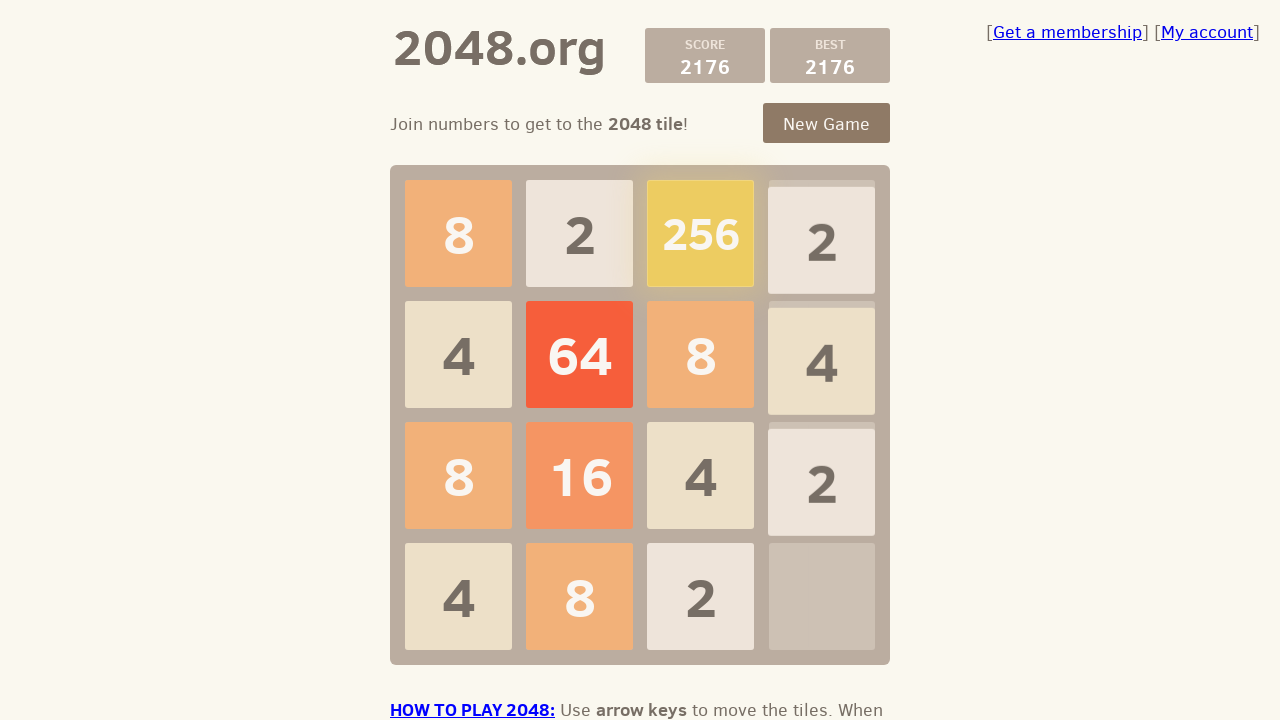

Pressed ArrowRight key
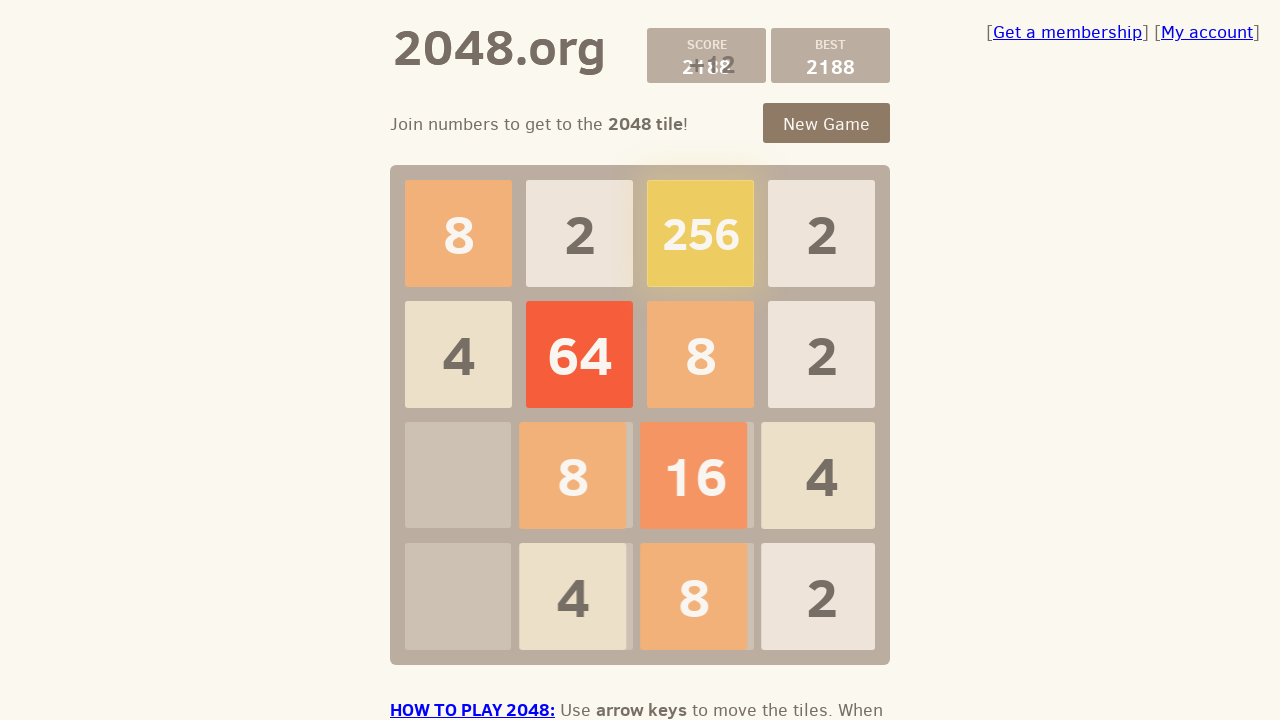

Pressed ArrowLeft key
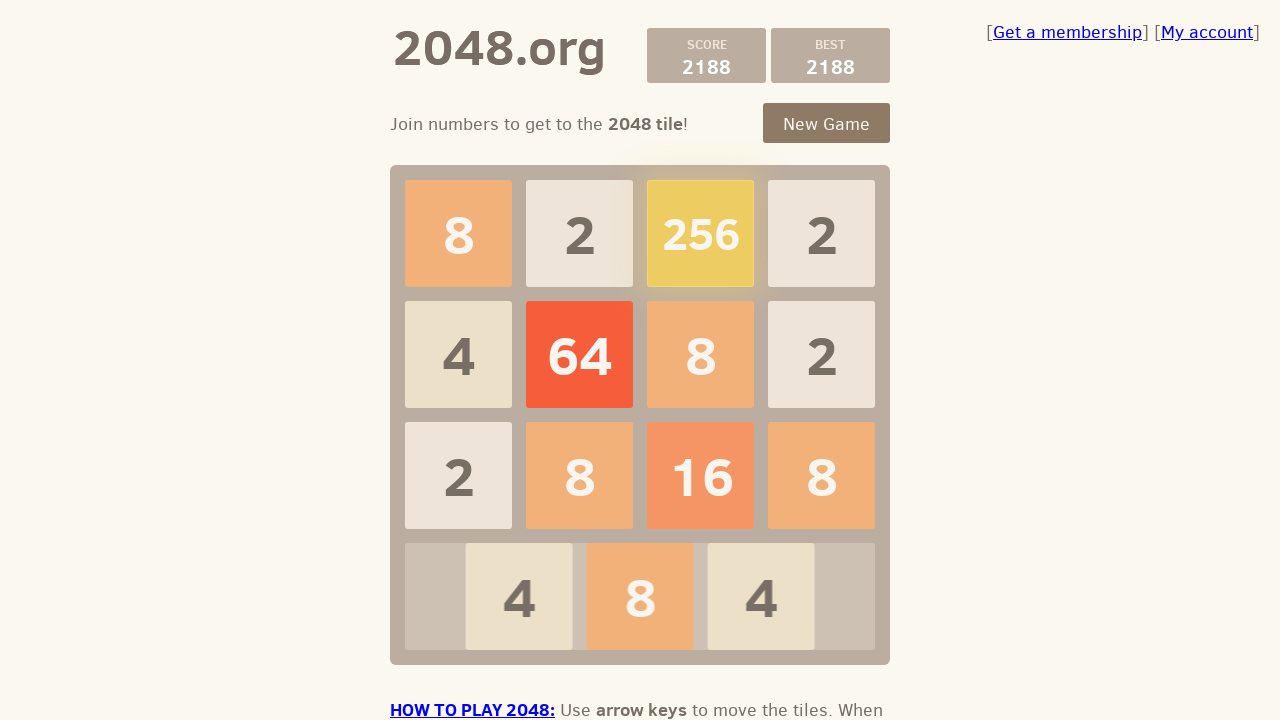

Pressed ArrowUp key
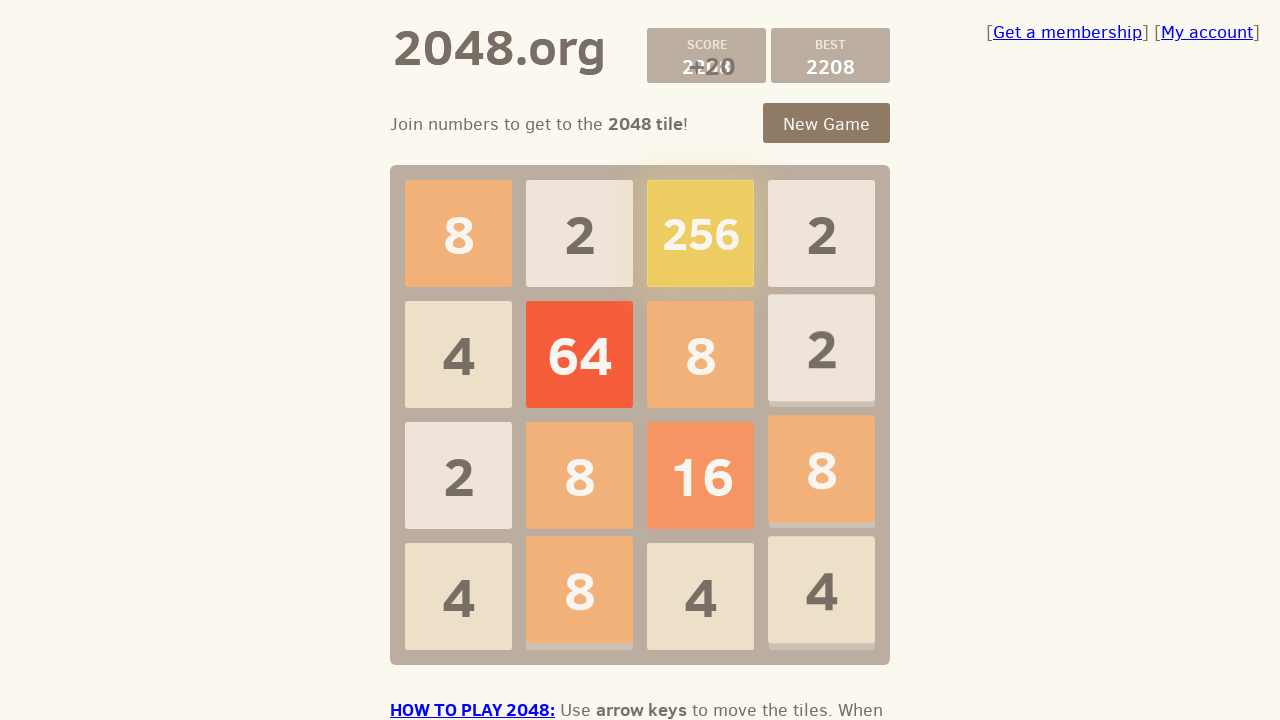

Pressed ArrowDown key
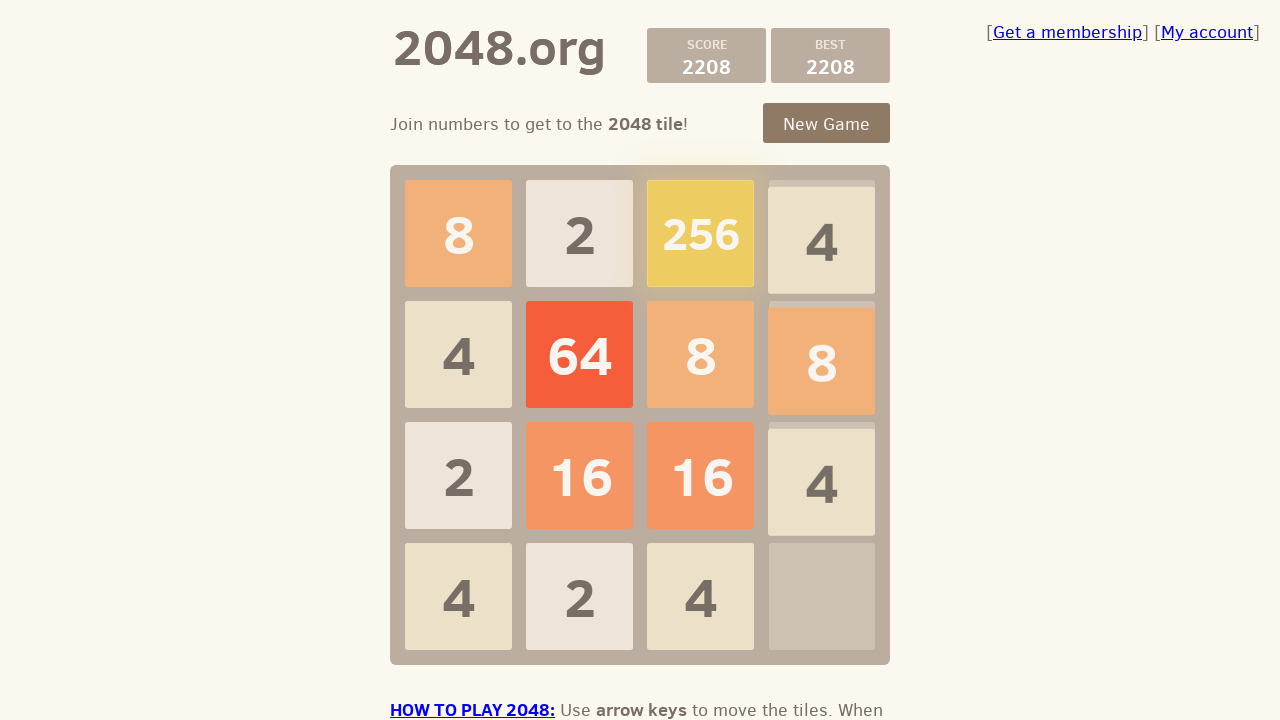

Pressed ArrowRight key
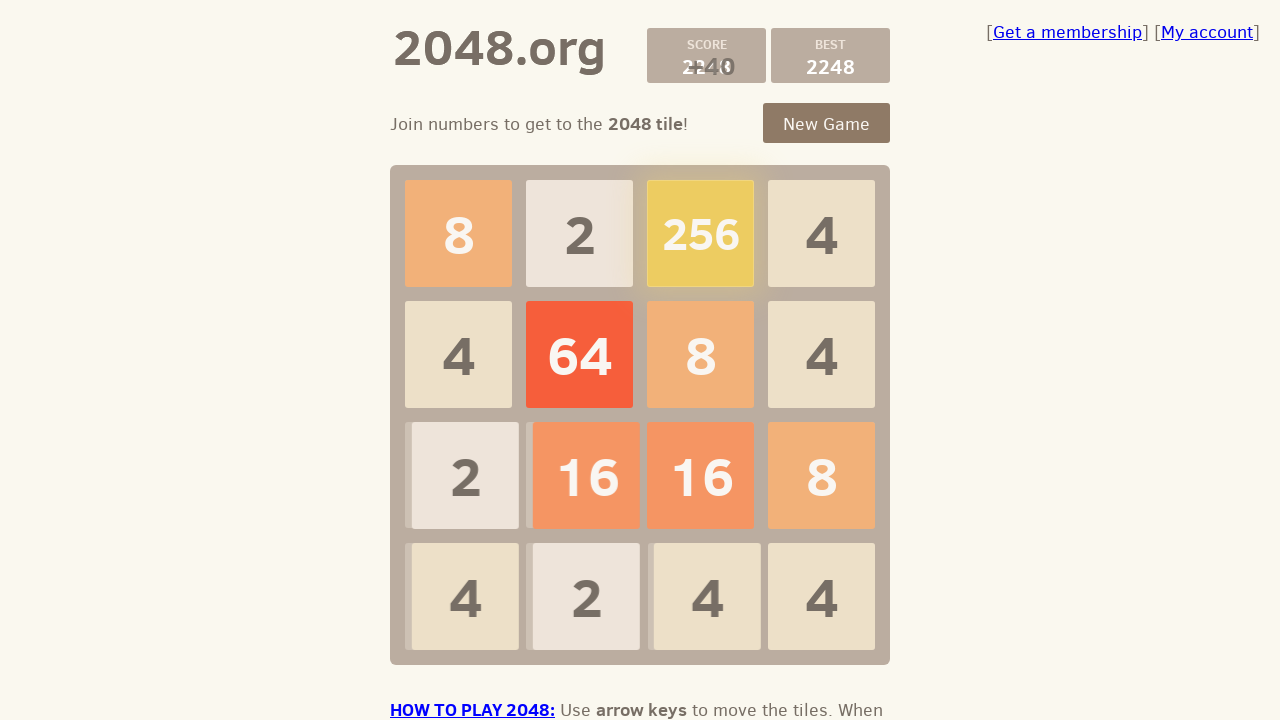

Pressed ArrowLeft key
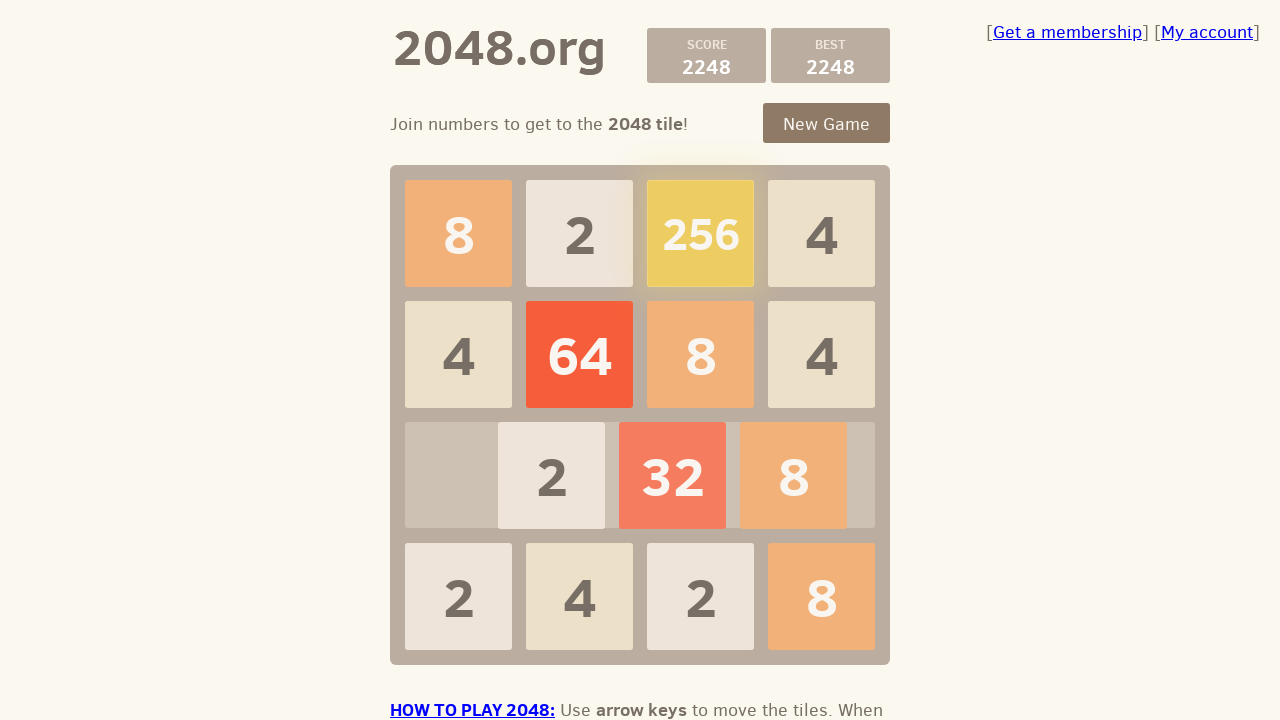

Pressed ArrowUp key
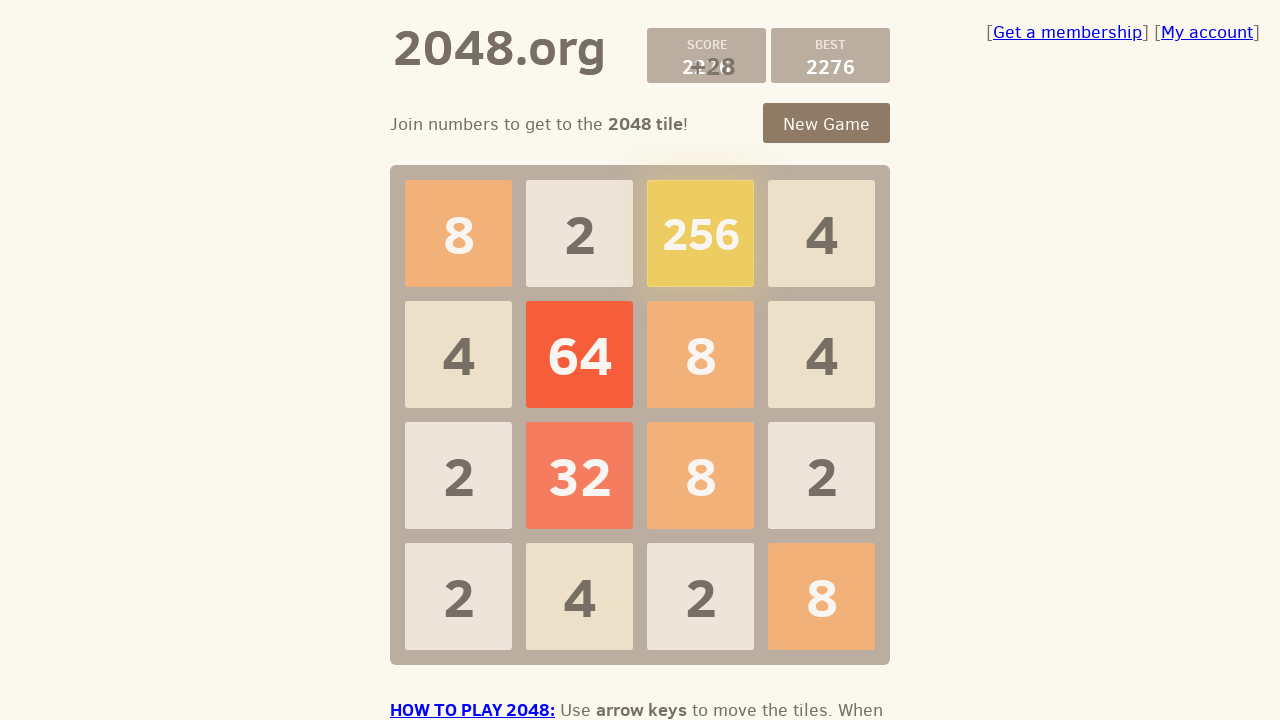

Pressed ArrowDown key
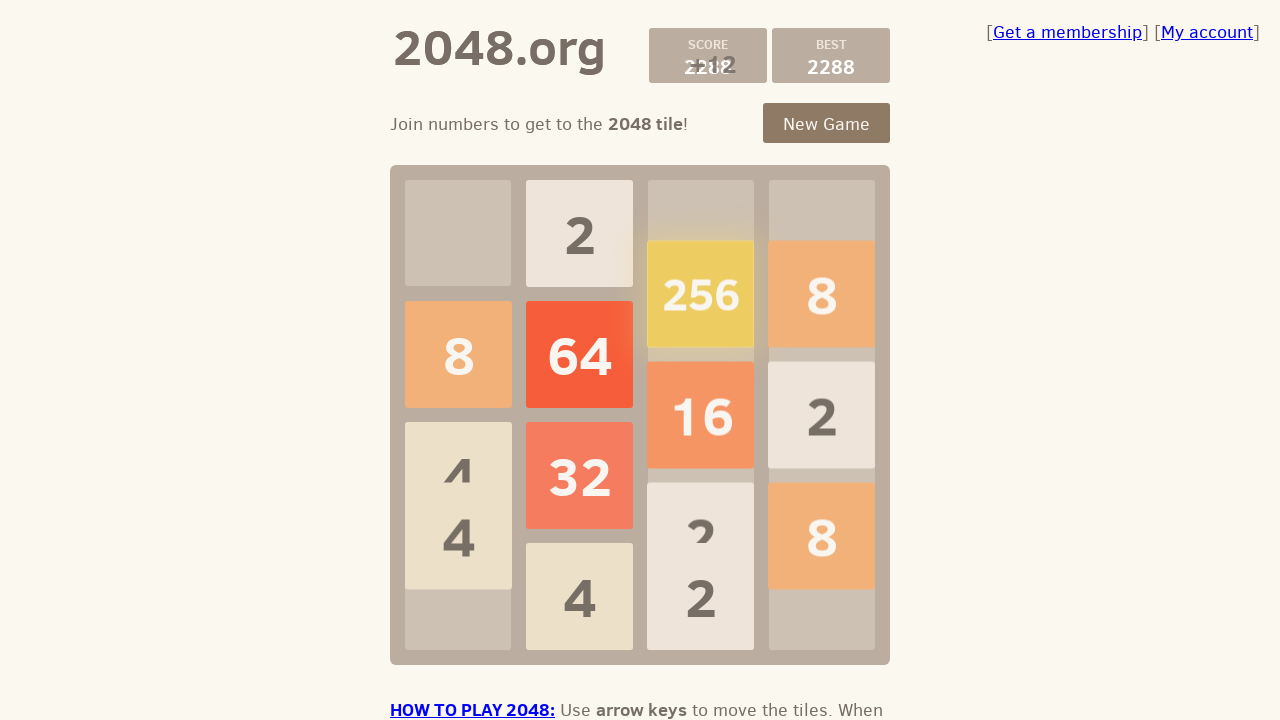

Pressed ArrowRight key
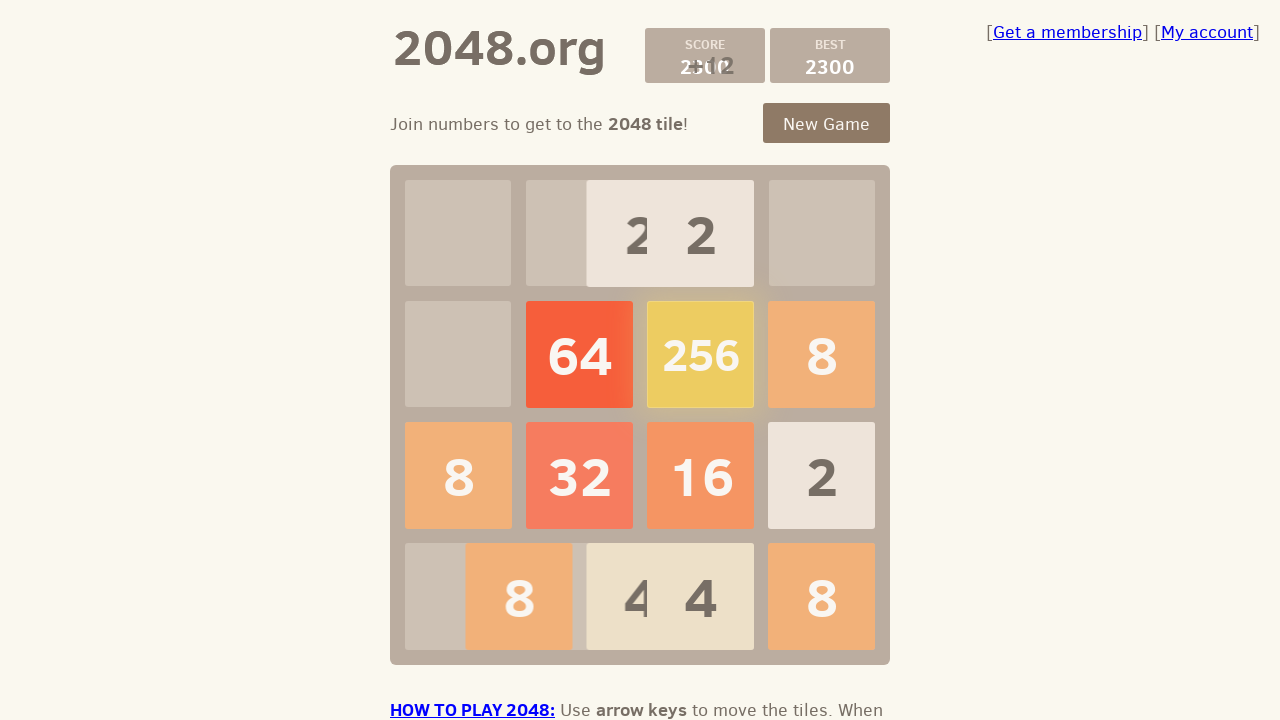

Pressed ArrowLeft key
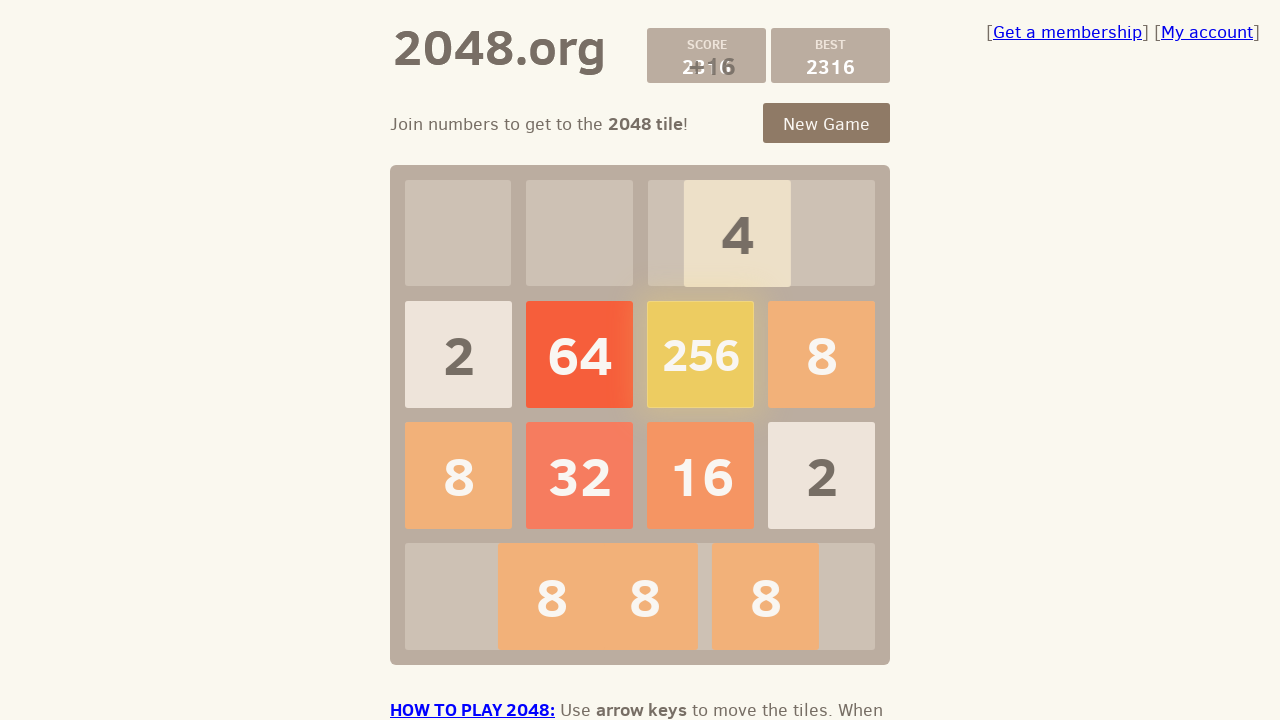

Pressed ArrowUp key
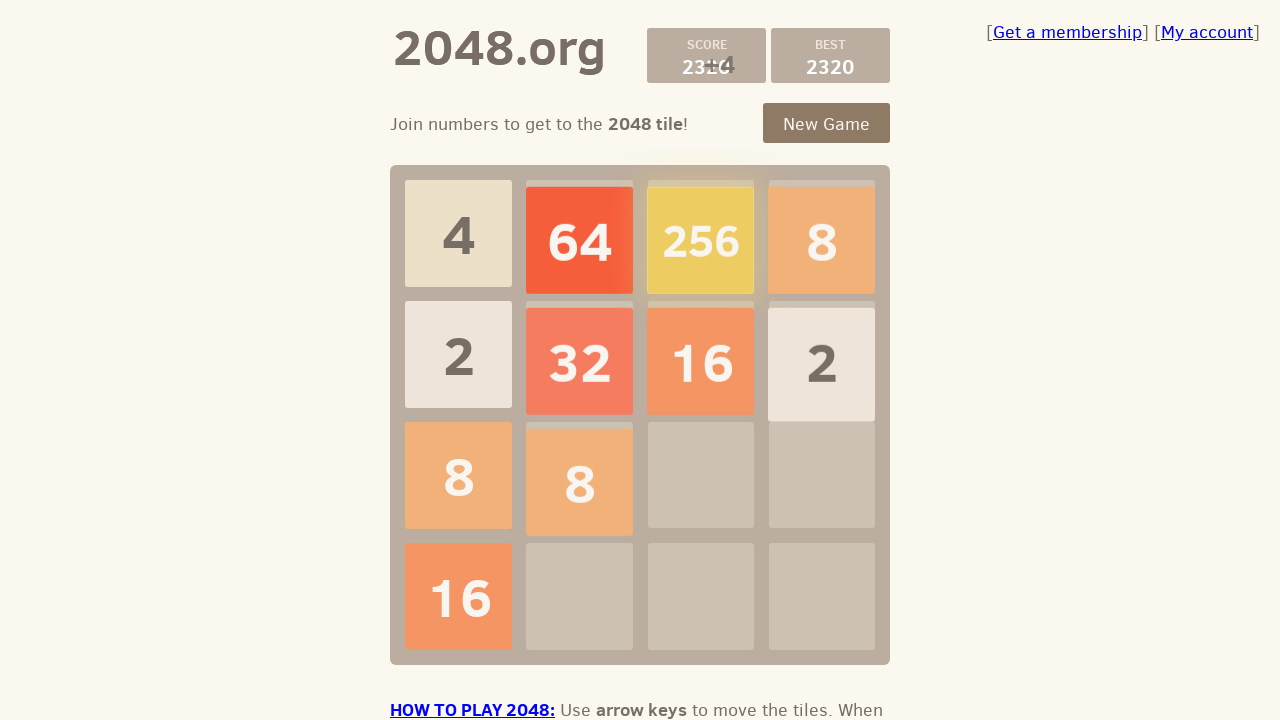

Pressed ArrowDown key
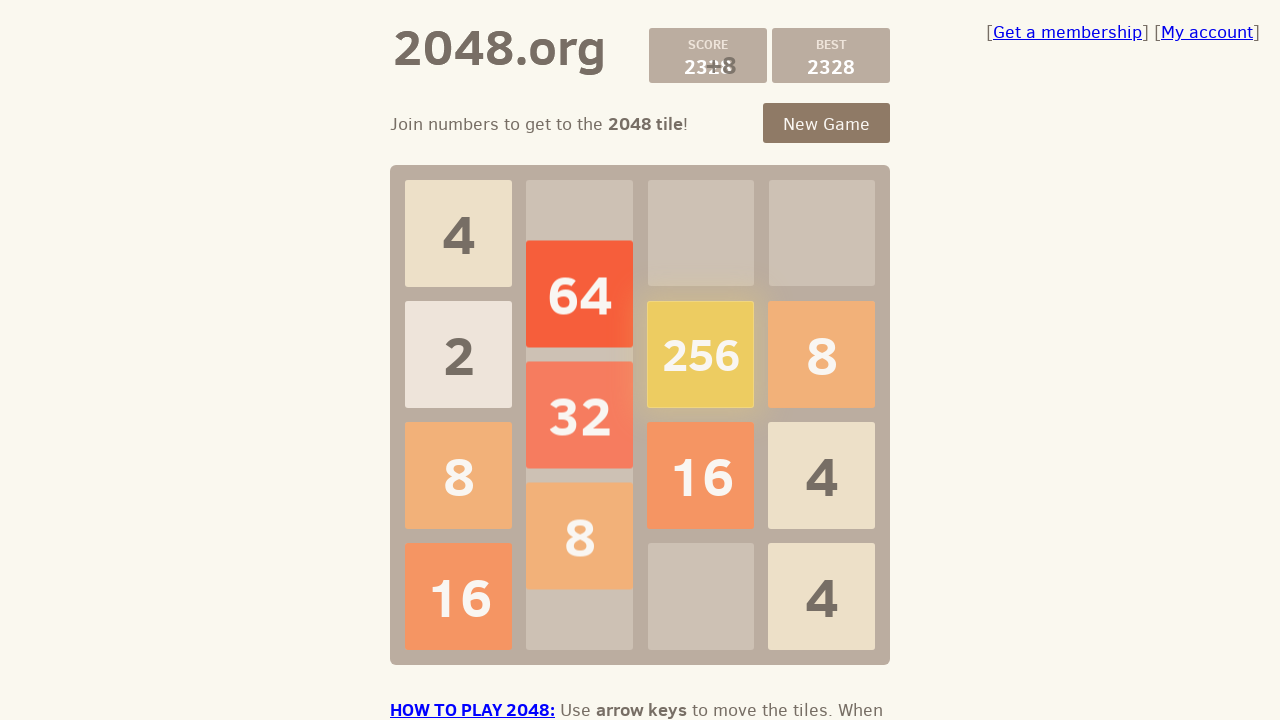

Pressed ArrowRight key
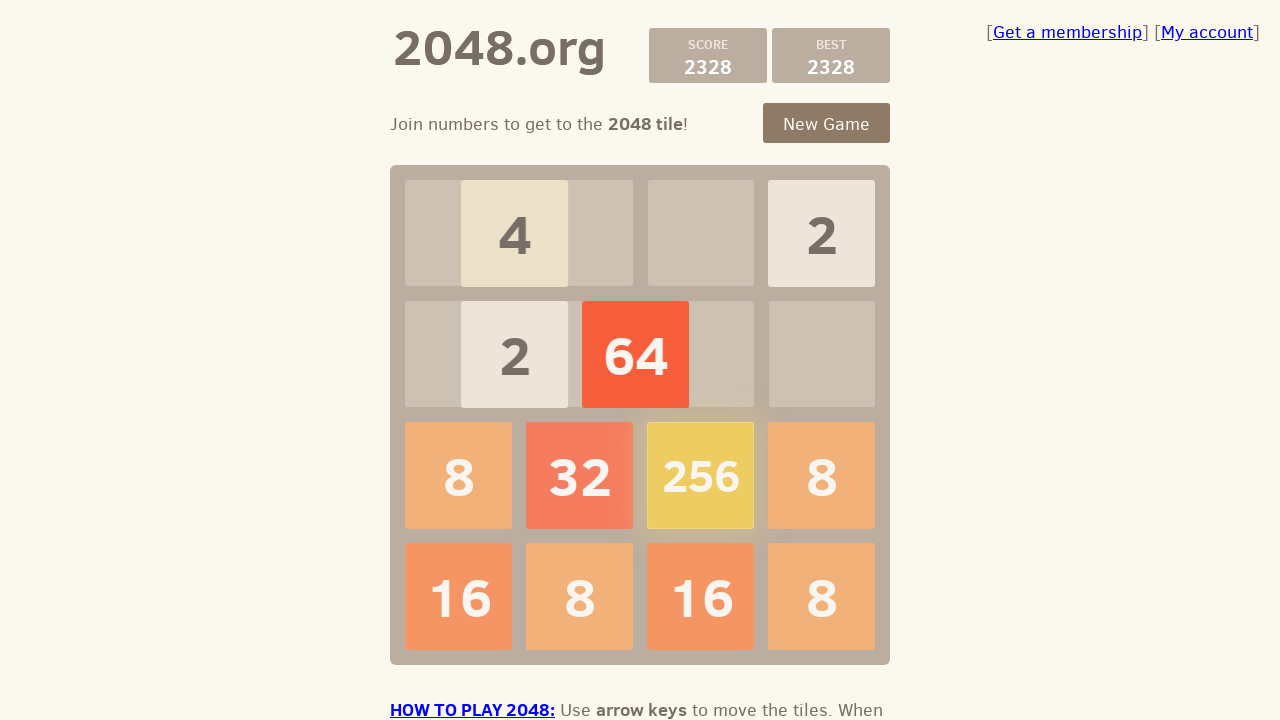

Pressed ArrowLeft key
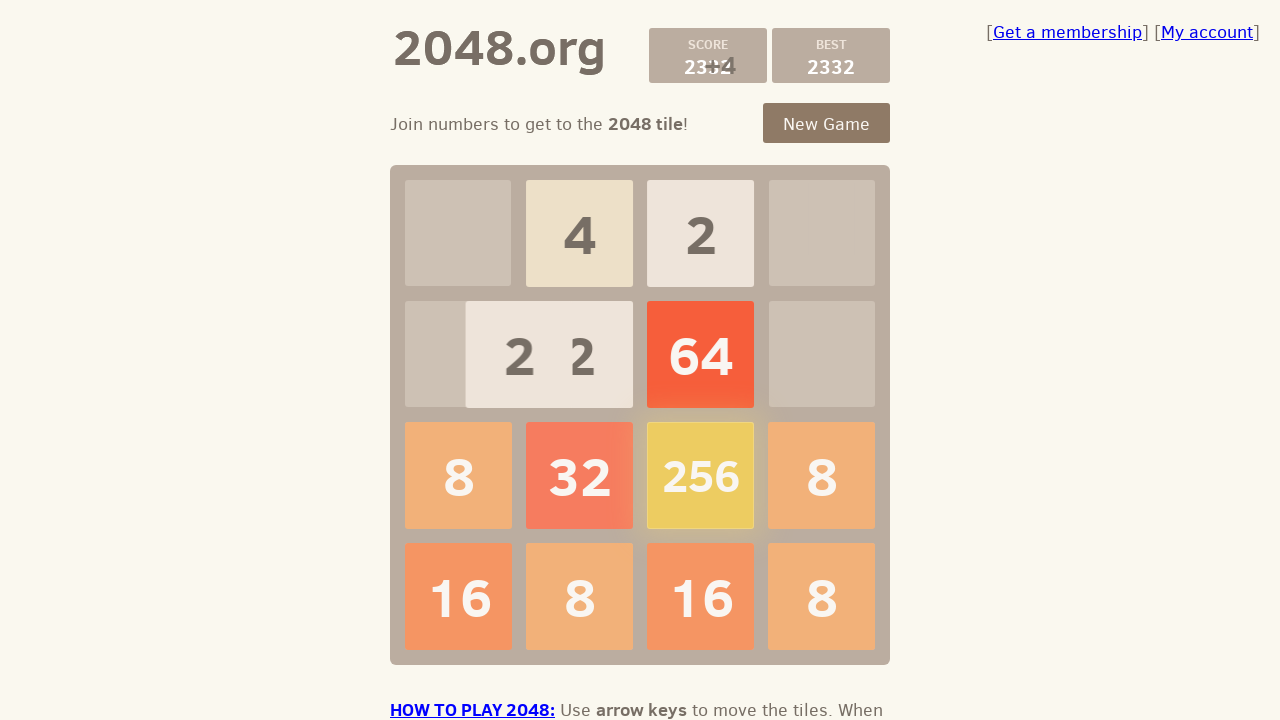

Pressed ArrowUp key
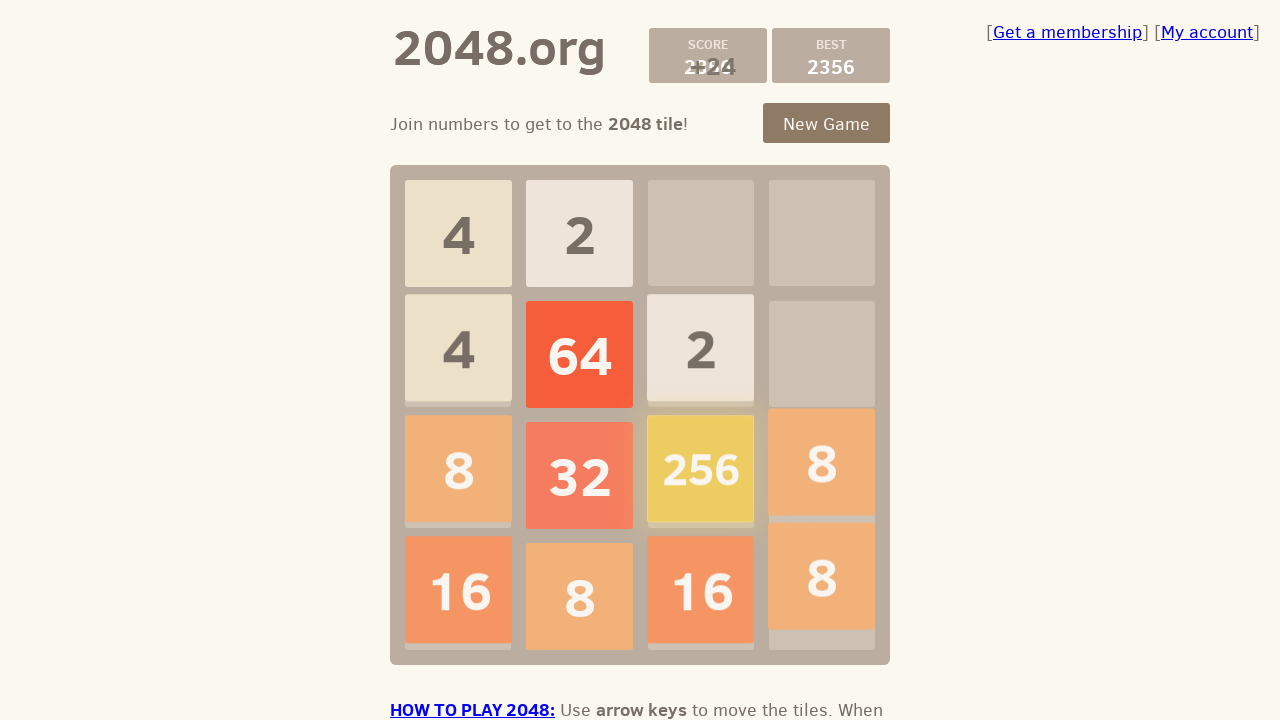

Pressed ArrowDown key
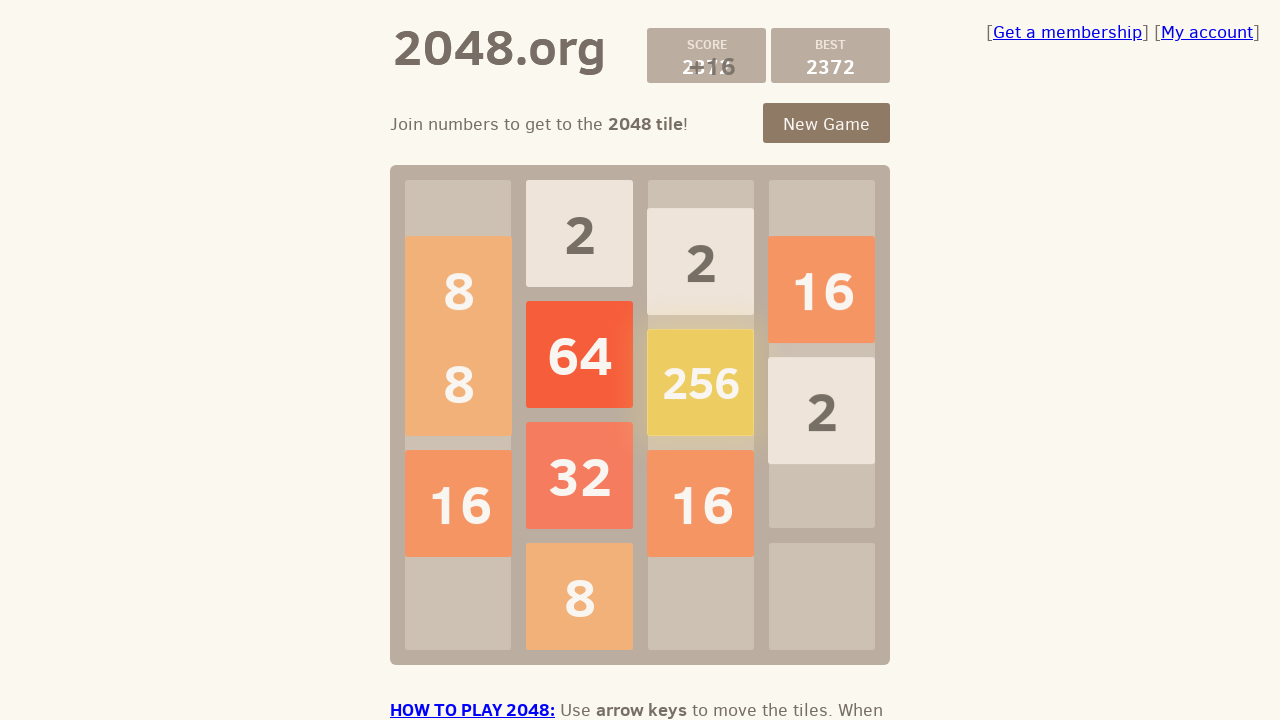

Pressed ArrowRight key
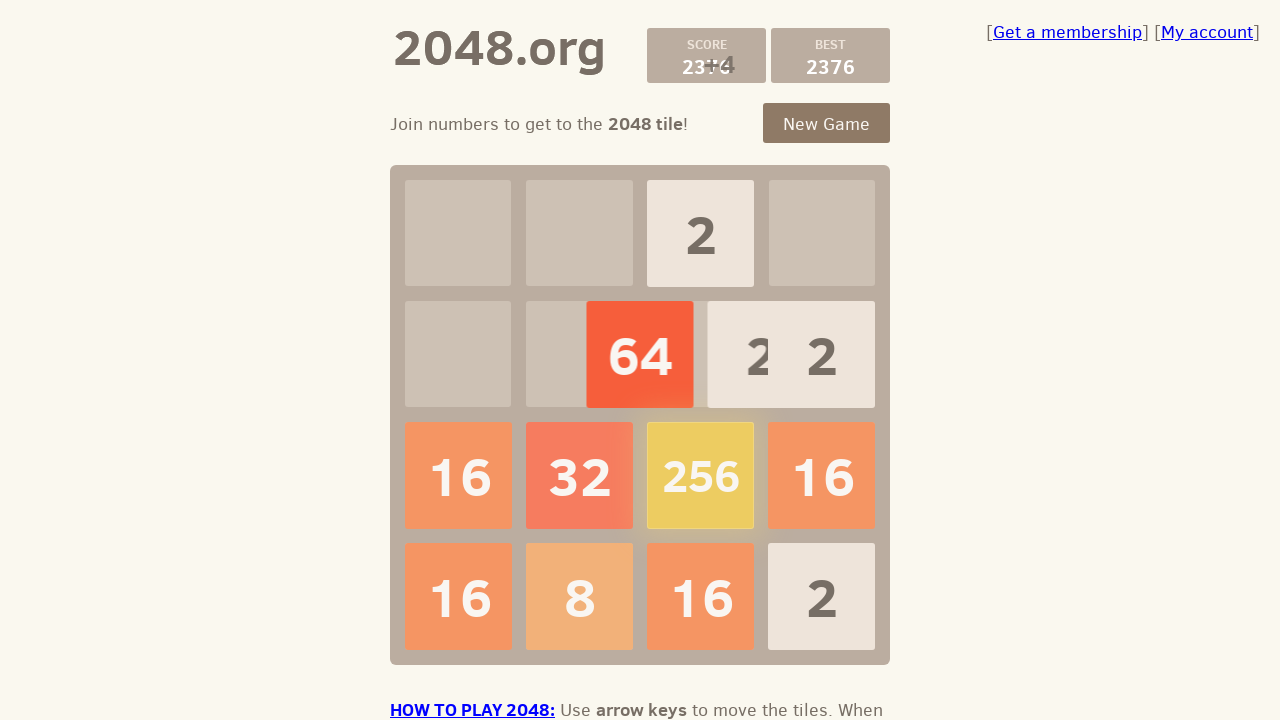

Pressed ArrowLeft key
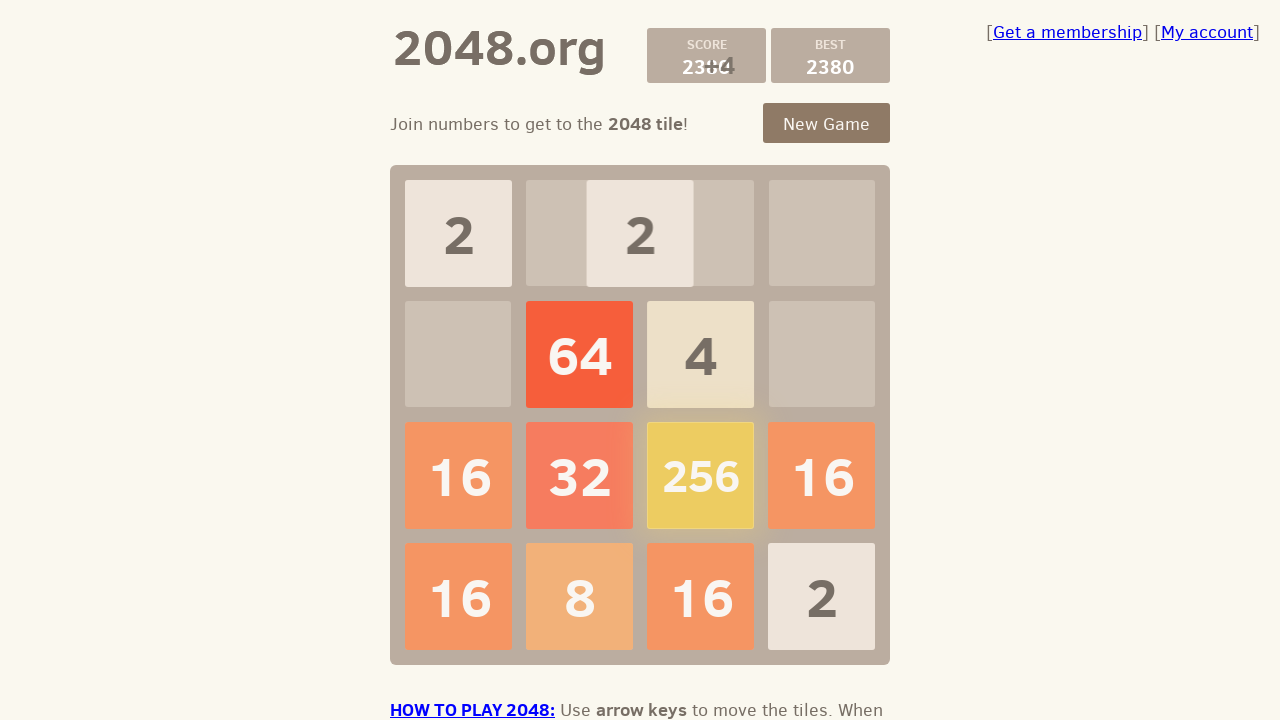

Pressed ArrowUp key
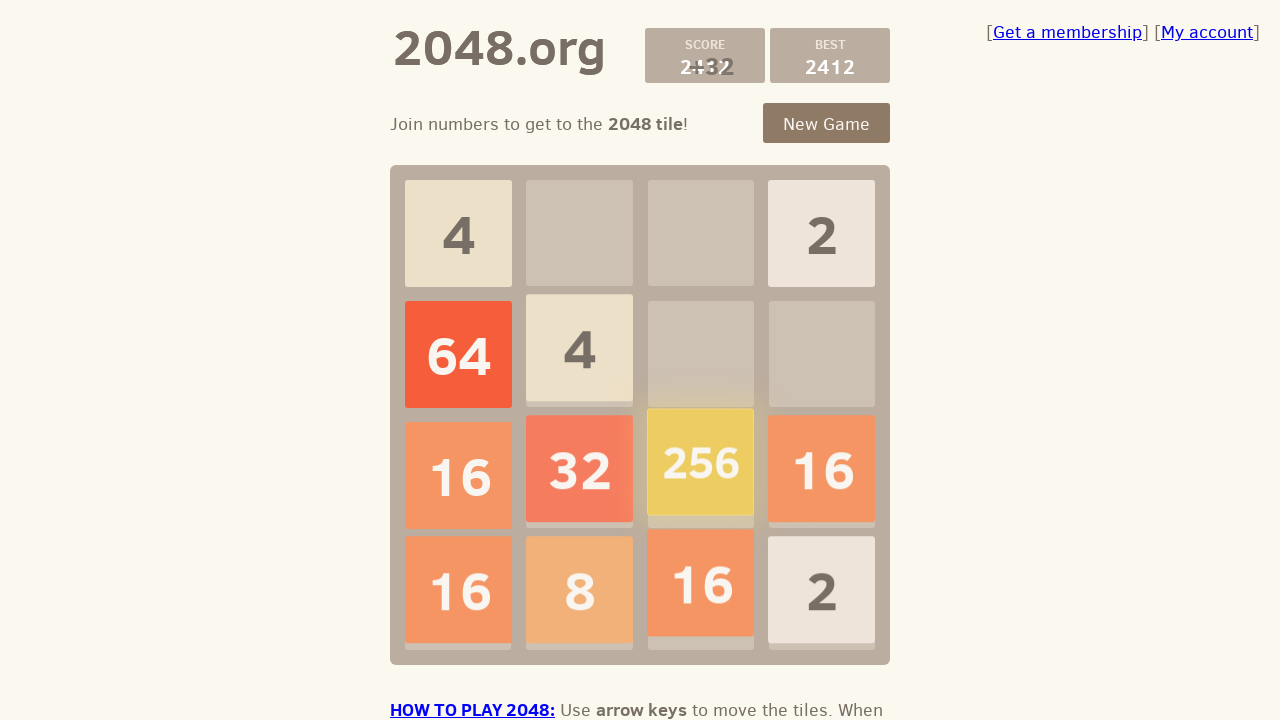

Pressed ArrowDown key
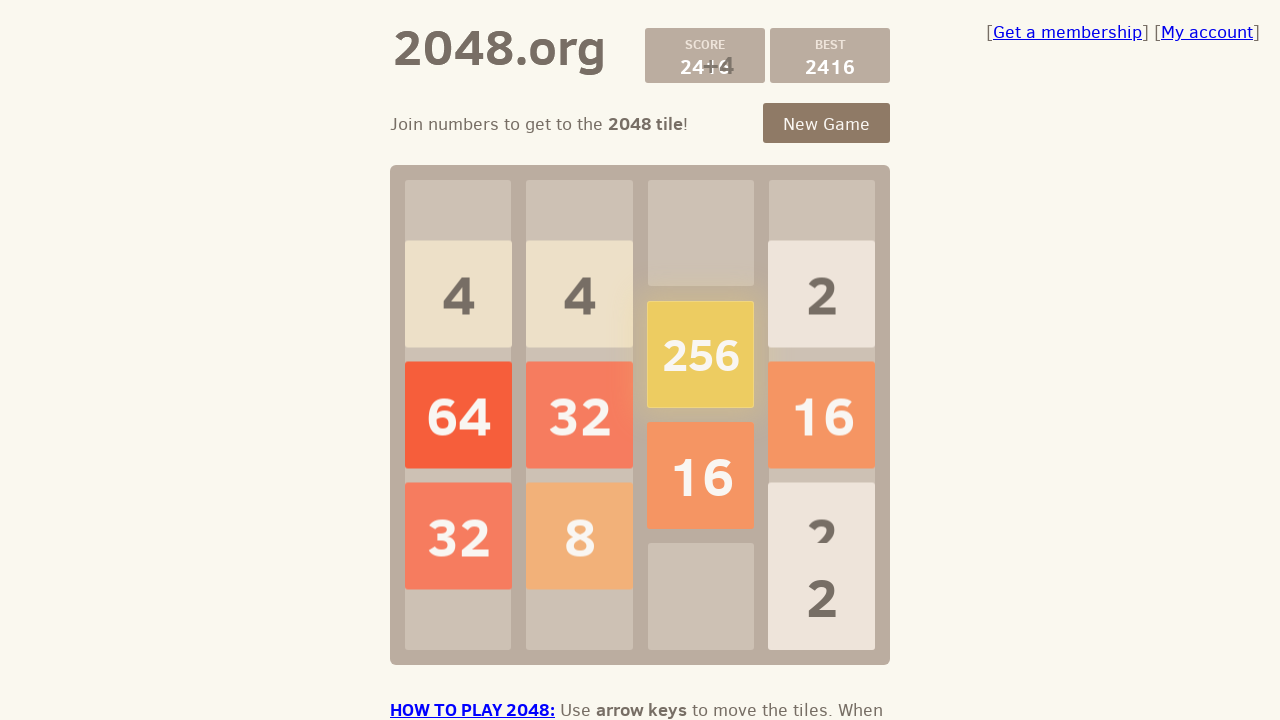

Pressed ArrowRight key
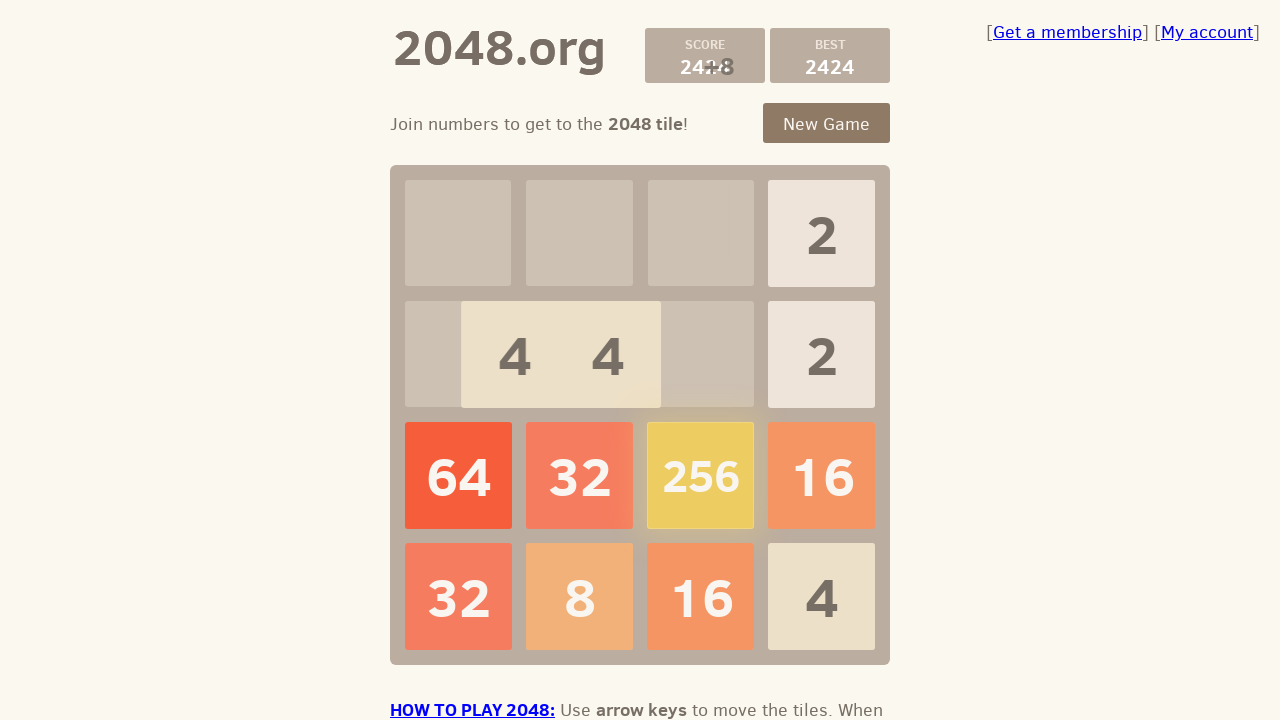

Pressed ArrowLeft key
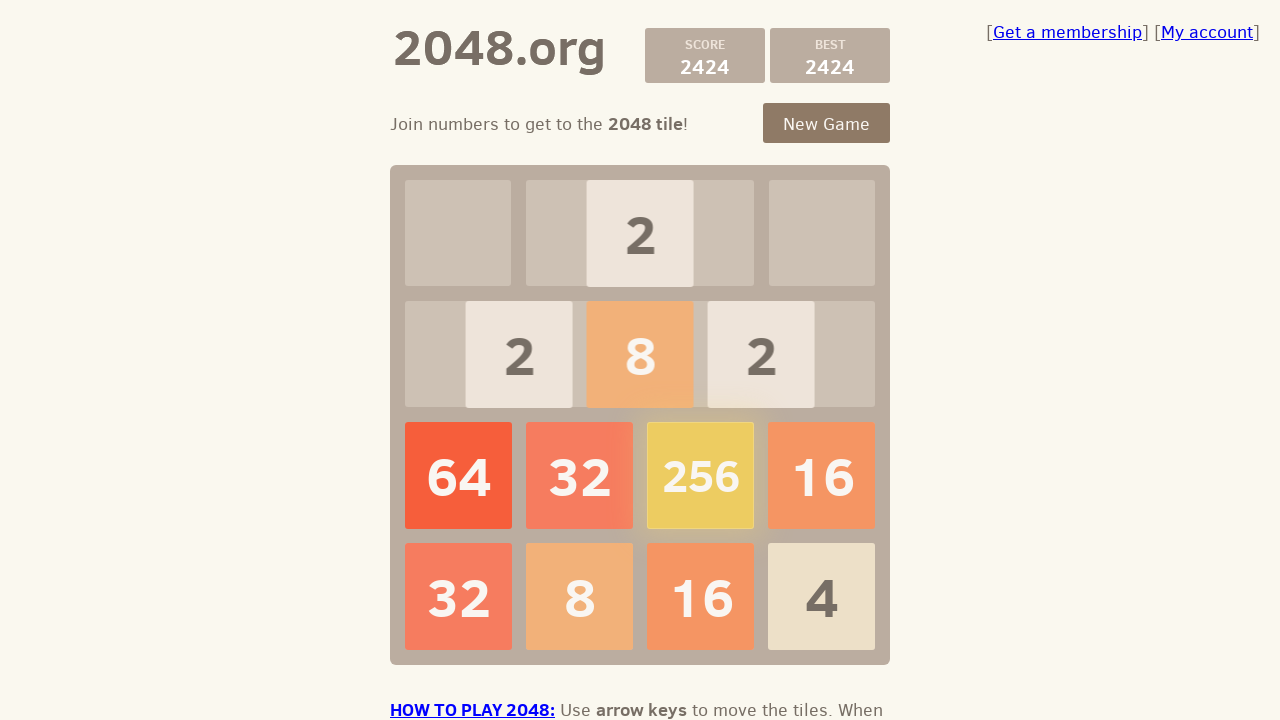

Pressed ArrowUp key
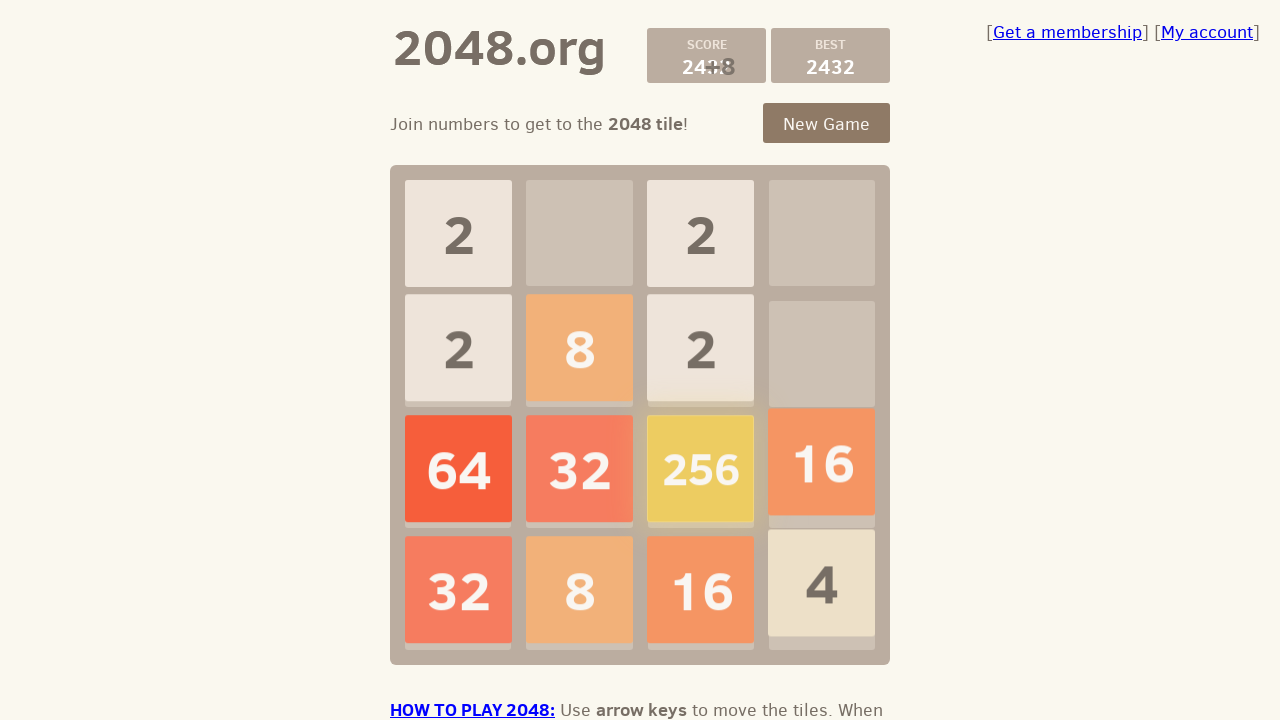

Pressed ArrowDown key
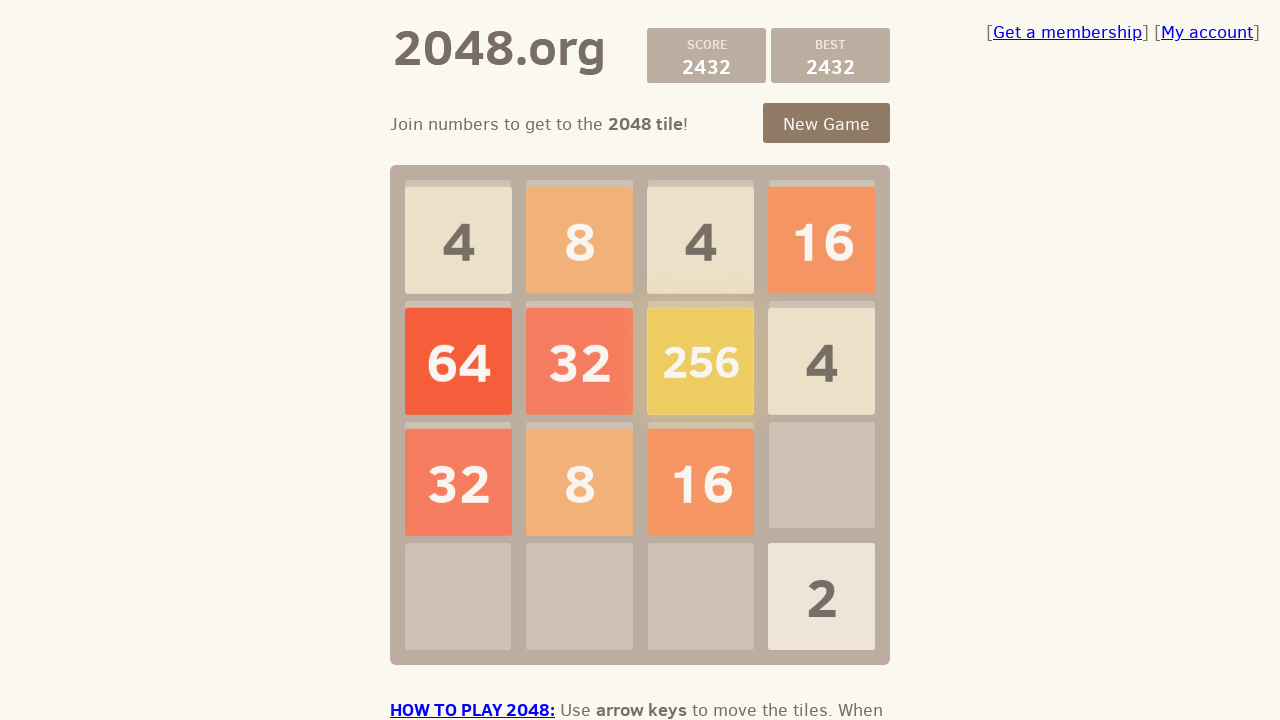

Pressed ArrowRight key
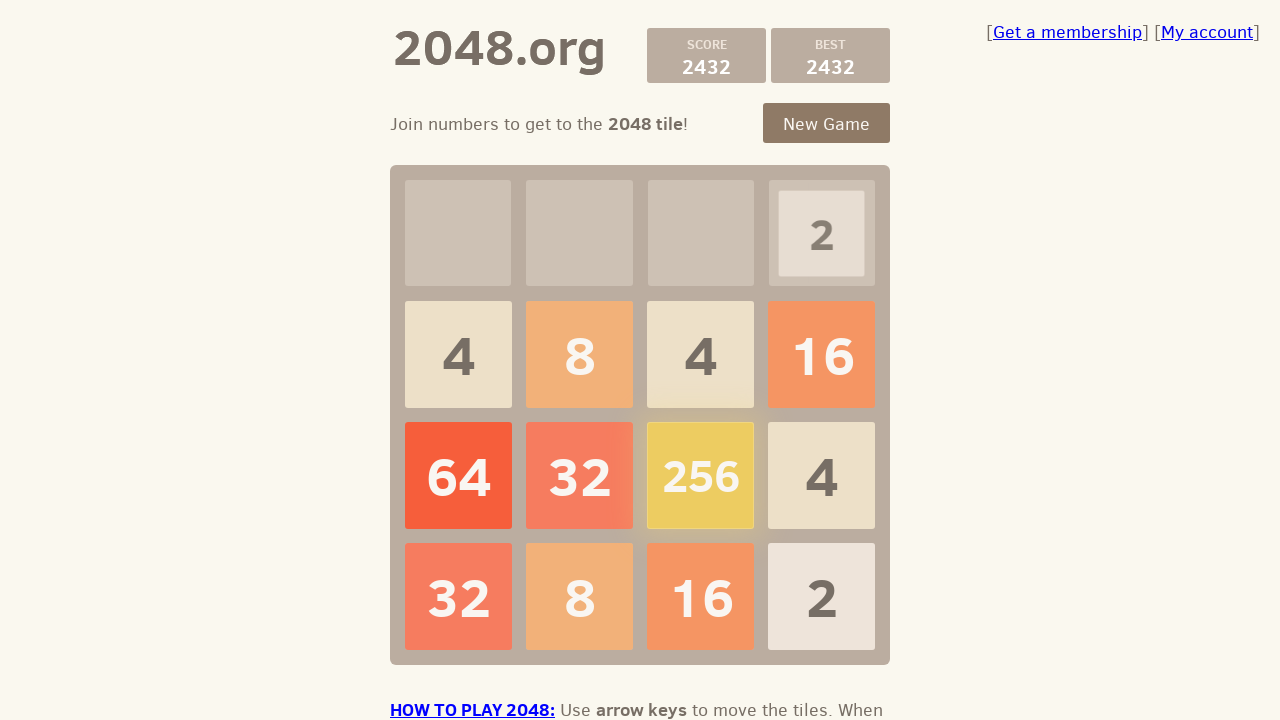

Pressed ArrowLeft key
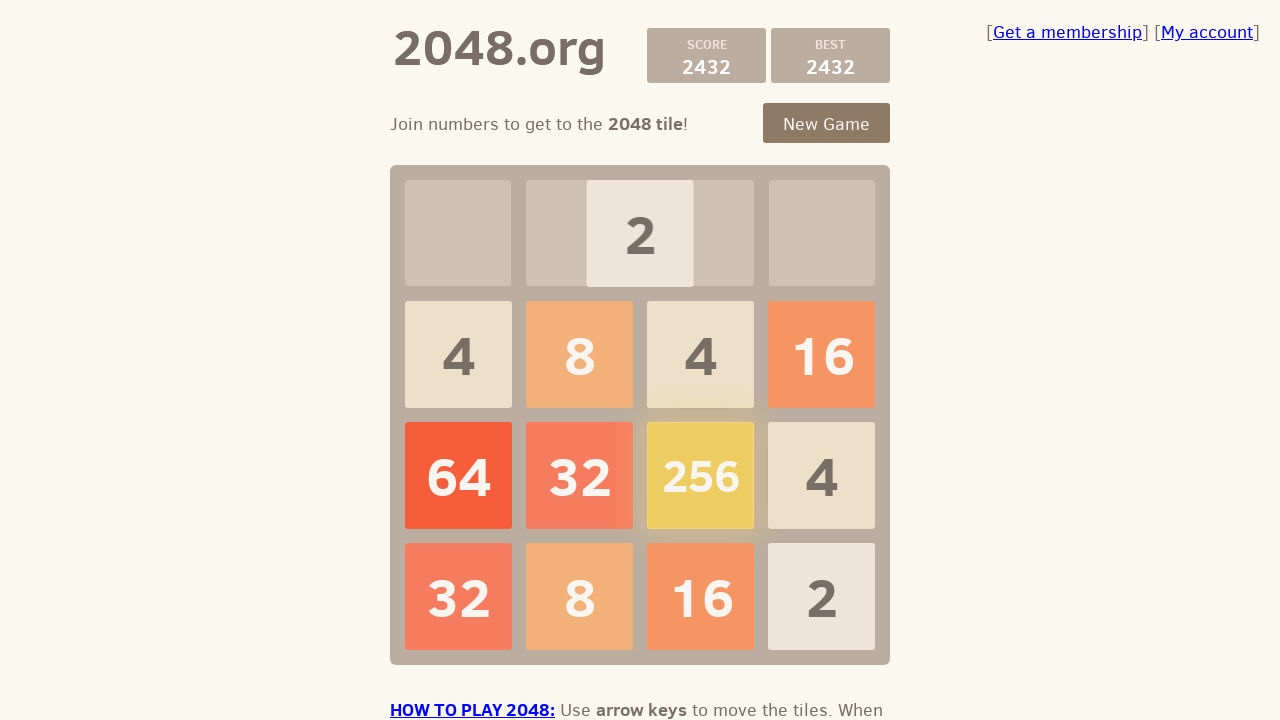

Pressed ArrowUp key
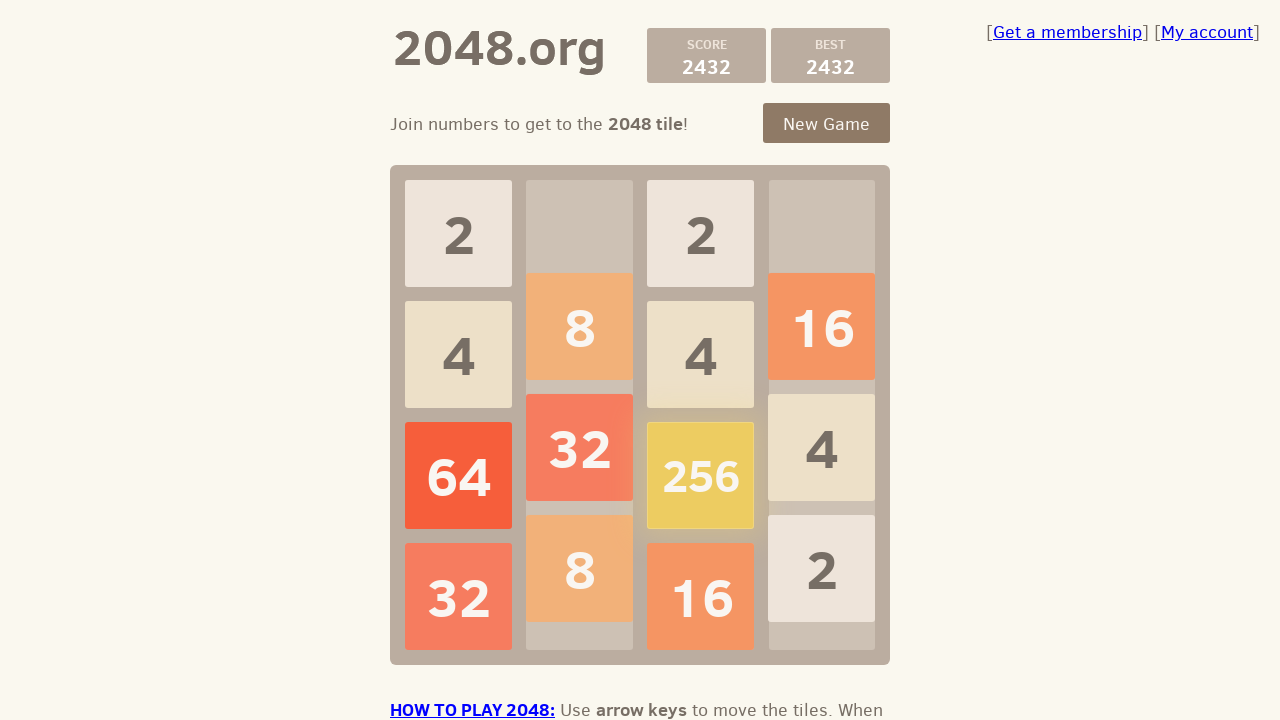

Pressed ArrowDown key
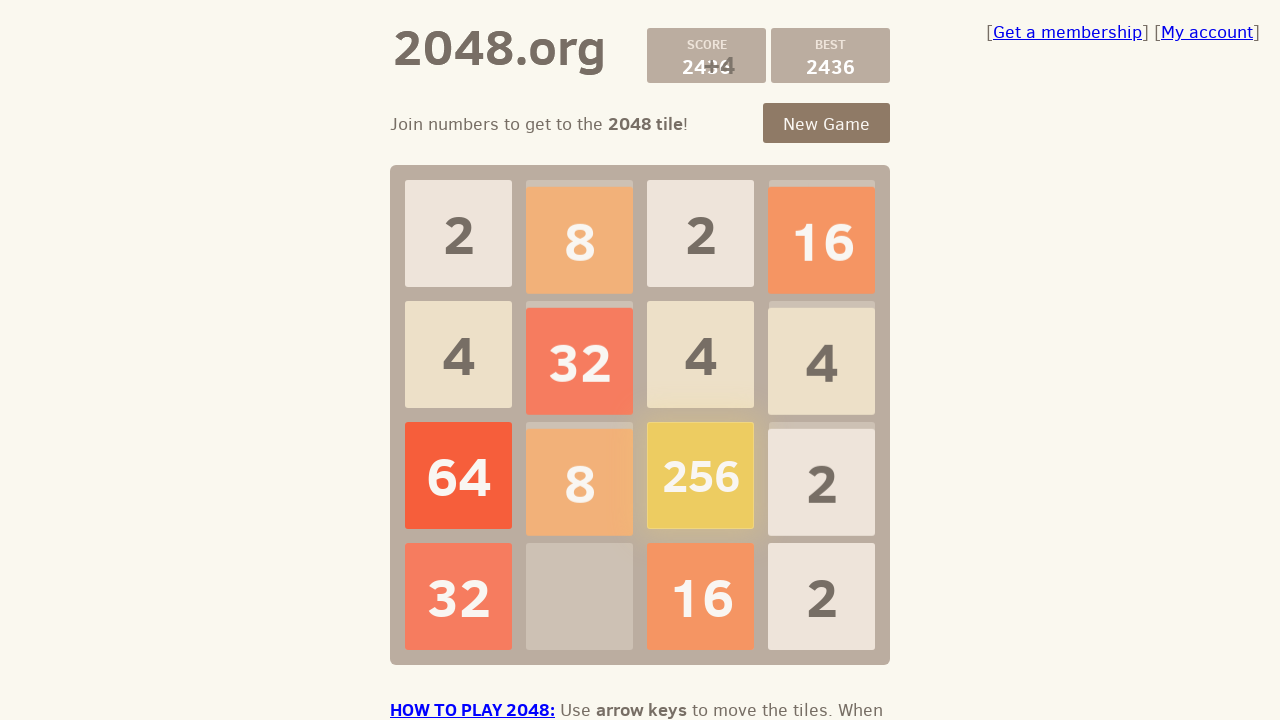

Pressed ArrowRight key
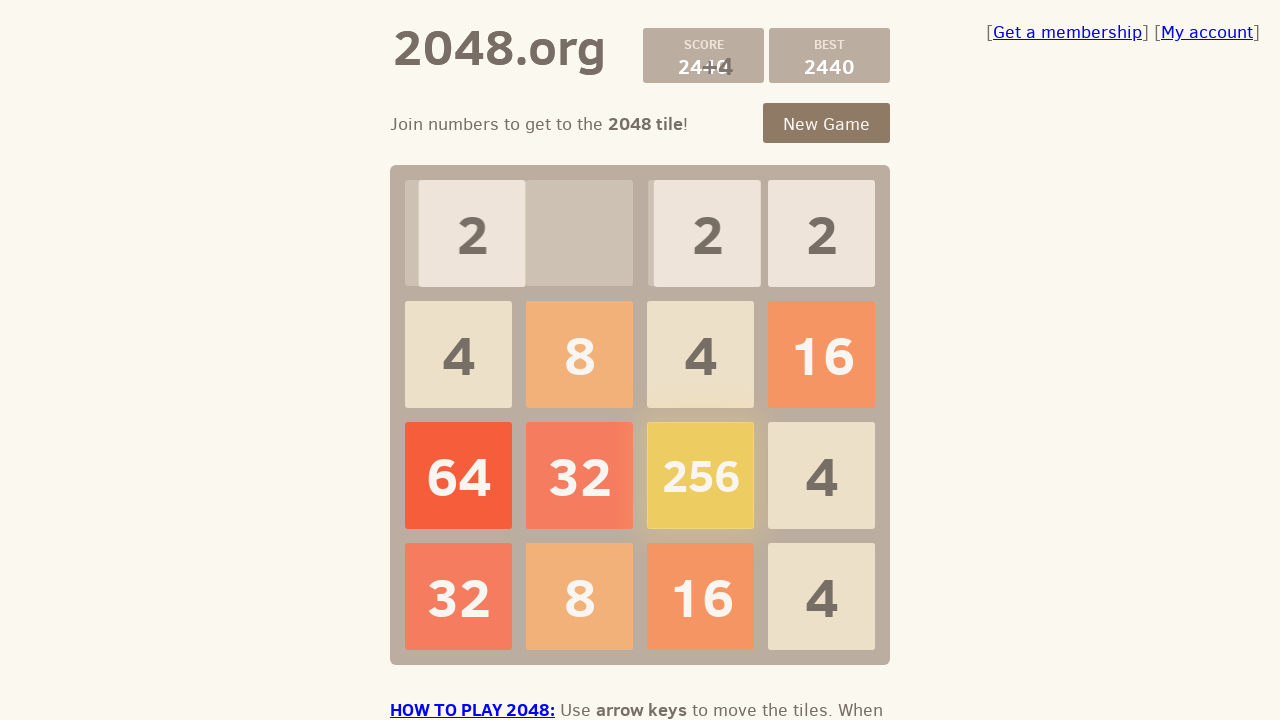

Pressed ArrowLeft key
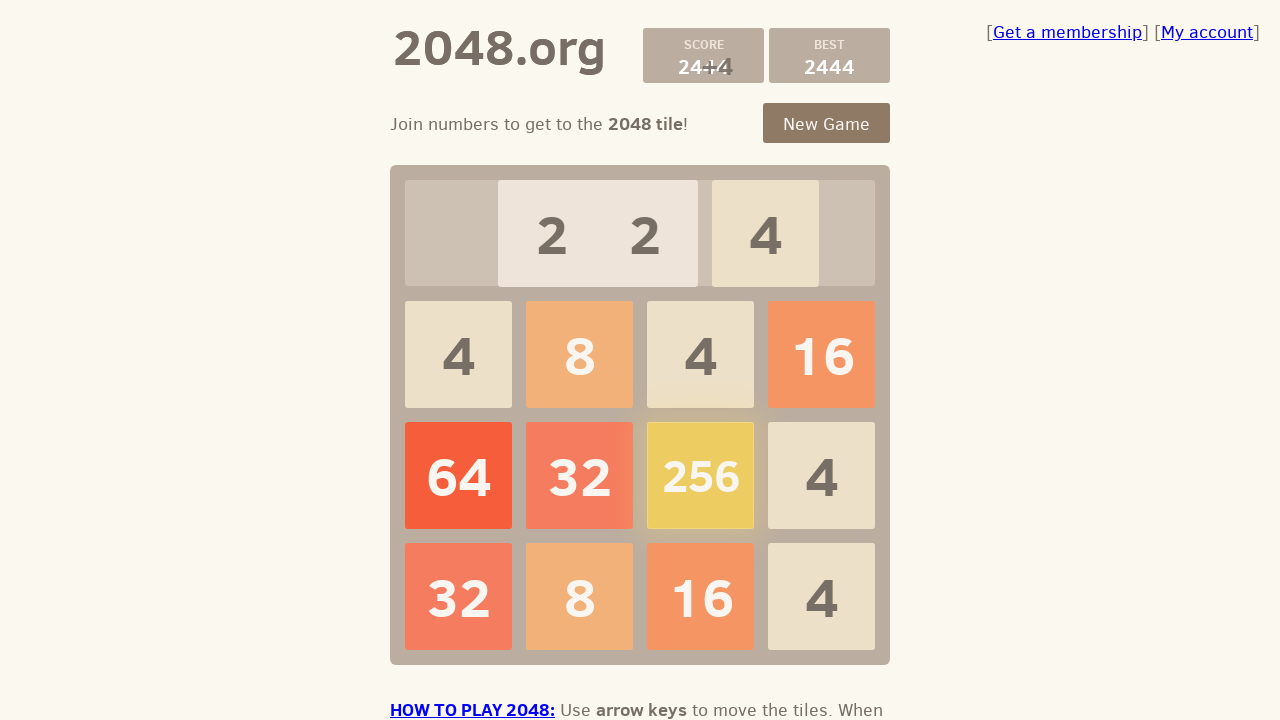

Pressed ArrowUp key
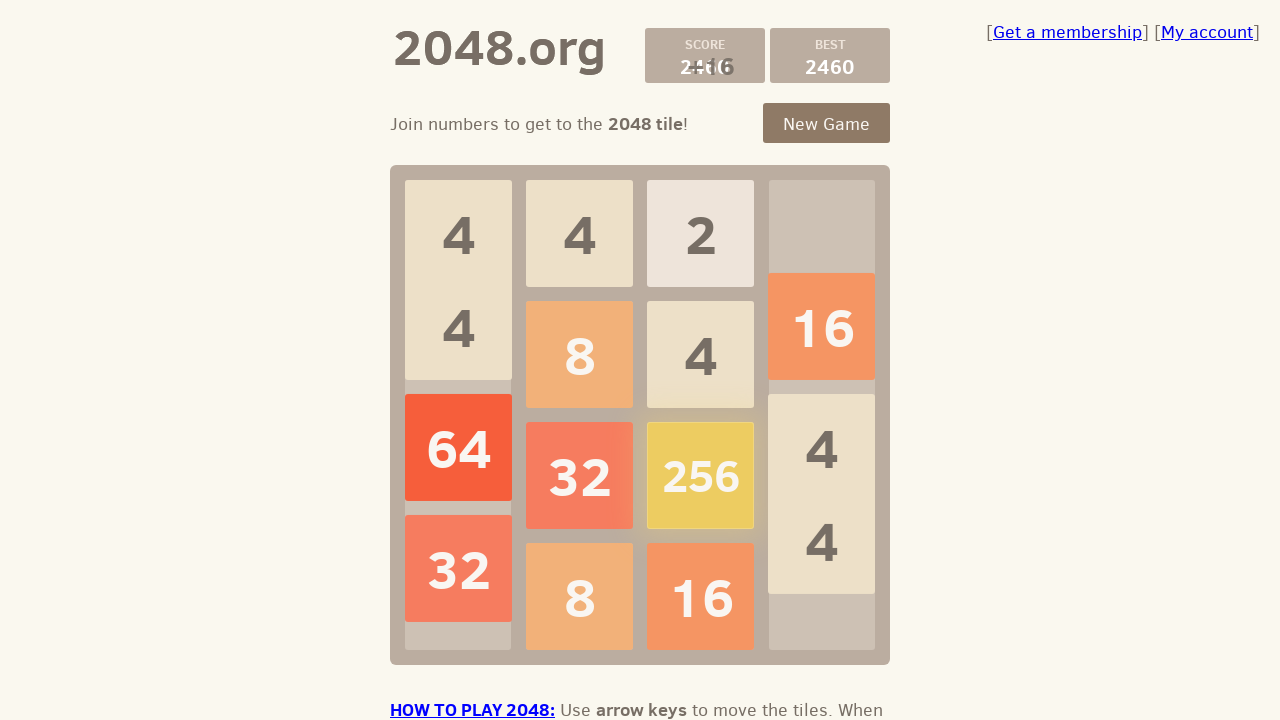

Pressed ArrowDown key
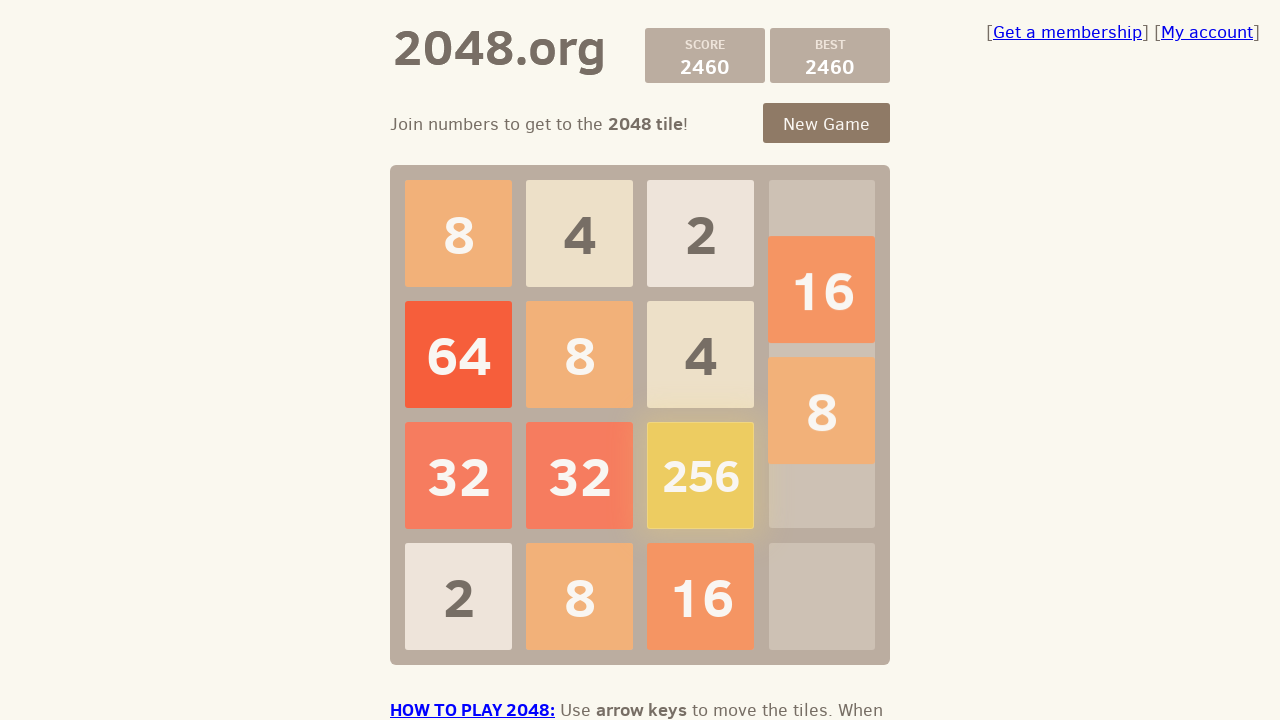

Pressed ArrowRight key
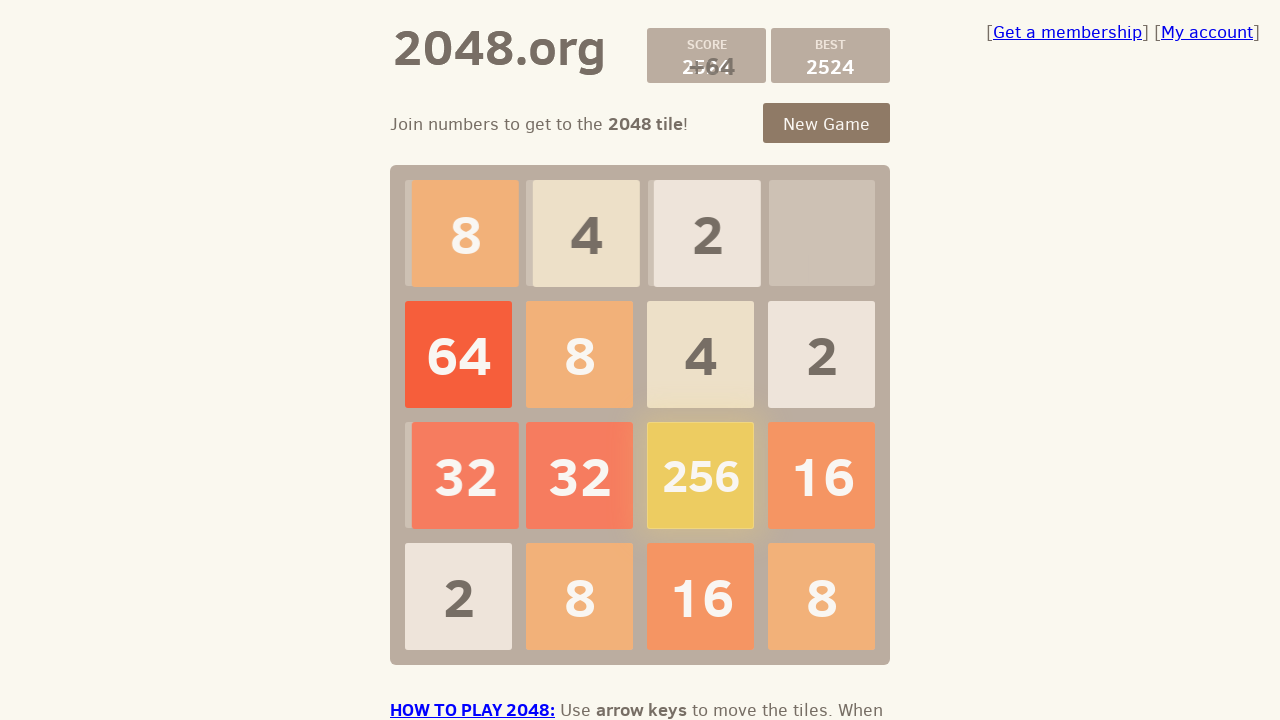

Pressed ArrowLeft key
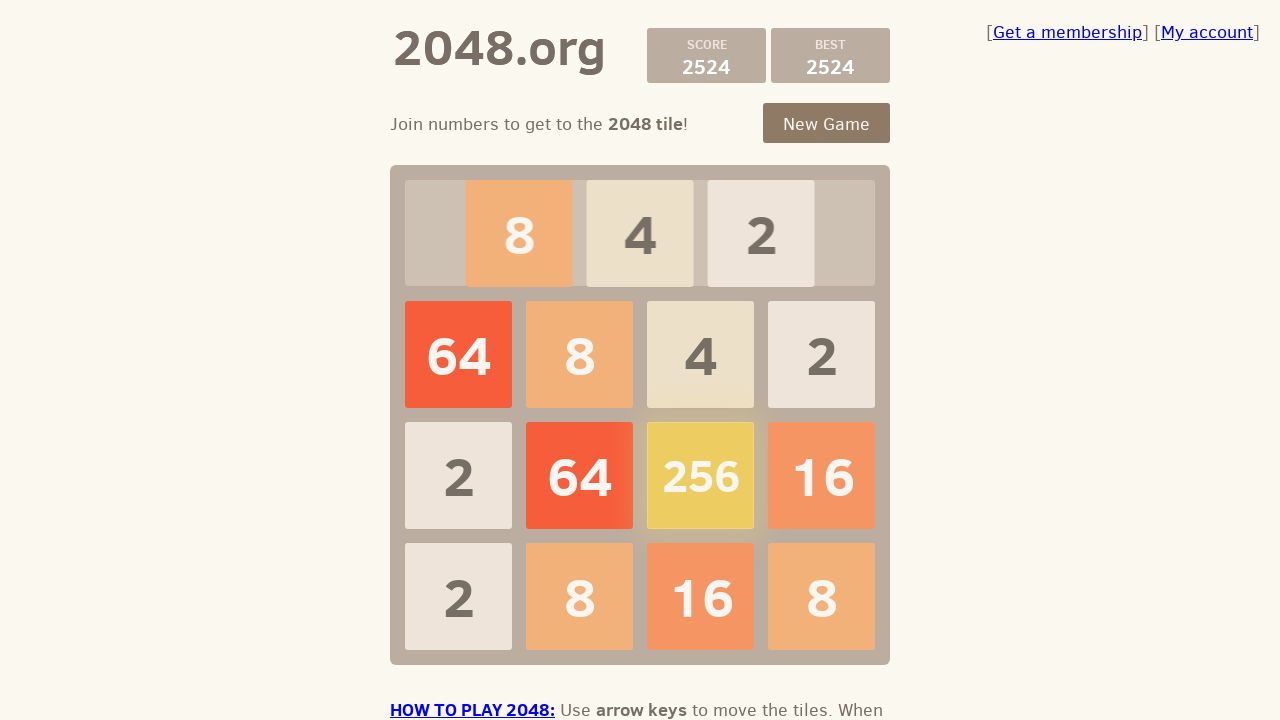

Pressed ArrowUp key
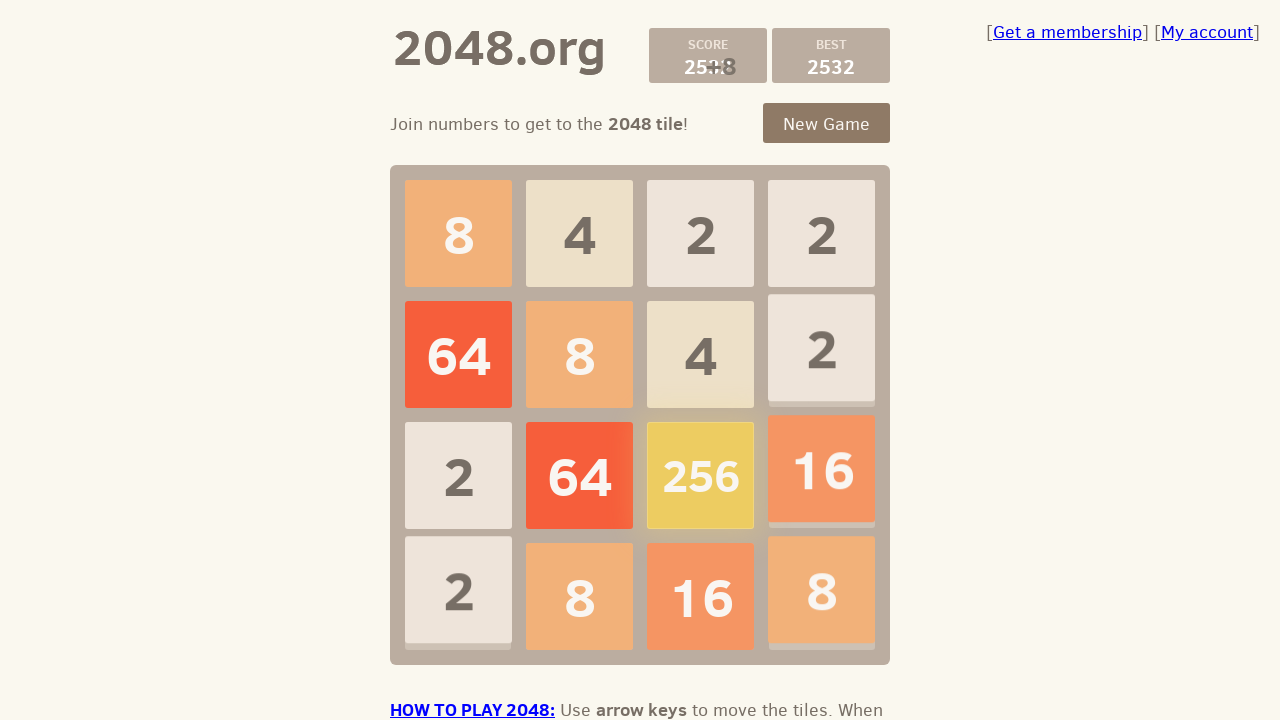

Pressed ArrowDown key
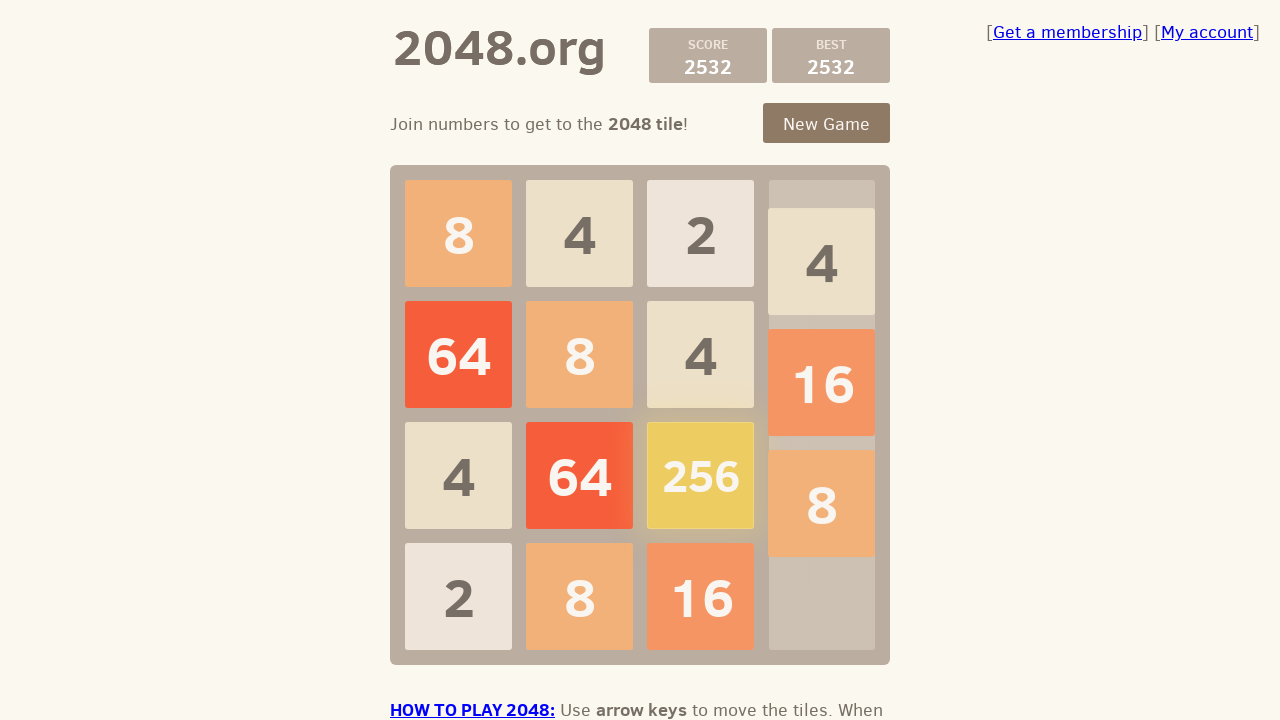

Pressed ArrowRight key
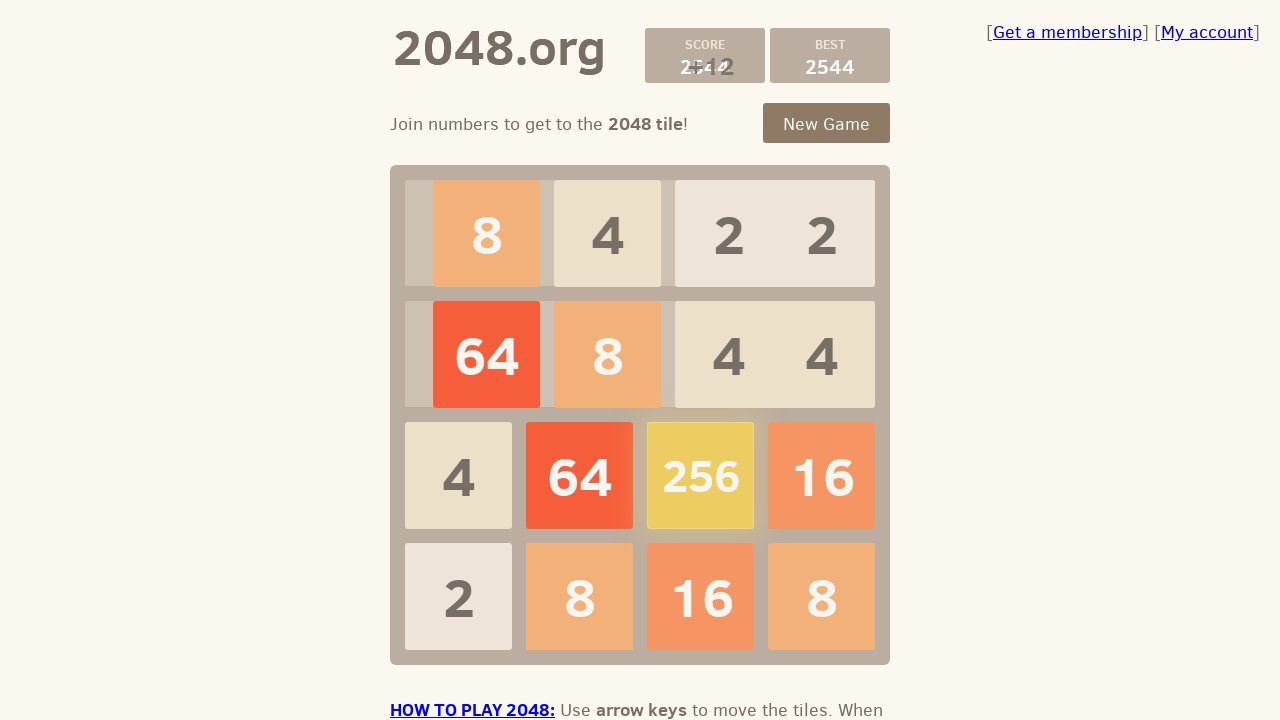

Pressed ArrowLeft key
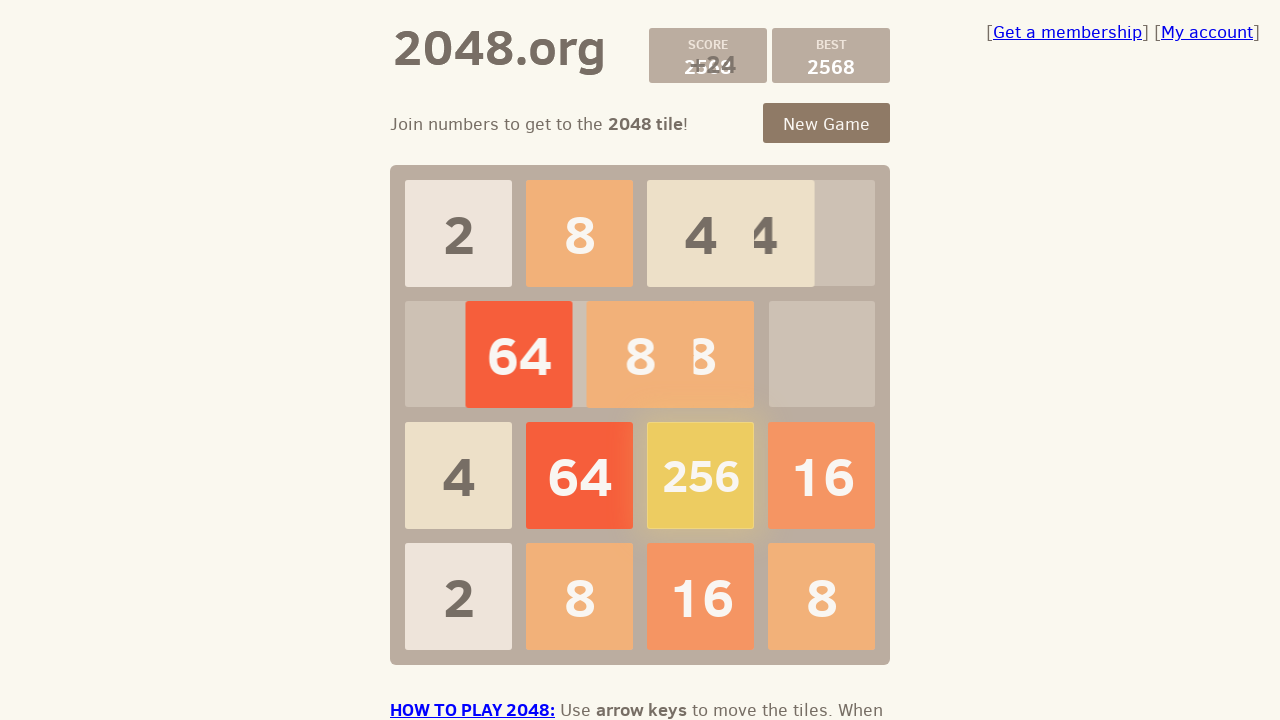

Pressed ArrowUp key
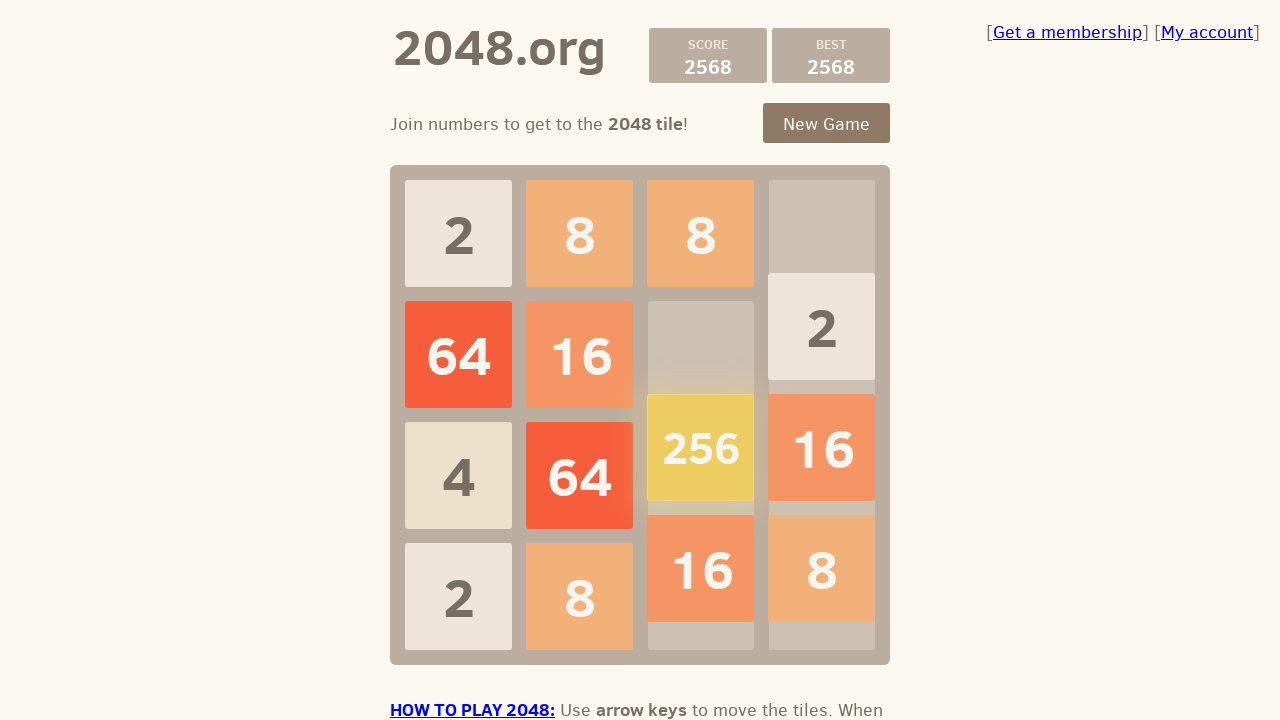

Pressed ArrowDown key
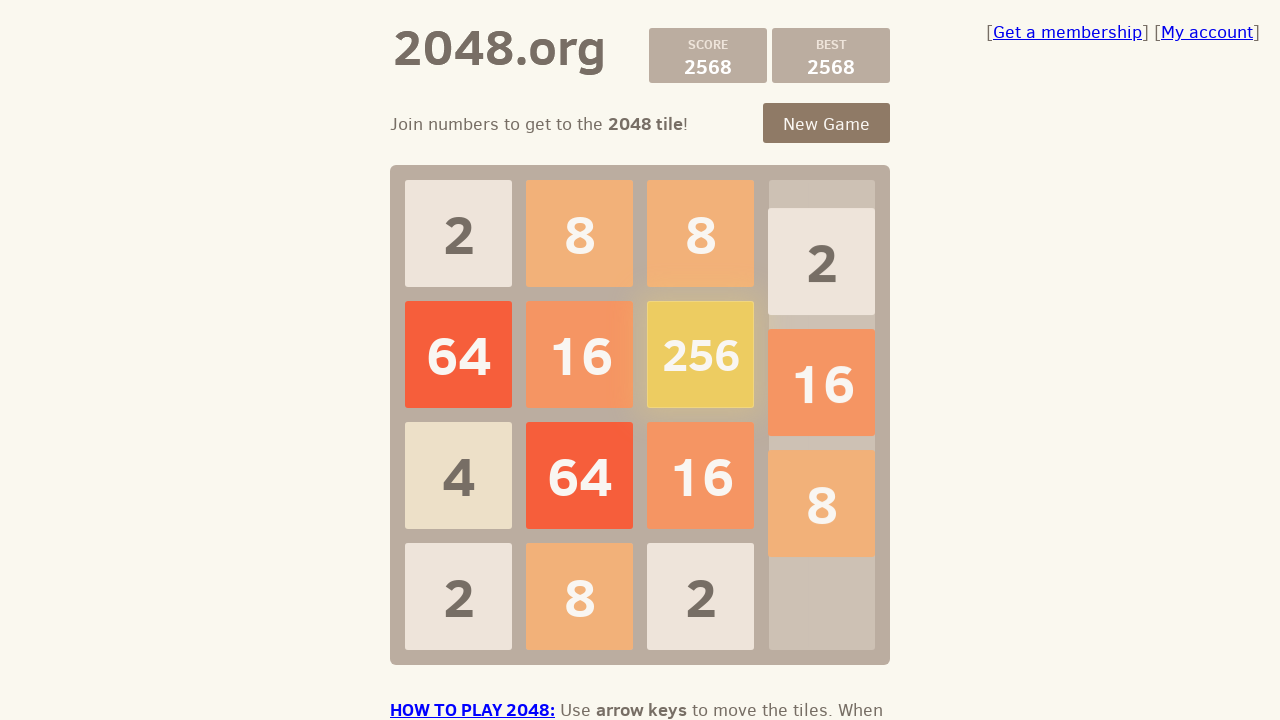

Pressed ArrowRight key
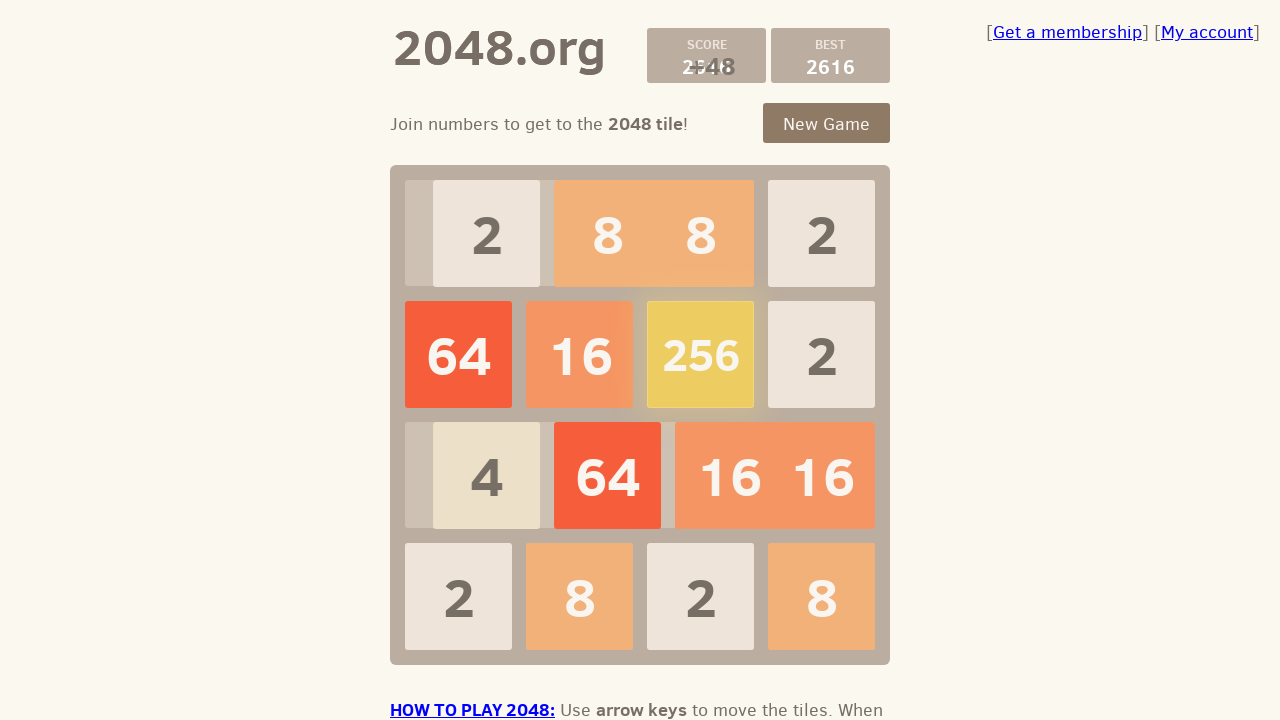

Pressed ArrowLeft key
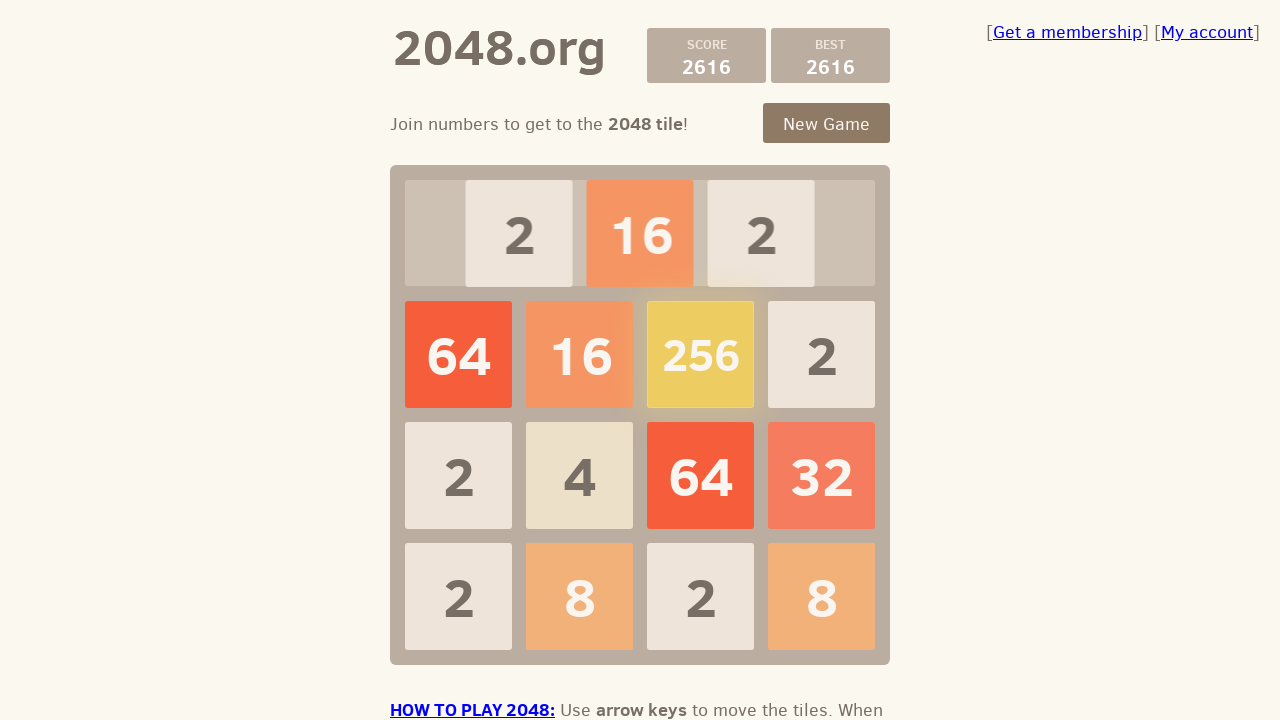

Pressed ArrowUp key
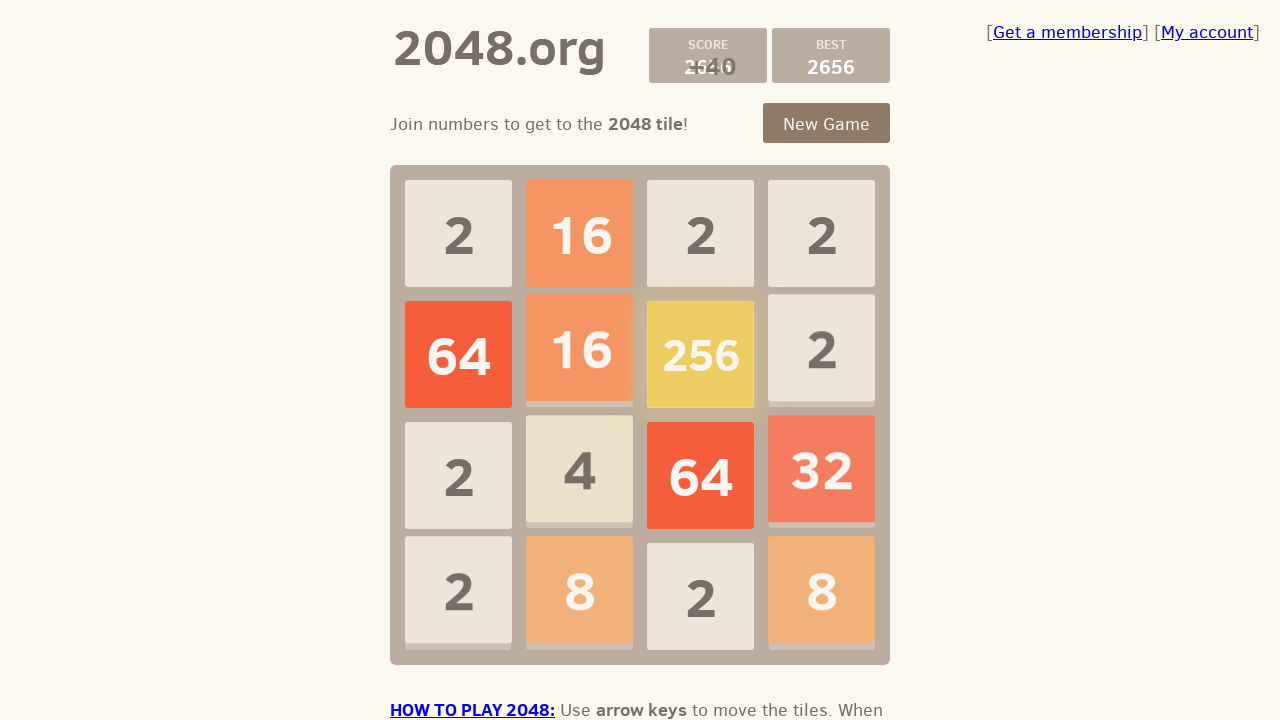

Pressed ArrowDown key
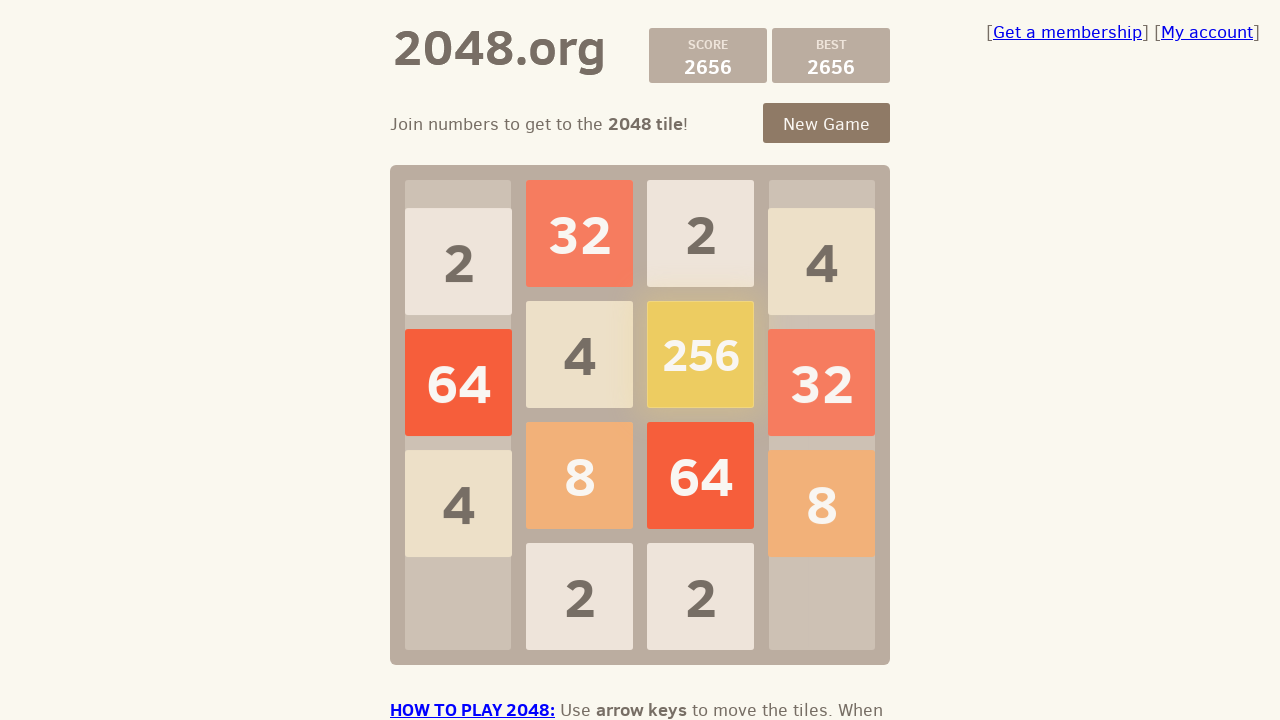

Pressed ArrowRight key
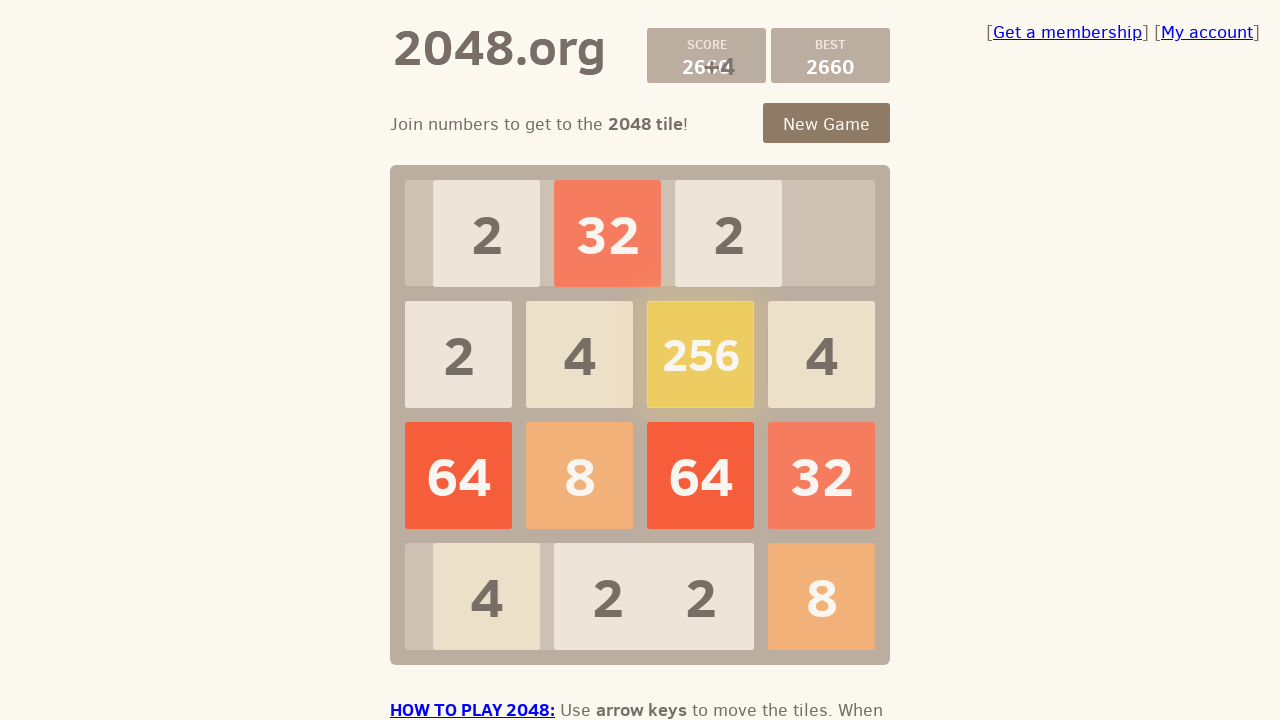

Pressed ArrowLeft key
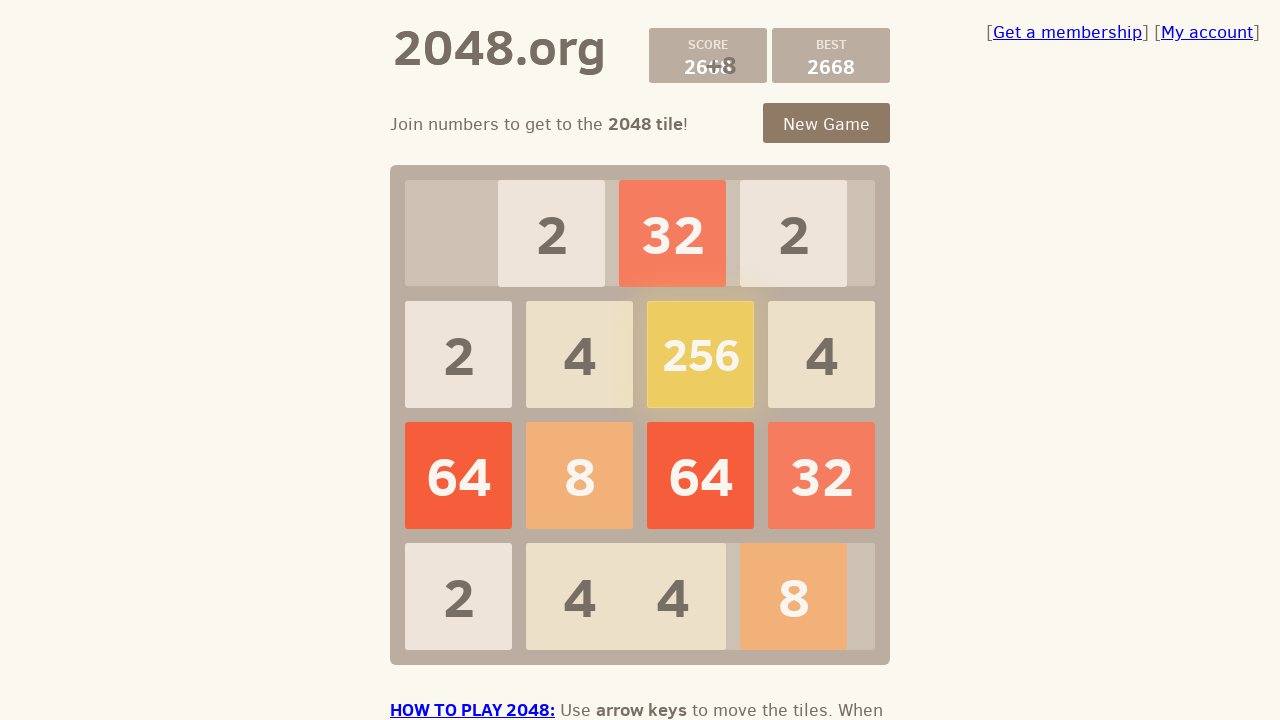

Pressed ArrowUp key
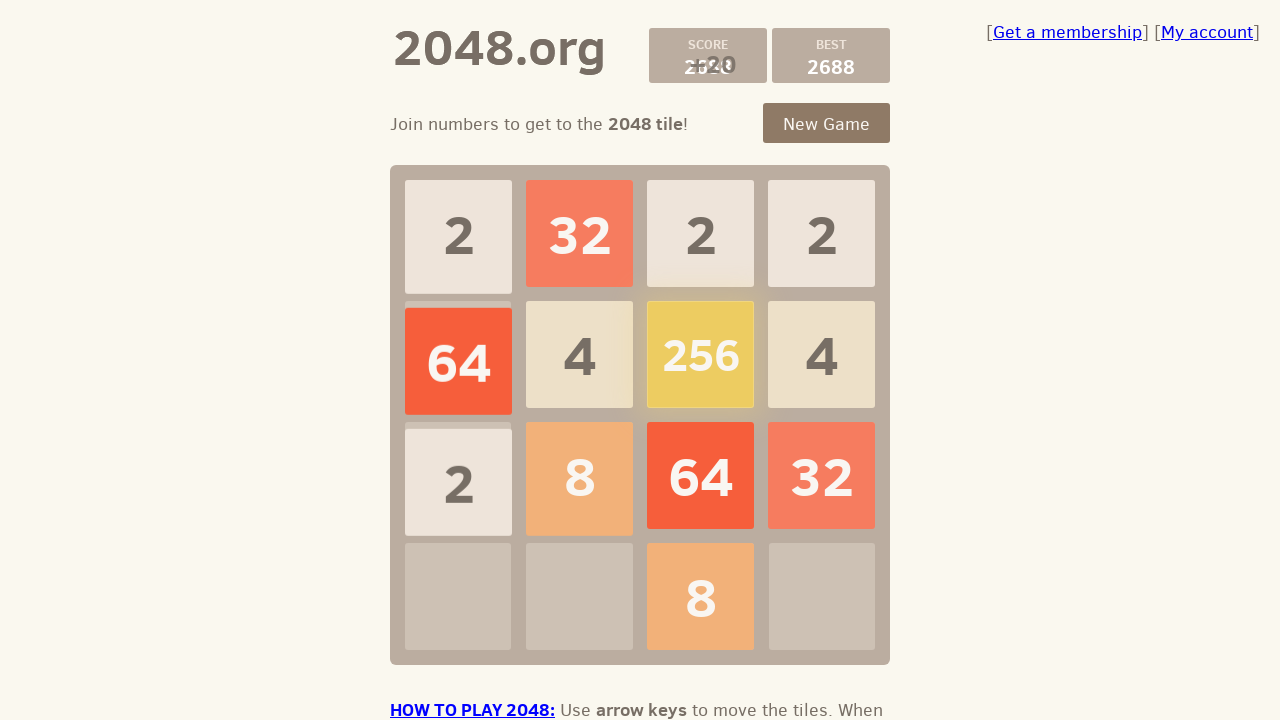

Pressed ArrowDown key
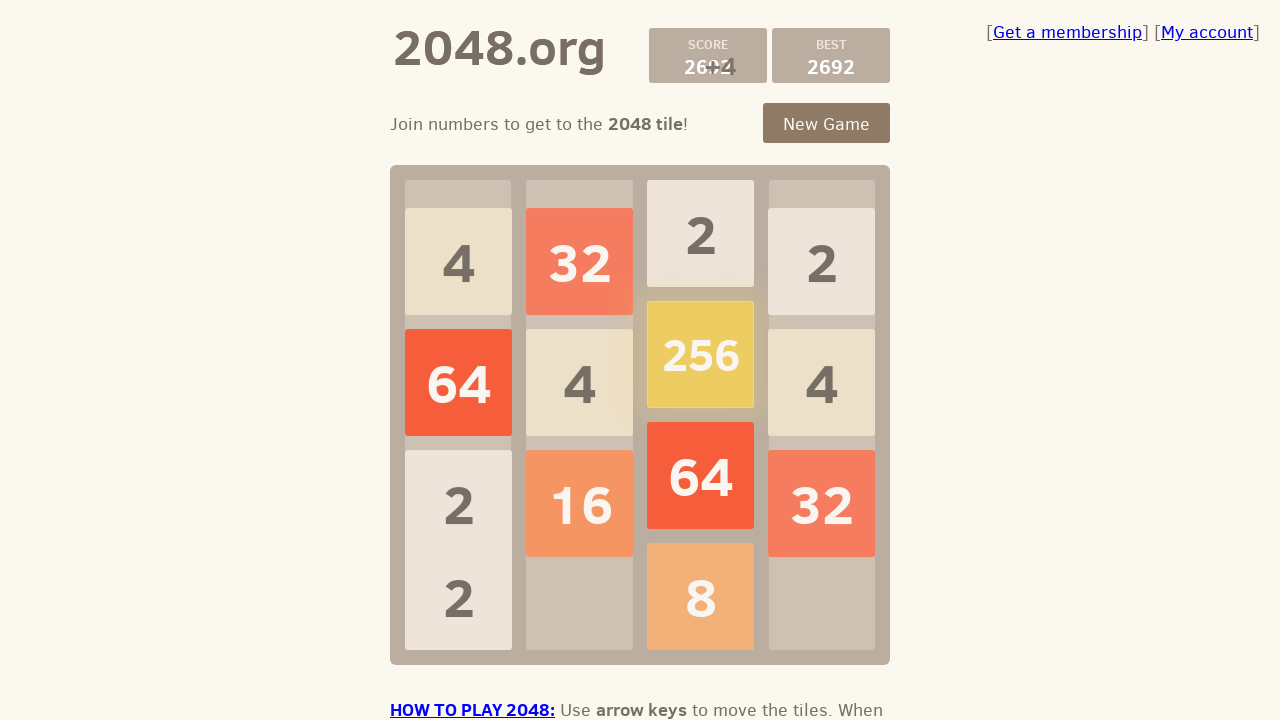

Pressed ArrowRight key
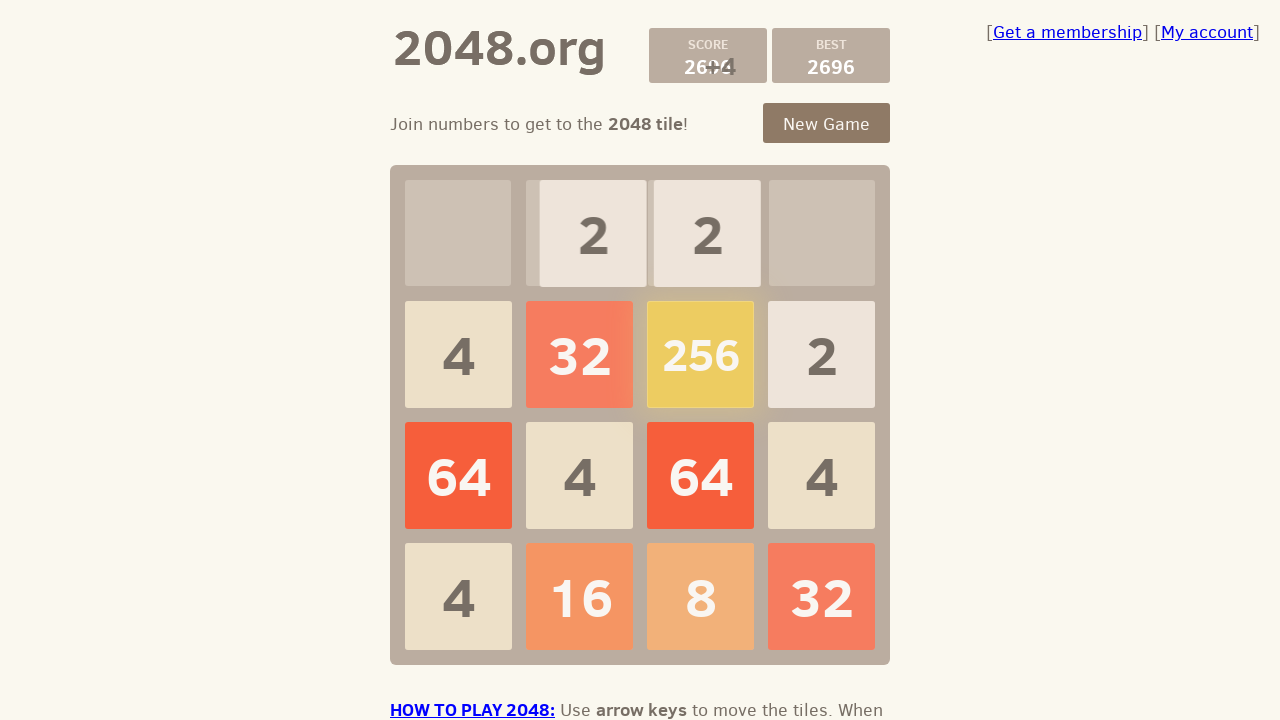

Pressed ArrowLeft key
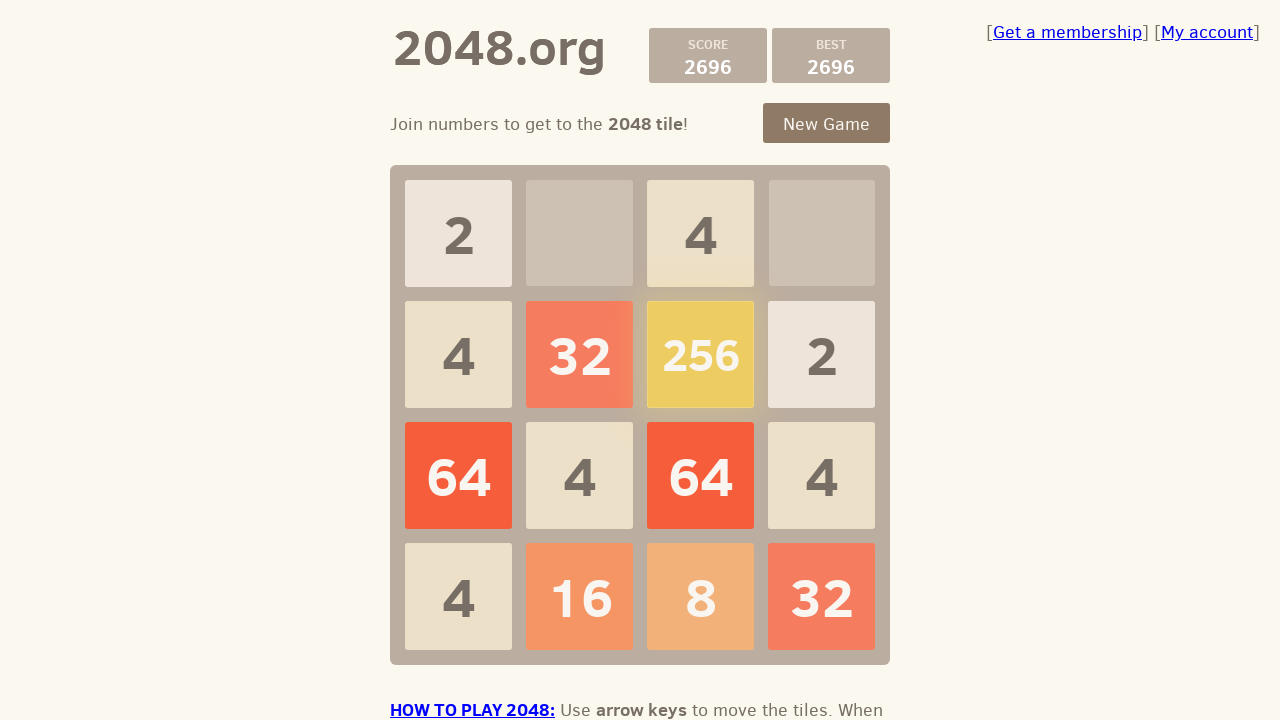

Pressed ArrowUp key
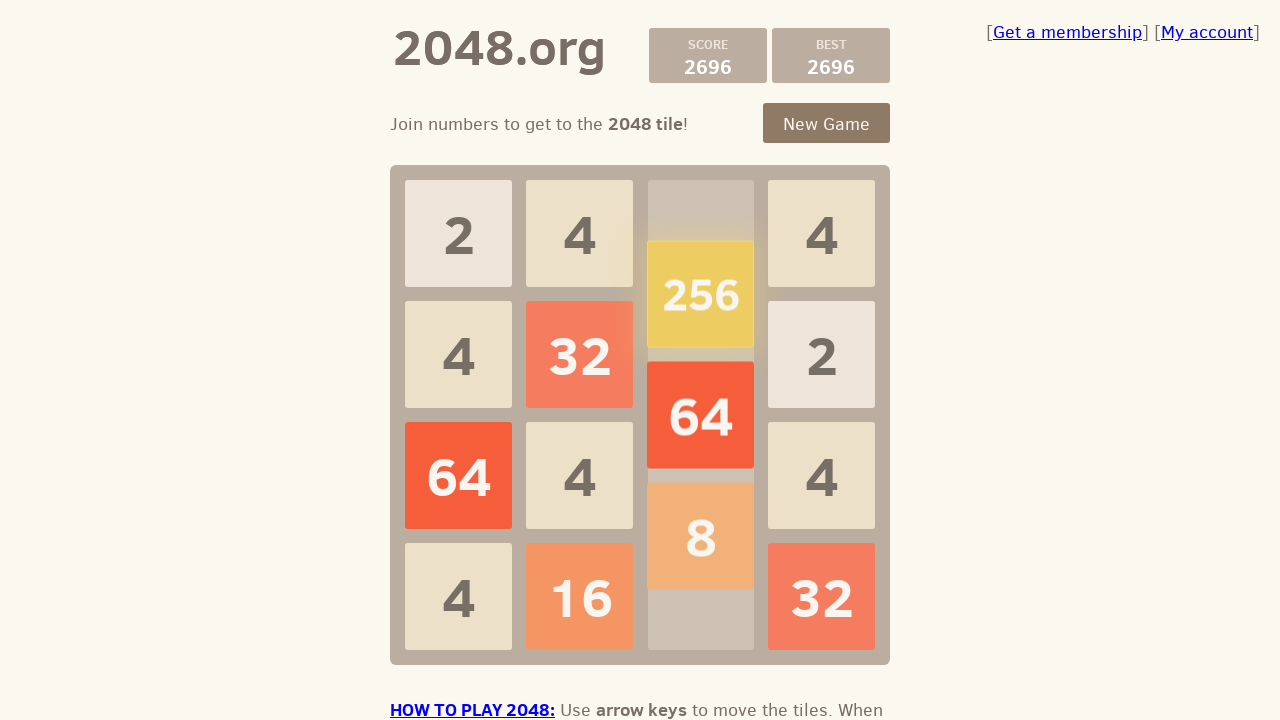

Pressed ArrowDown key
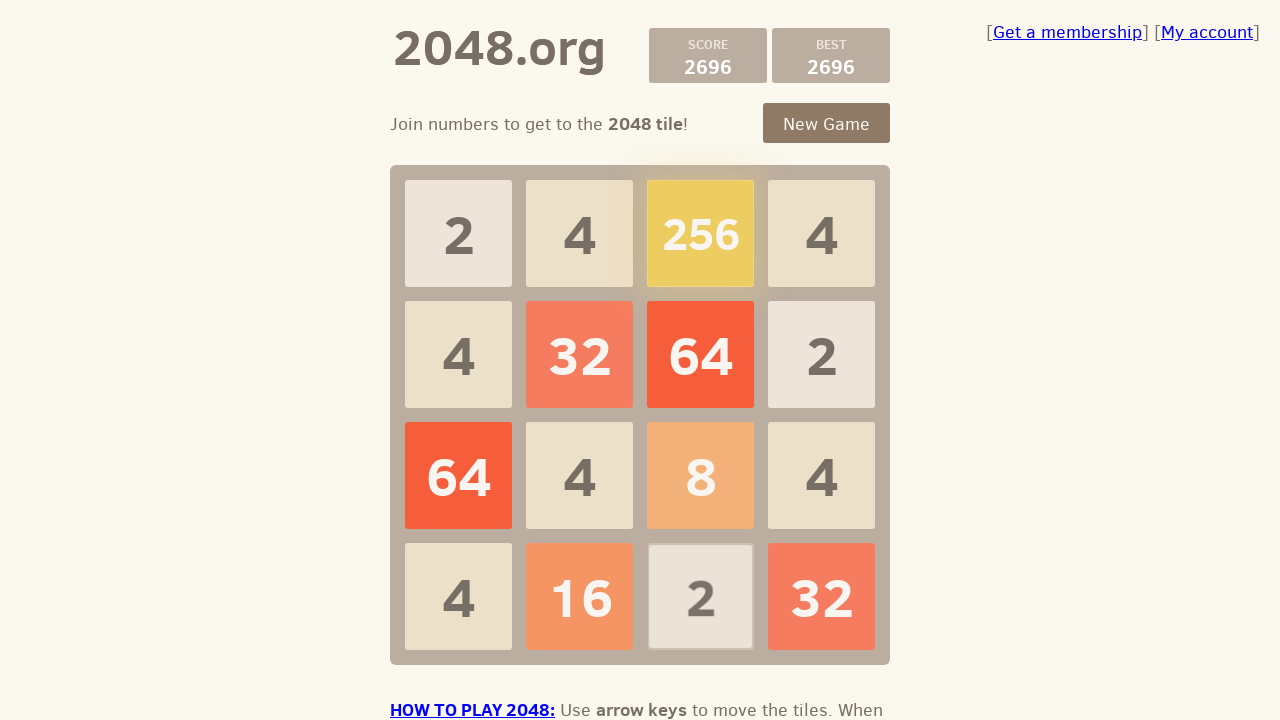

Pressed ArrowRight key
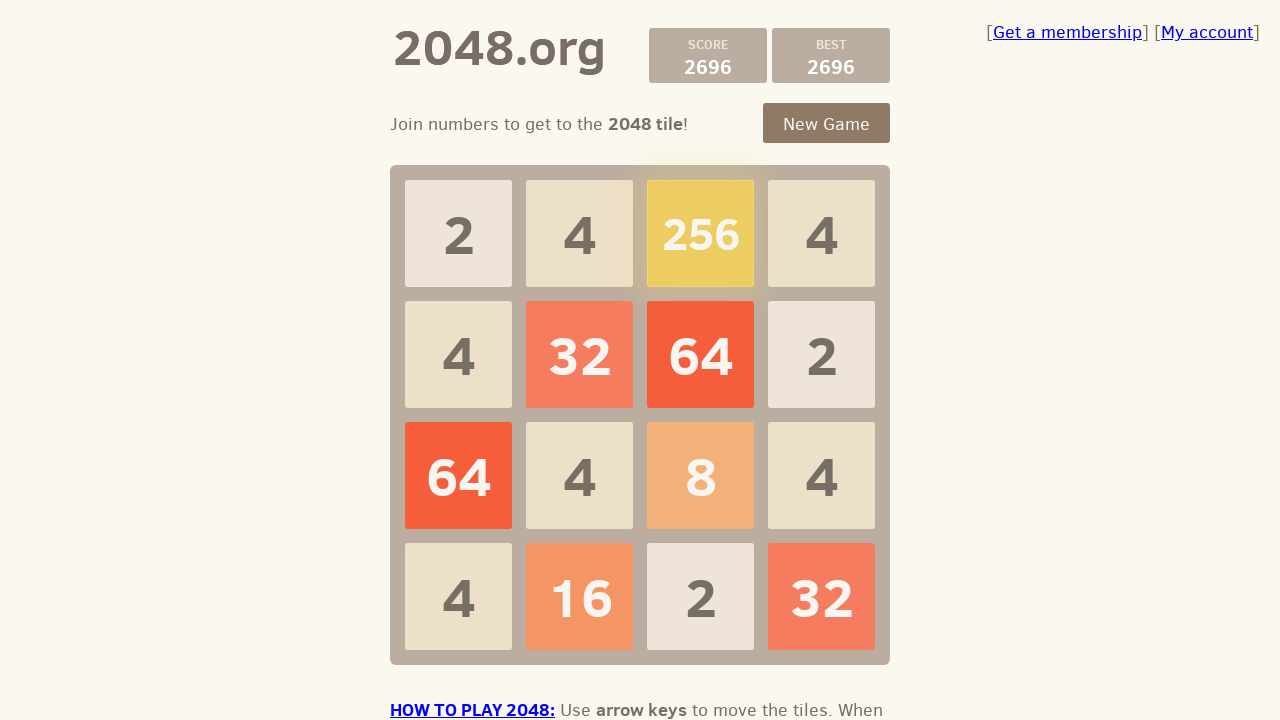

Pressed ArrowLeft key
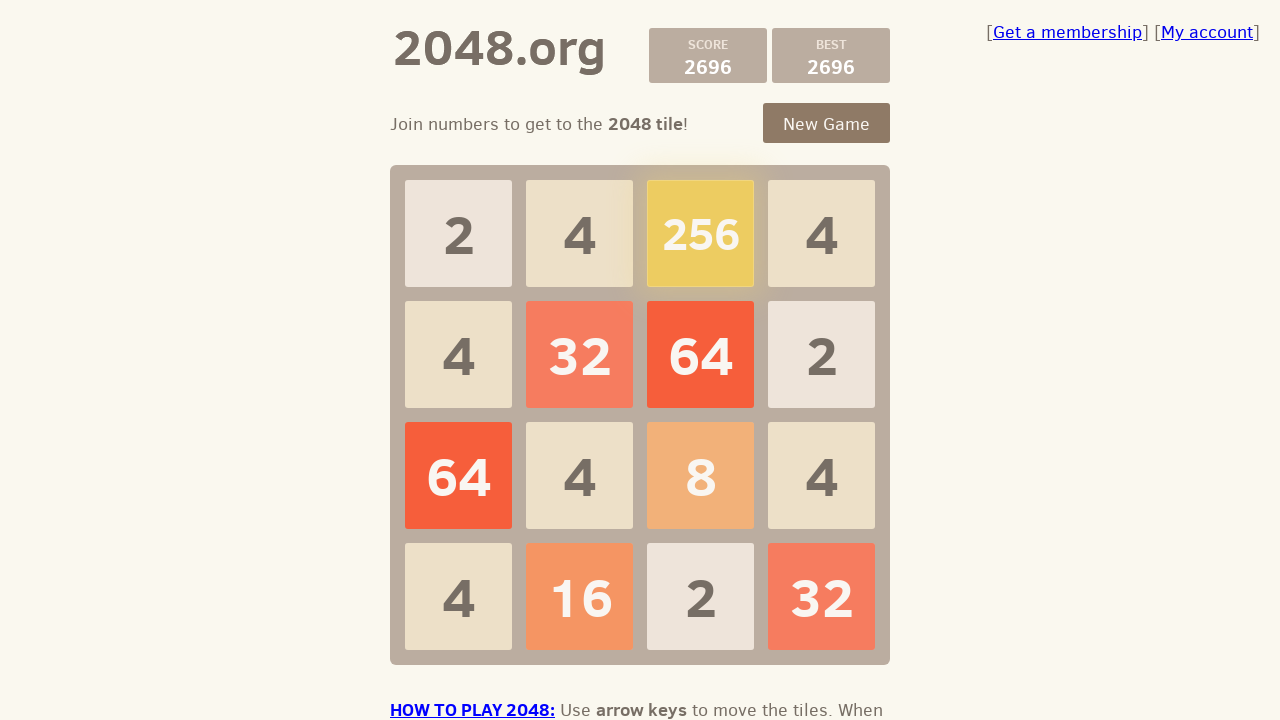

Game over message detected - game ended
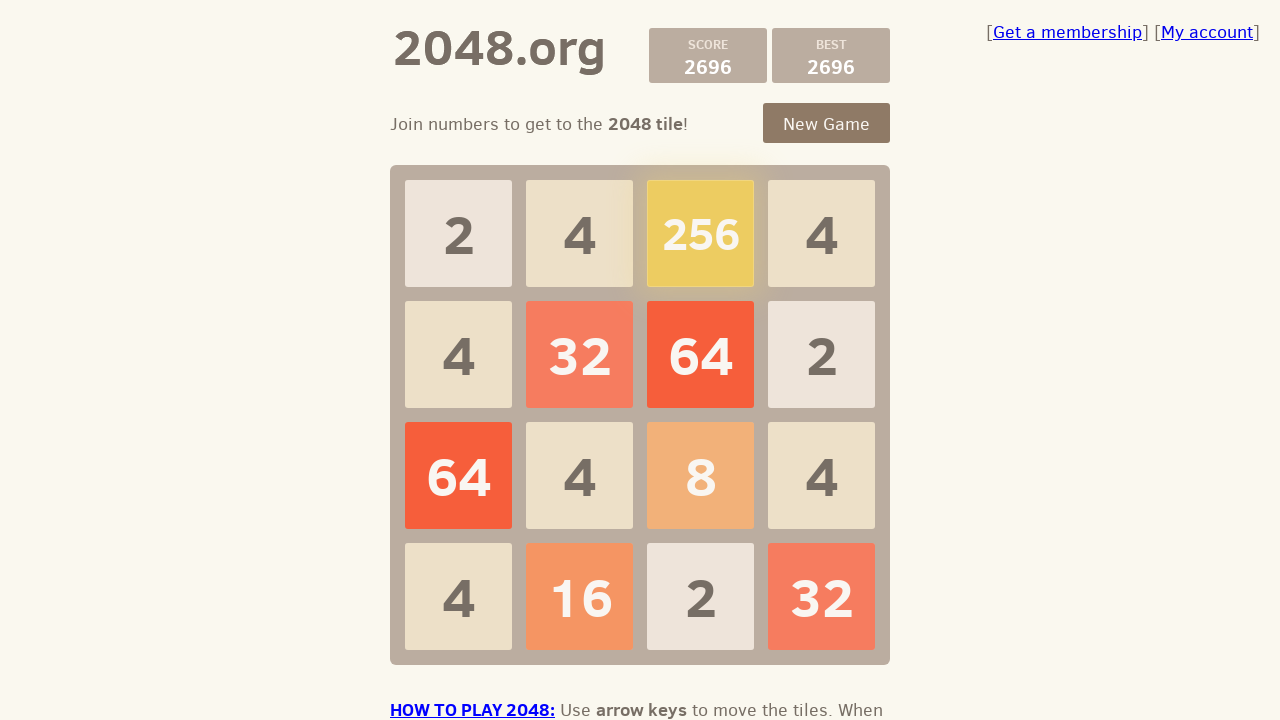

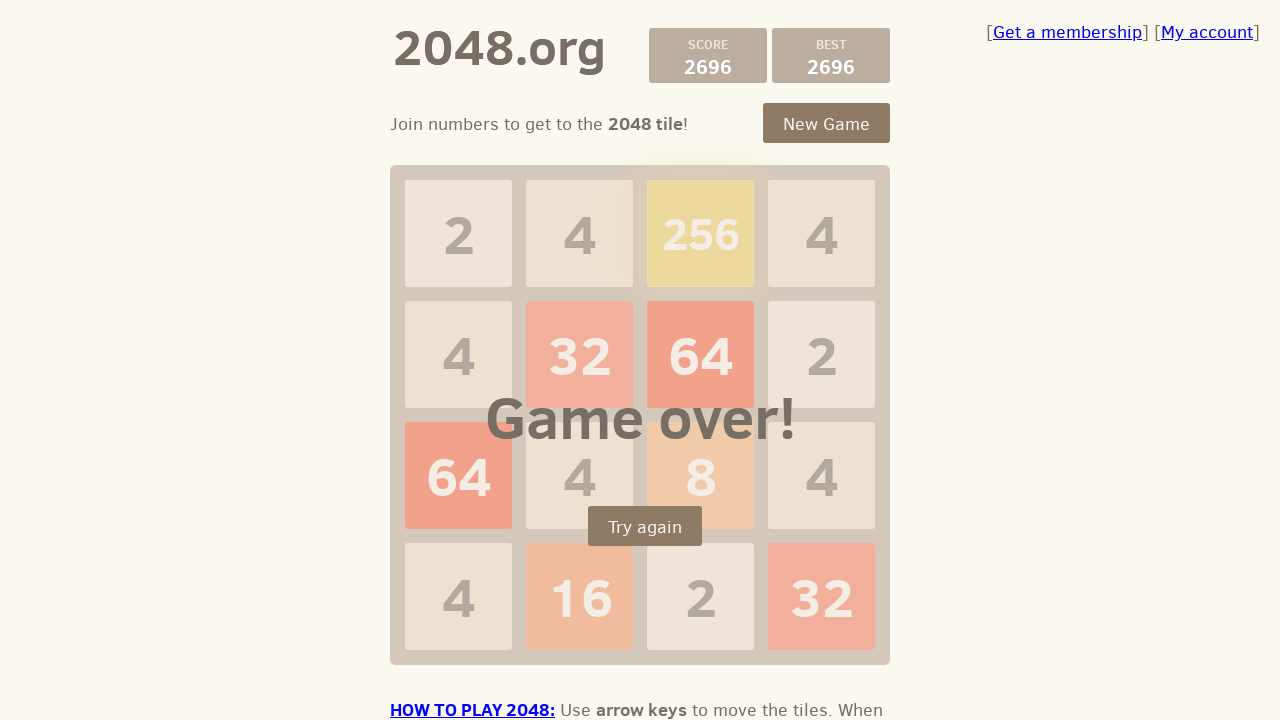